Tests the Add/Remove Elements page by clicking the "Add Element" button 100 times to create delete buttons, then clicking 60 of the delete buttons to remove them, validating the correct number of buttons remain.

Starting URL: http://the-internet.herokuapp.com/add_remove_elements/

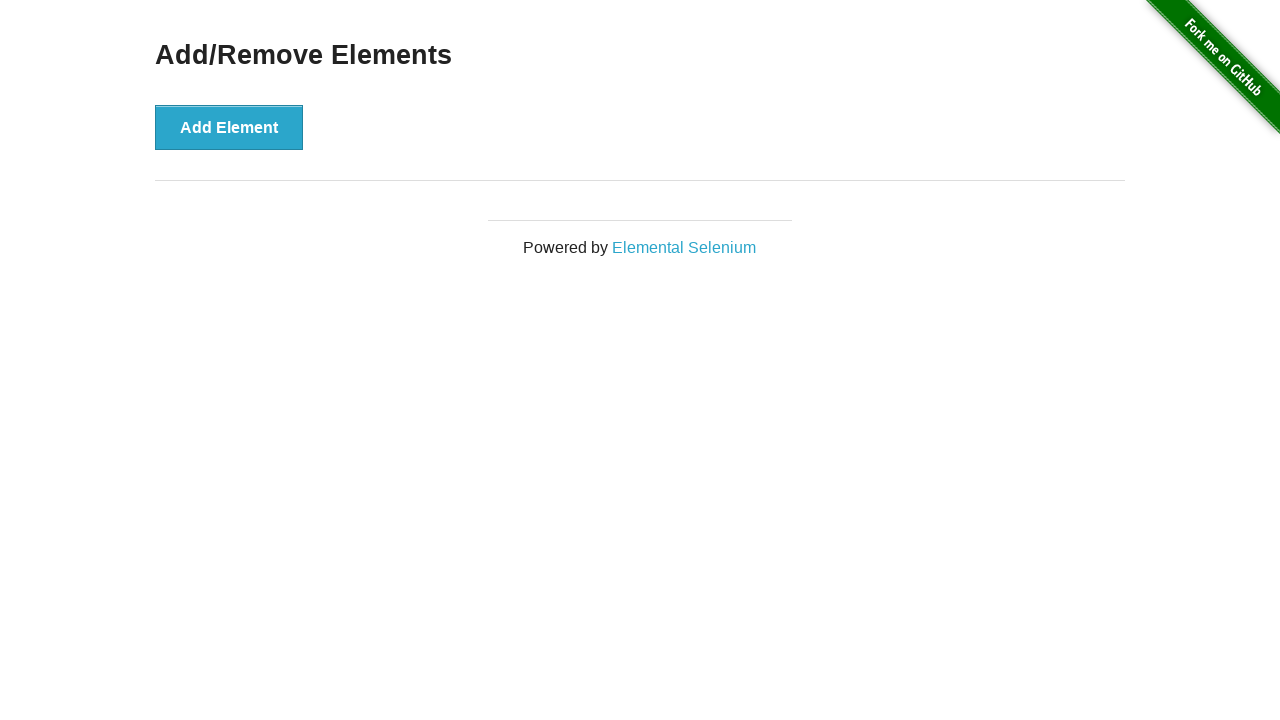

Clicked Add Element button (iteration 1/100) at (229, 127) on xpath=//*[@onclick='addElement()']
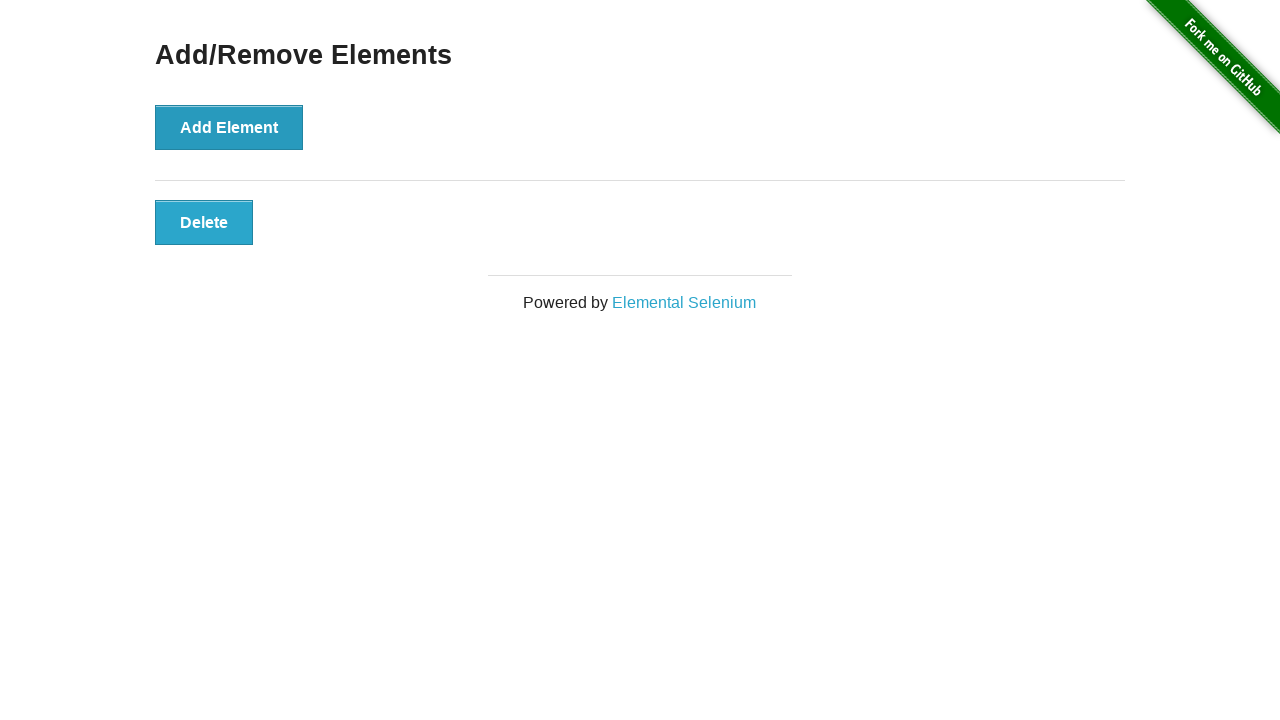

Clicked Add Element button (iteration 2/100) at (229, 127) on xpath=//*[@onclick='addElement()']
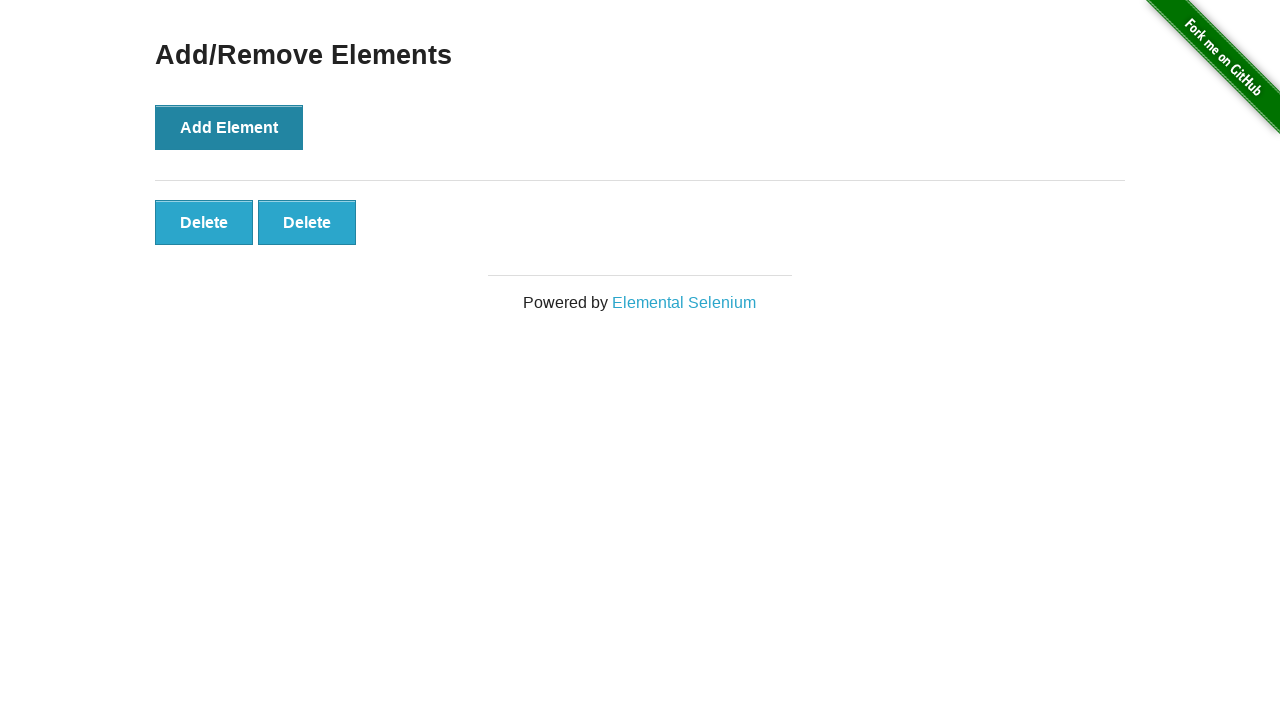

Clicked Add Element button (iteration 3/100) at (229, 127) on xpath=//*[@onclick='addElement()']
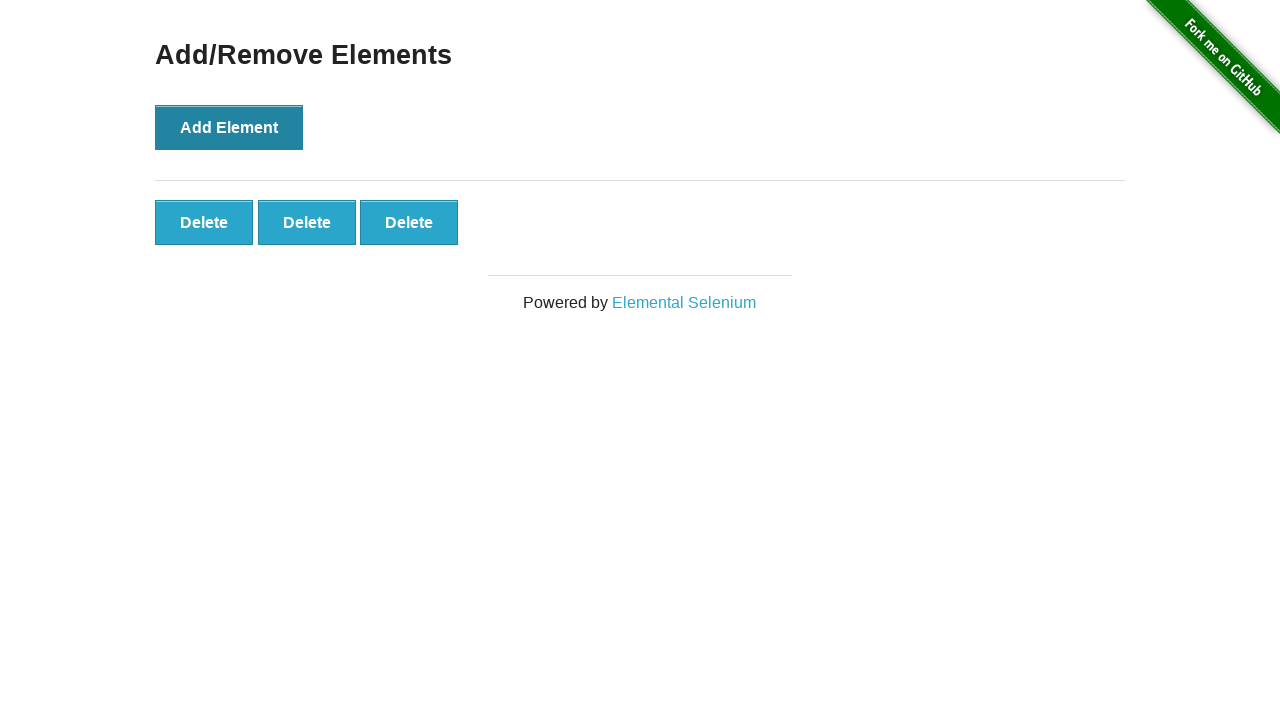

Clicked Add Element button (iteration 4/100) at (229, 127) on xpath=//*[@onclick='addElement()']
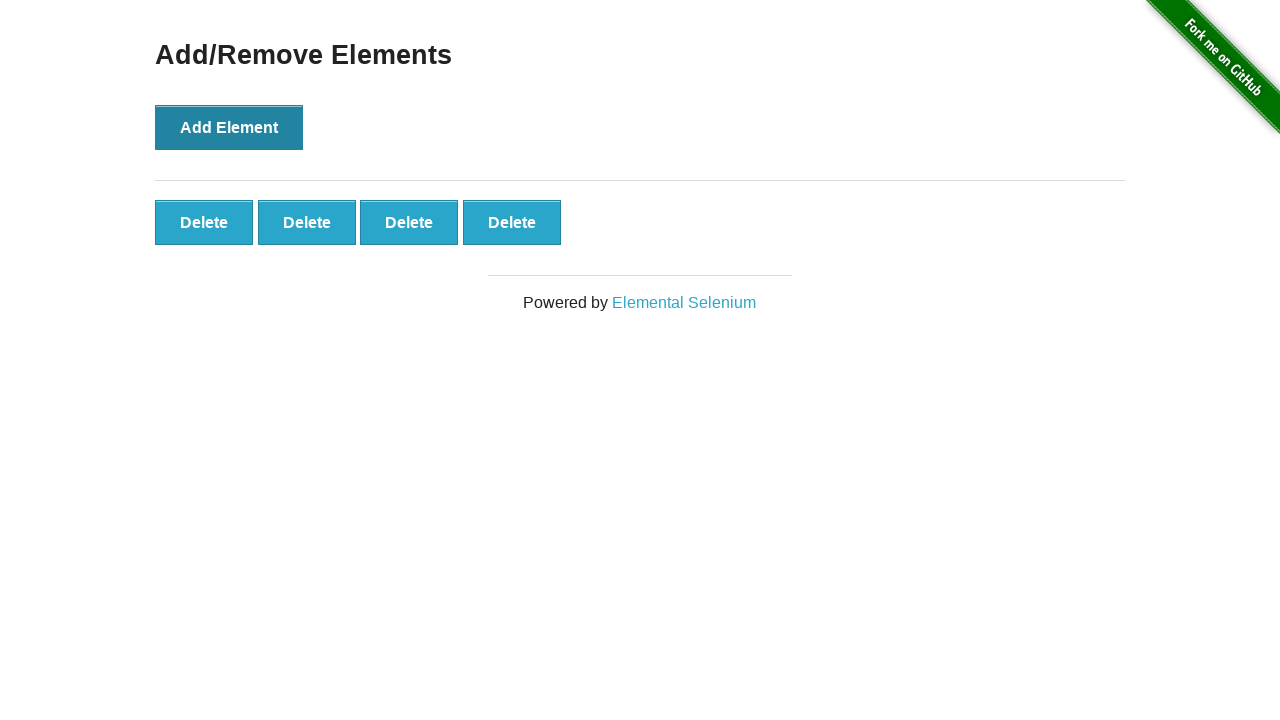

Clicked Add Element button (iteration 5/100) at (229, 127) on xpath=//*[@onclick='addElement()']
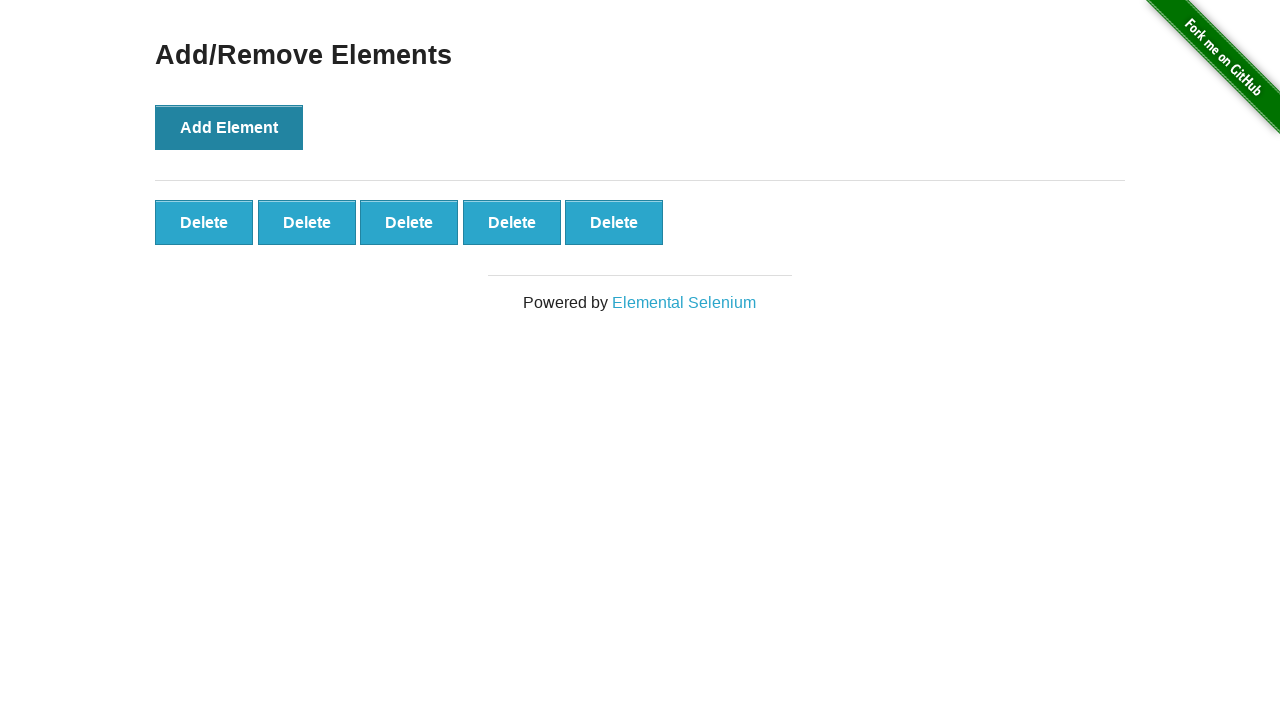

Clicked Add Element button (iteration 6/100) at (229, 127) on xpath=//*[@onclick='addElement()']
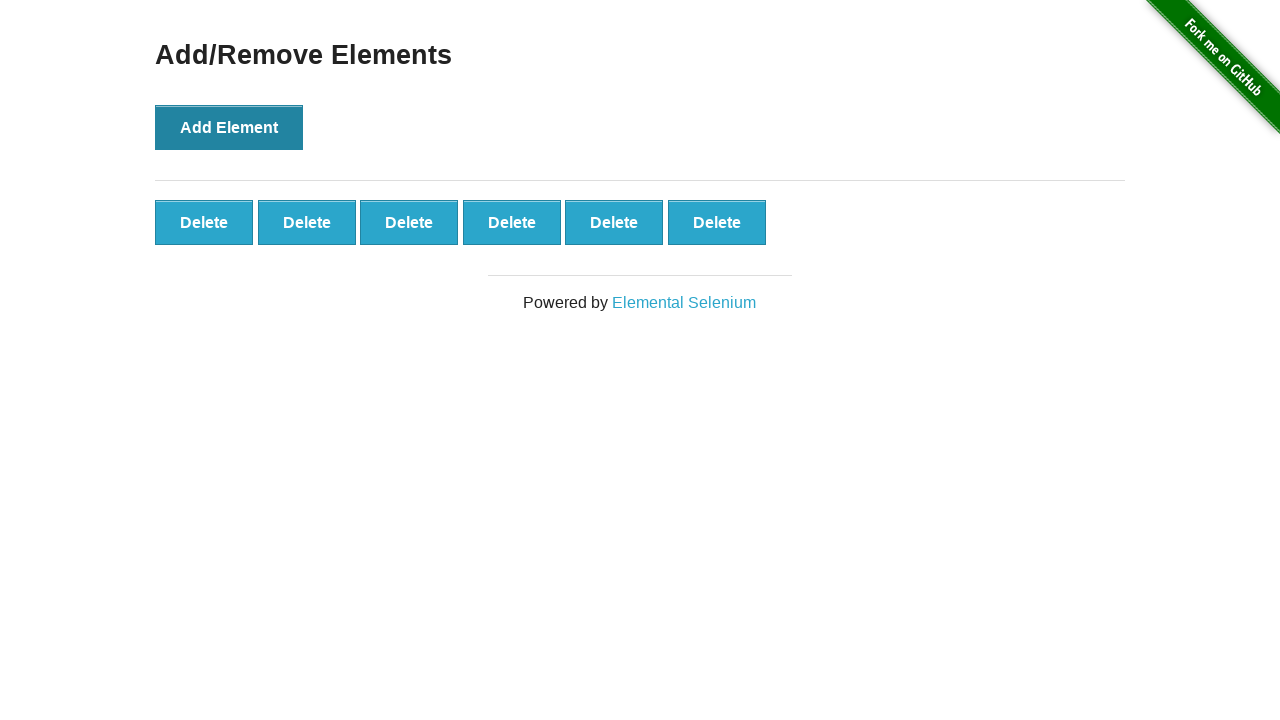

Clicked Add Element button (iteration 7/100) at (229, 127) on xpath=//*[@onclick='addElement()']
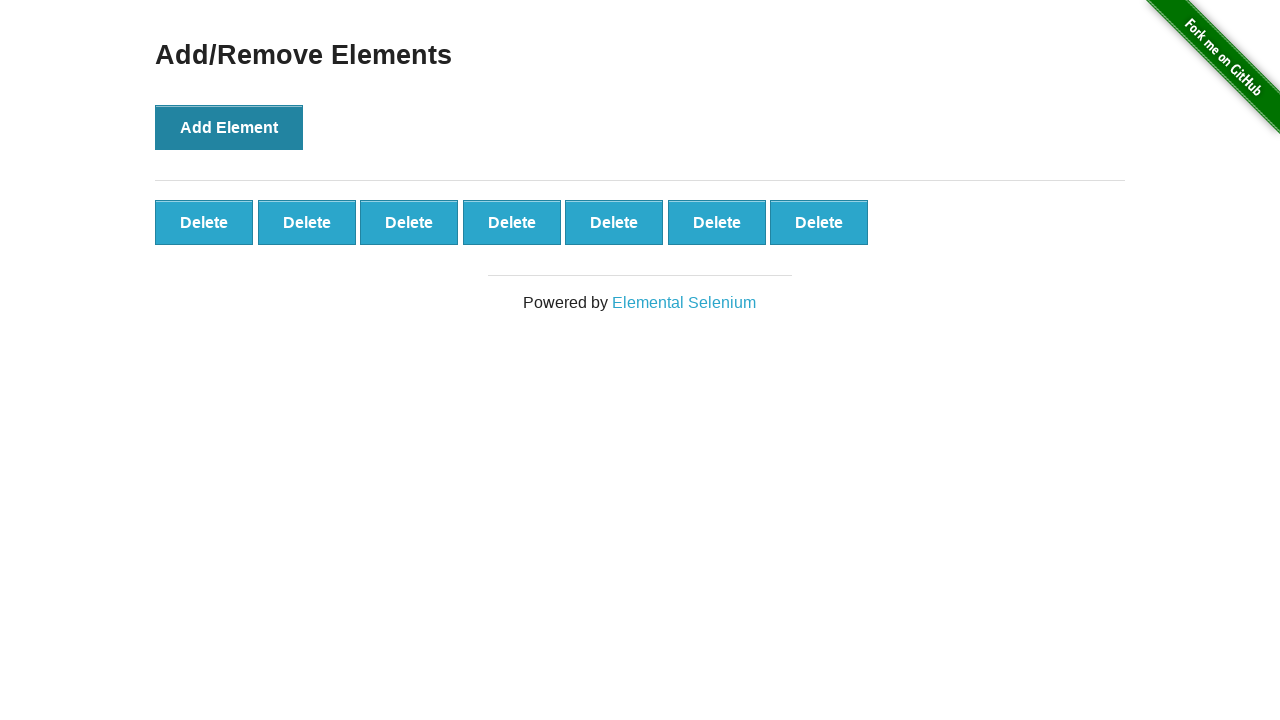

Clicked Add Element button (iteration 8/100) at (229, 127) on xpath=//*[@onclick='addElement()']
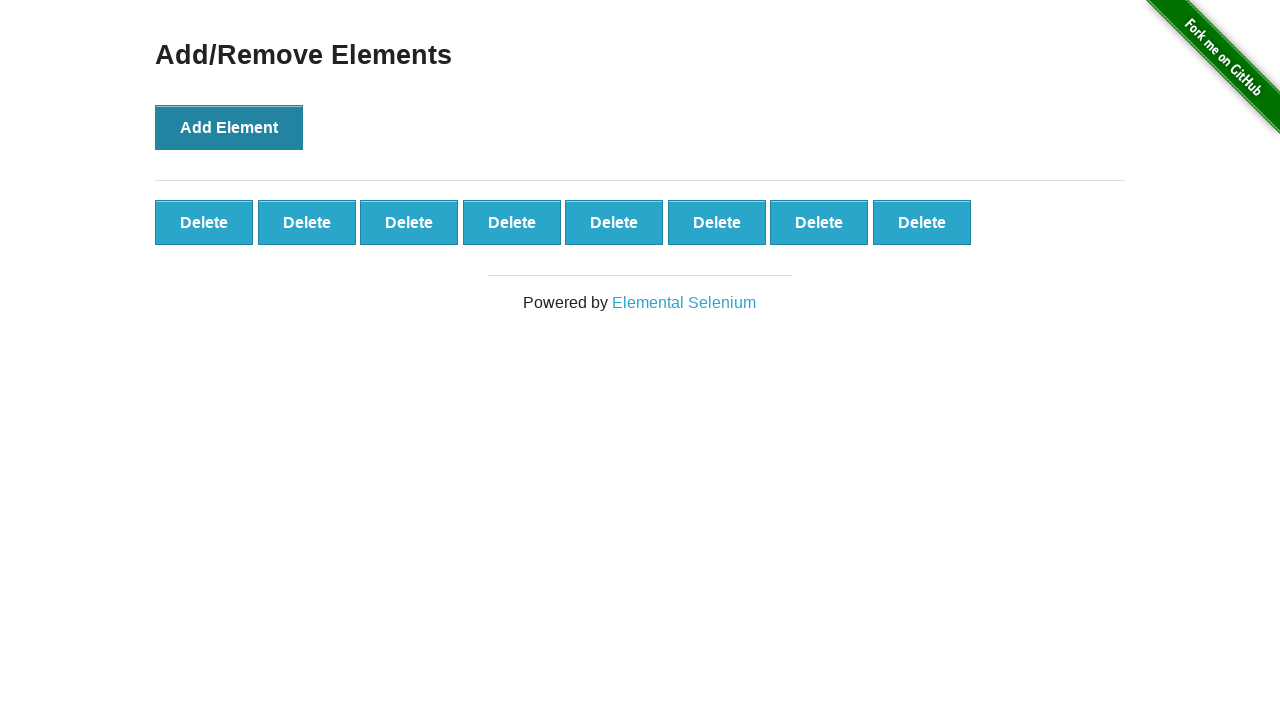

Clicked Add Element button (iteration 9/100) at (229, 127) on xpath=//*[@onclick='addElement()']
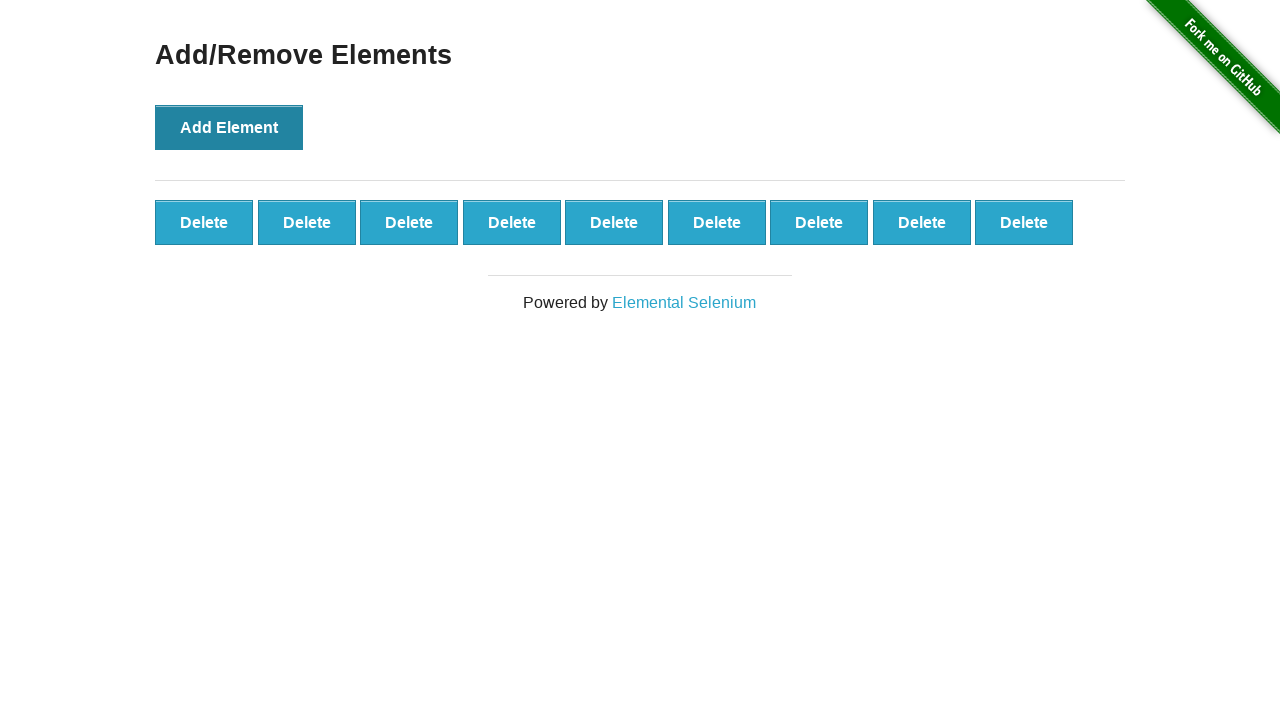

Clicked Add Element button (iteration 10/100) at (229, 127) on xpath=//*[@onclick='addElement()']
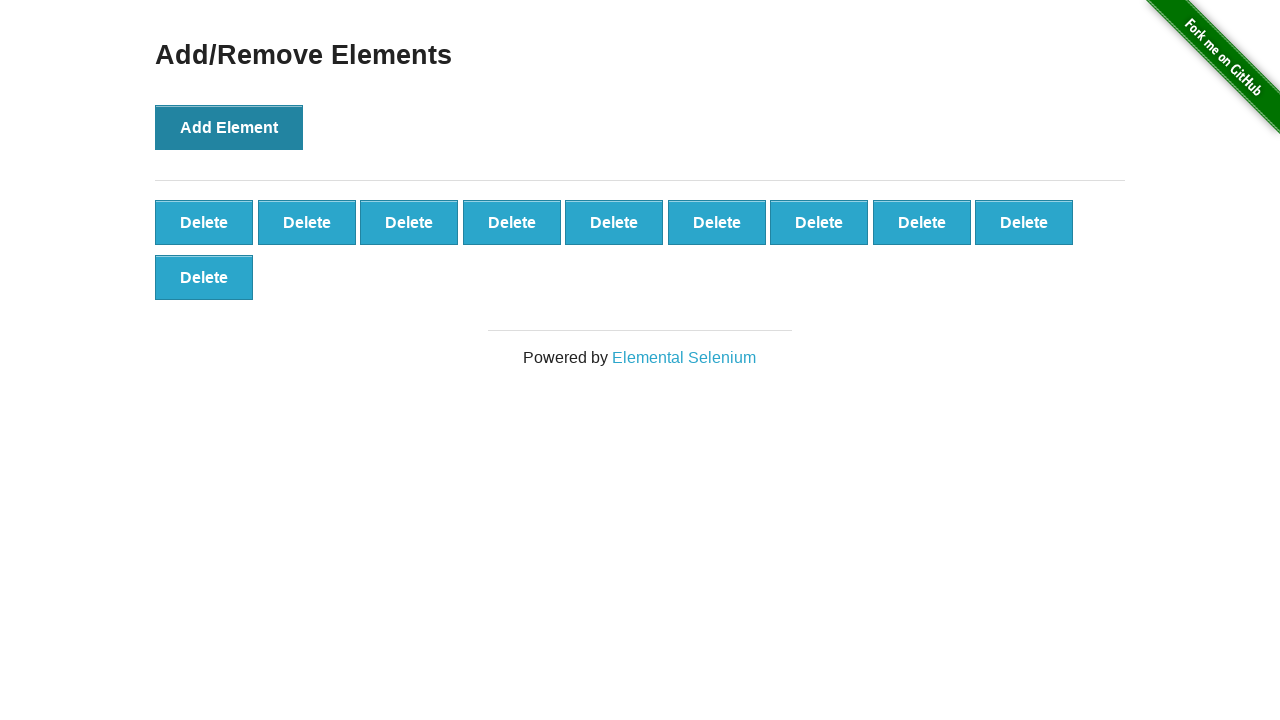

Clicked Add Element button (iteration 11/100) at (229, 127) on xpath=//*[@onclick='addElement()']
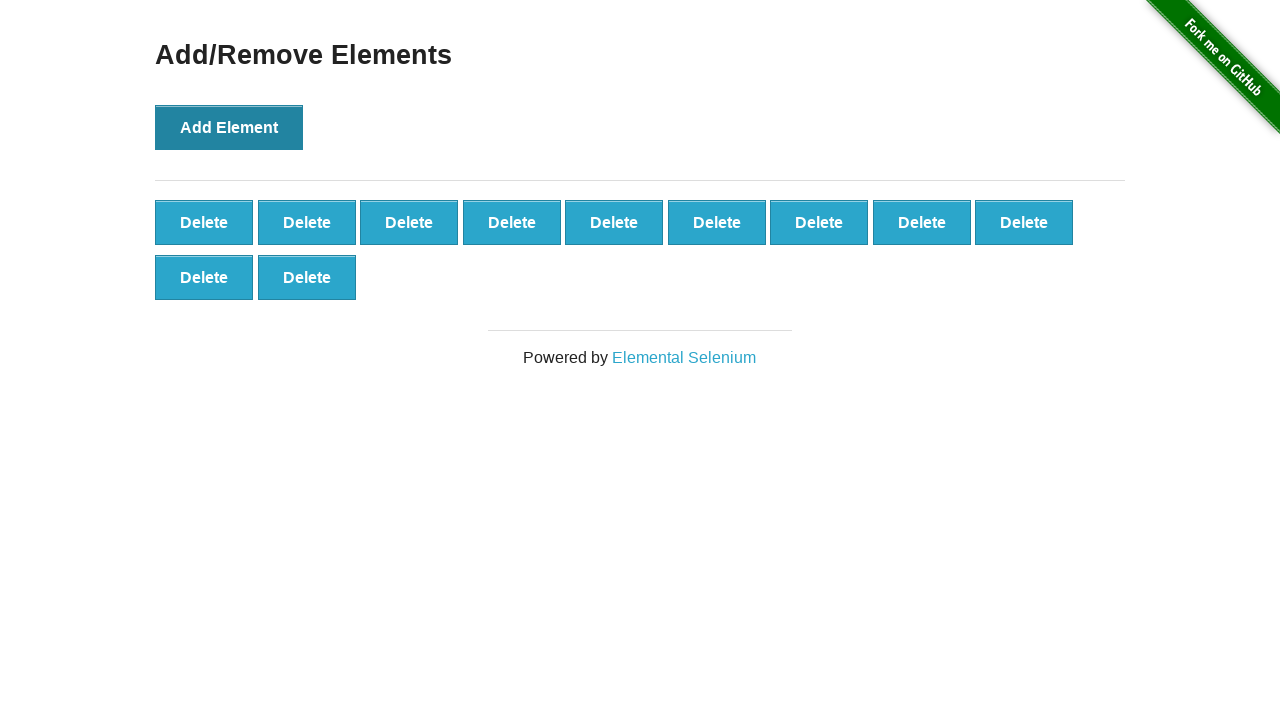

Clicked Add Element button (iteration 12/100) at (229, 127) on xpath=//*[@onclick='addElement()']
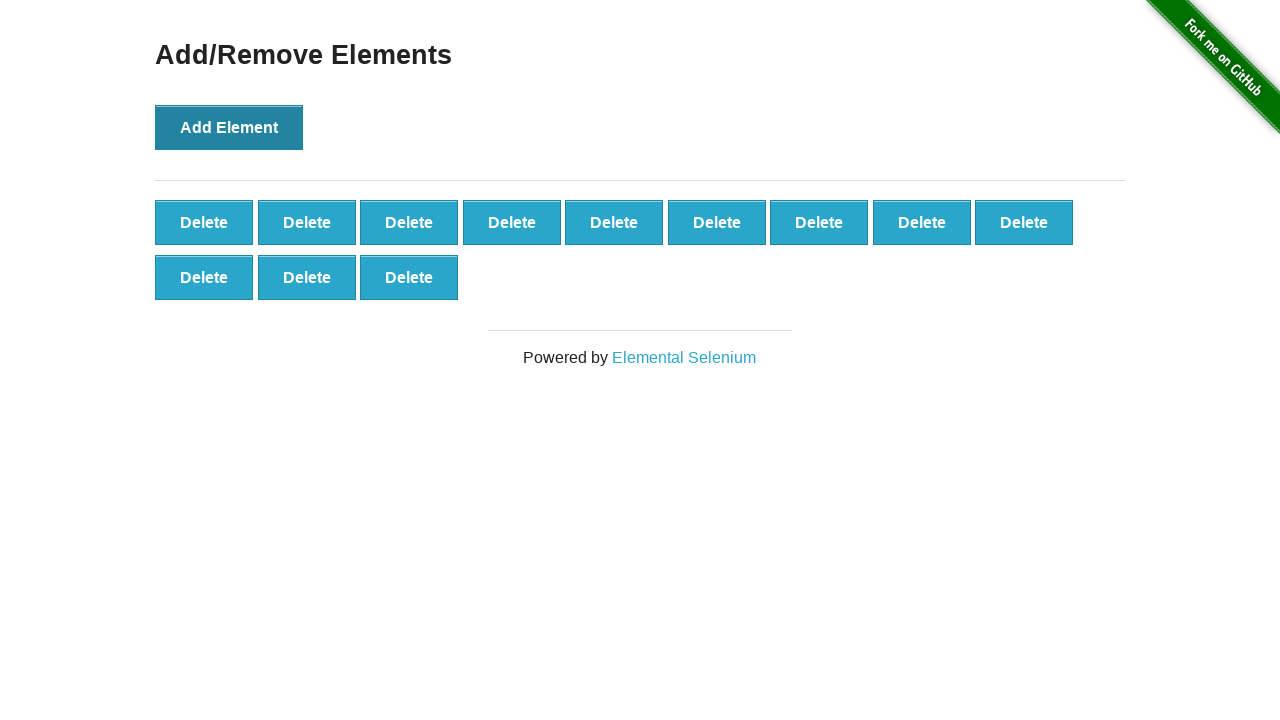

Clicked Add Element button (iteration 13/100) at (229, 127) on xpath=//*[@onclick='addElement()']
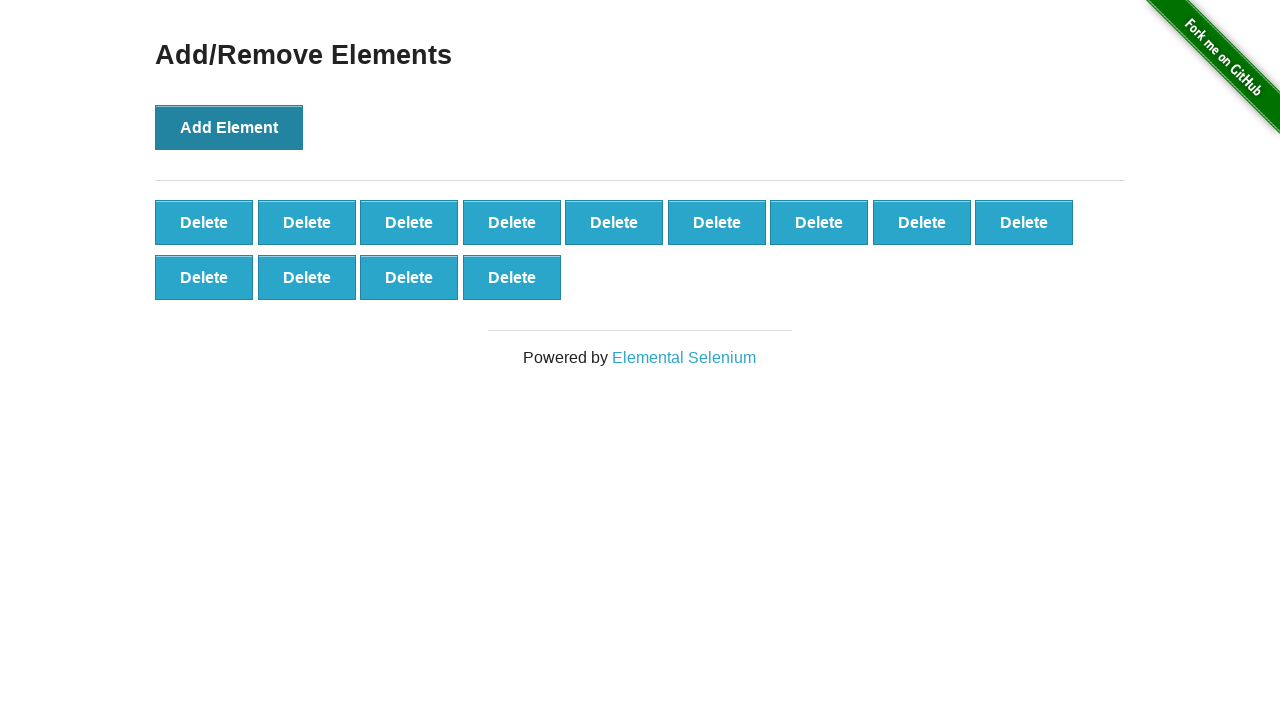

Clicked Add Element button (iteration 14/100) at (229, 127) on xpath=//*[@onclick='addElement()']
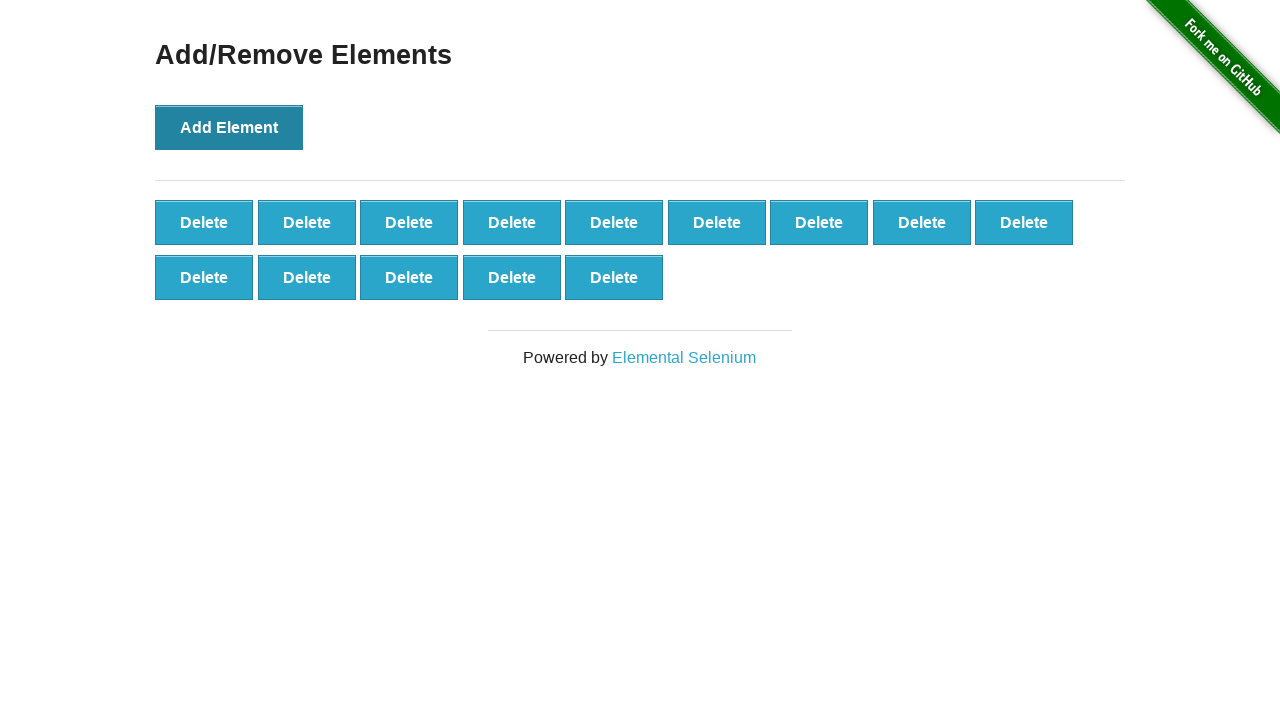

Clicked Add Element button (iteration 15/100) at (229, 127) on xpath=//*[@onclick='addElement()']
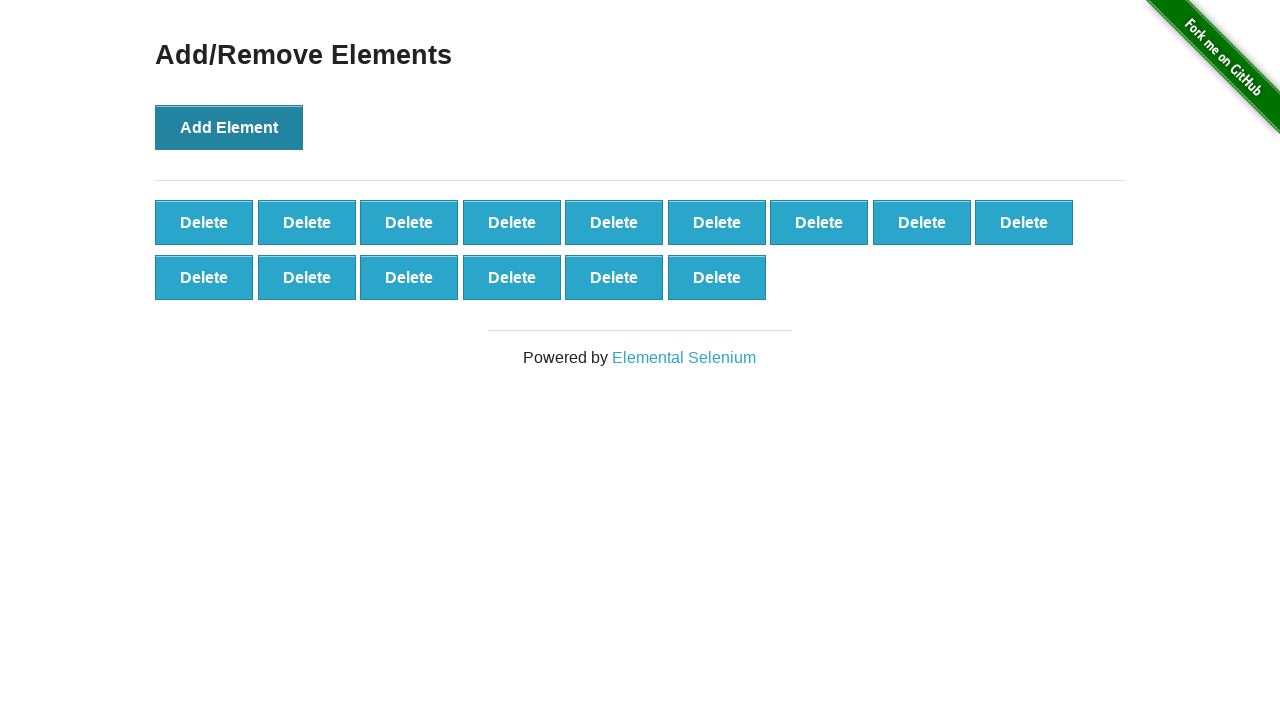

Clicked Add Element button (iteration 16/100) at (229, 127) on xpath=//*[@onclick='addElement()']
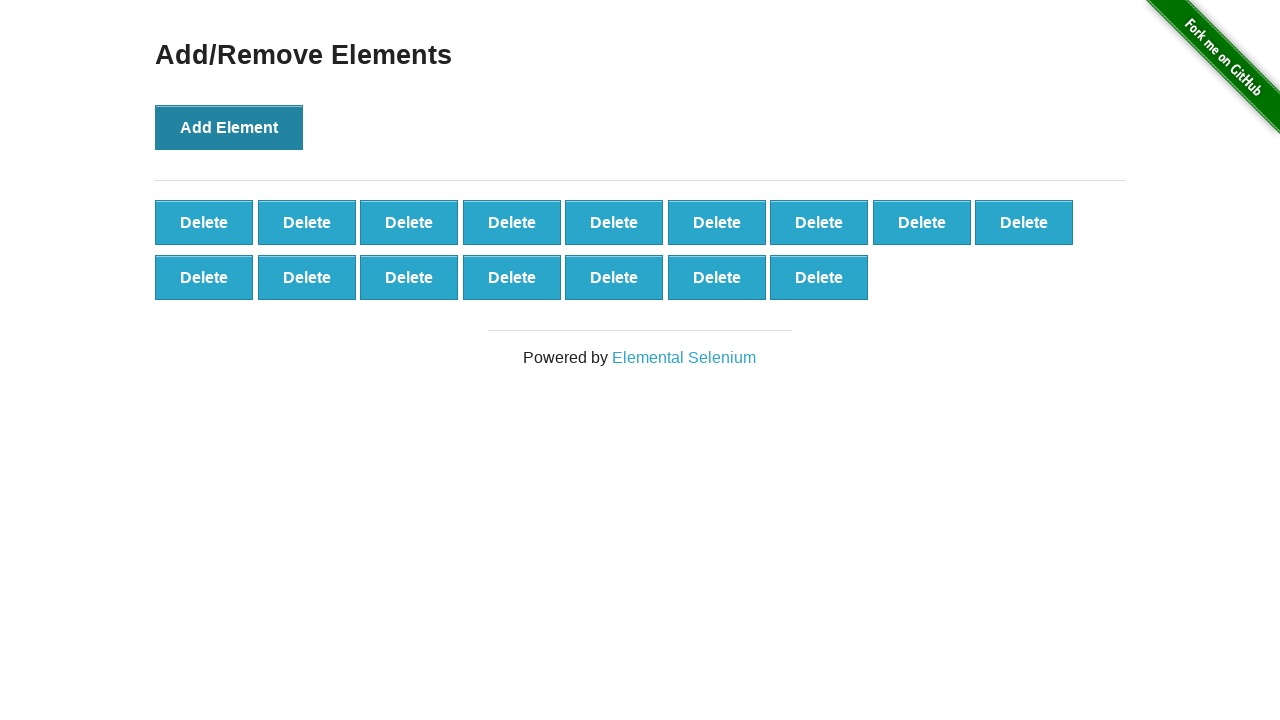

Clicked Add Element button (iteration 17/100) at (229, 127) on xpath=//*[@onclick='addElement()']
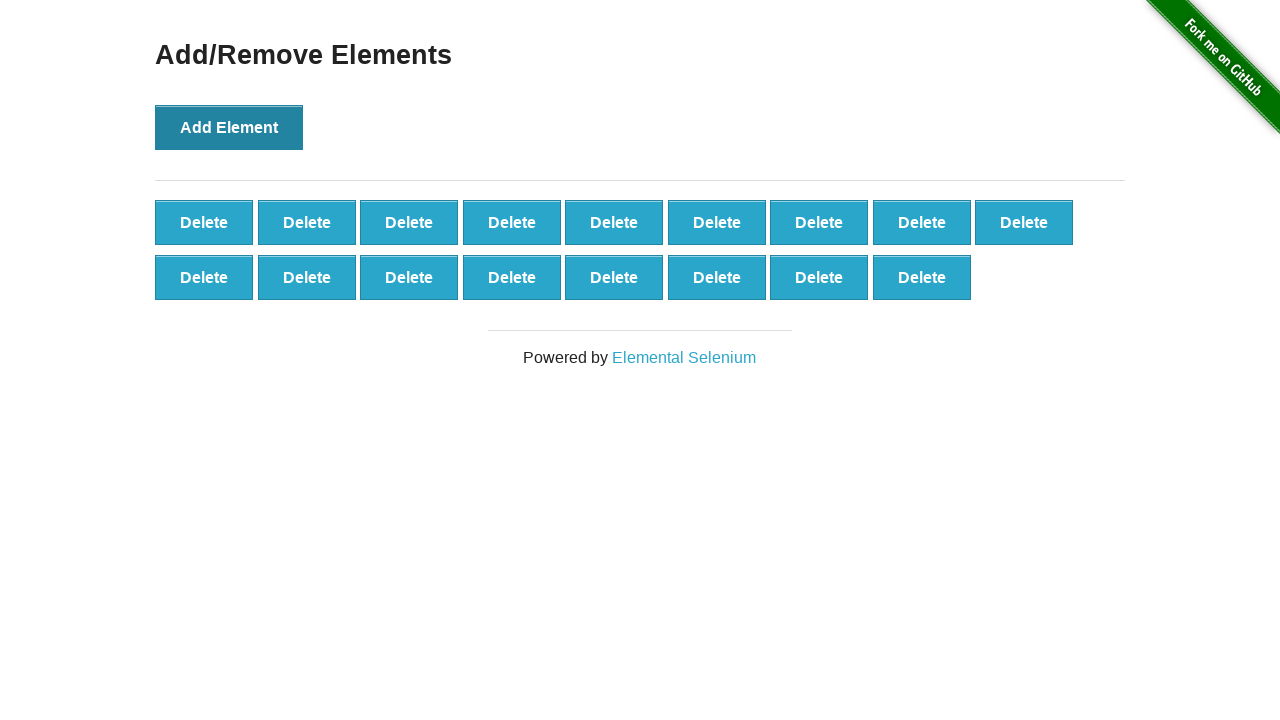

Clicked Add Element button (iteration 18/100) at (229, 127) on xpath=//*[@onclick='addElement()']
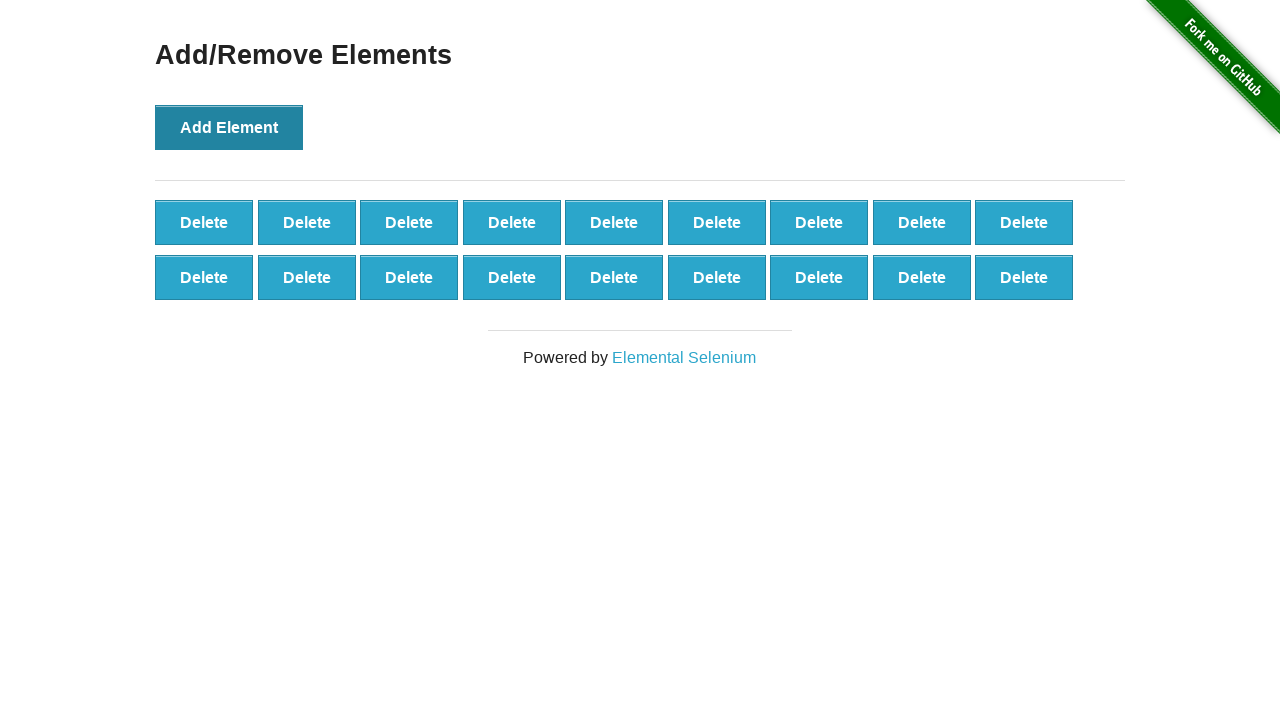

Clicked Add Element button (iteration 19/100) at (229, 127) on xpath=//*[@onclick='addElement()']
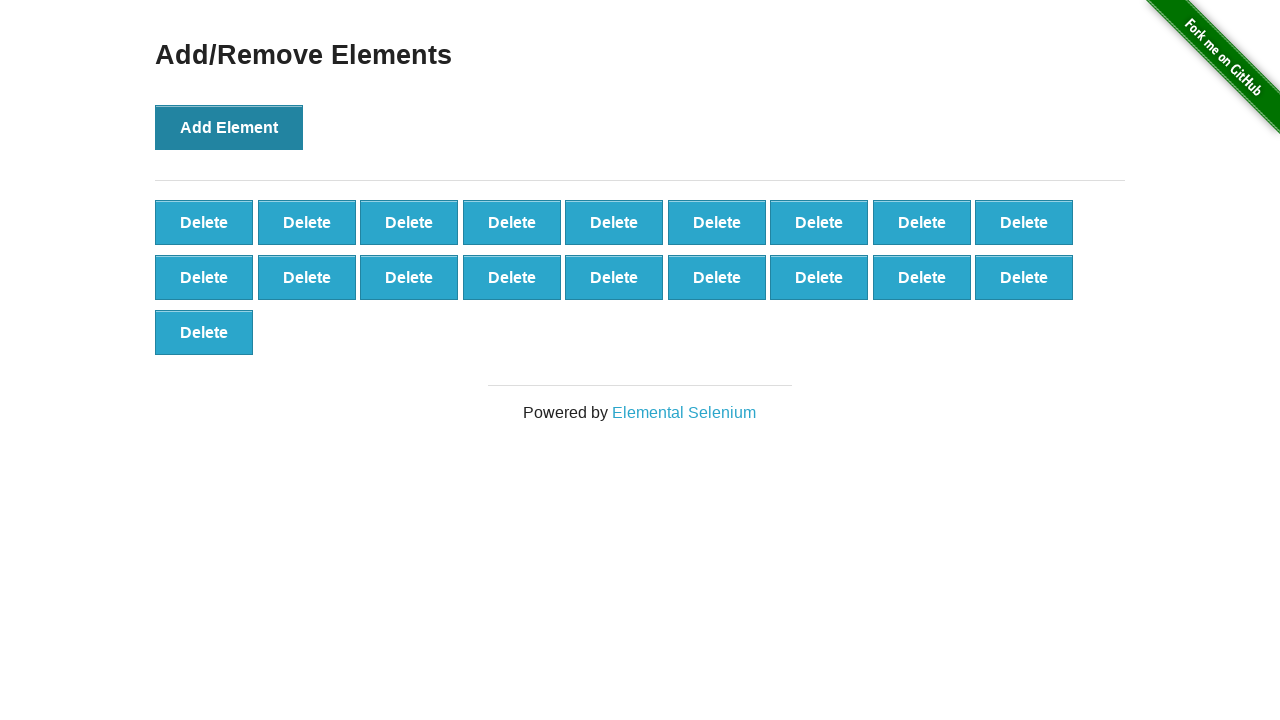

Clicked Add Element button (iteration 20/100) at (229, 127) on xpath=//*[@onclick='addElement()']
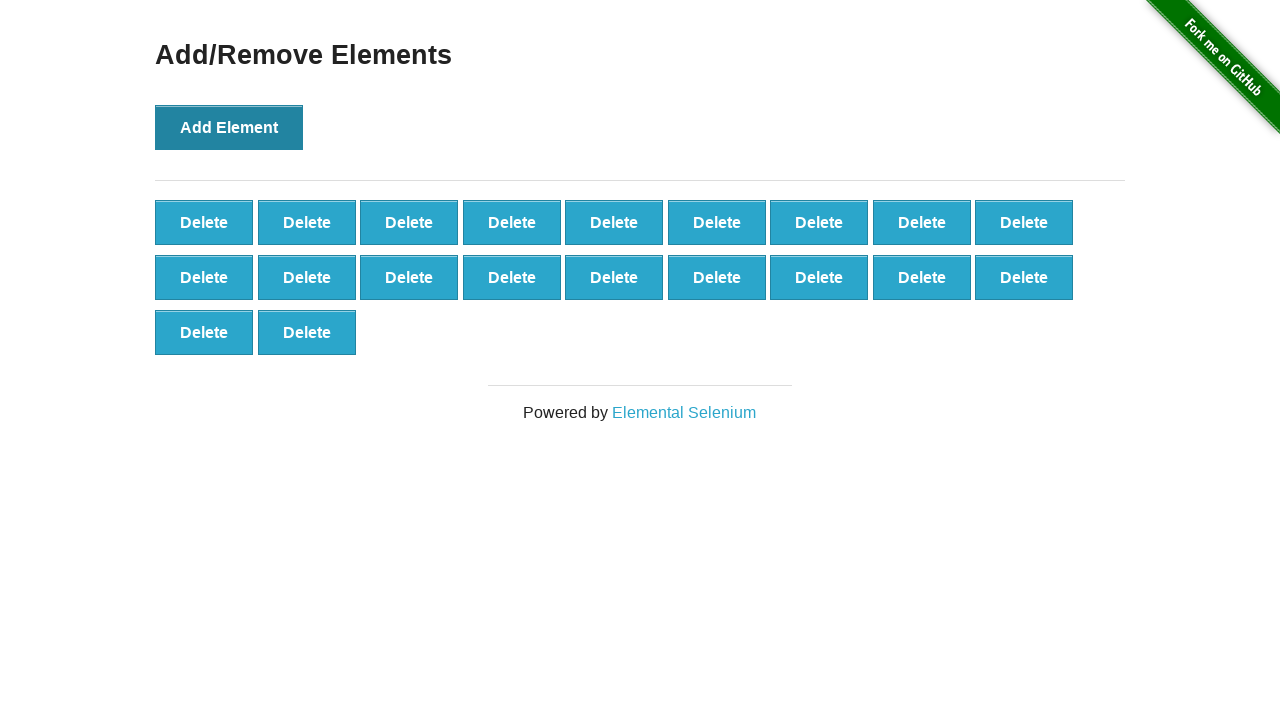

Clicked Add Element button (iteration 21/100) at (229, 127) on xpath=//*[@onclick='addElement()']
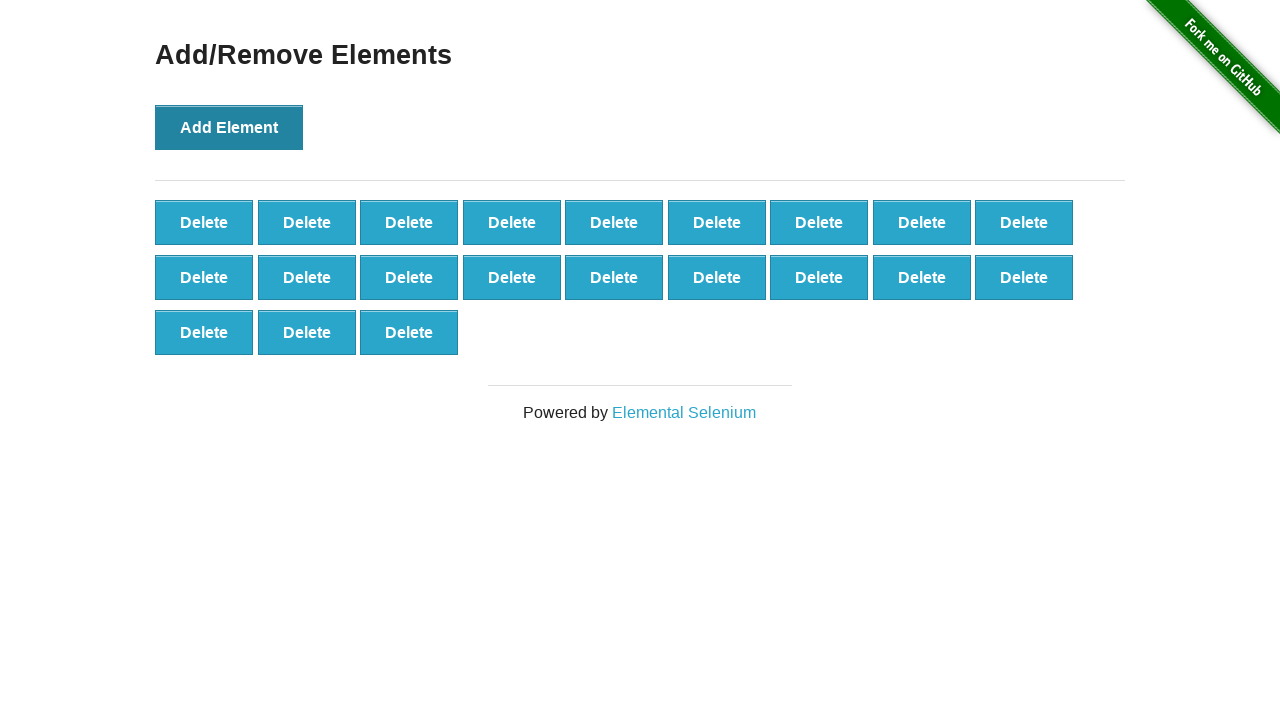

Clicked Add Element button (iteration 22/100) at (229, 127) on xpath=//*[@onclick='addElement()']
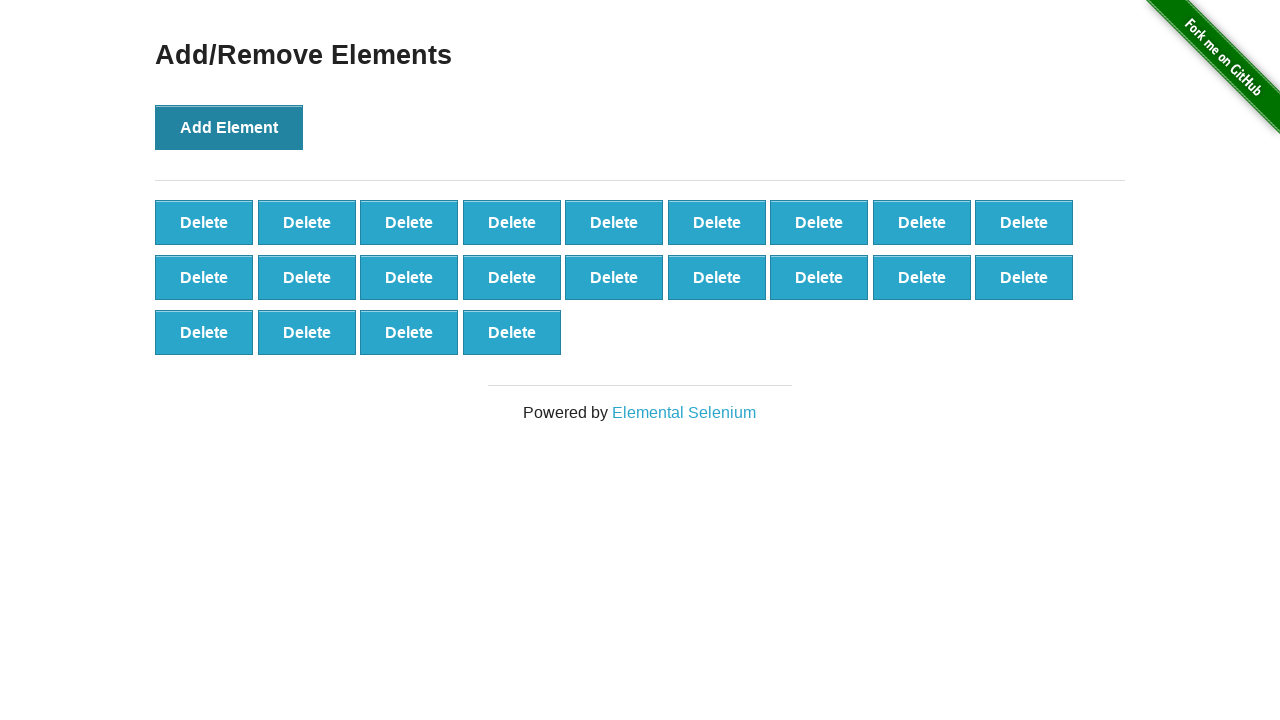

Clicked Add Element button (iteration 23/100) at (229, 127) on xpath=//*[@onclick='addElement()']
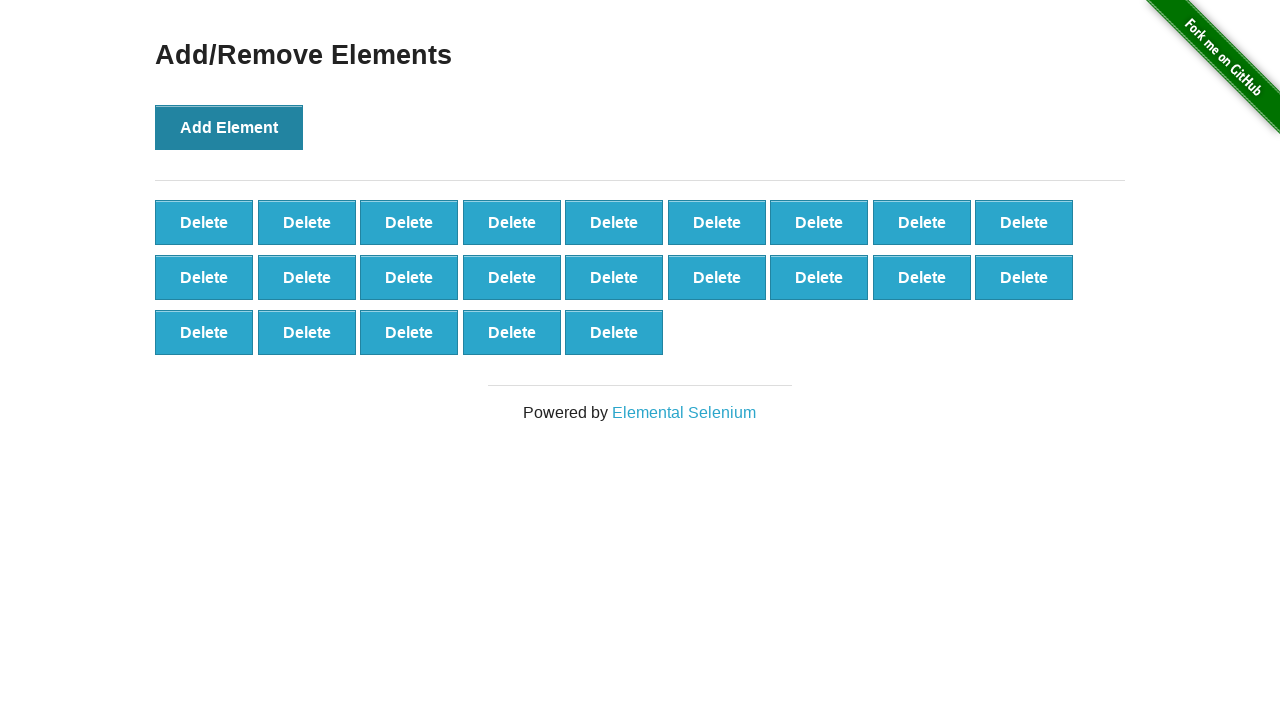

Clicked Add Element button (iteration 24/100) at (229, 127) on xpath=//*[@onclick='addElement()']
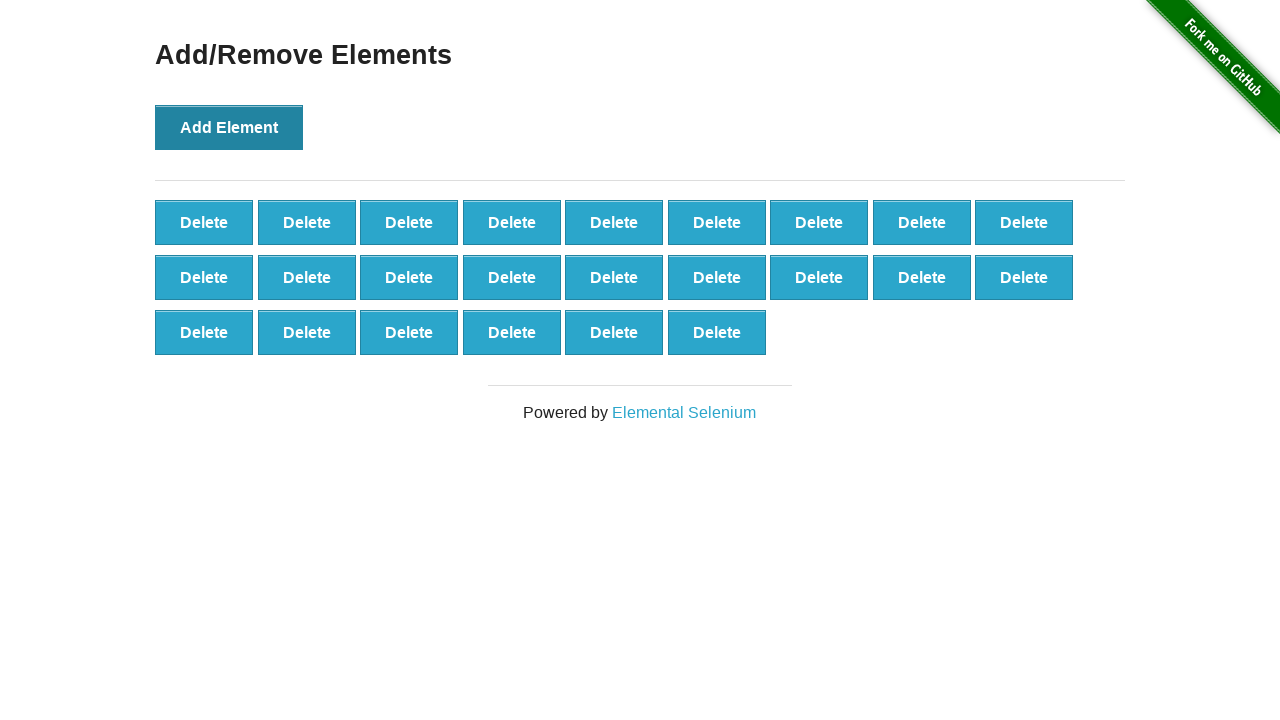

Clicked Add Element button (iteration 25/100) at (229, 127) on xpath=//*[@onclick='addElement()']
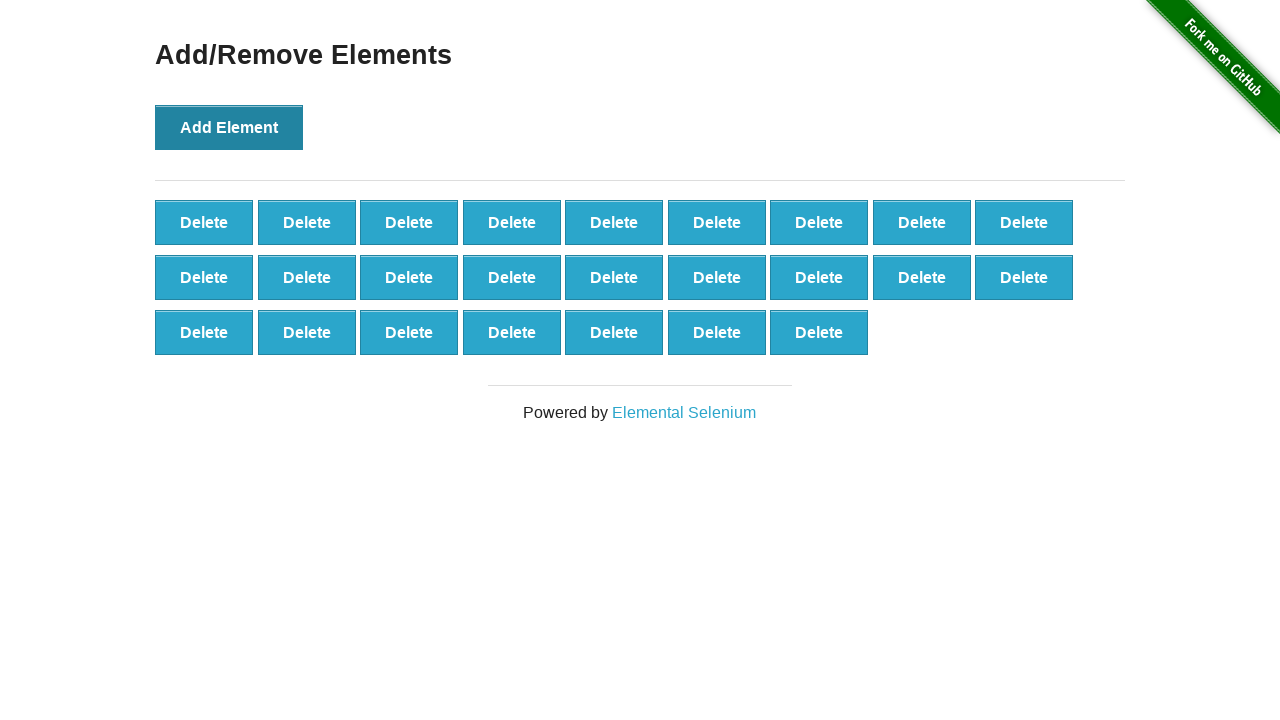

Clicked Add Element button (iteration 26/100) at (229, 127) on xpath=//*[@onclick='addElement()']
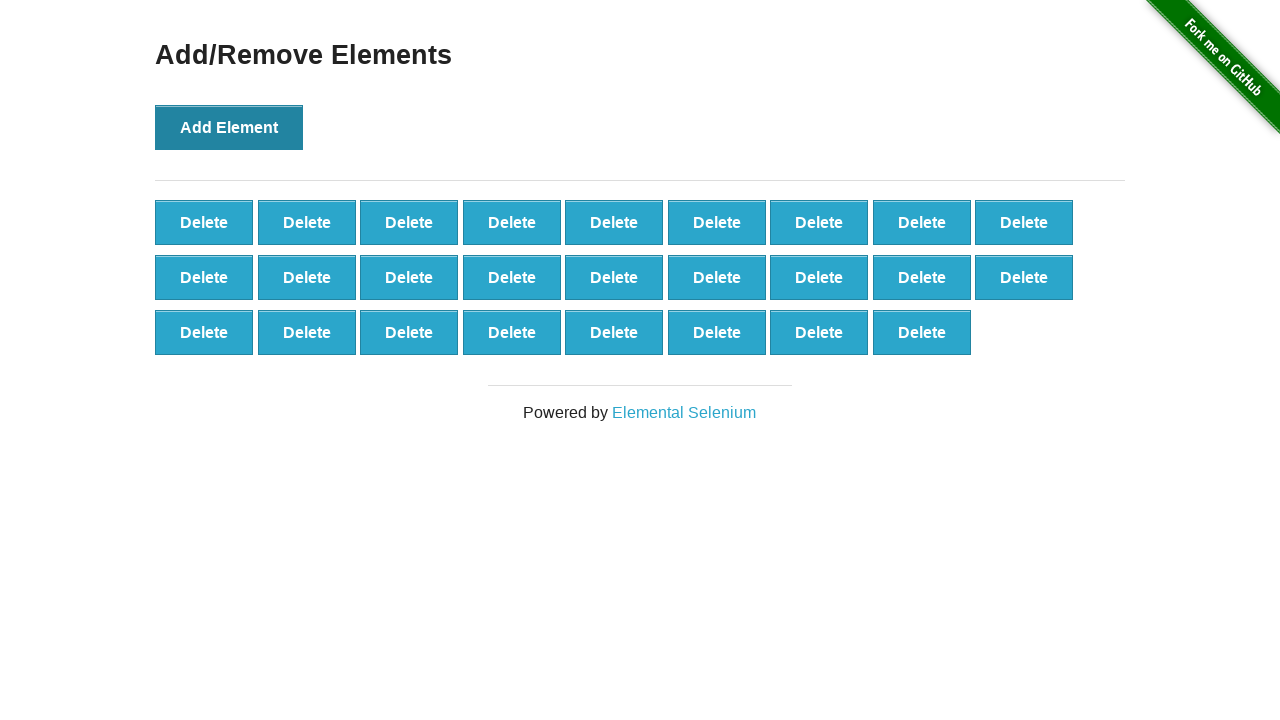

Clicked Add Element button (iteration 27/100) at (229, 127) on xpath=//*[@onclick='addElement()']
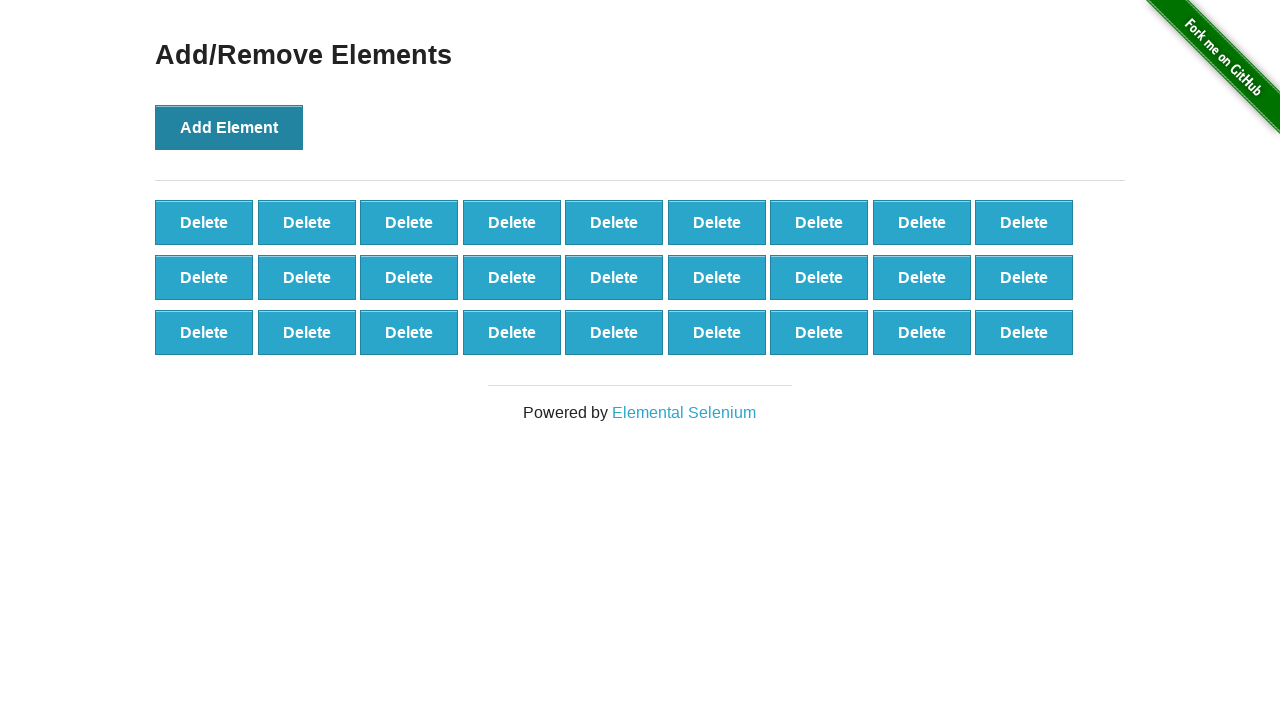

Clicked Add Element button (iteration 28/100) at (229, 127) on xpath=//*[@onclick='addElement()']
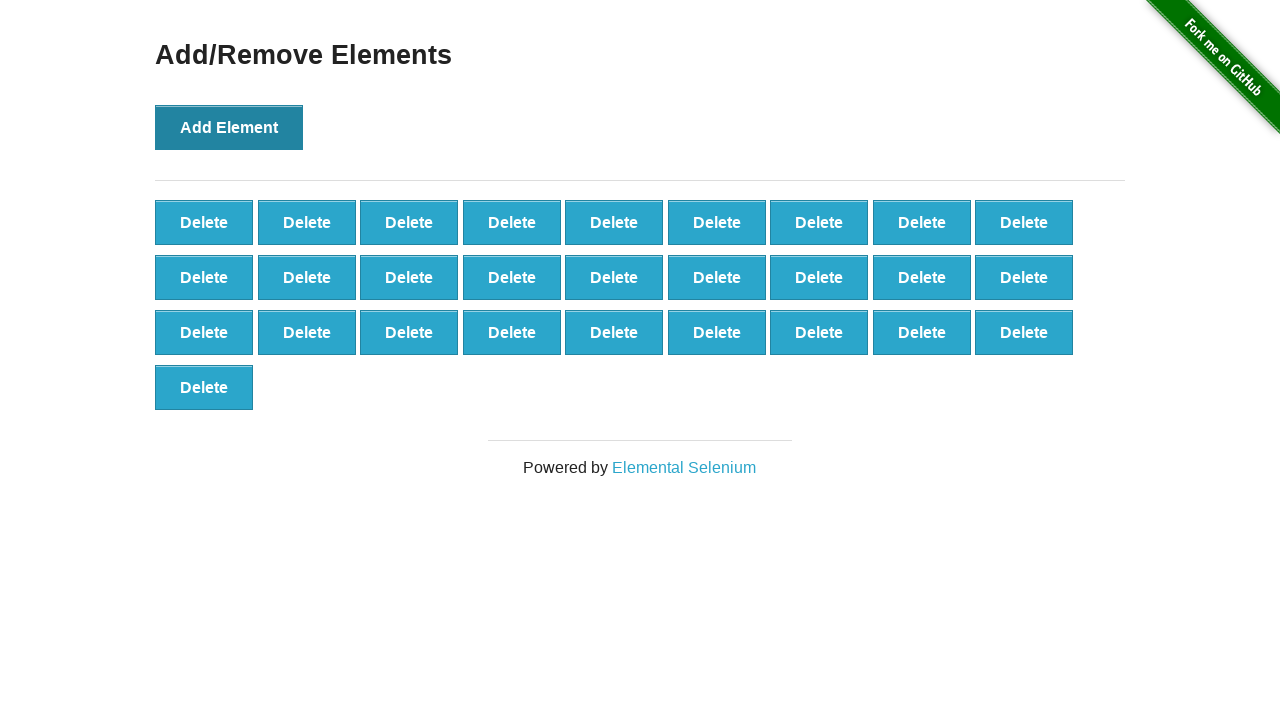

Clicked Add Element button (iteration 29/100) at (229, 127) on xpath=//*[@onclick='addElement()']
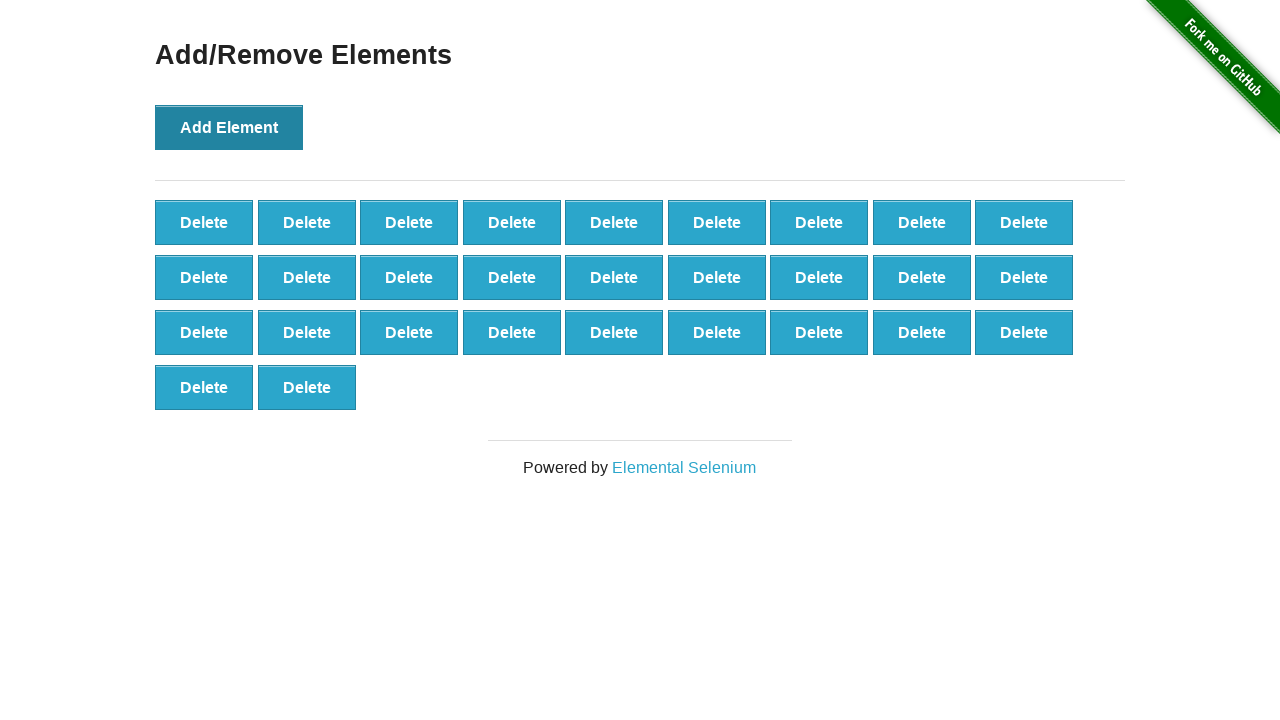

Clicked Add Element button (iteration 30/100) at (229, 127) on xpath=//*[@onclick='addElement()']
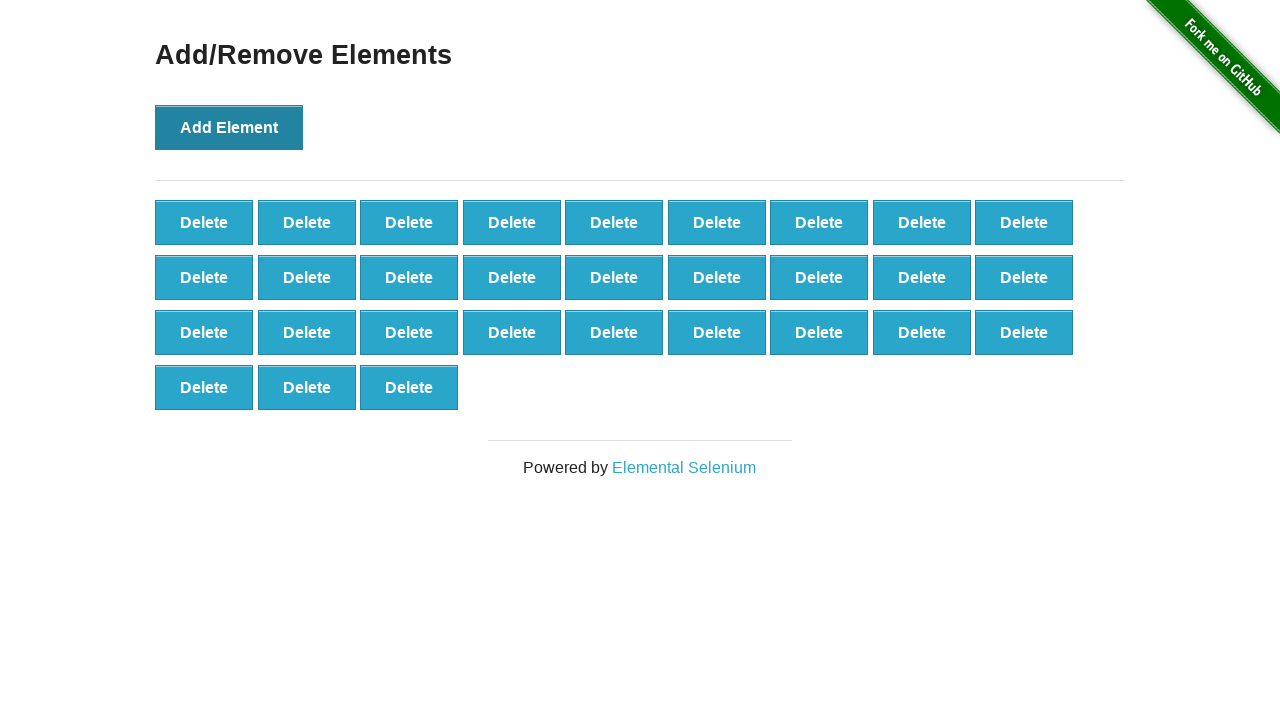

Clicked Add Element button (iteration 31/100) at (229, 127) on xpath=//*[@onclick='addElement()']
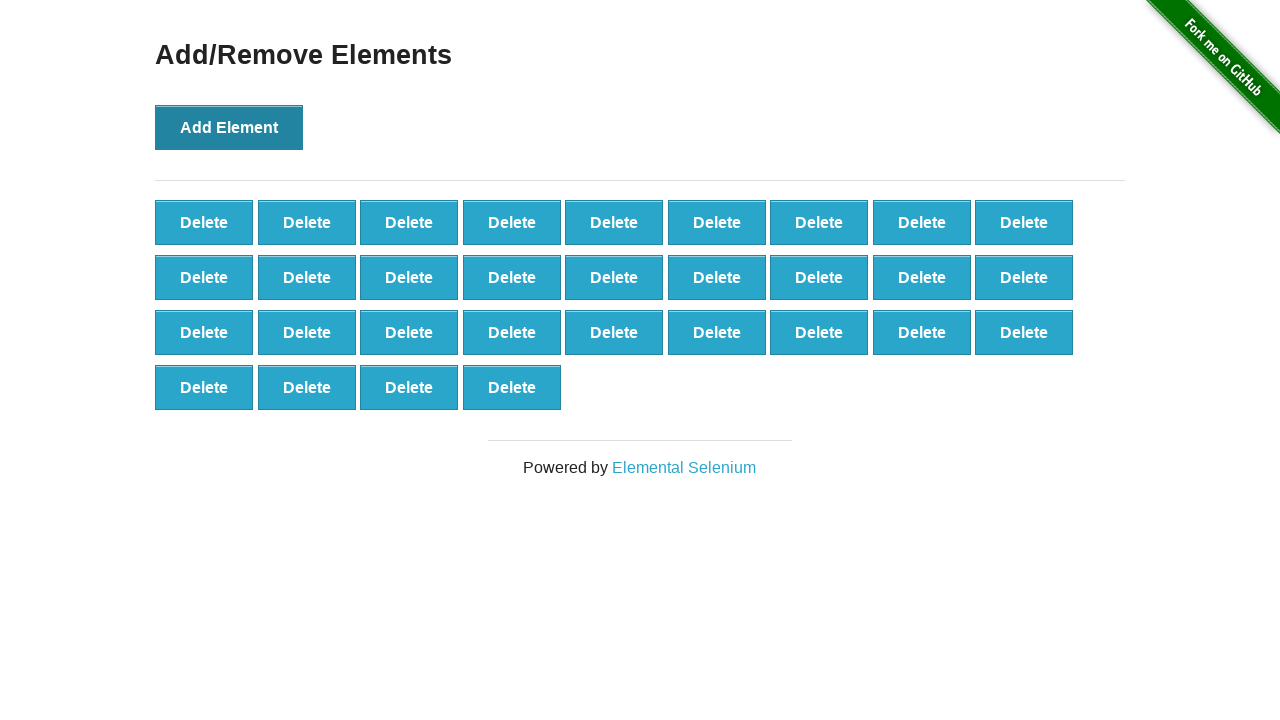

Clicked Add Element button (iteration 32/100) at (229, 127) on xpath=//*[@onclick='addElement()']
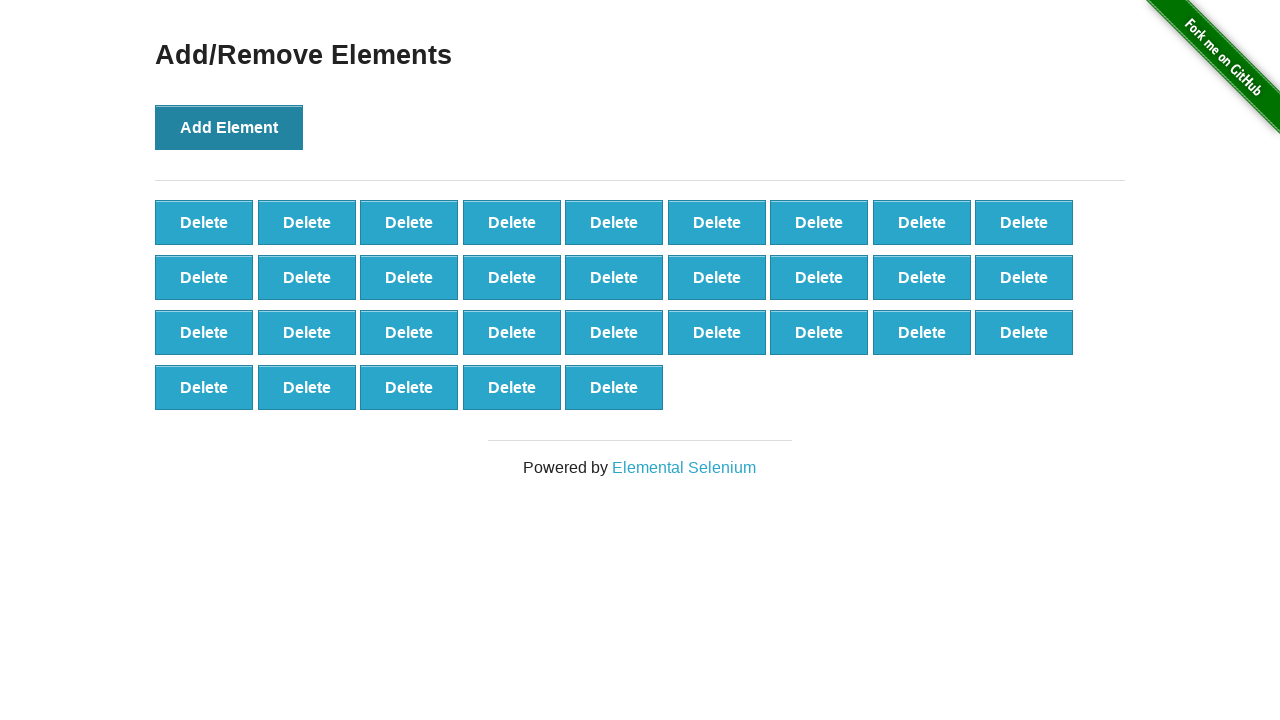

Clicked Add Element button (iteration 33/100) at (229, 127) on xpath=//*[@onclick='addElement()']
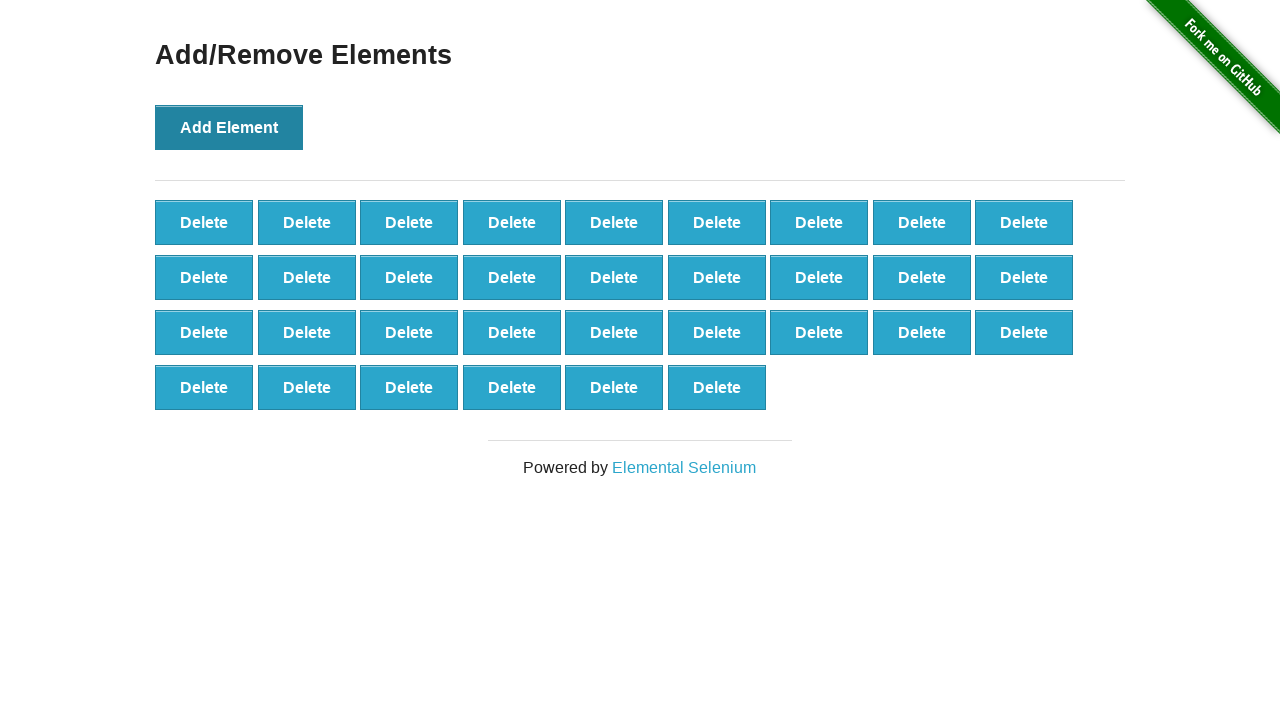

Clicked Add Element button (iteration 34/100) at (229, 127) on xpath=//*[@onclick='addElement()']
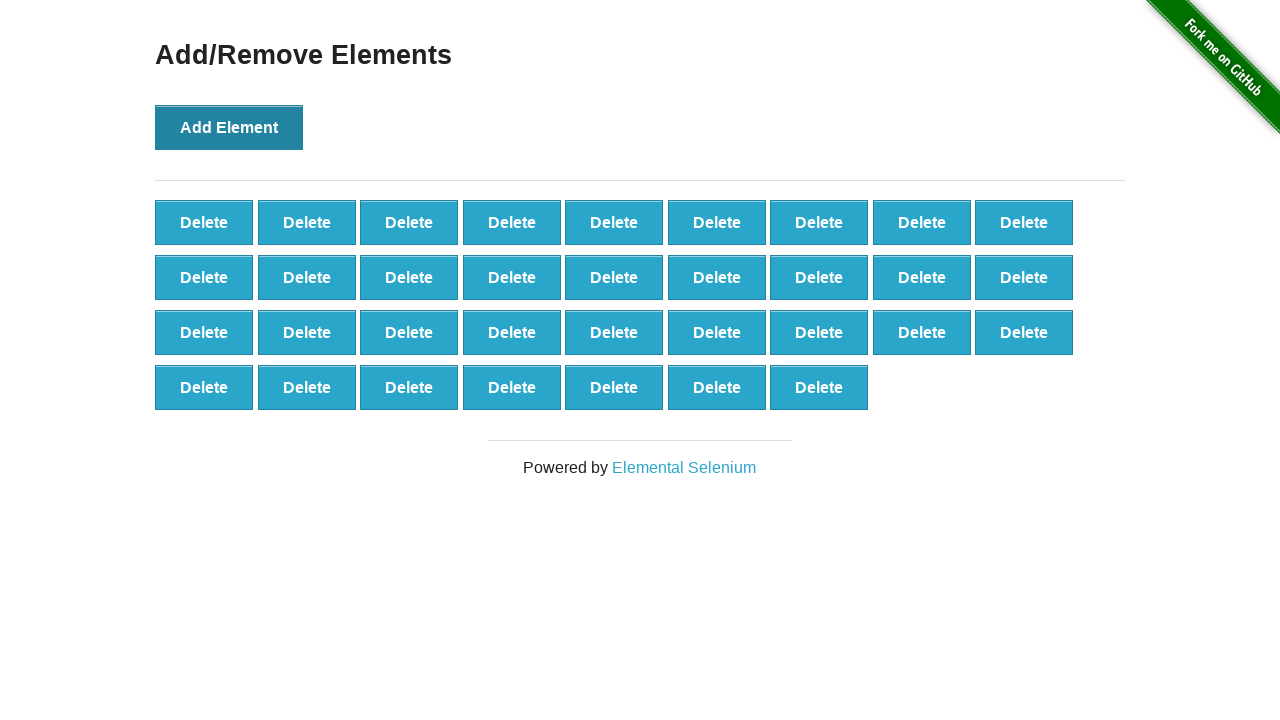

Clicked Add Element button (iteration 35/100) at (229, 127) on xpath=//*[@onclick='addElement()']
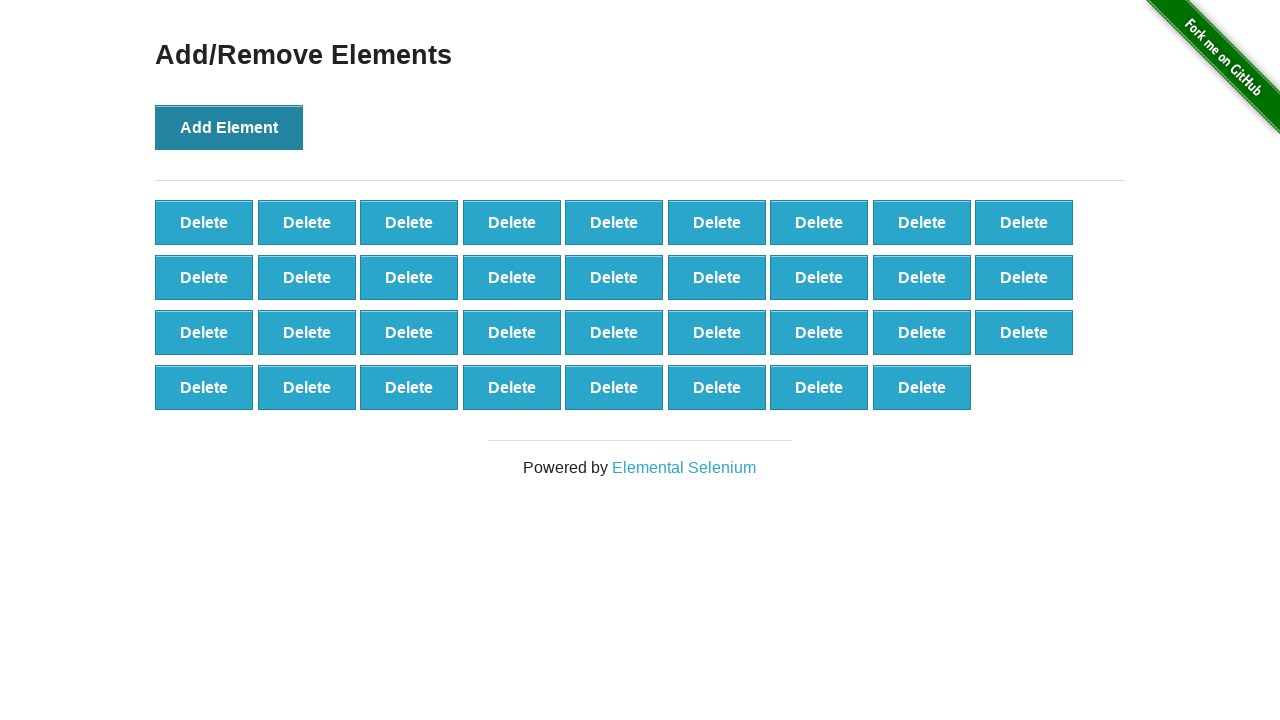

Clicked Add Element button (iteration 36/100) at (229, 127) on xpath=//*[@onclick='addElement()']
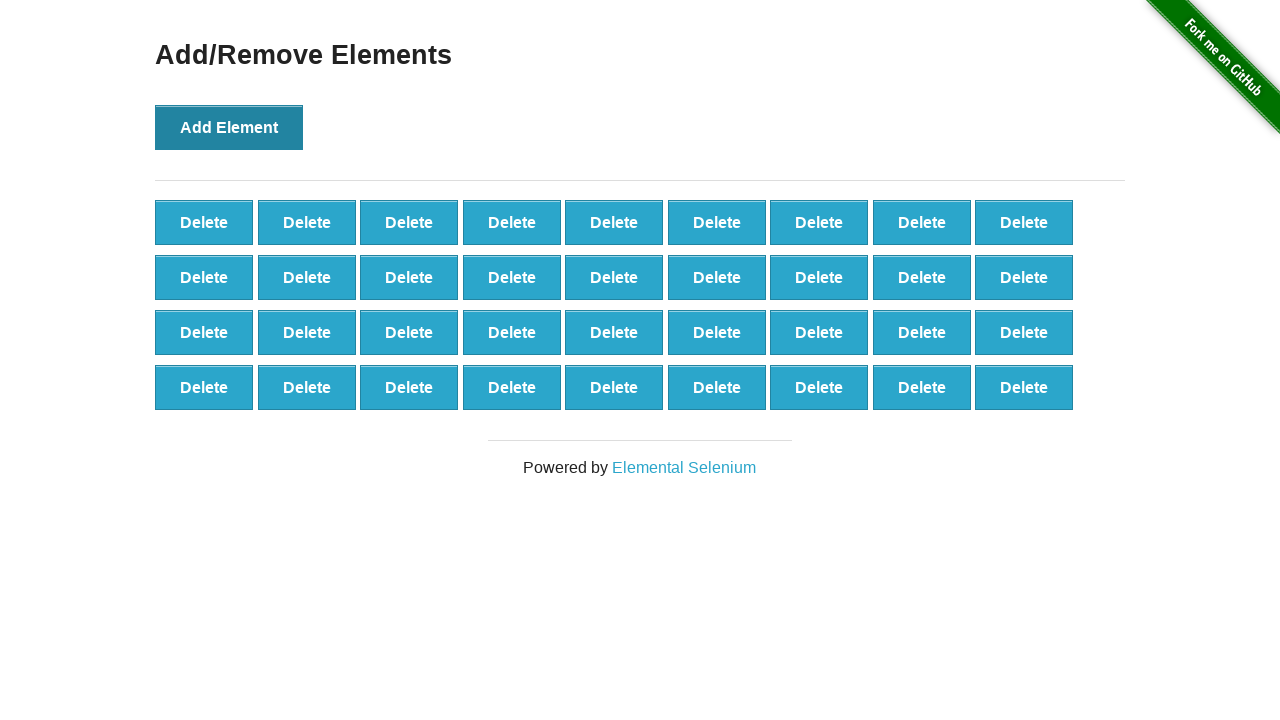

Clicked Add Element button (iteration 37/100) at (229, 127) on xpath=//*[@onclick='addElement()']
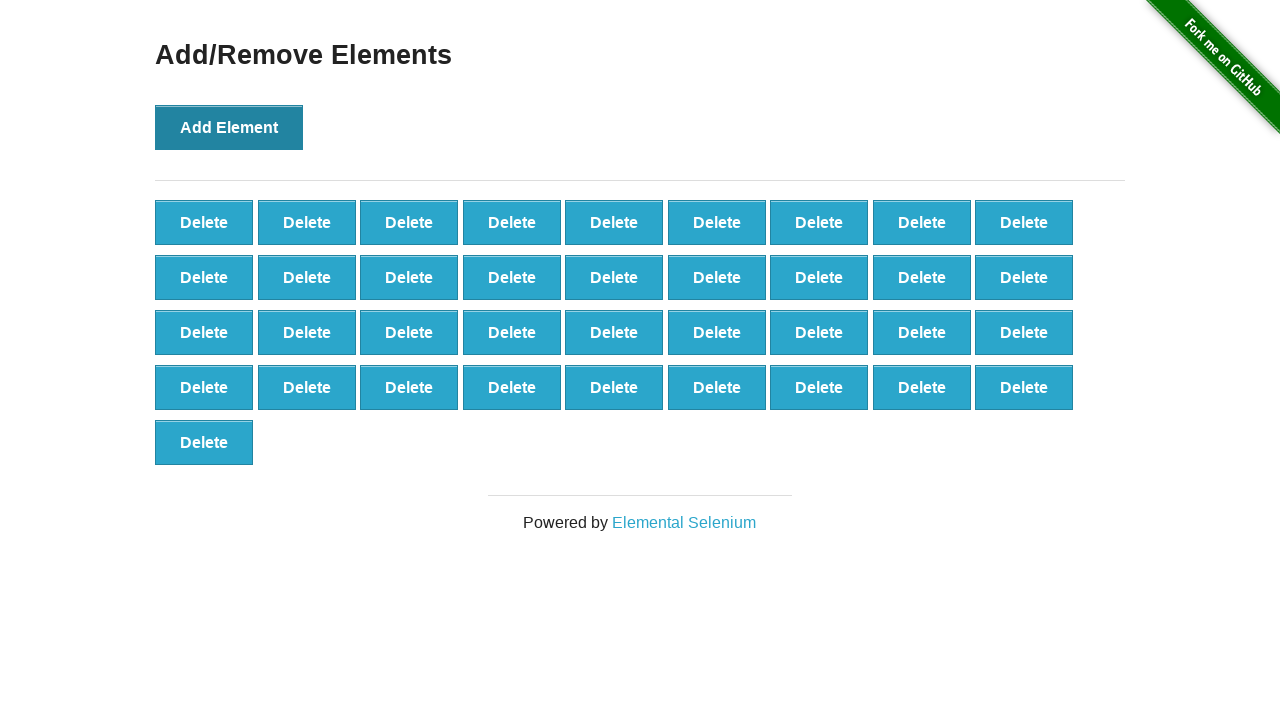

Clicked Add Element button (iteration 38/100) at (229, 127) on xpath=//*[@onclick='addElement()']
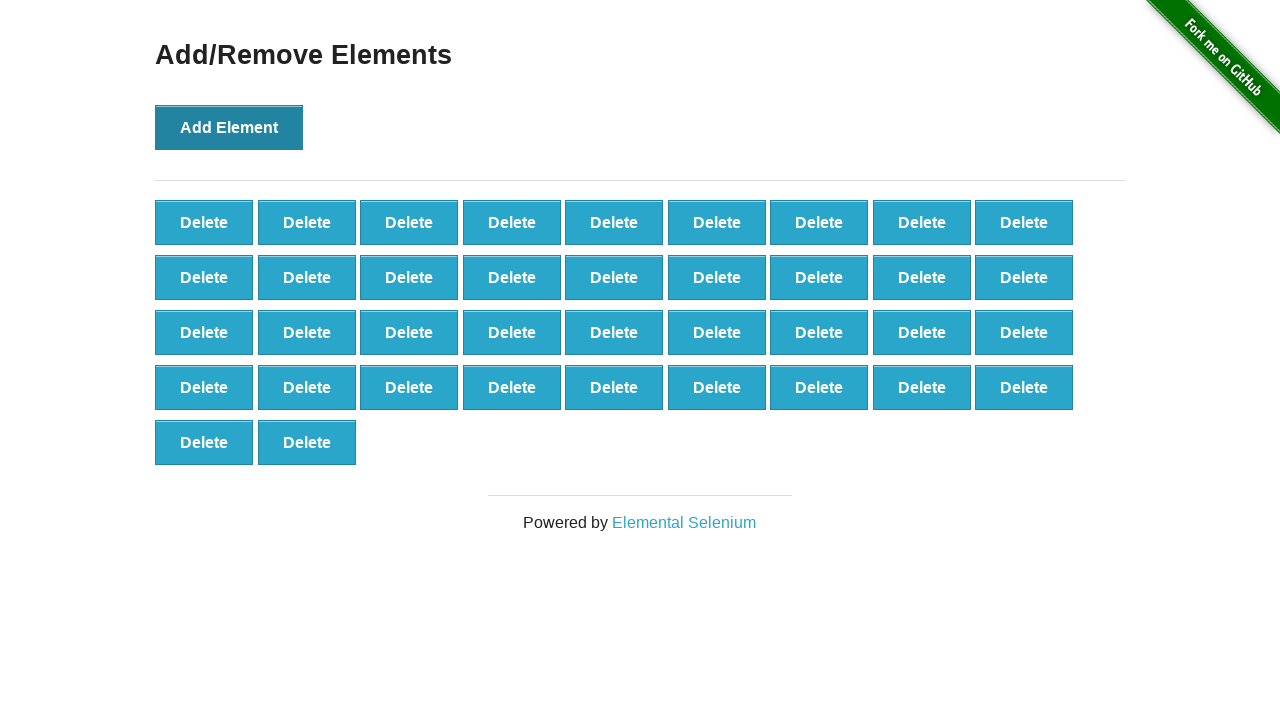

Clicked Add Element button (iteration 39/100) at (229, 127) on xpath=//*[@onclick='addElement()']
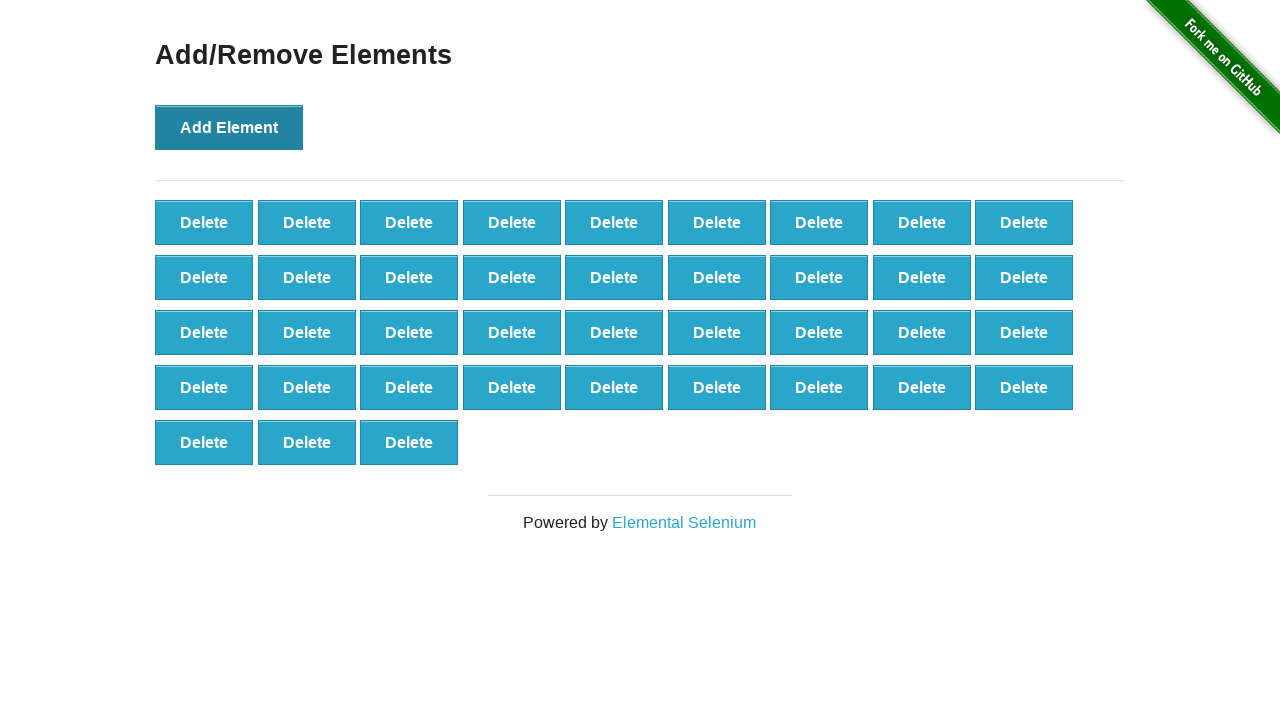

Clicked Add Element button (iteration 40/100) at (229, 127) on xpath=//*[@onclick='addElement()']
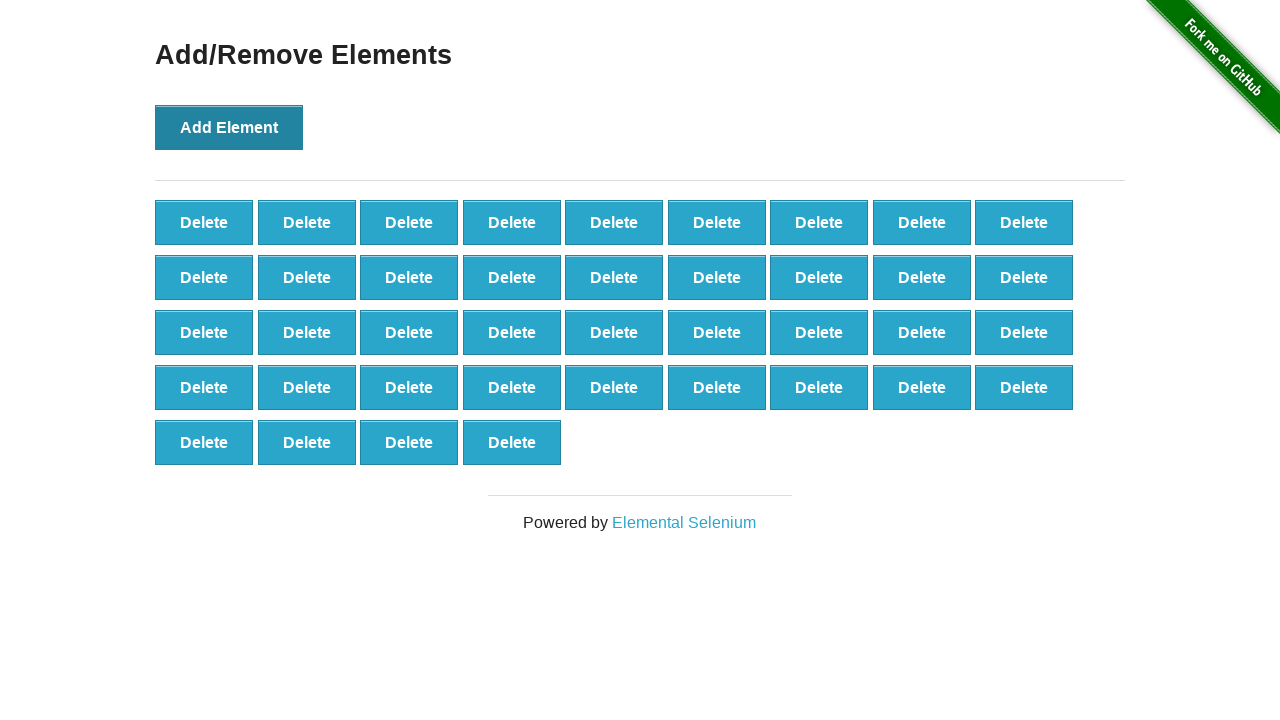

Clicked Add Element button (iteration 41/100) at (229, 127) on xpath=//*[@onclick='addElement()']
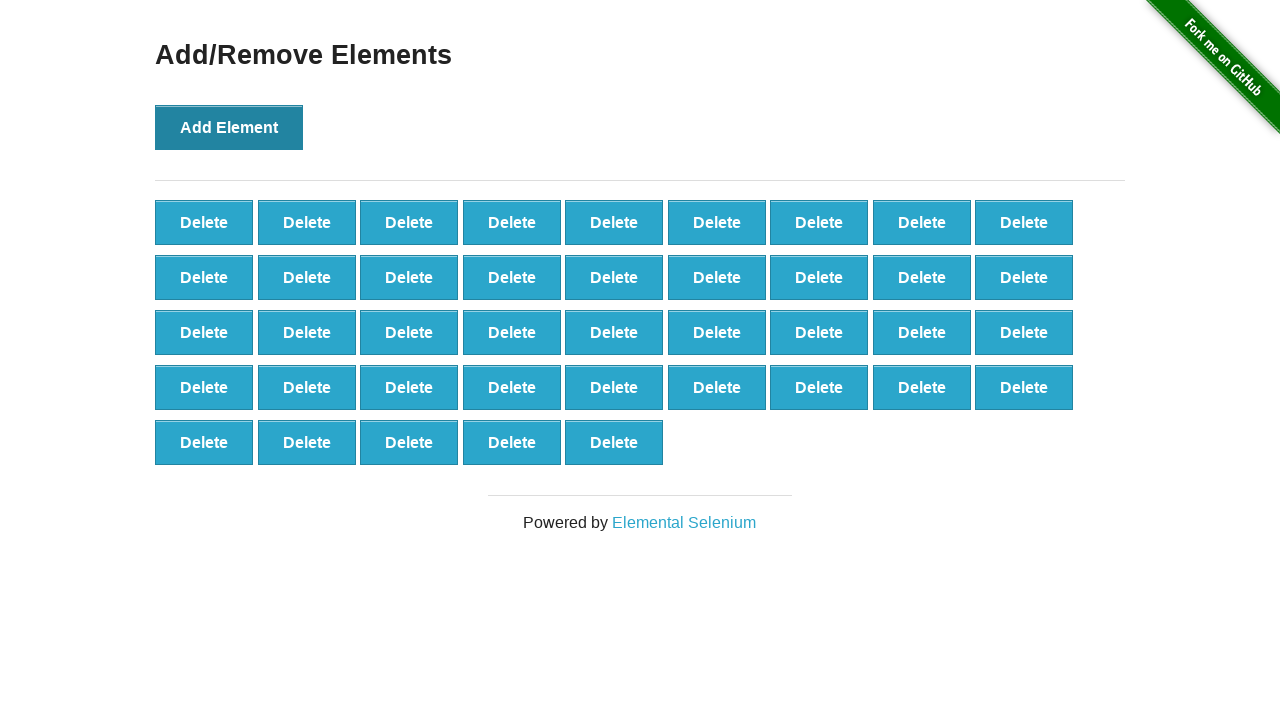

Clicked Add Element button (iteration 42/100) at (229, 127) on xpath=//*[@onclick='addElement()']
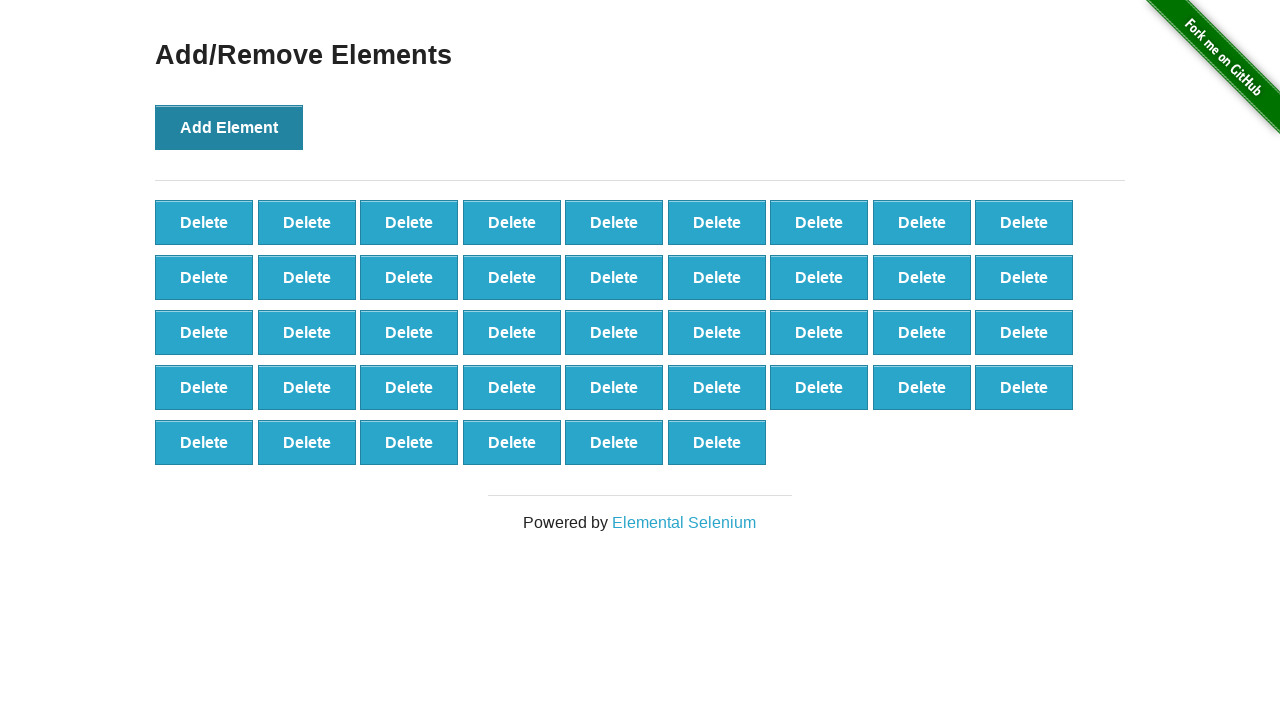

Clicked Add Element button (iteration 43/100) at (229, 127) on xpath=//*[@onclick='addElement()']
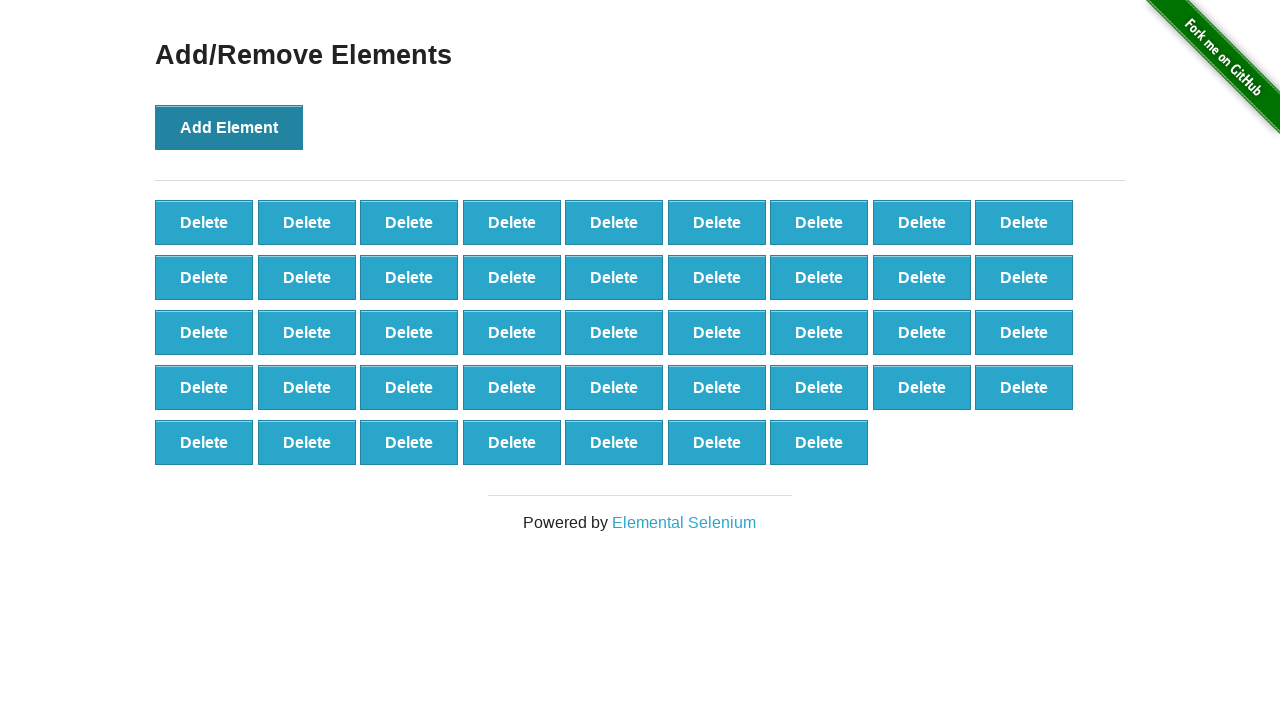

Clicked Add Element button (iteration 44/100) at (229, 127) on xpath=//*[@onclick='addElement()']
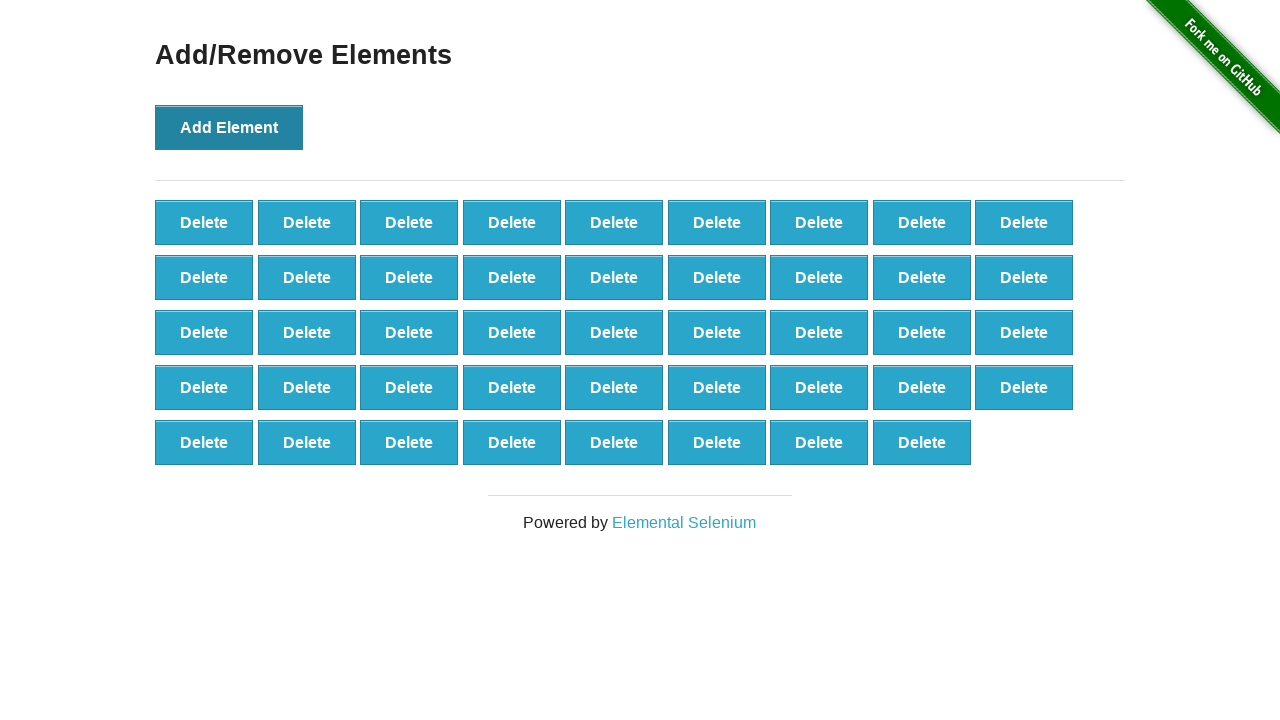

Clicked Add Element button (iteration 45/100) at (229, 127) on xpath=//*[@onclick='addElement()']
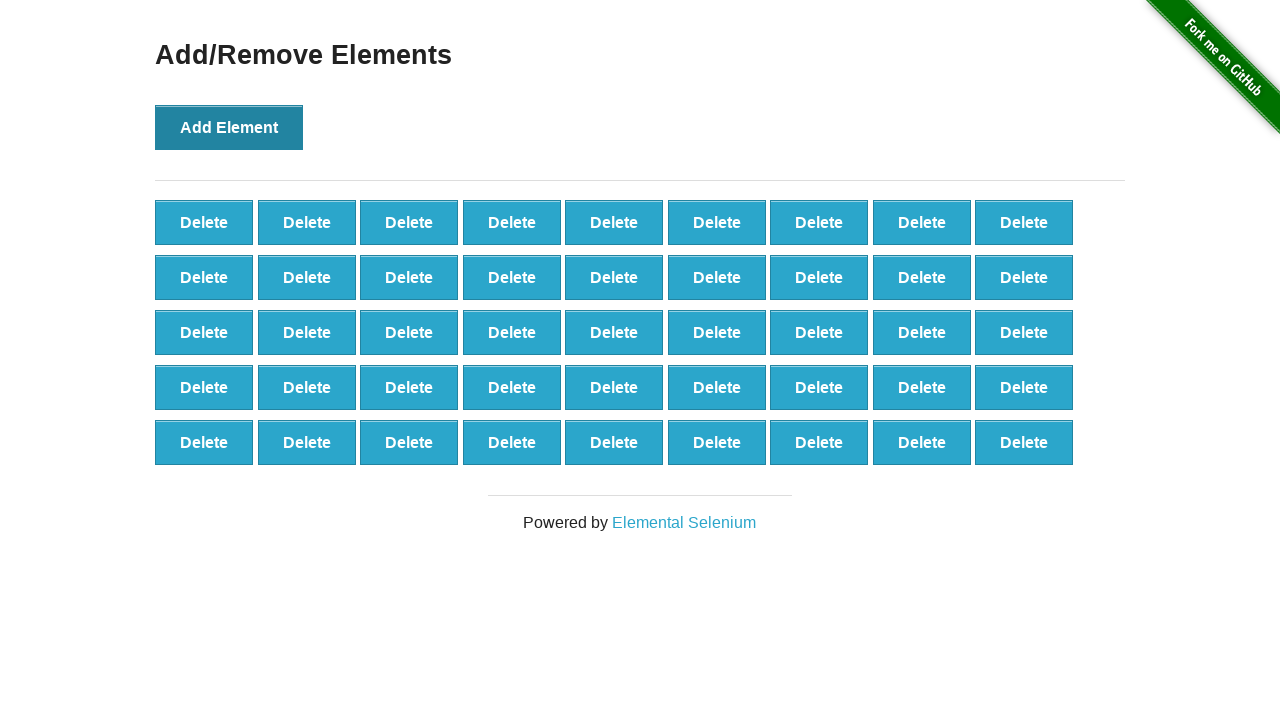

Clicked Add Element button (iteration 46/100) at (229, 127) on xpath=//*[@onclick='addElement()']
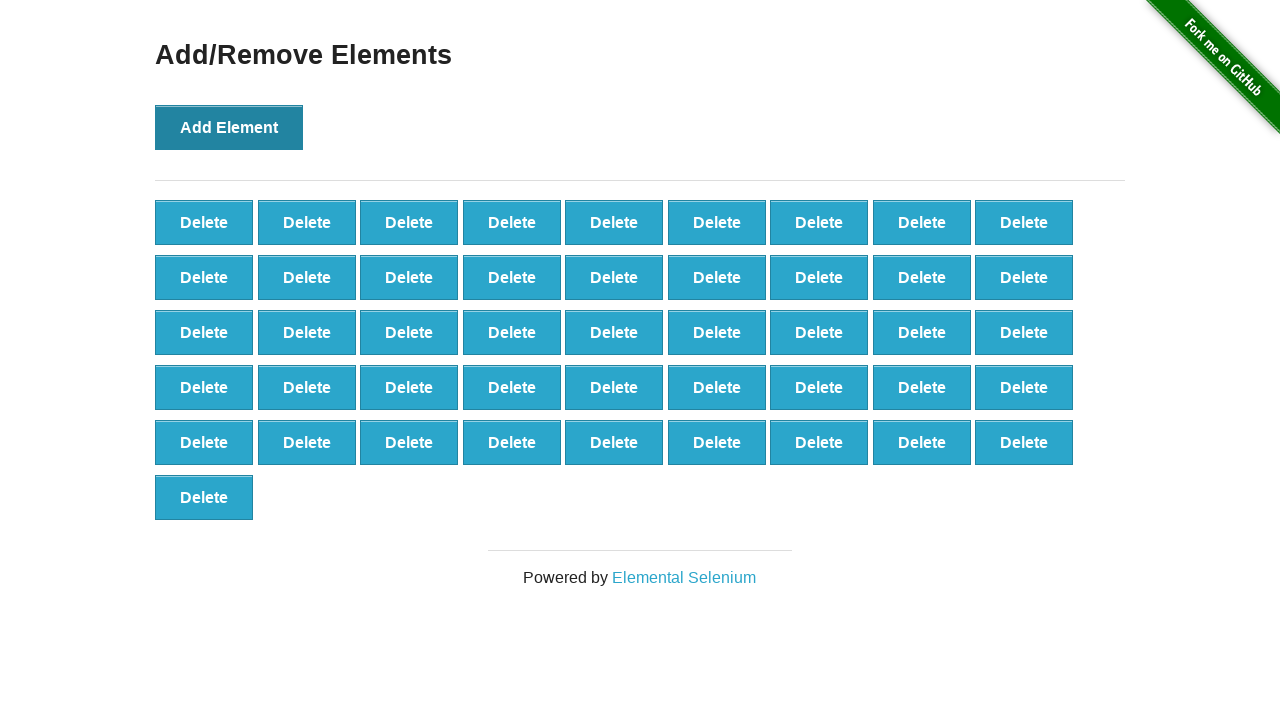

Clicked Add Element button (iteration 47/100) at (229, 127) on xpath=//*[@onclick='addElement()']
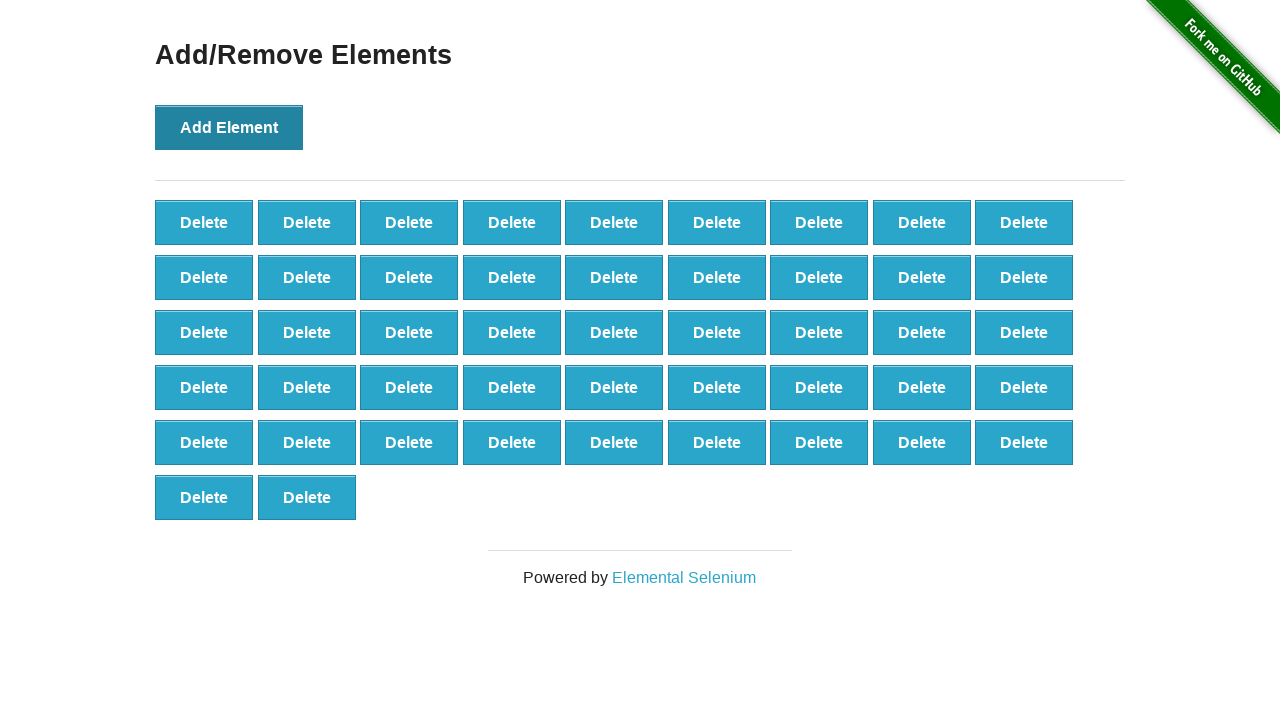

Clicked Add Element button (iteration 48/100) at (229, 127) on xpath=//*[@onclick='addElement()']
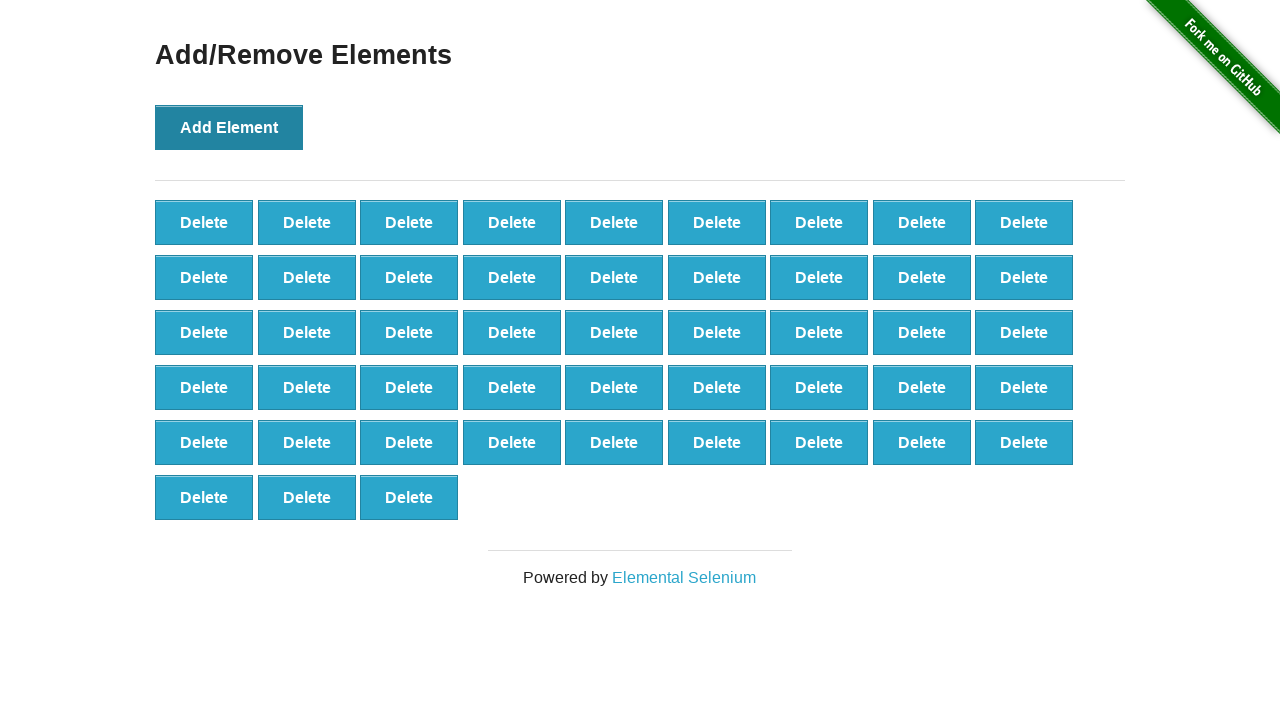

Clicked Add Element button (iteration 49/100) at (229, 127) on xpath=//*[@onclick='addElement()']
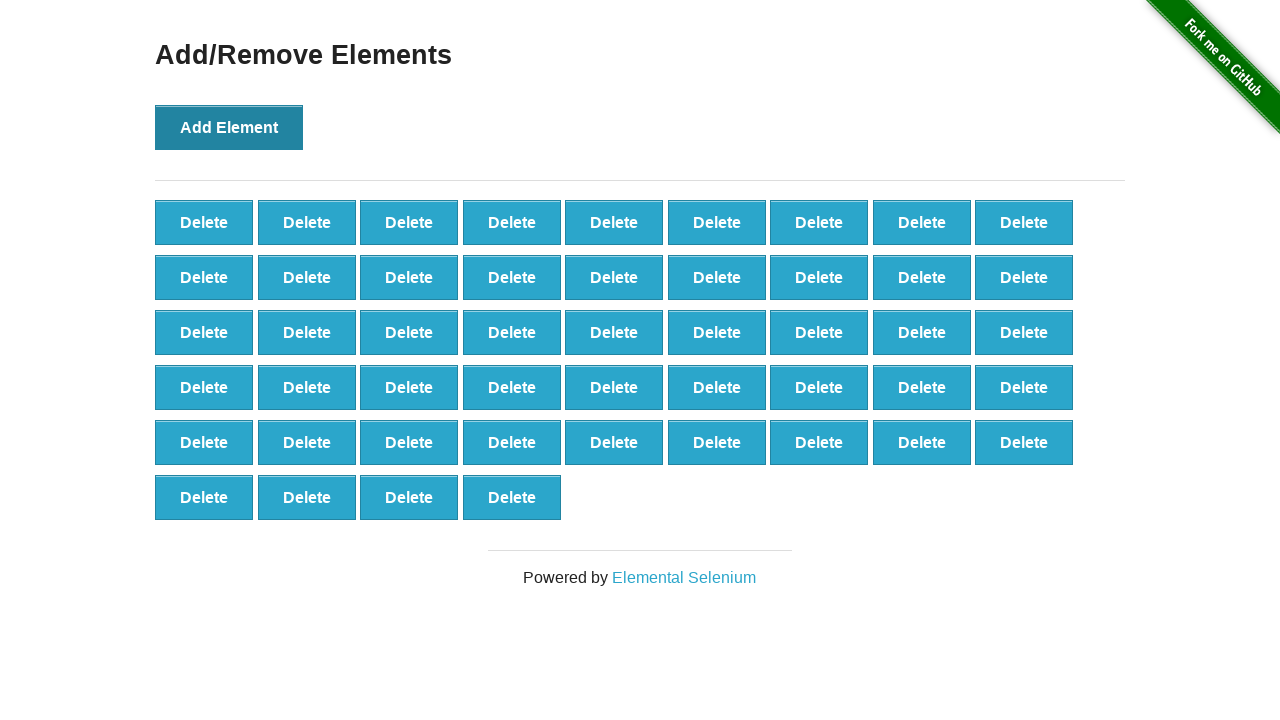

Clicked Add Element button (iteration 50/100) at (229, 127) on xpath=//*[@onclick='addElement()']
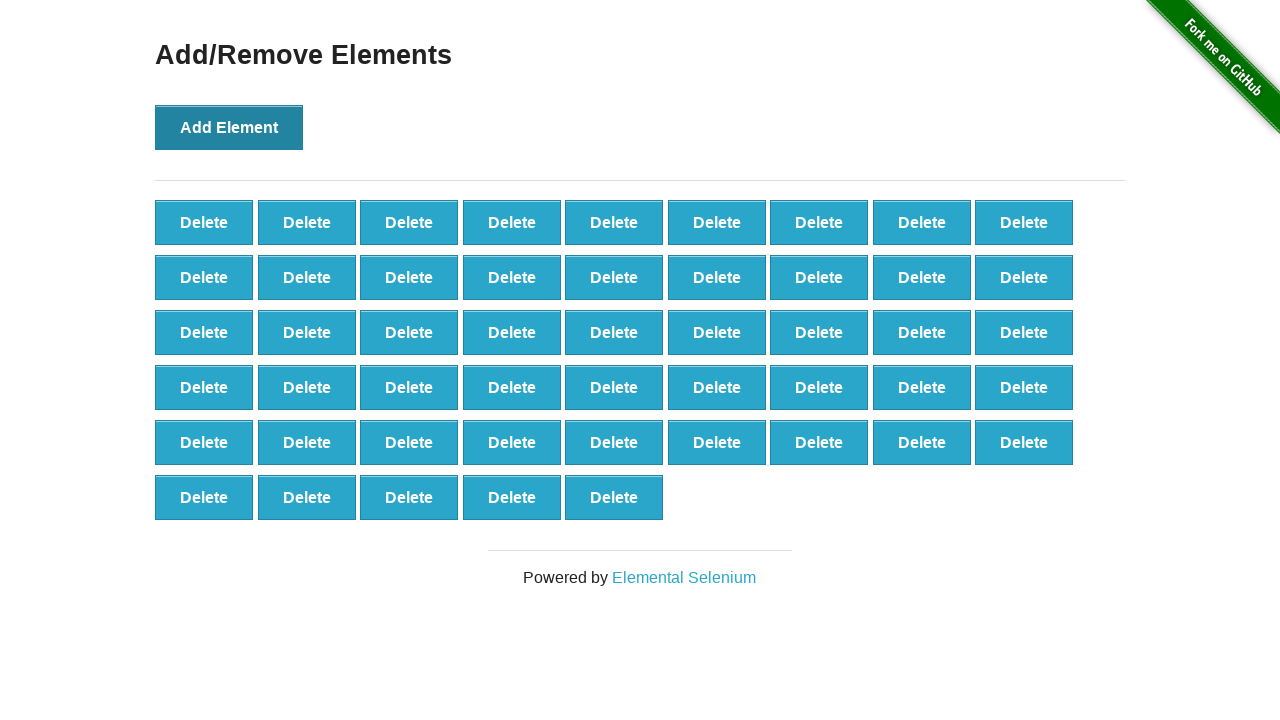

Clicked Add Element button (iteration 51/100) at (229, 127) on xpath=//*[@onclick='addElement()']
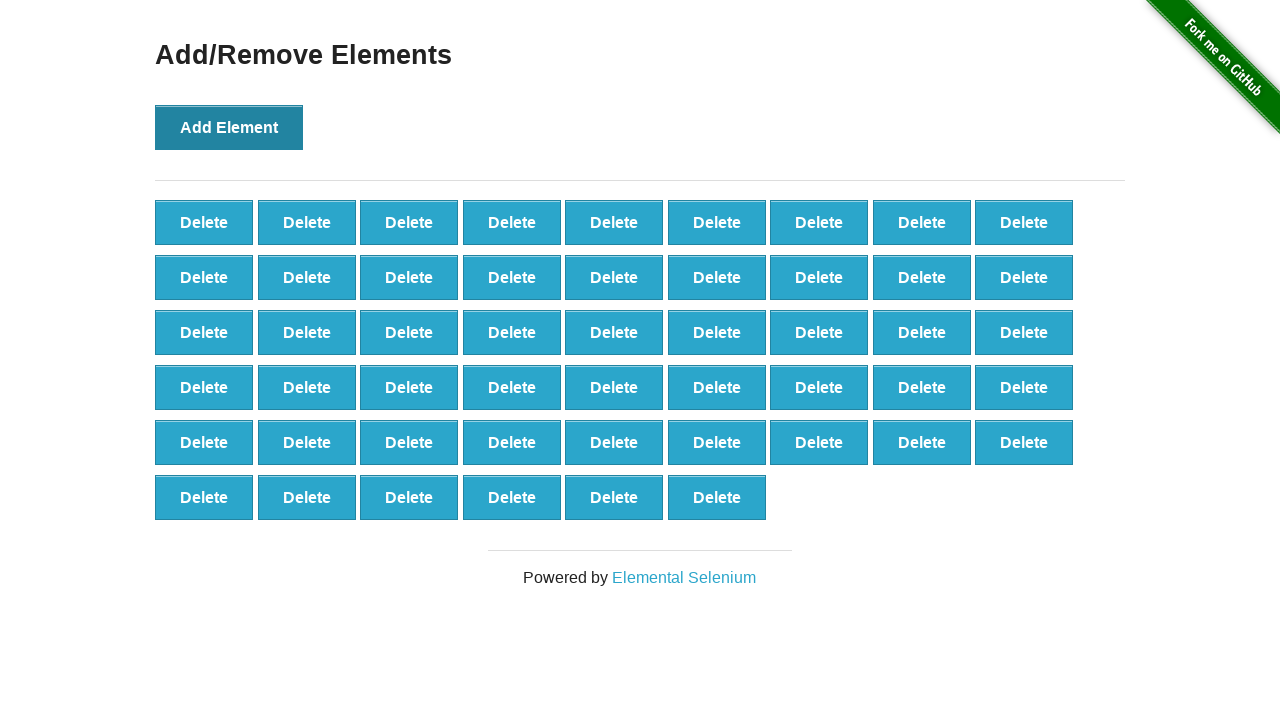

Clicked Add Element button (iteration 52/100) at (229, 127) on xpath=//*[@onclick='addElement()']
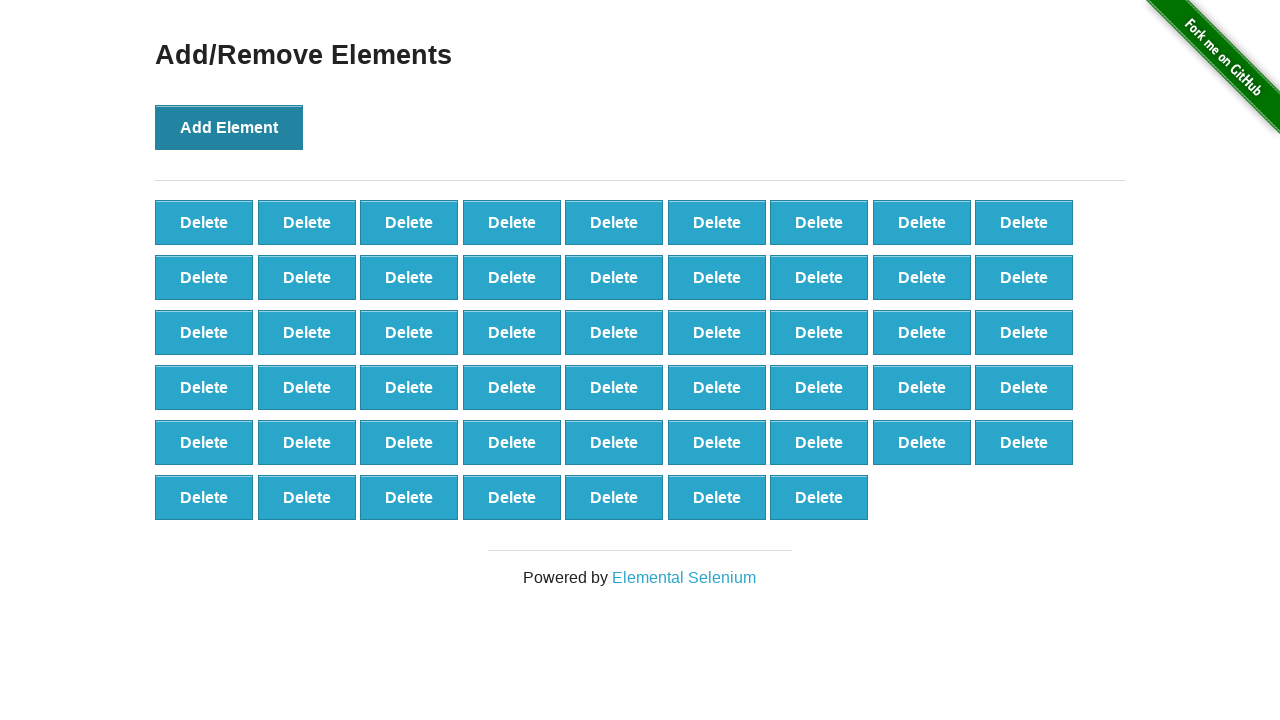

Clicked Add Element button (iteration 53/100) at (229, 127) on xpath=//*[@onclick='addElement()']
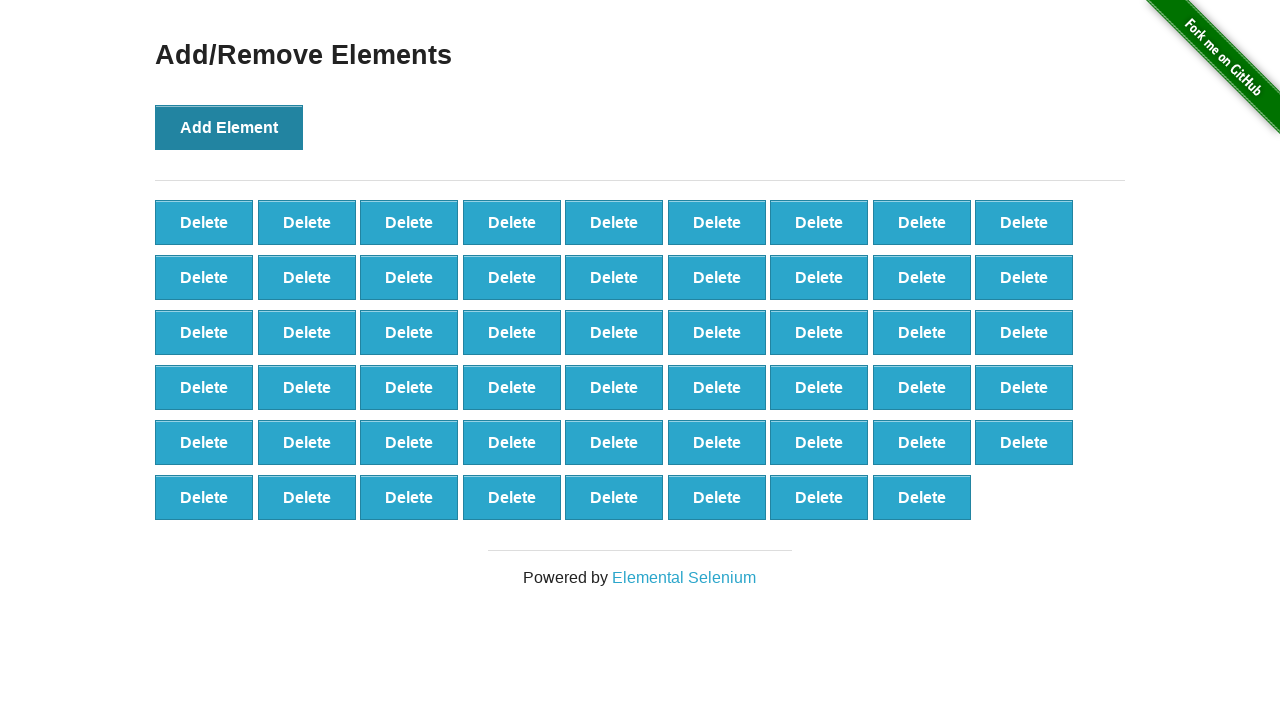

Clicked Add Element button (iteration 54/100) at (229, 127) on xpath=//*[@onclick='addElement()']
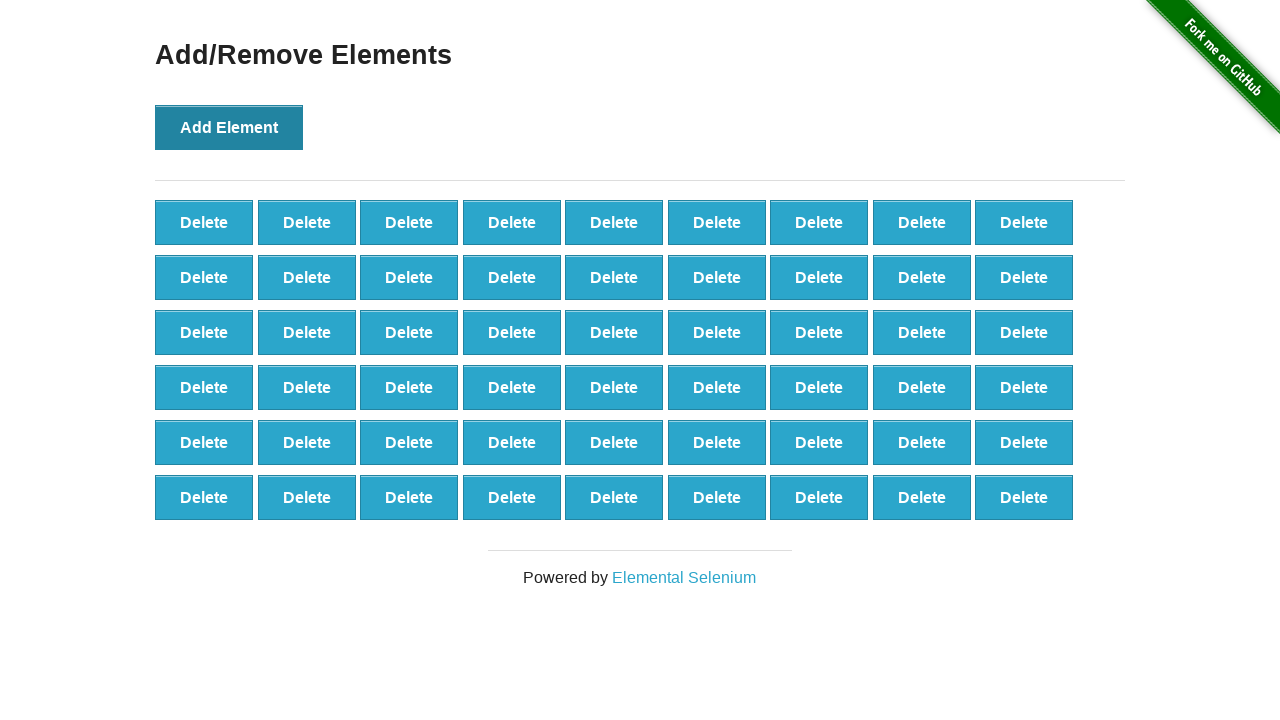

Clicked Add Element button (iteration 55/100) at (229, 127) on xpath=//*[@onclick='addElement()']
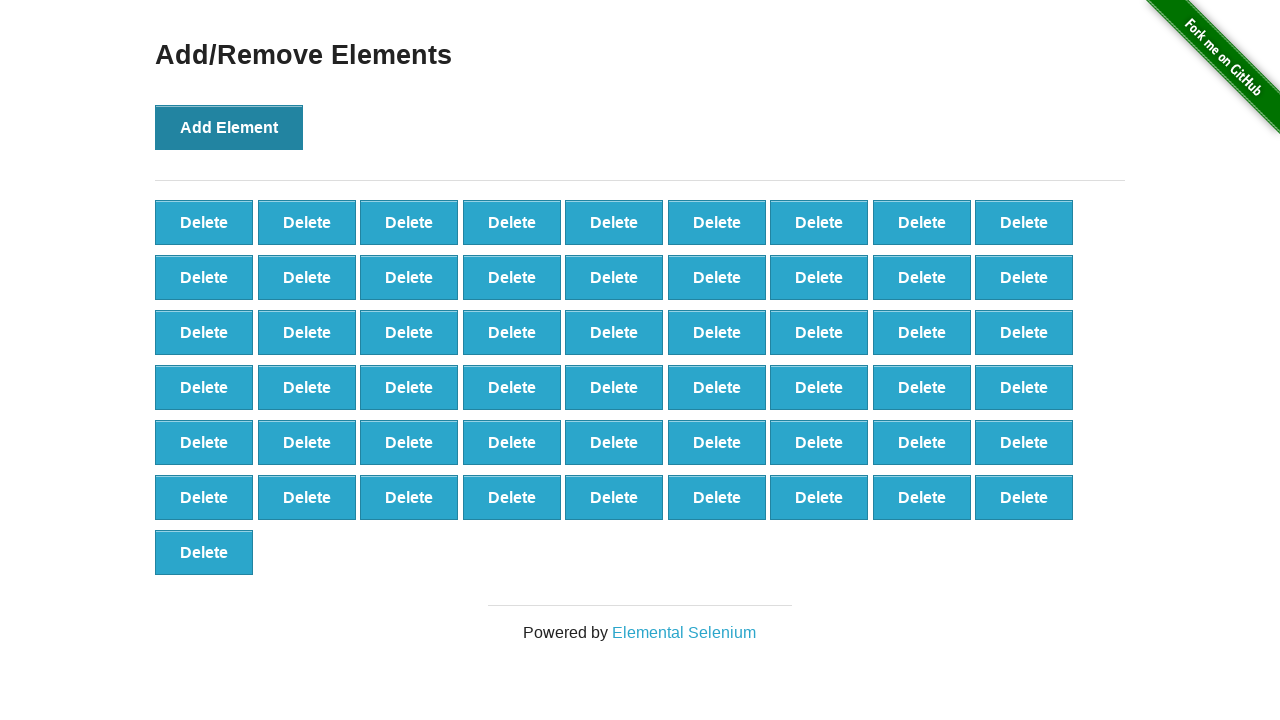

Clicked Add Element button (iteration 56/100) at (229, 127) on xpath=//*[@onclick='addElement()']
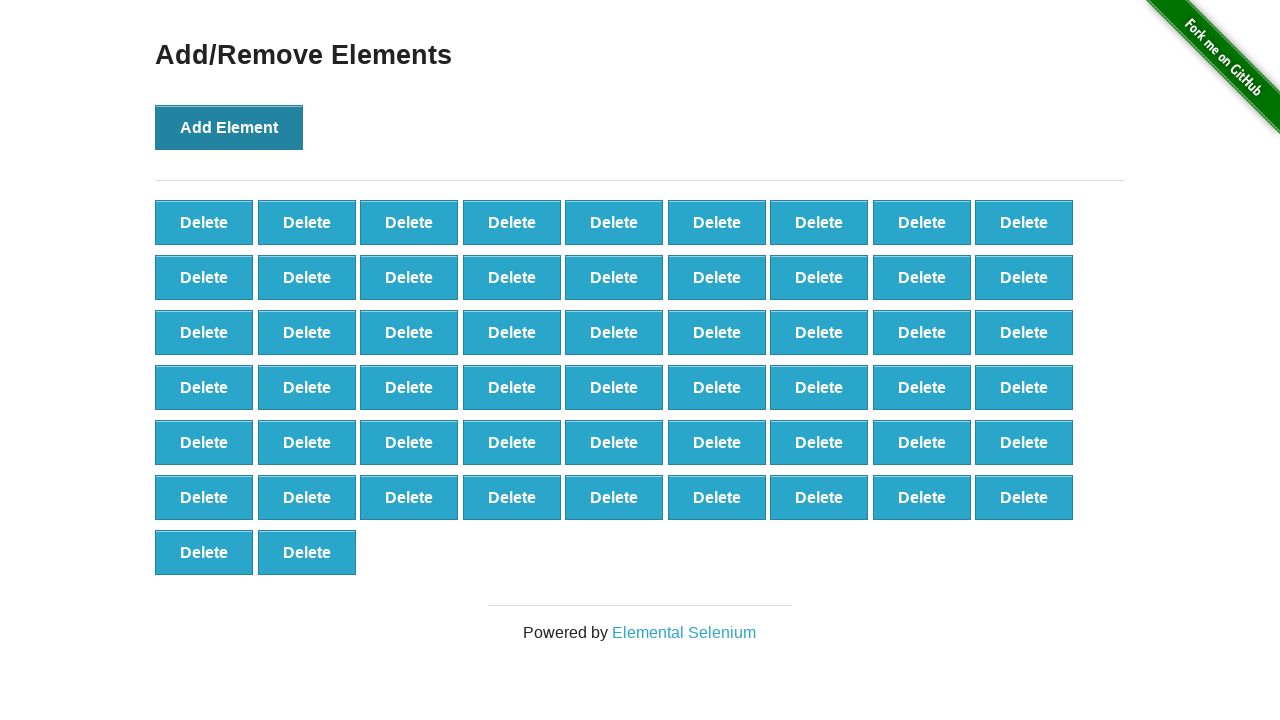

Clicked Add Element button (iteration 57/100) at (229, 127) on xpath=//*[@onclick='addElement()']
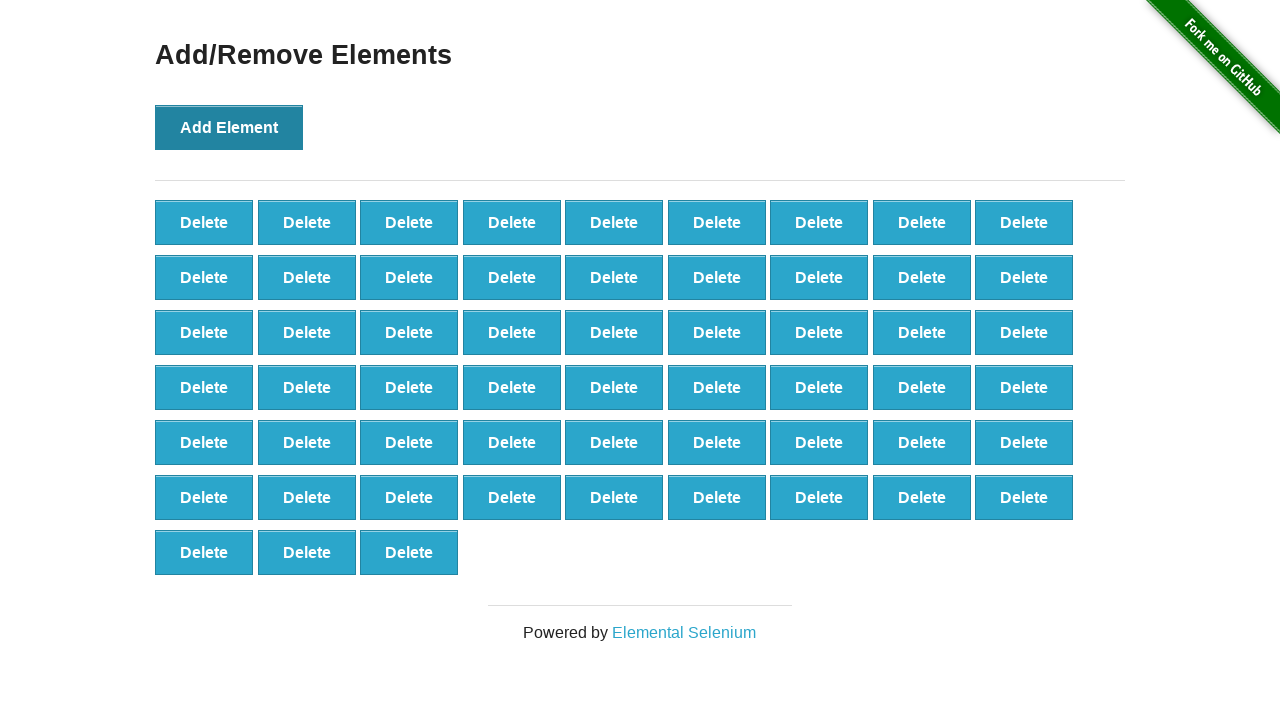

Clicked Add Element button (iteration 58/100) at (229, 127) on xpath=//*[@onclick='addElement()']
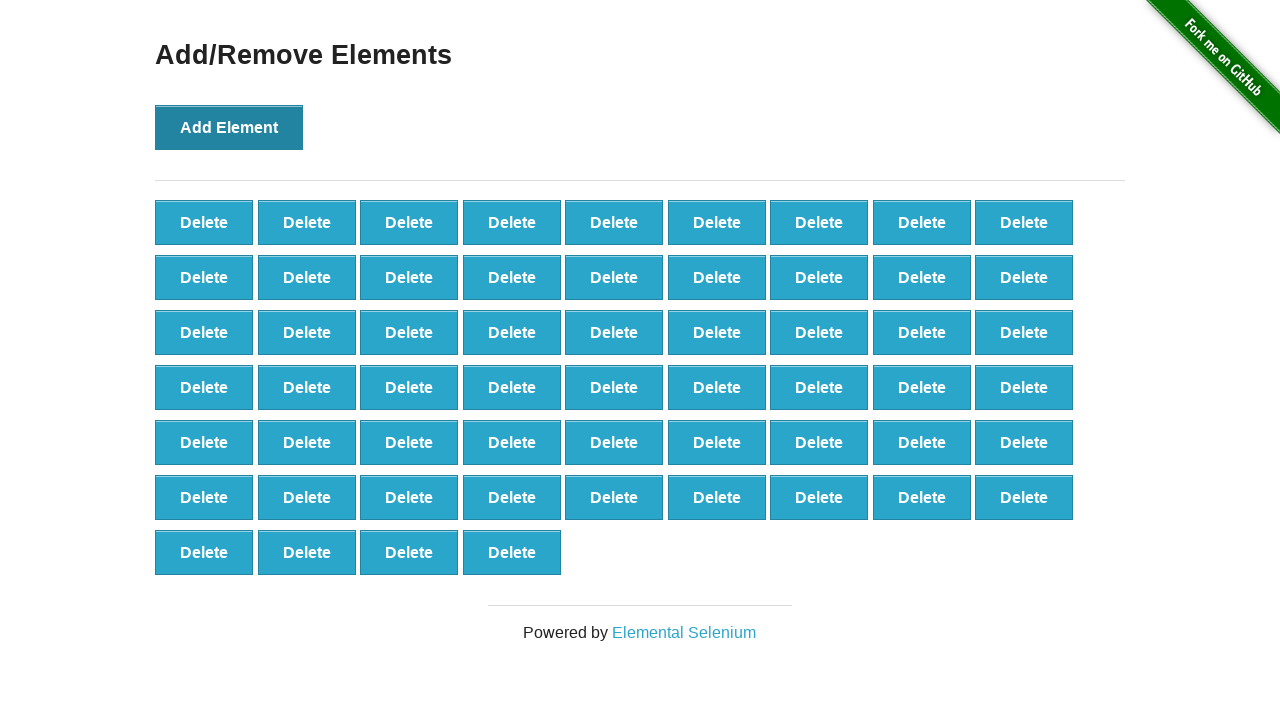

Clicked Add Element button (iteration 59/100) at (229, 127) on xpath=//*[@onclick='addElement()']
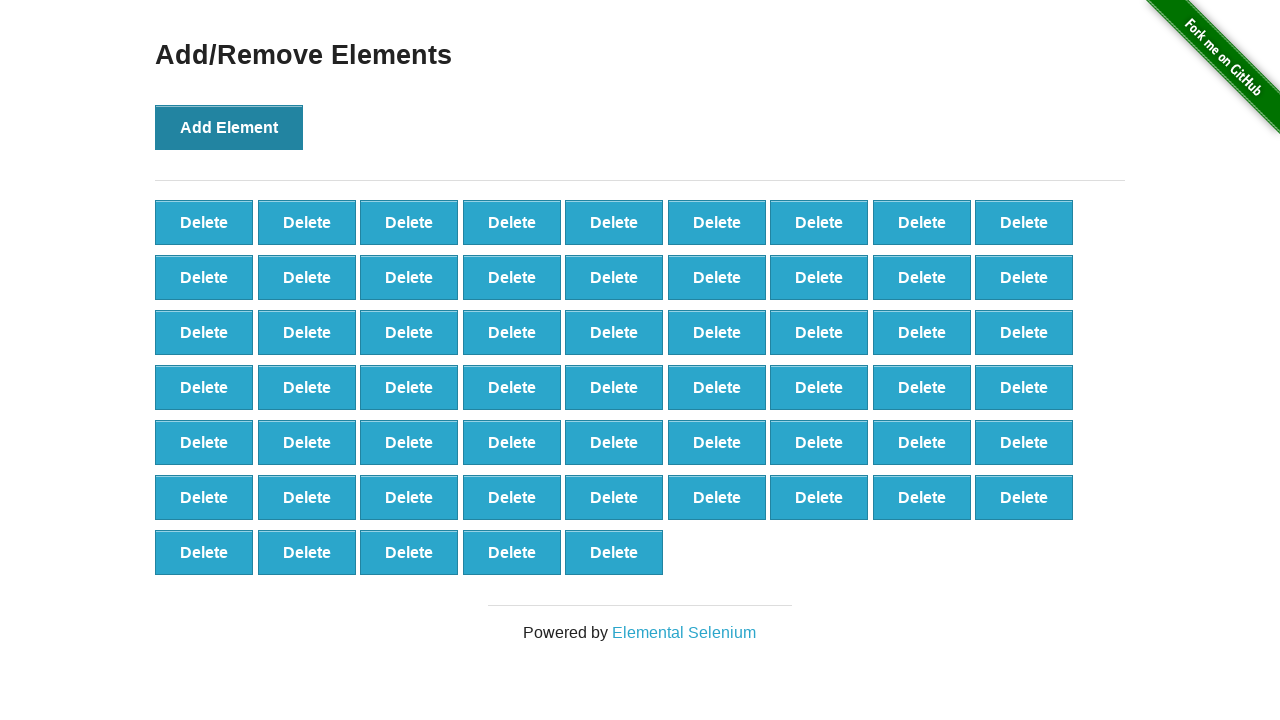

Clicked Add Element button (iteration 60/100) at (229, 127) on xpath=//*[@onclick='addElement()']
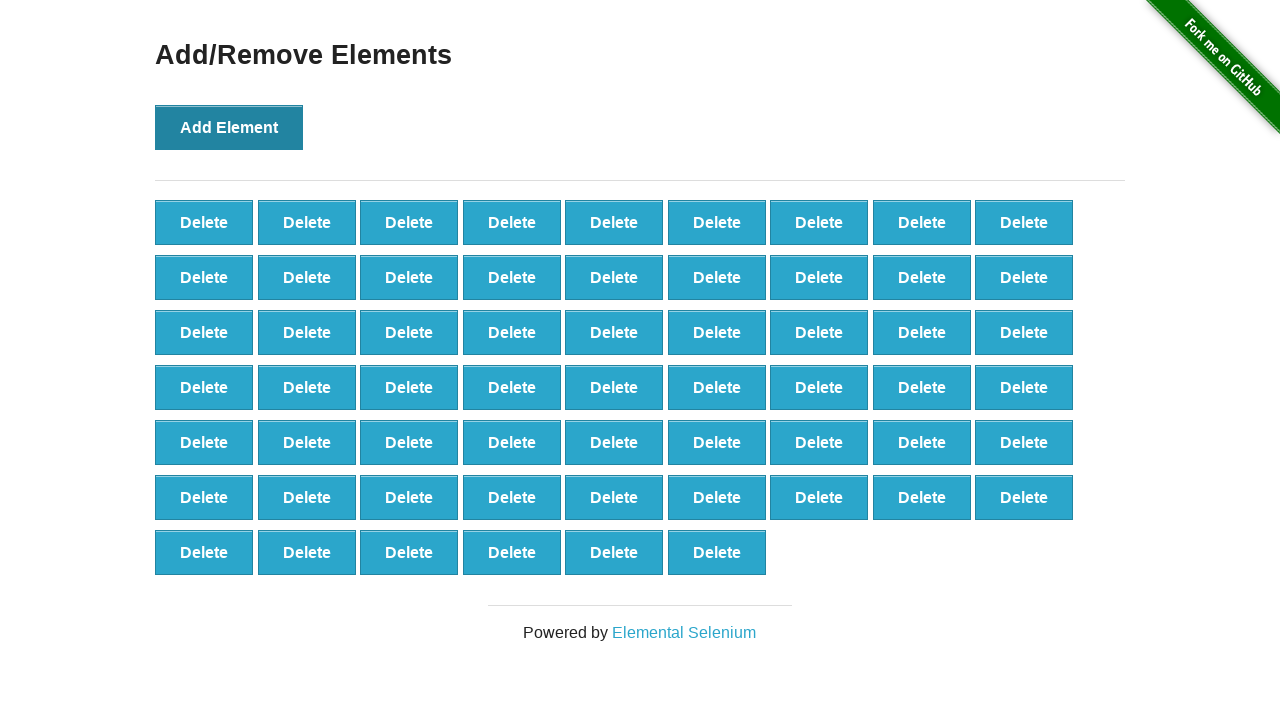

Clicked Add Element button (iteration 61/100) at (229, 127) on xpath=//*[@onclick='addElement()']
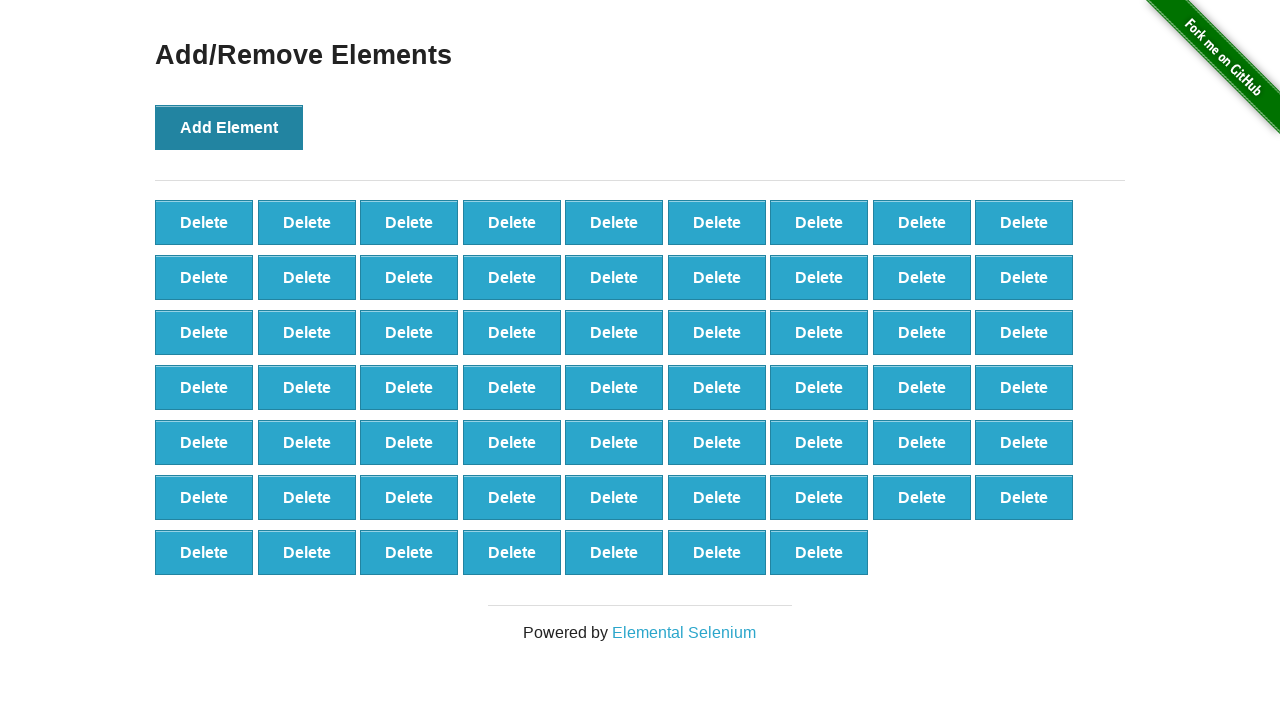

Clicked Add Element button (iteration 62/100) at (229, 127) on xpath=//*[@onclick='addElement()']
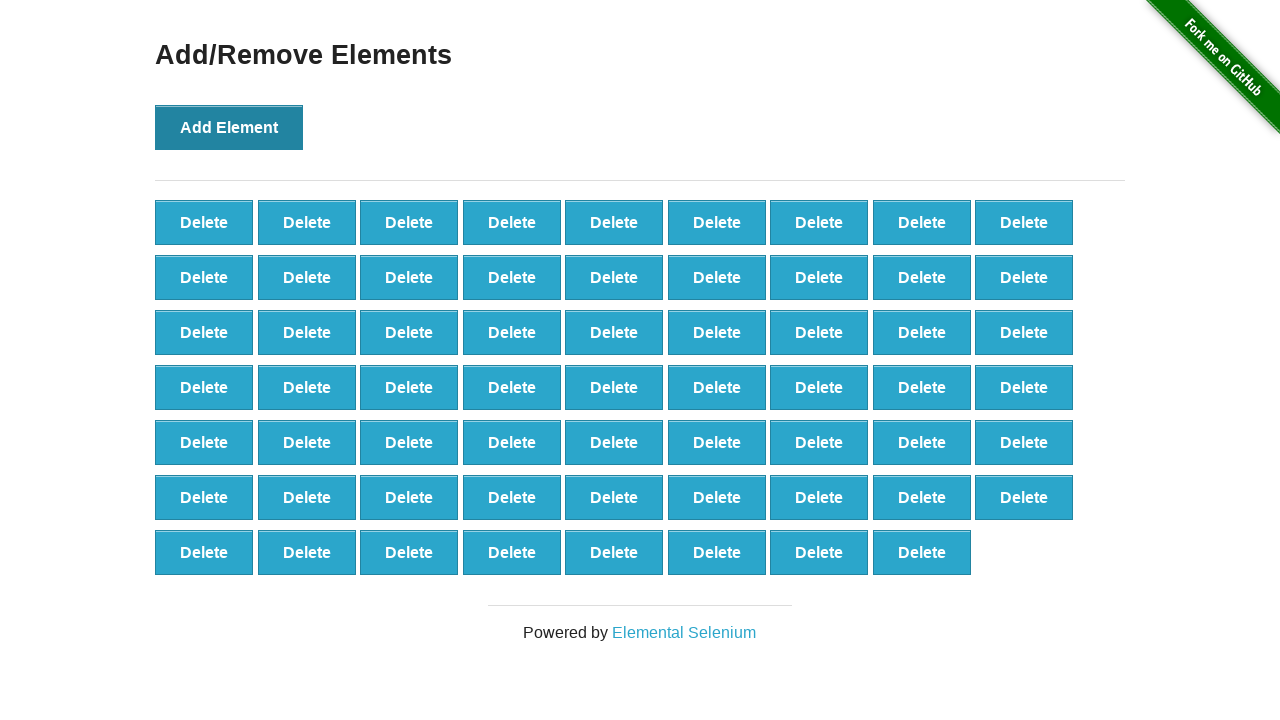

Clicked Add Element button (iteration 63/100) at (229, 127) on xpath=//*[@onclick='addElement()']
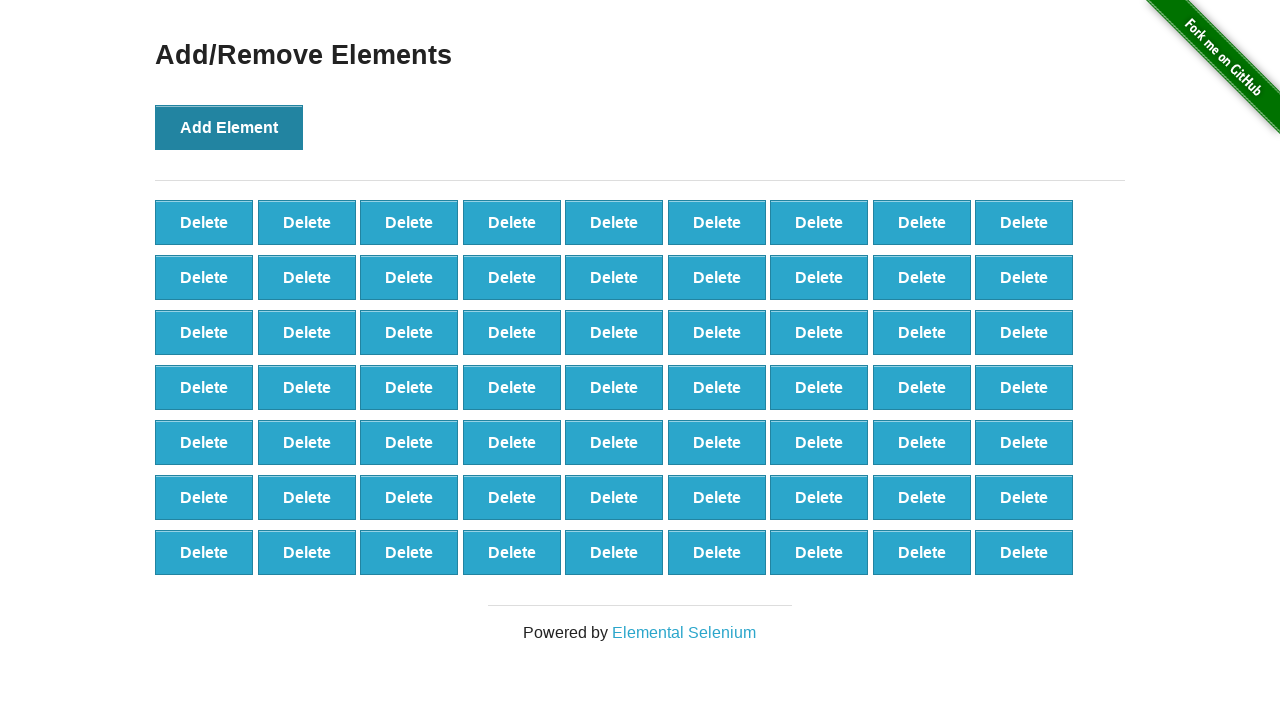

Clicked Add Element button (iteration 64/100) at (229, 127) on xpath=//*[@onclick='addElement()']
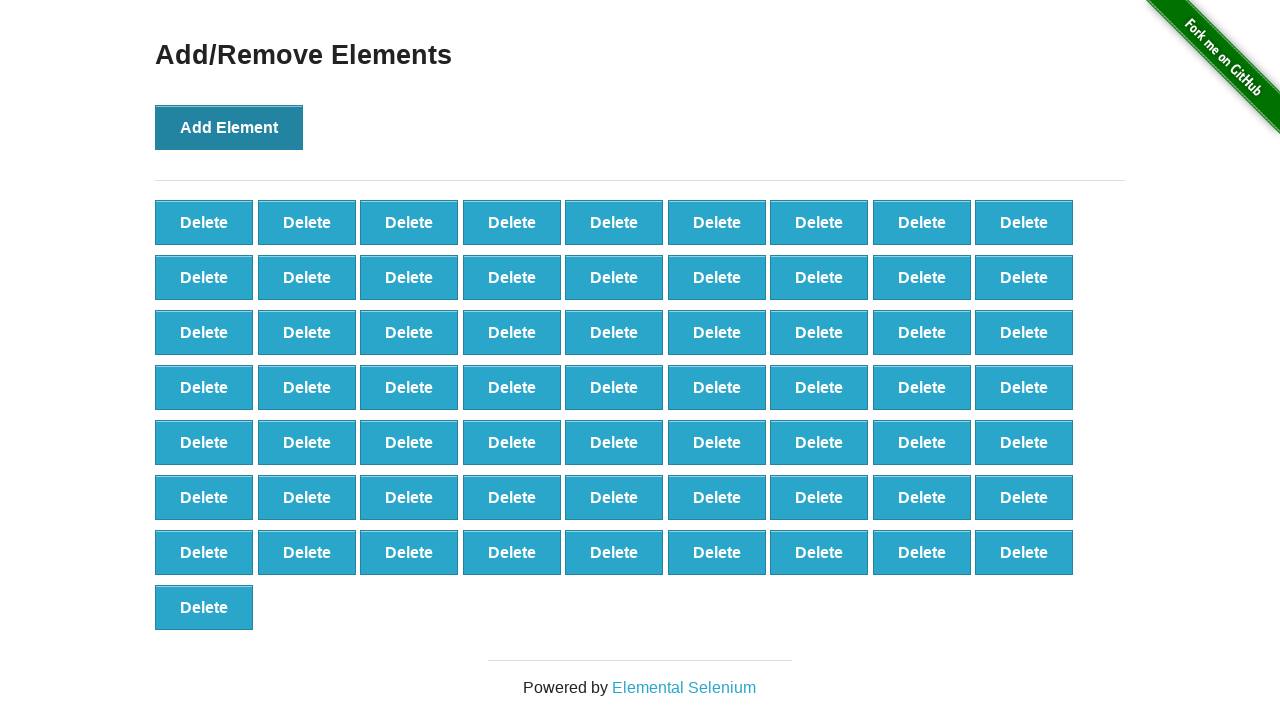

Clicked Add Element button (iteration 65/100) at (229, 127) on xpath=//*[@onclick='addElement()']
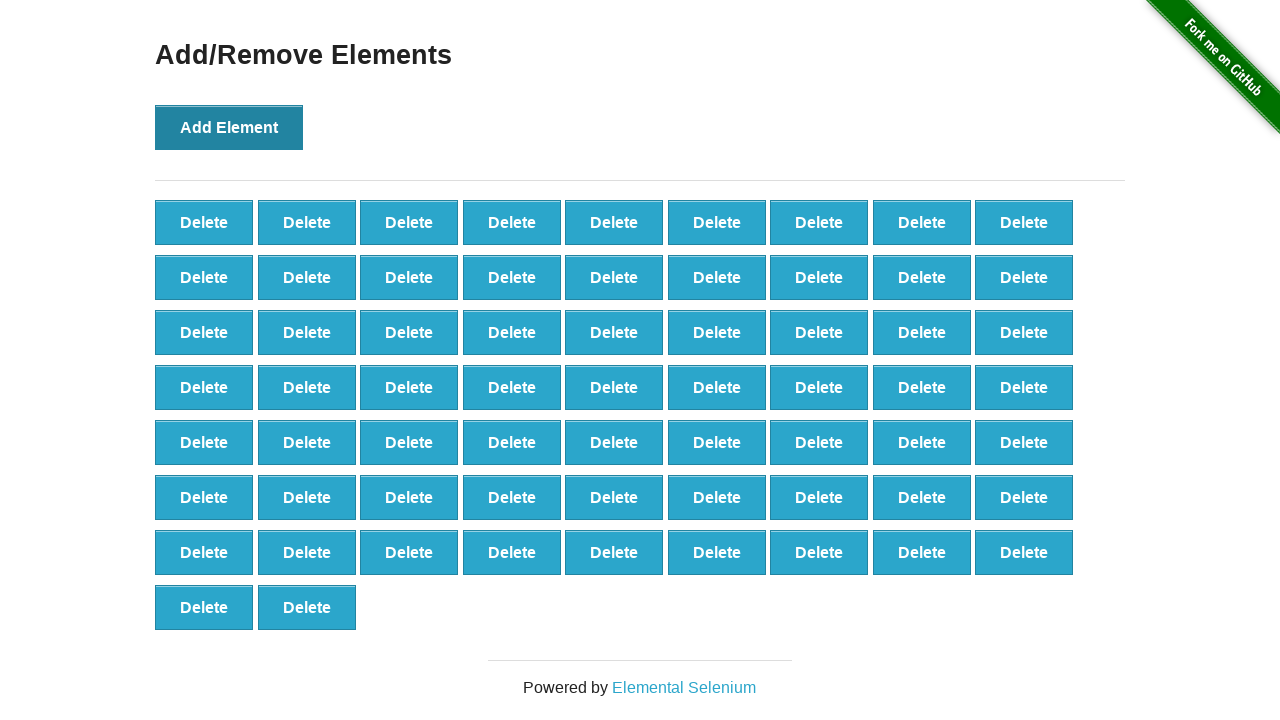

Clicked Add Element button (iteration 66/100) at (229, 127) on xpath=//*[@onclick='addElement()']
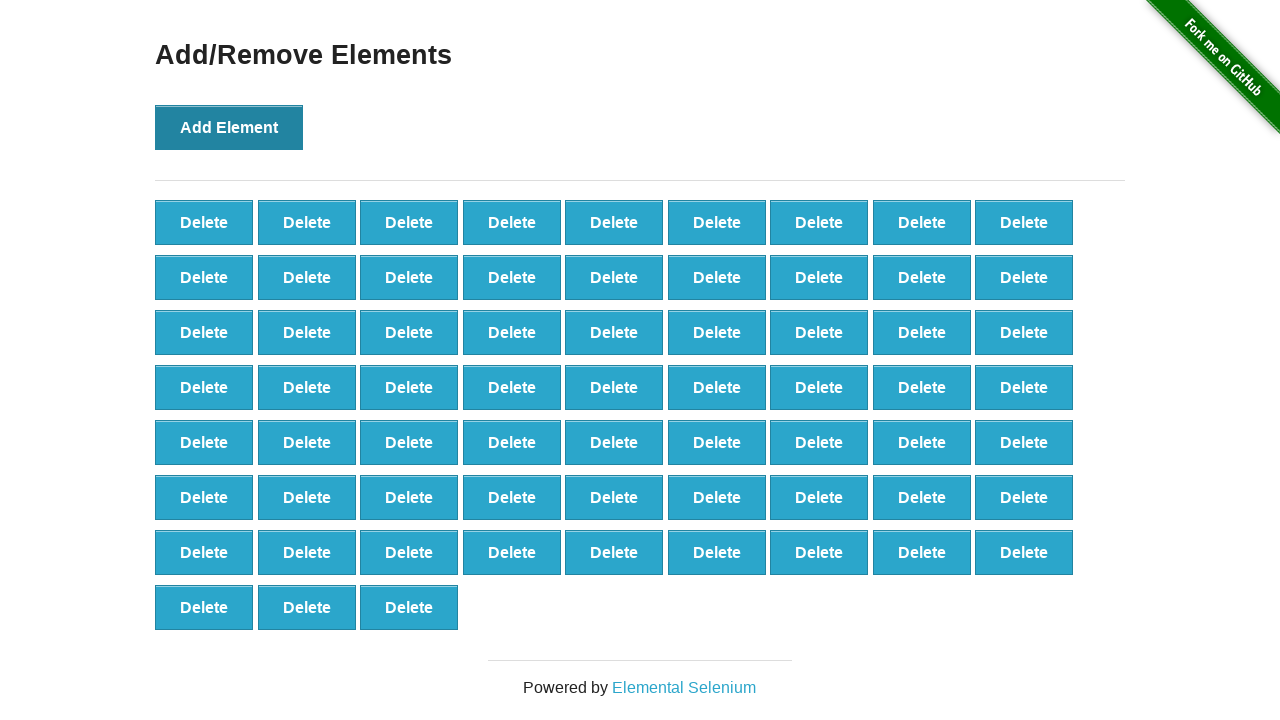

Clicked Add Element button (iteration 67/100) at (229, 127) on xpath=//*[@onclick='addElement()']
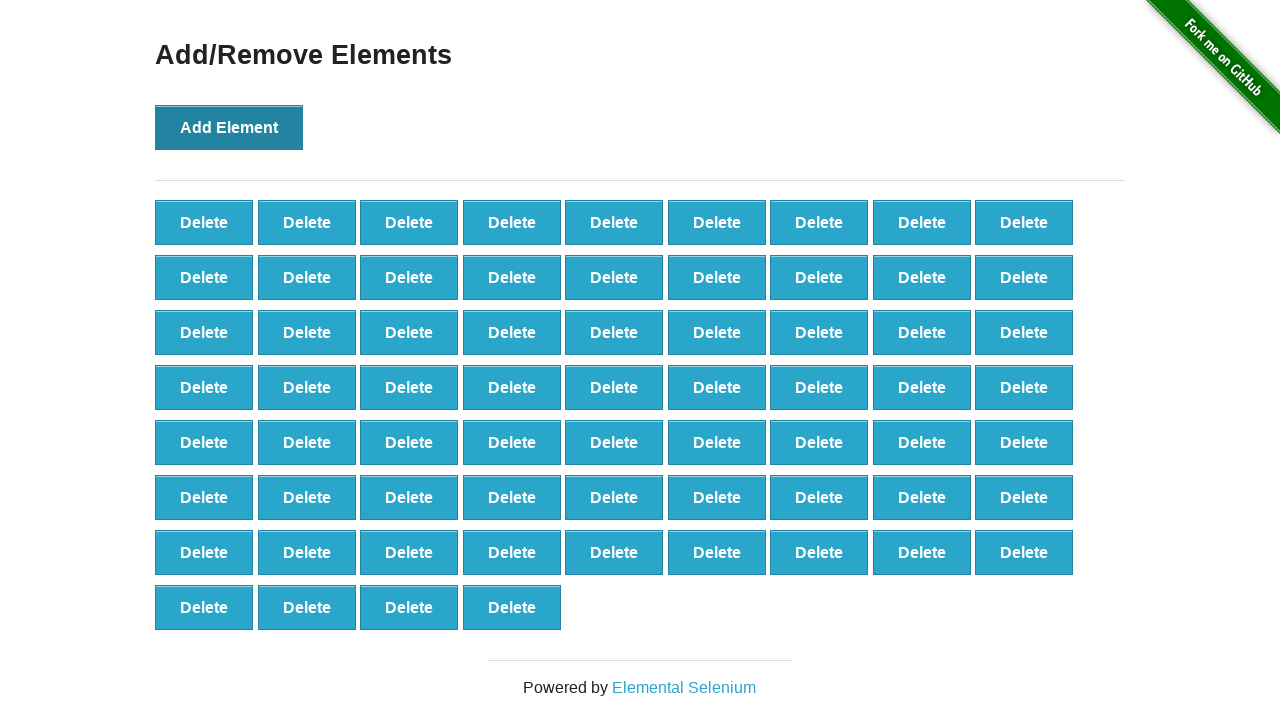

Clicked Add Element button (iteration 68/100) at (229, 127) on xpath=//*[@onclick='addElement()']
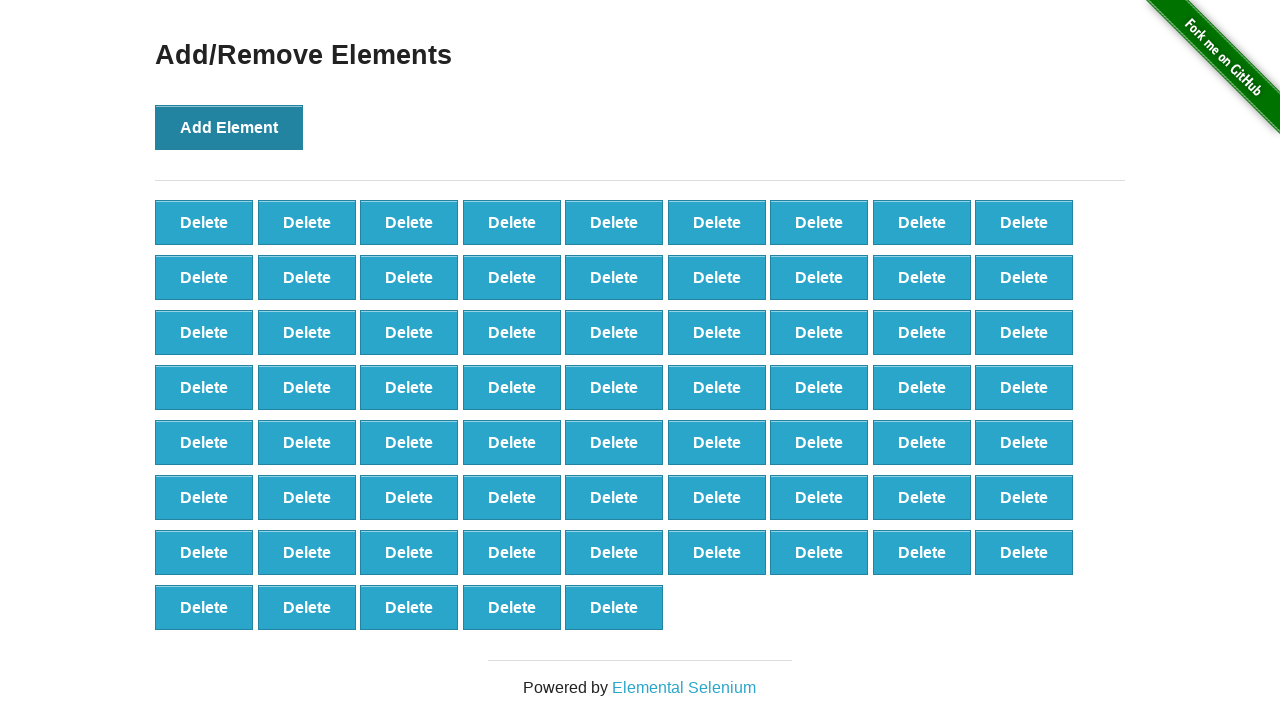

Clicked Add Element button (iteration 69/100) at (229, 127) on xpath=//*[@onclick='addElement()']
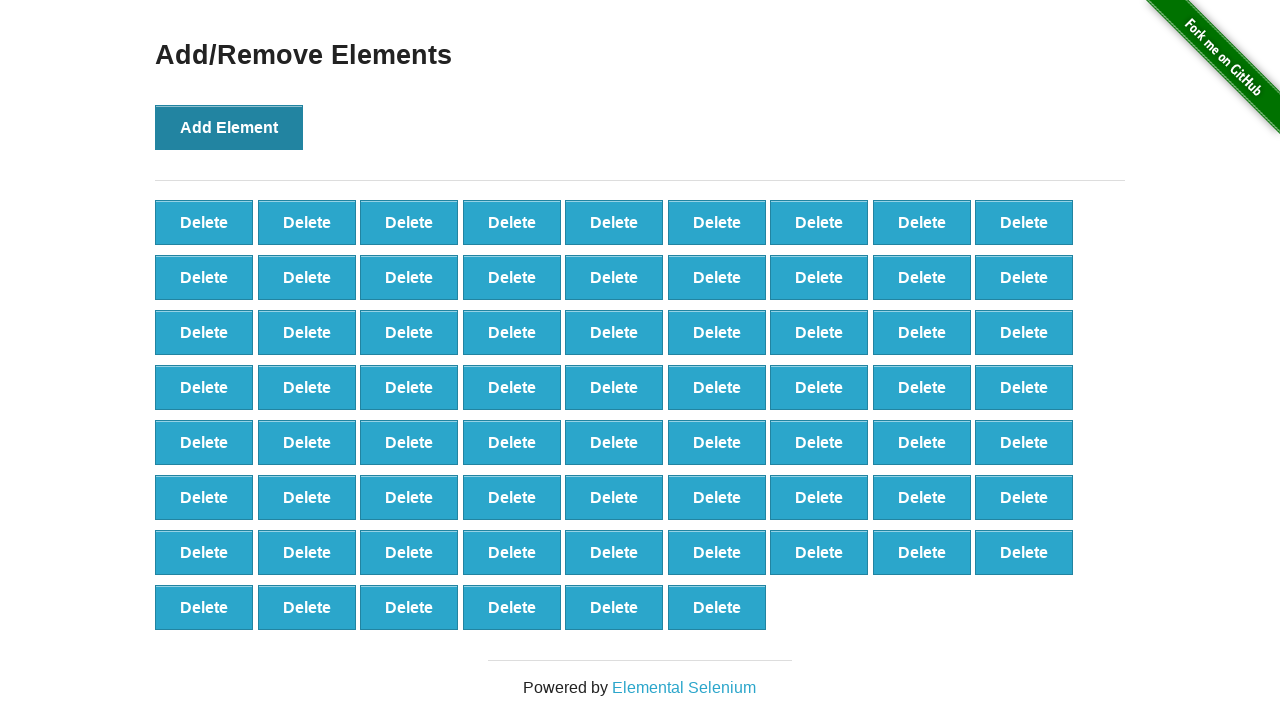

Clicked Add Element button (iteration 70/100) at (229, 127) on xpath=//*[@onclick='addElement()']
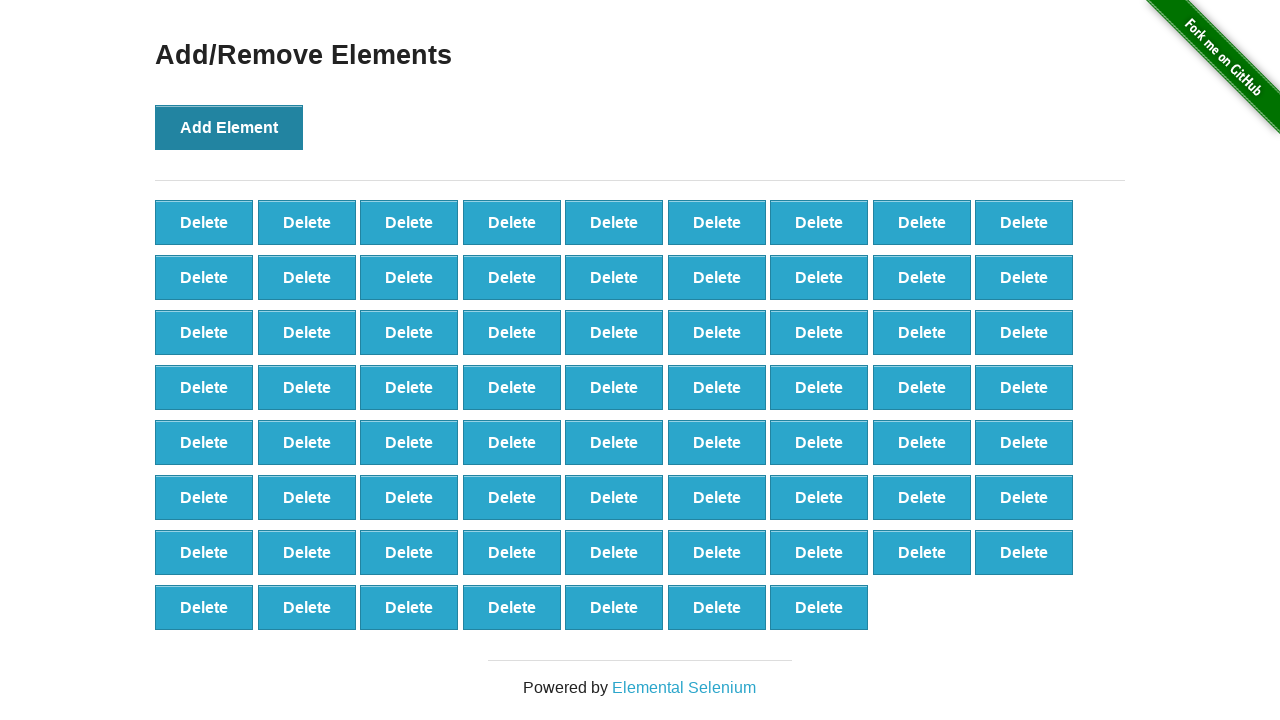

Clicked Add Element button (iteration 71/100) at (229, 127) on xpath=//*[@onclick='addElement()']
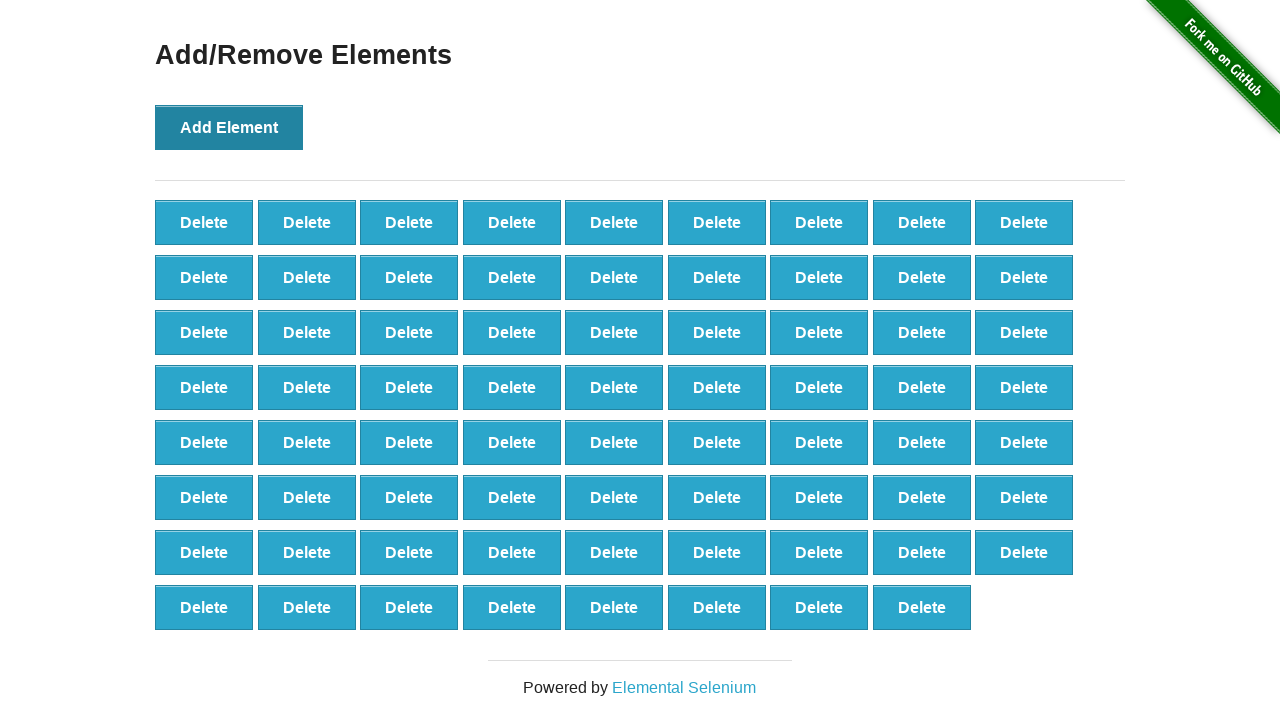

Clicked Add Element button (iteration 72/100) at (229, 127) on xpath=//*[@onclick='addElement()']
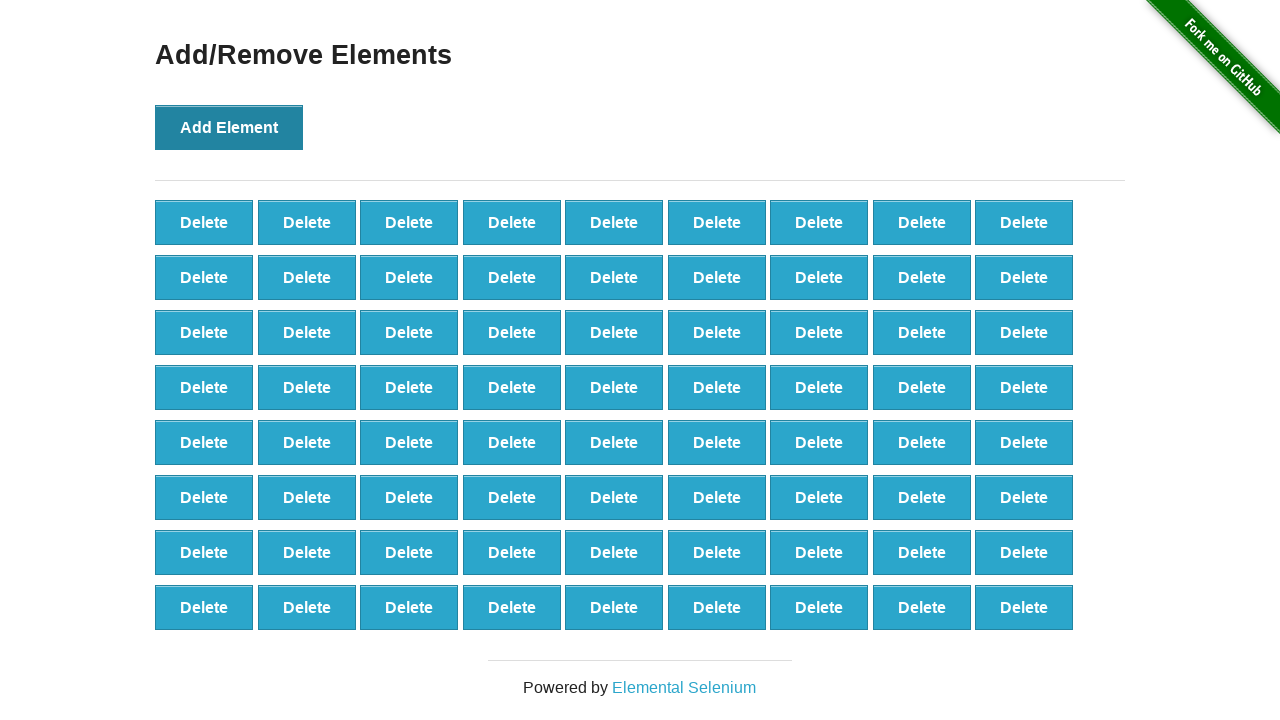

Clicked Add Element button (iteration 73/100) at (229, 127) on xpath=//*[@onclick='addElement()']
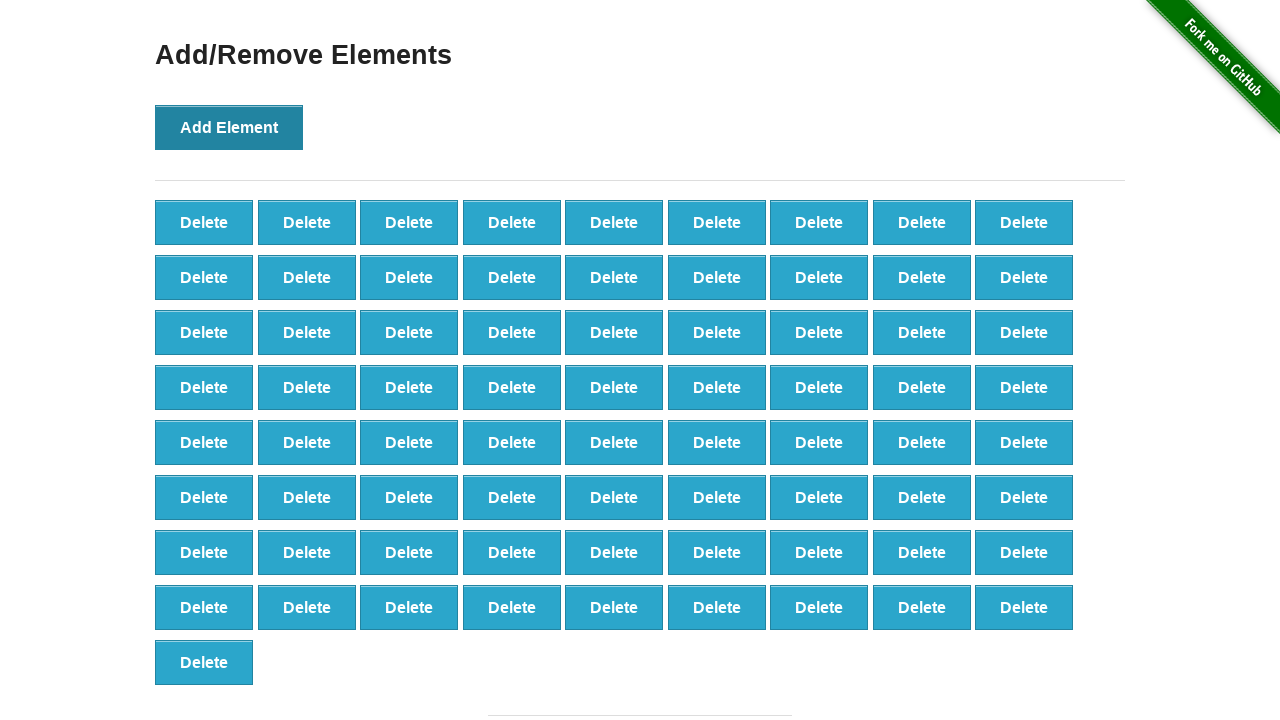

Clicked Add Element button (iteration 74/100) at (229, 127) on xpath=//*[@onclick='addElement()']
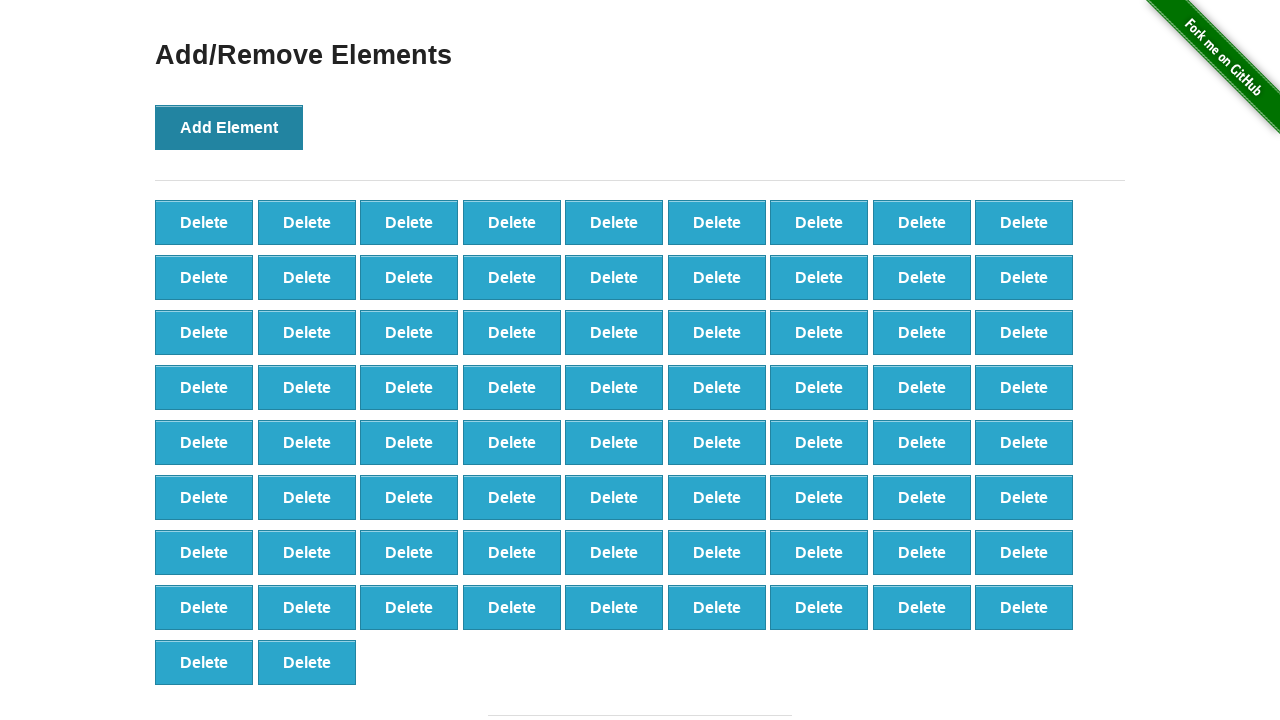

Clicked Add Element button (iteration 75/100) at (229, 127) on xpath=//*[@onclick='addElement()']
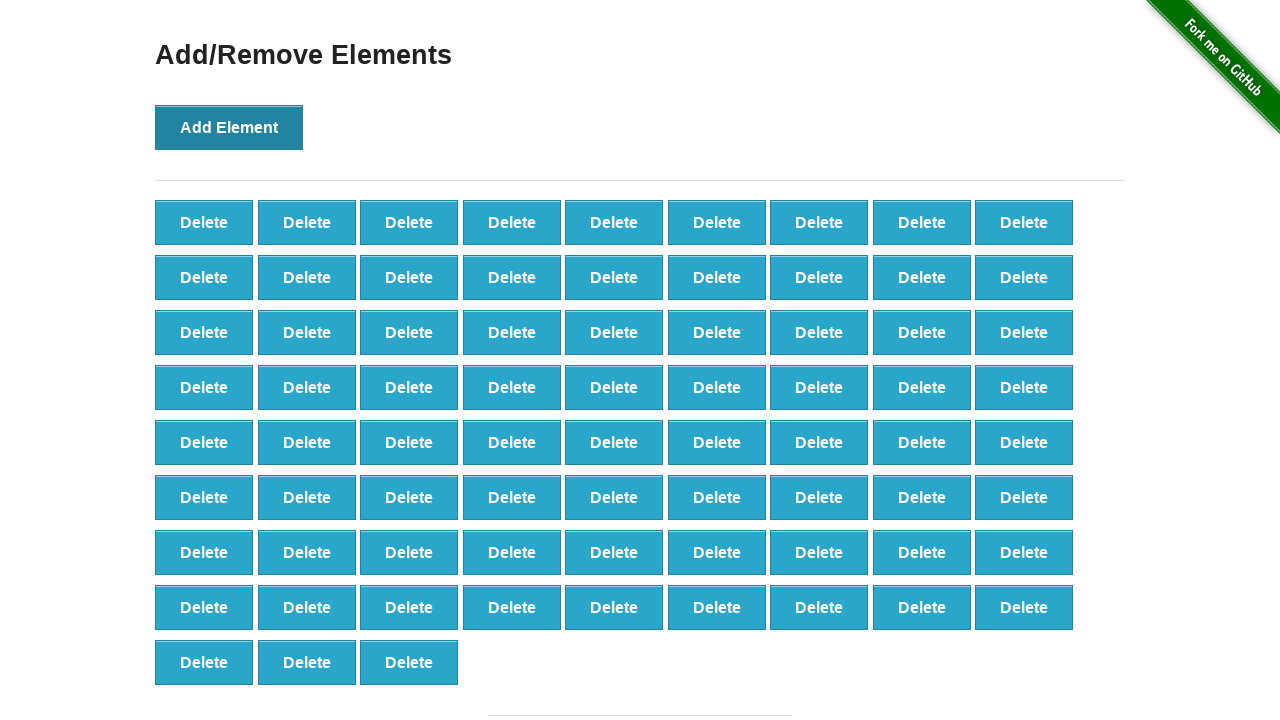

Clicked Add Element button (iteration 76/100) at (229, 127) on xpath=//*[@onclick='addElement()']
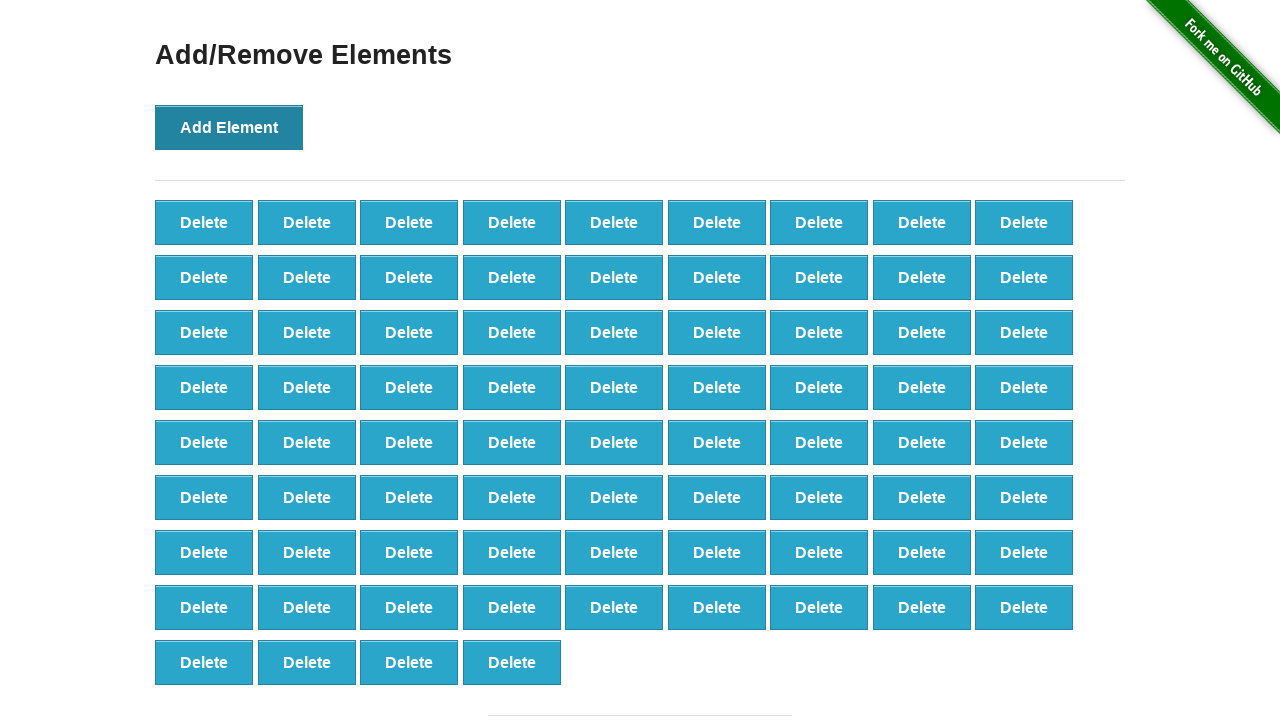

Clicked Add Element button (iteration 77/100) at (229, 127) on xpath=//*[@onclick='addElement()']
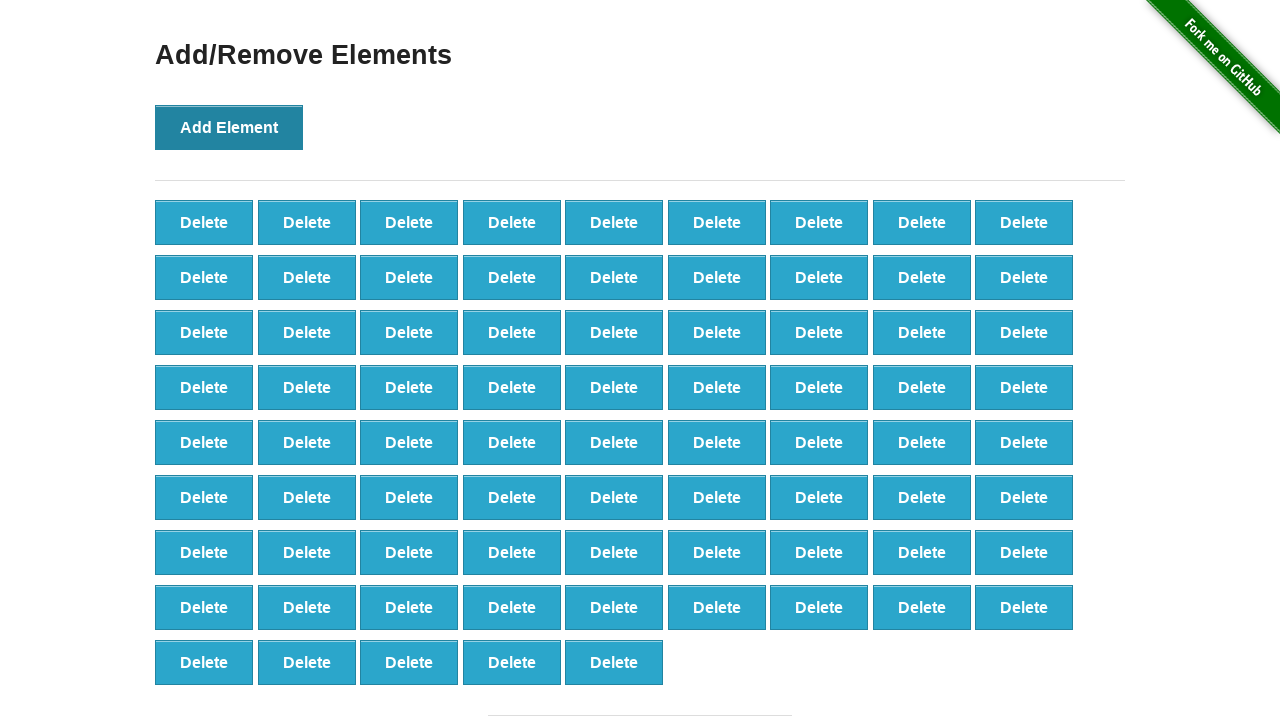

Clicked Add Element button (iteration 78/100) at (229, 127) on xpath=//*[@onclick='addElement()']
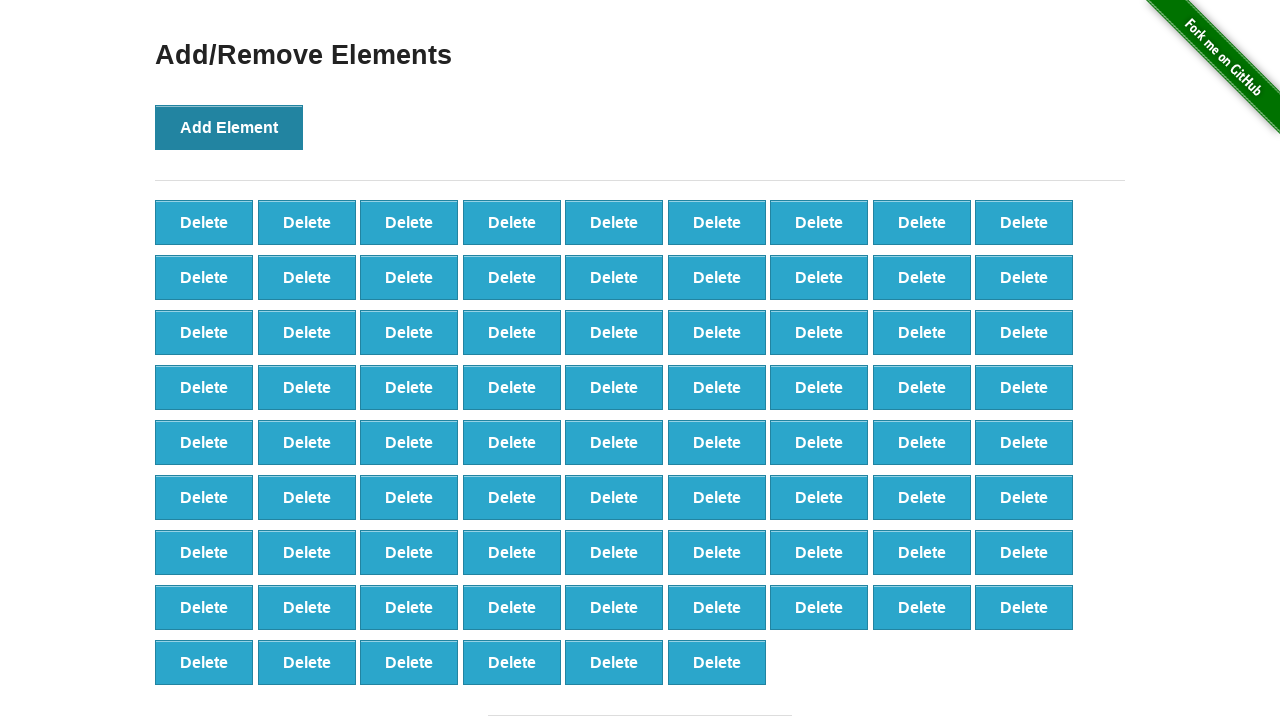

Clicked Add Element button (iteration 79/100) at (229, 127) on xpath=//*[@onclick='addElement()']
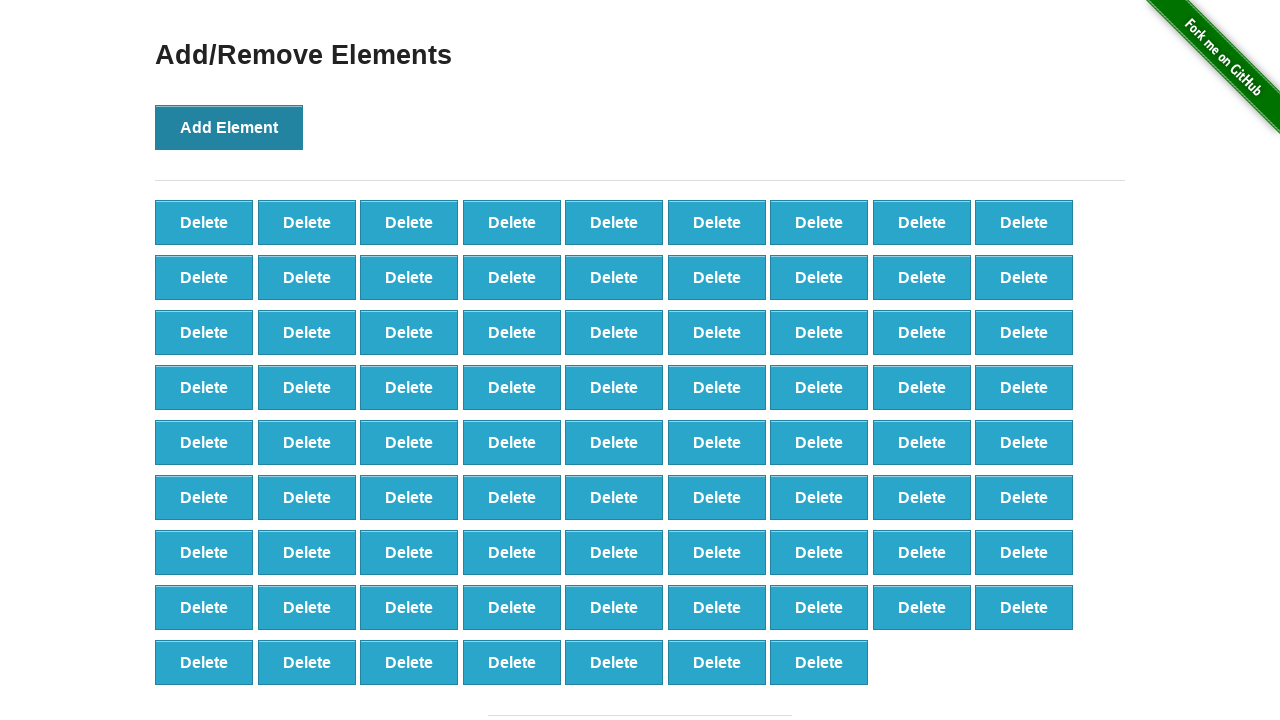

Clicked Add Element button (iteration 80/100) at (229, 127) on xpath=//*[@onclick='addElement()']
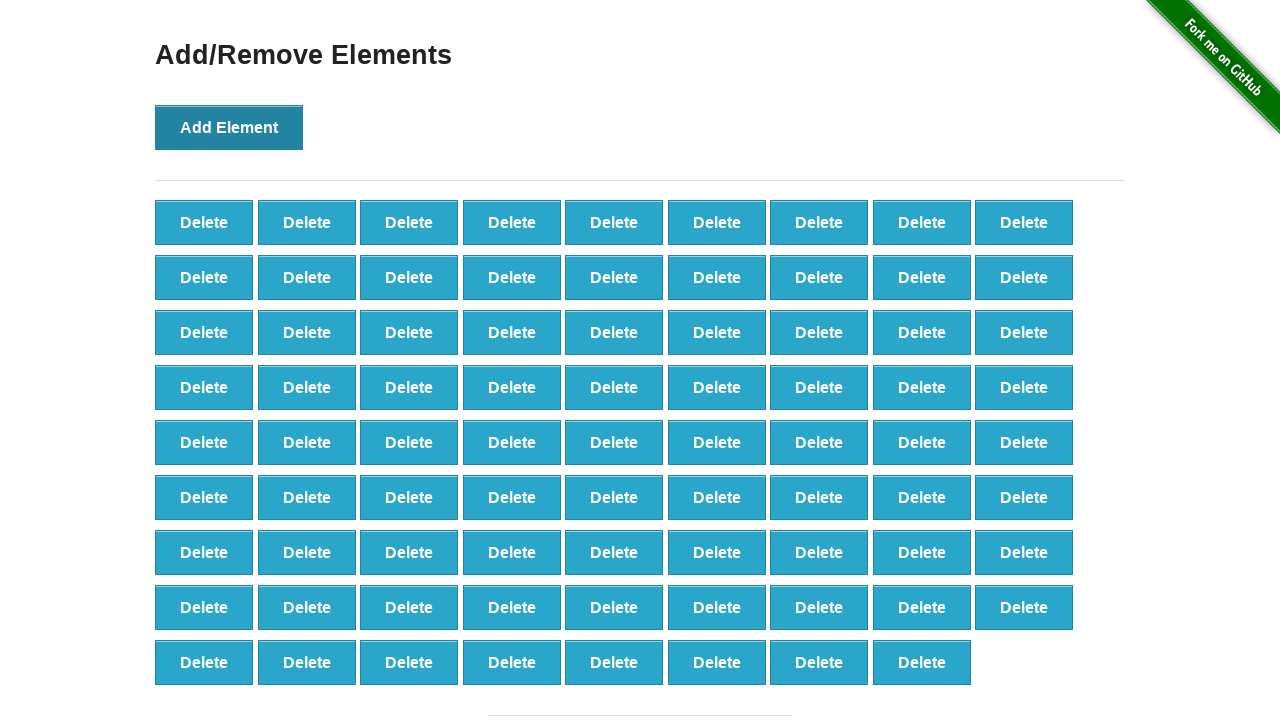

Clicked Add Element button (iteration 81/100) at (229, 127) on xpath=//*[@onclick='addElement()']
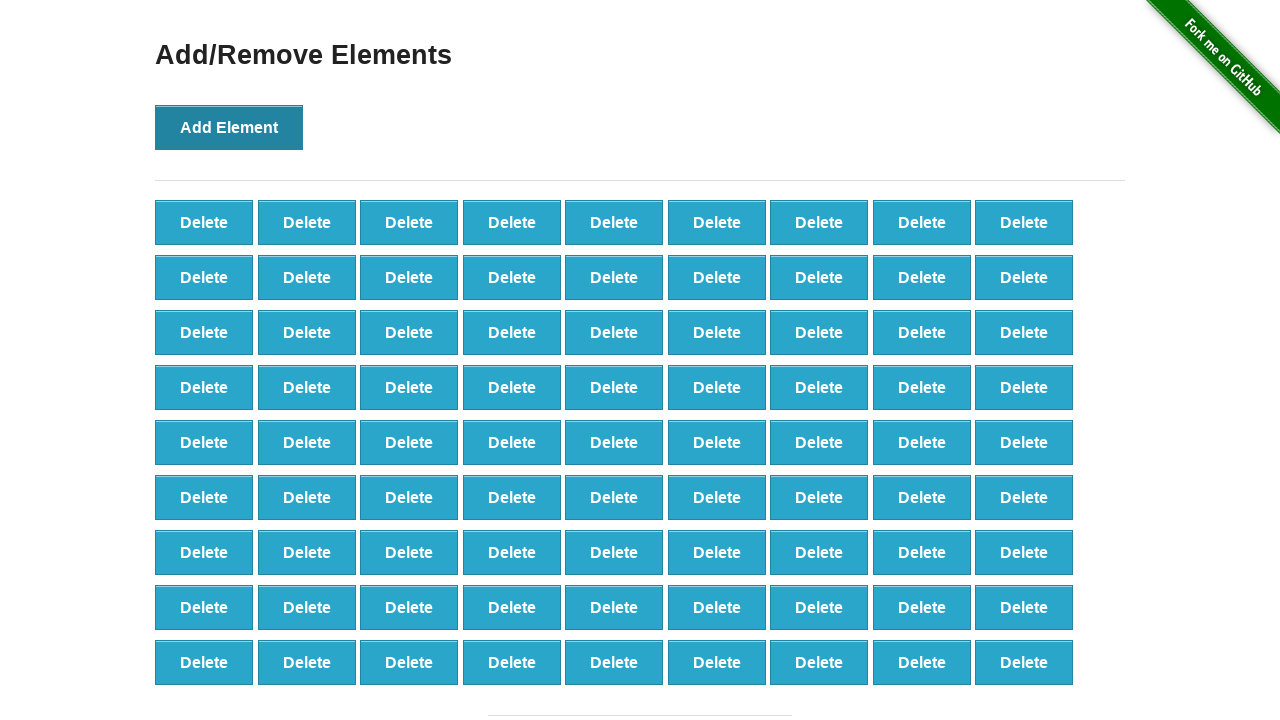

Clicked Add Element button (iteration 82/100) at (229, 127) on xpath=//*[@onclick='addElement()']
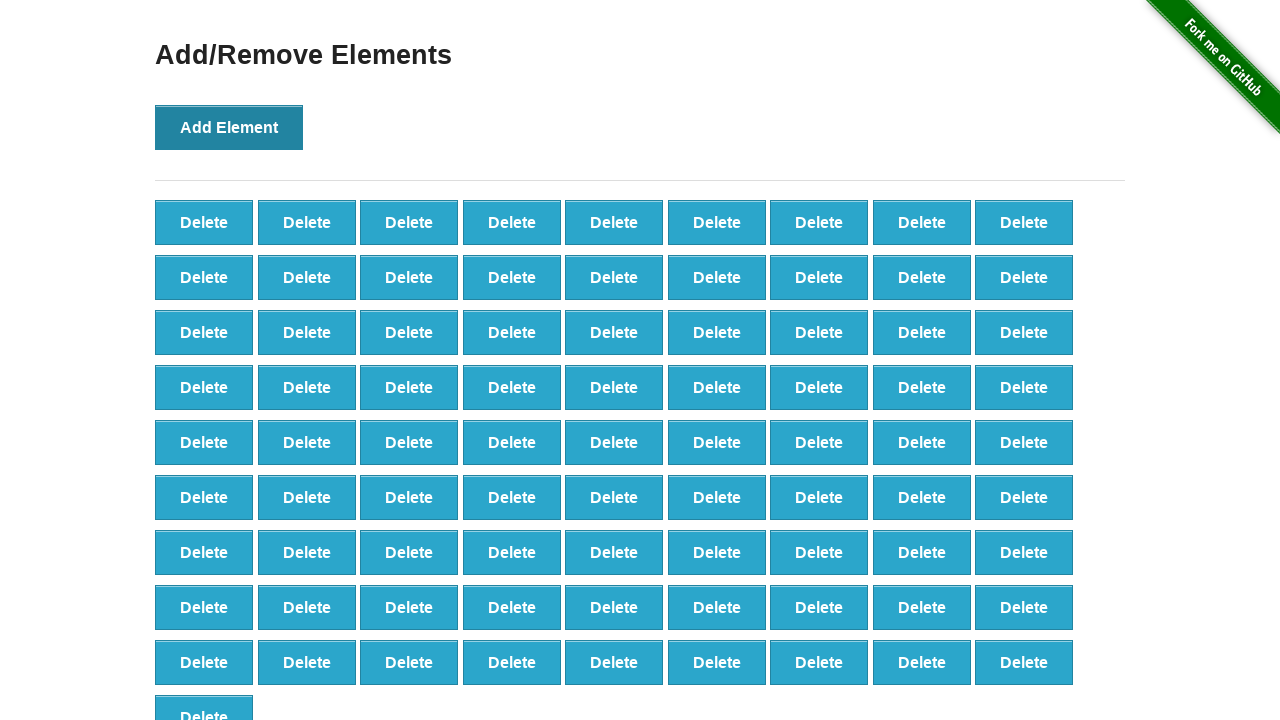

Clicked Add Element button (iteration 83/100) at (229, 127) on xpath=//*[@onclick='addElement()']
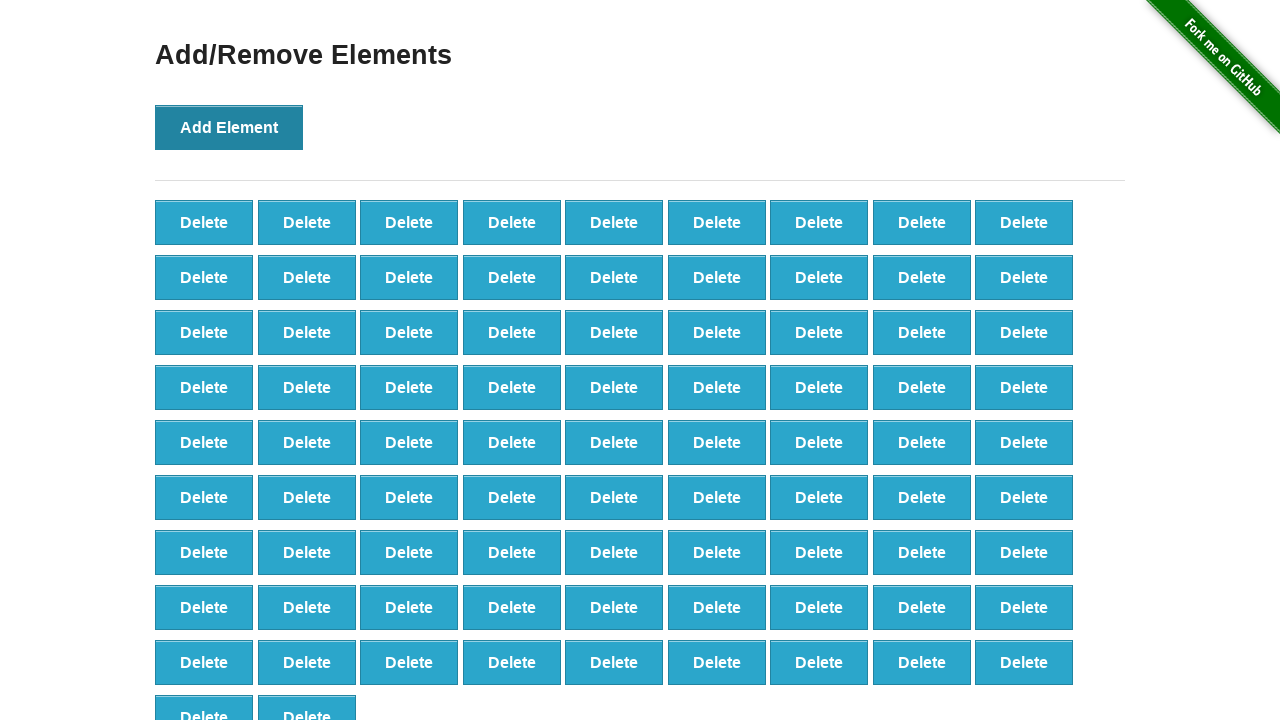

Clicked Add Element button (iteration 84/100) at (229, 127) on xpath=//*[@onclick='addElement()']
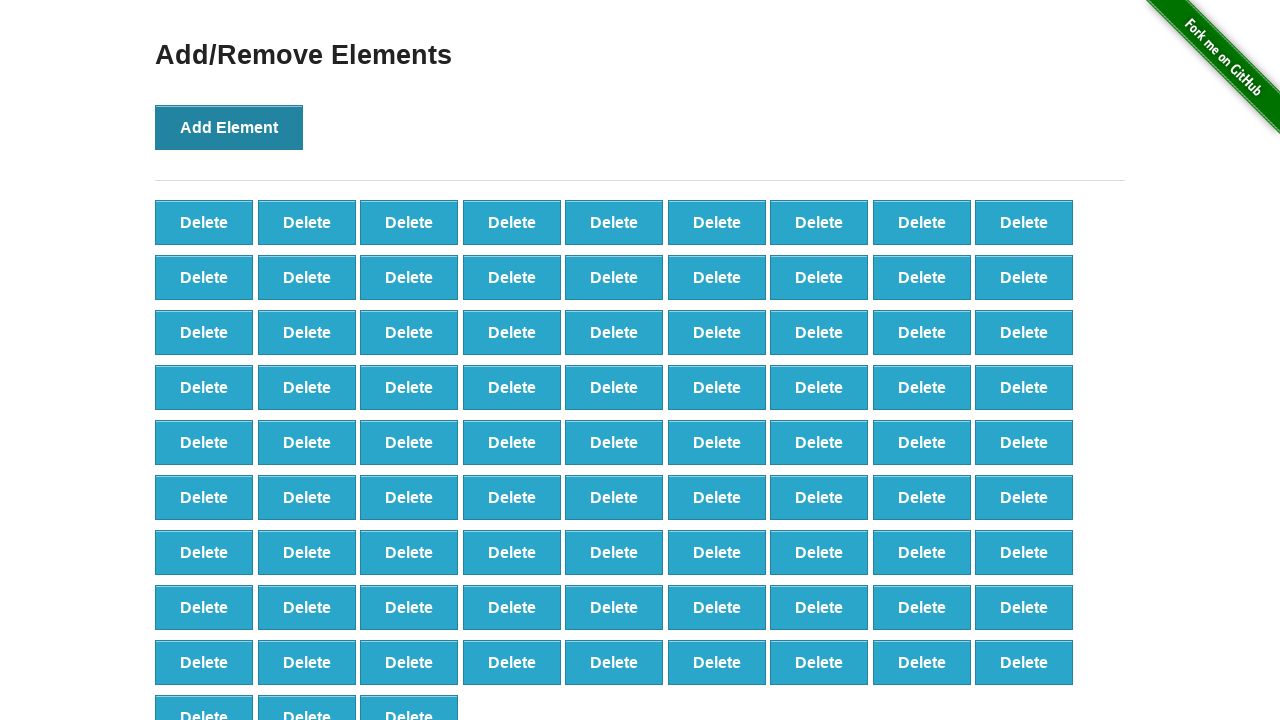

Clicked Add Element button (iteration 85/100) at (229, 127) on xpath=//*[@onclick='addElement()']
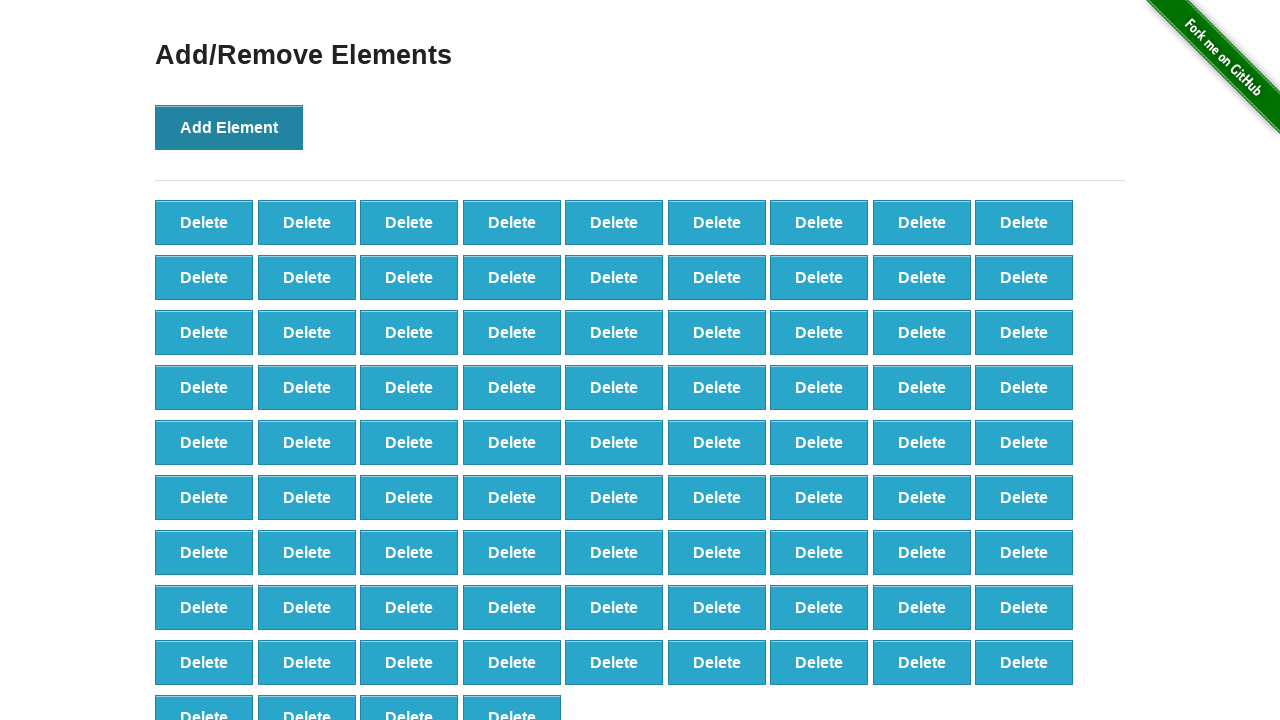

Clicked Add Element button (iteration 86/100) at (229, 127) on xpath=//*[@onclick='addElement()']
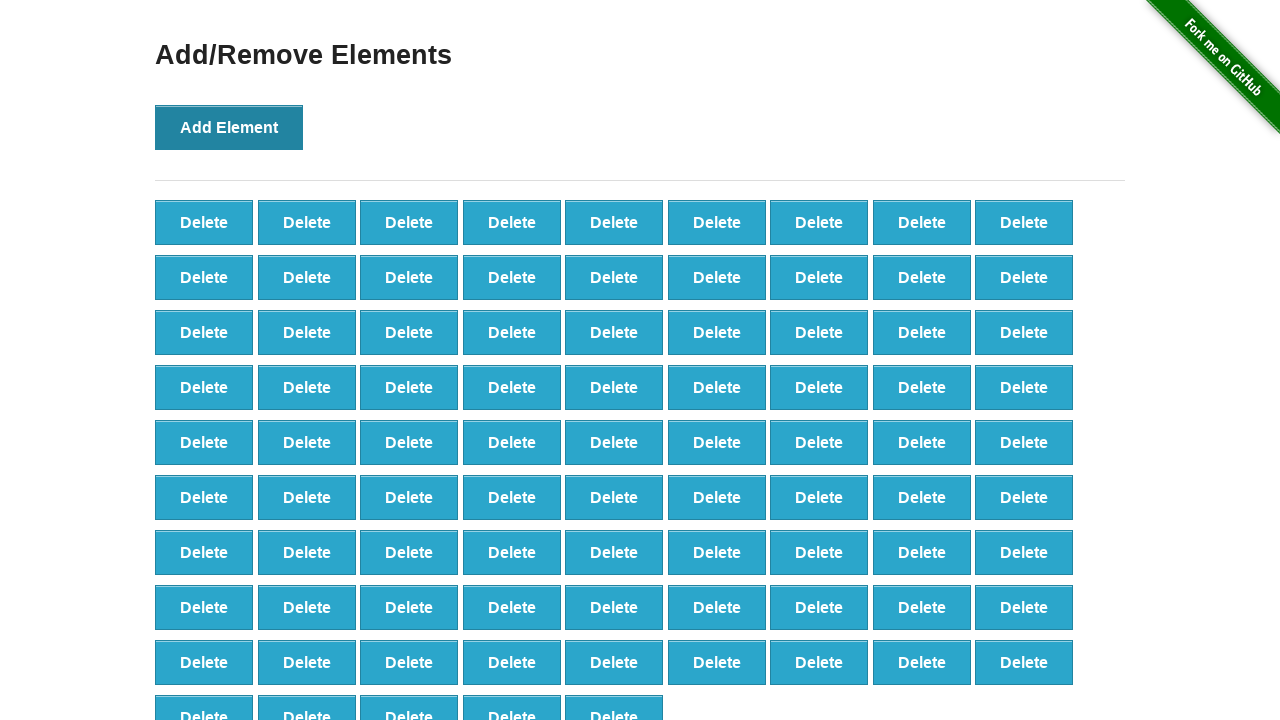

Clicked Add Element button (iteration 87/100) at (229, 127) on xpath=//*[@onclick='addElement()']
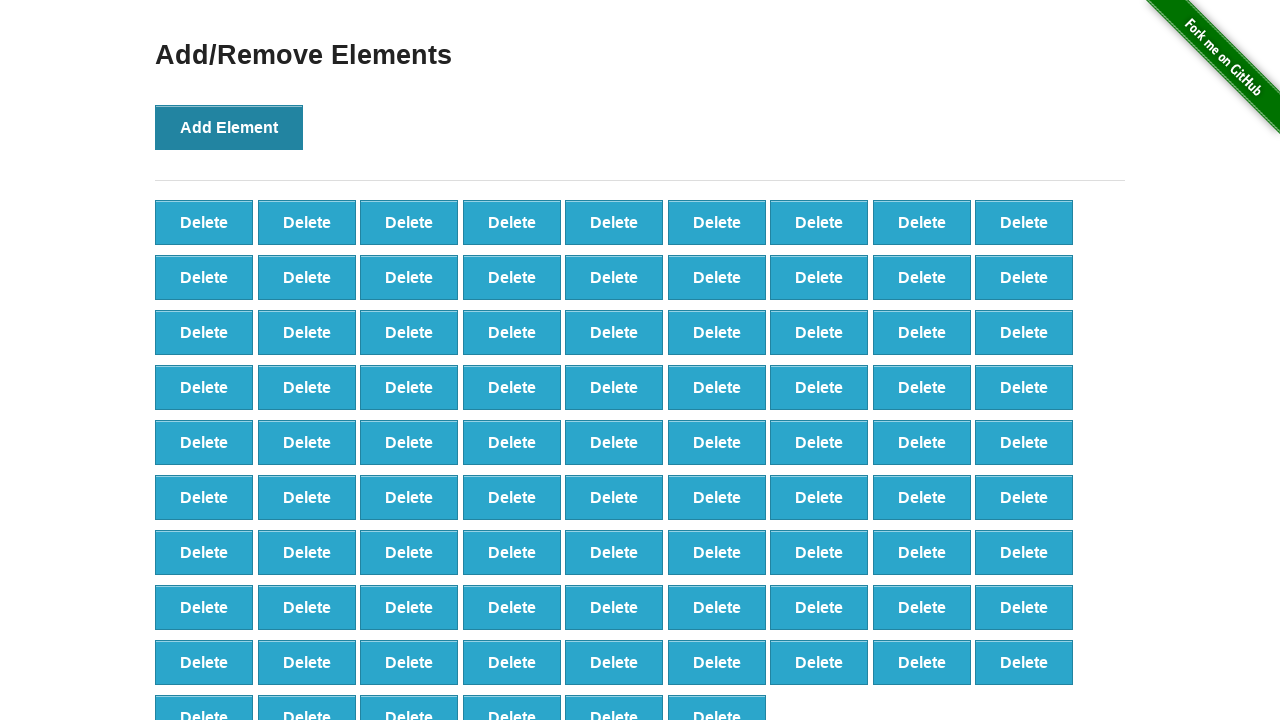

Clicked Add Element button (iteration 88/100) at (229, 127) on xpath=//*[@onclick='addElement()']
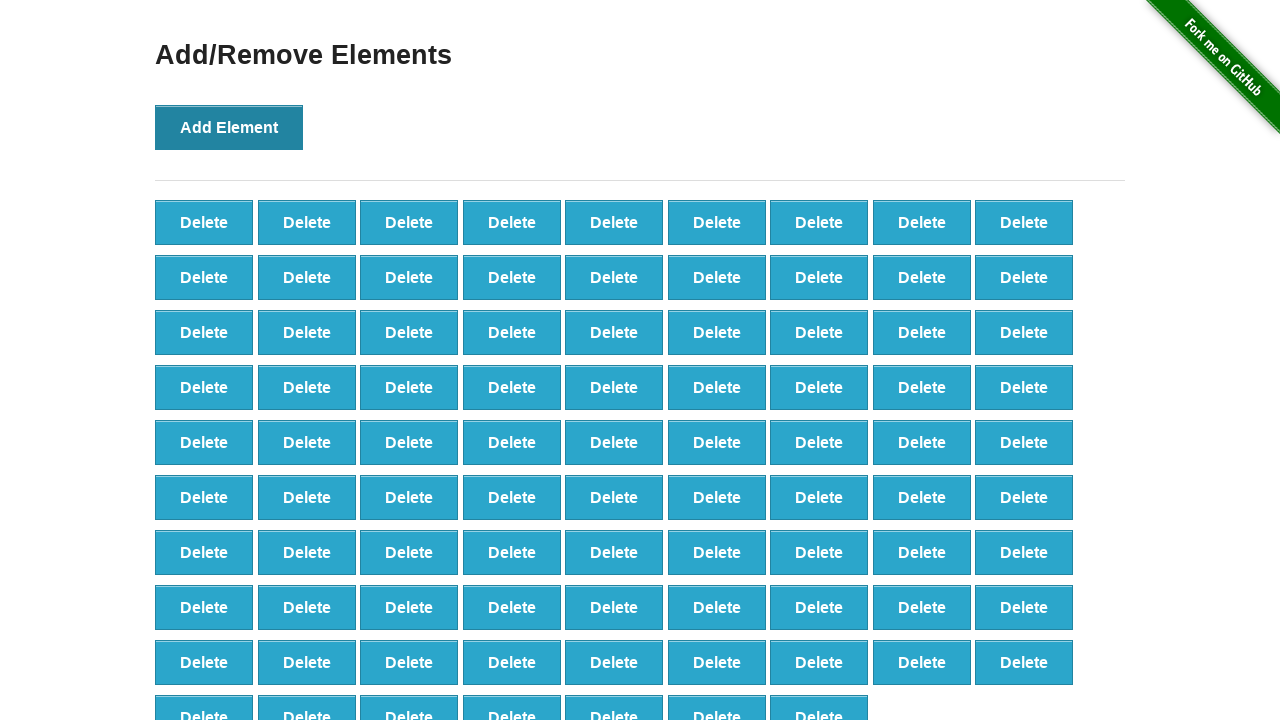

Clicked Add Element button (iteration 89/100) at (229, 127) on xpath=//*[@onclick='addElement()']
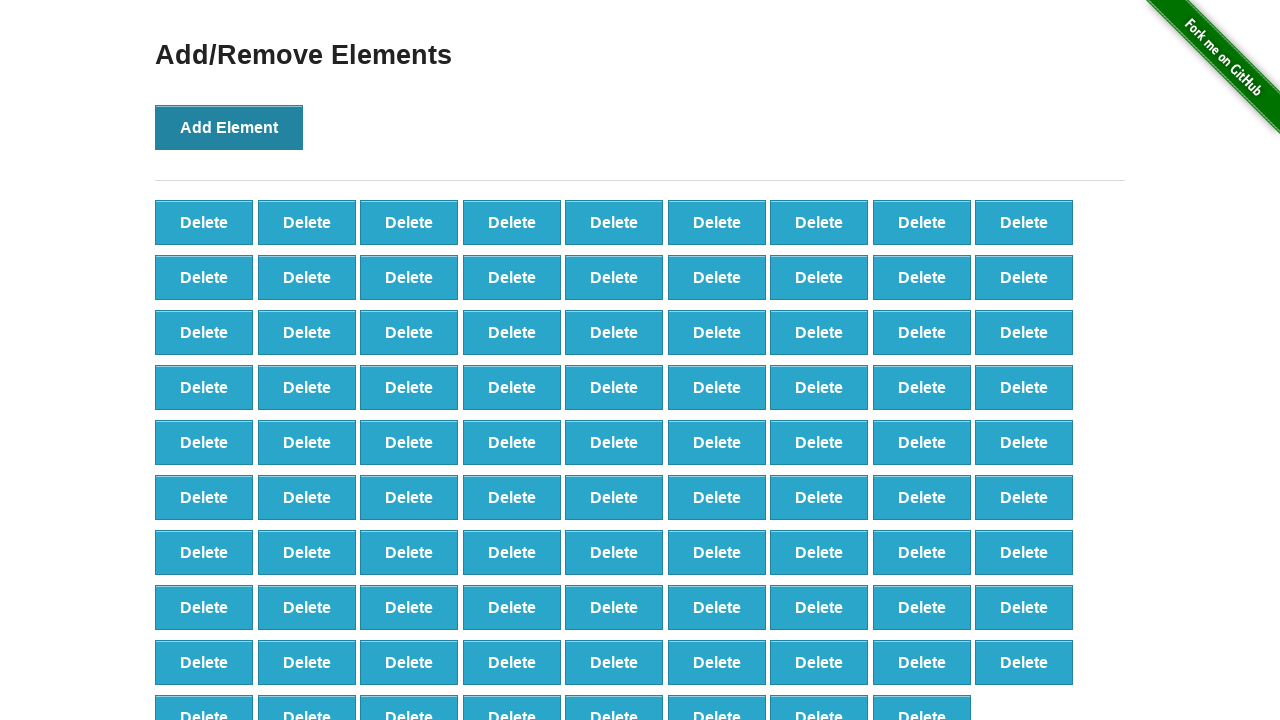

Clicked Add Element button (iteration 90/100) at (229, 127) on xpath=//*[@onclick='addElement()']
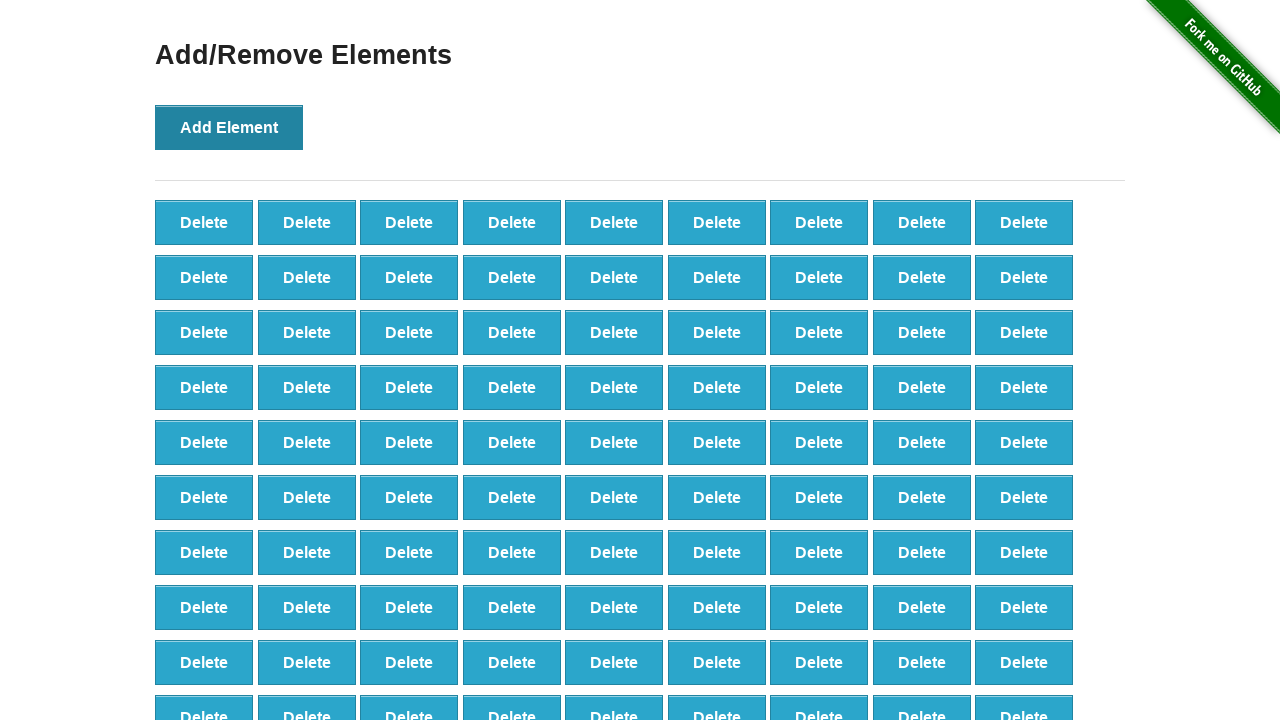

Clicked Add Element button (iteration 91/100) at (229, 127) on xpath=//*[@onclick='addElement()']
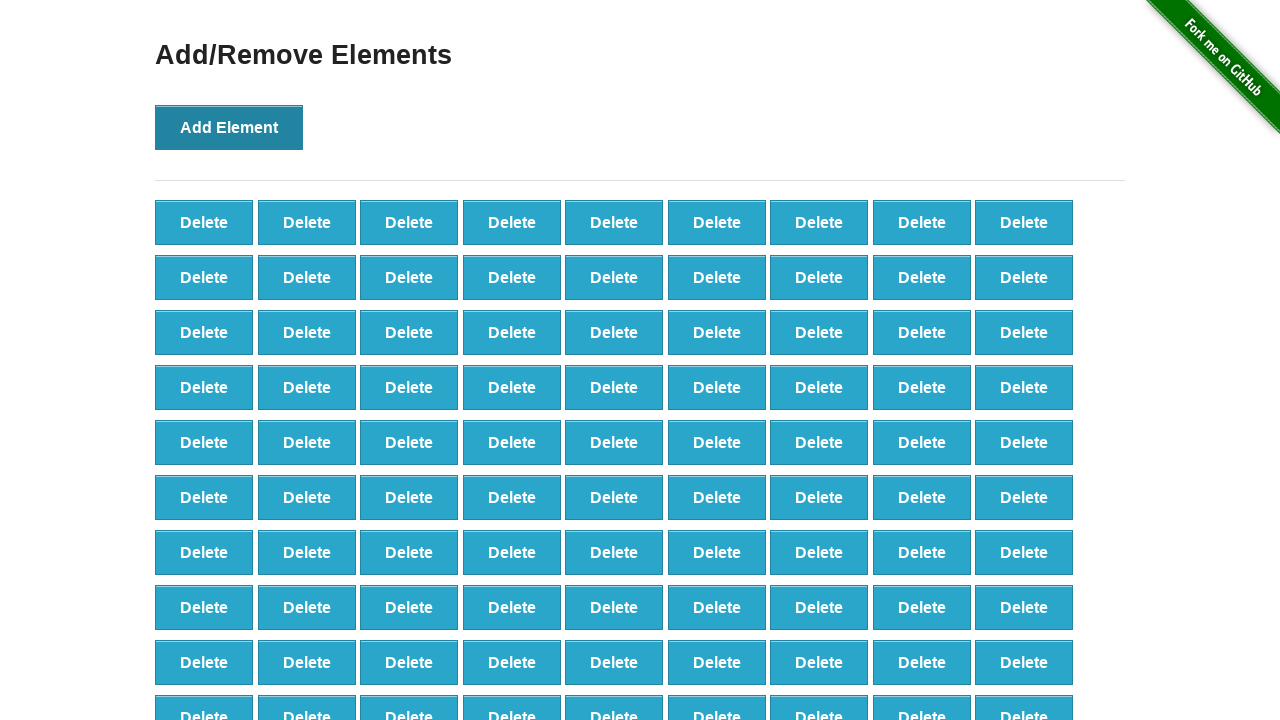

Clicked Add Element button (iteration 92/100) at (229, 127) on xpath=//*[@onclick='addElement()']
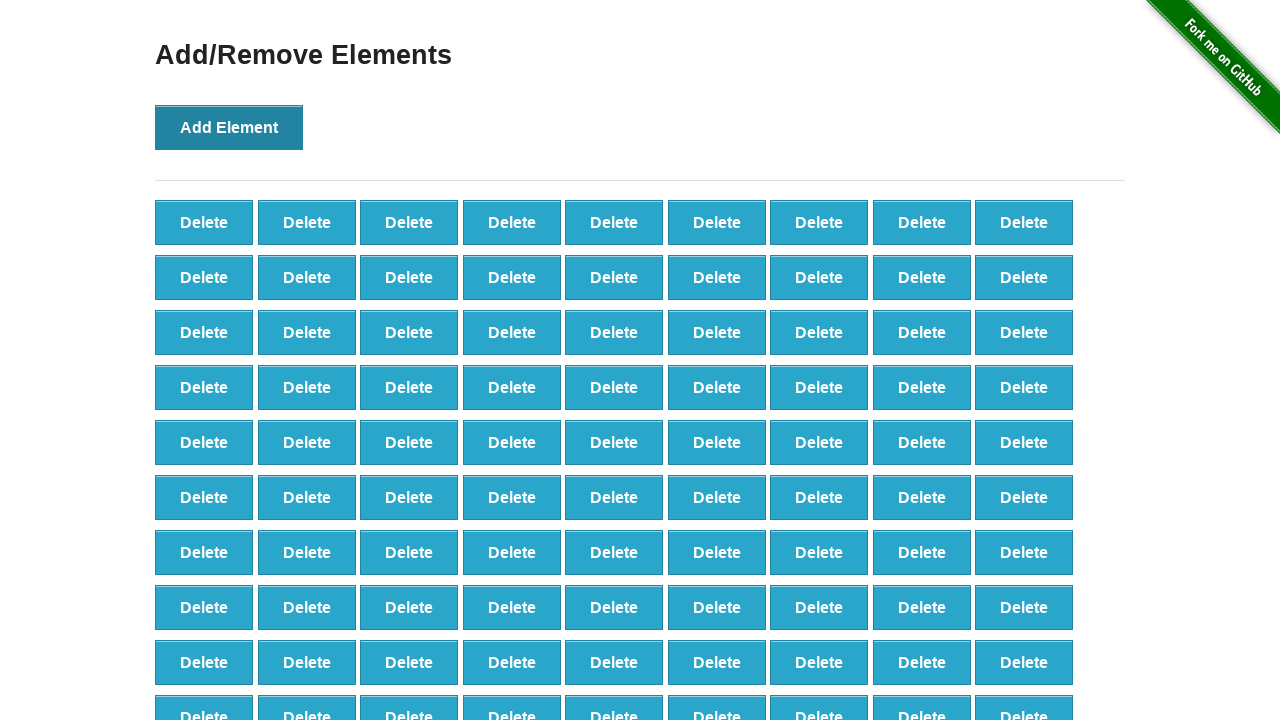

Clicked Add Element button (iteration 93/100) at (229, 127) on xpath=//*[@onclick='addElement()']
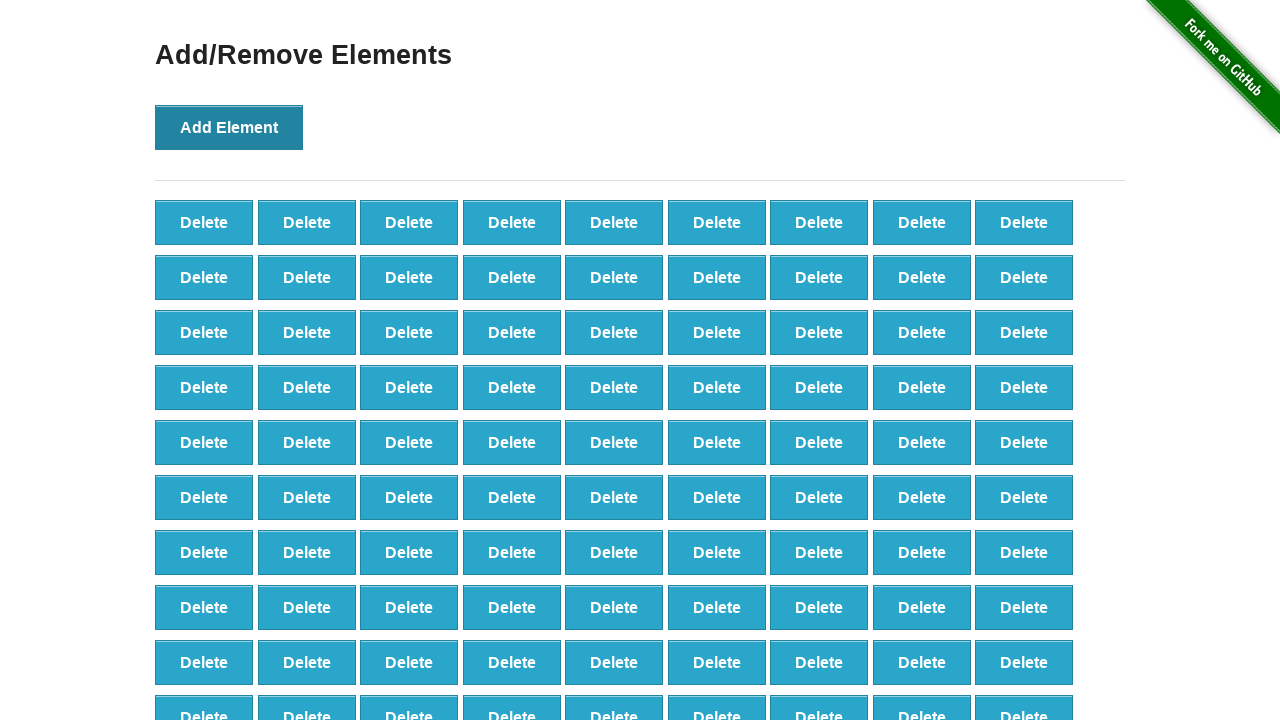

Clicked Add Element button (iteration 94/100) at (229, 127) on xpath=//*[@onclick='addElement()']
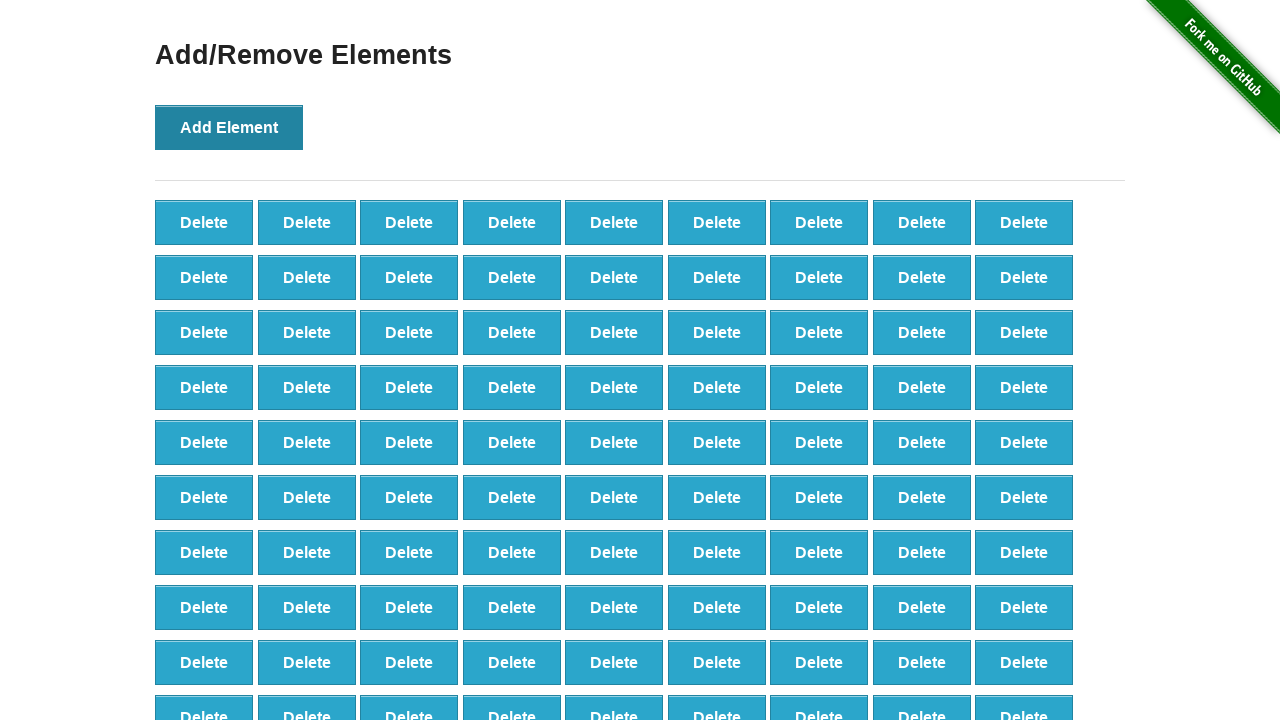

Clicked Add Element button (iteration 95/100) at (229, 127) on xpath=//*[@onclick='addElement()']
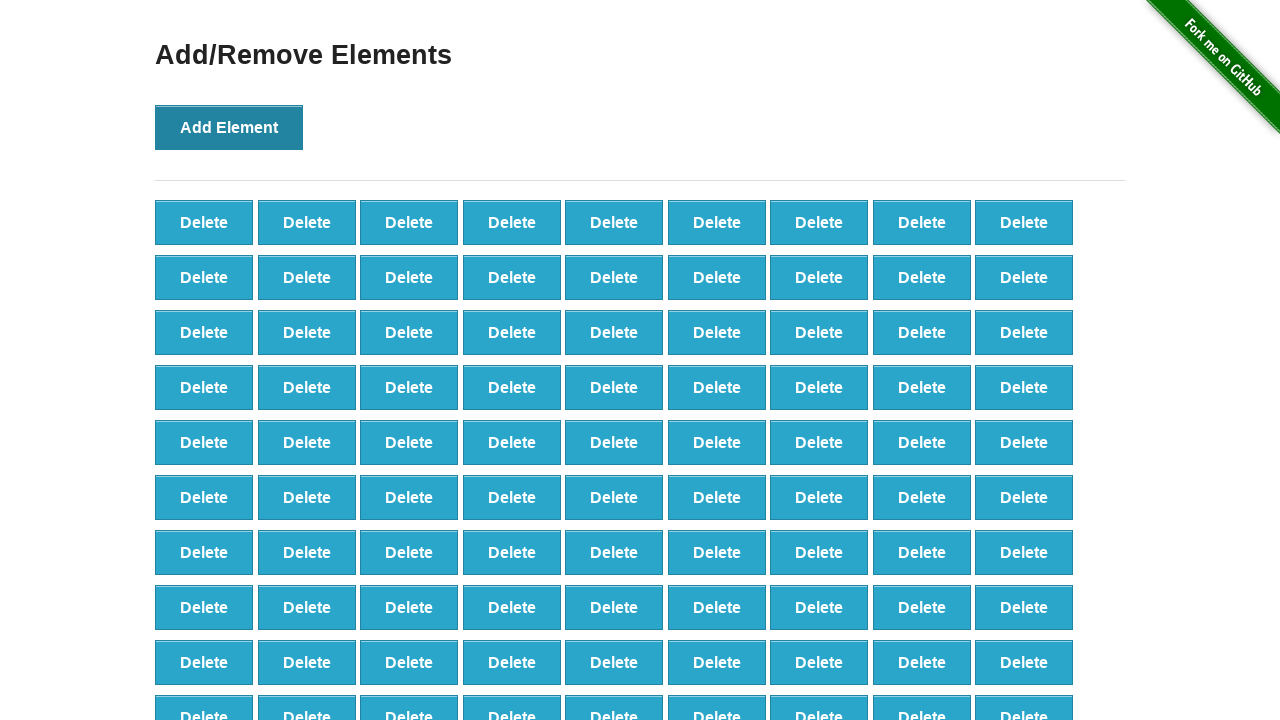

Clicked Add Element button (iteration 96/100) at (229, 127) on xpath=//*[@onclick='addElement()']
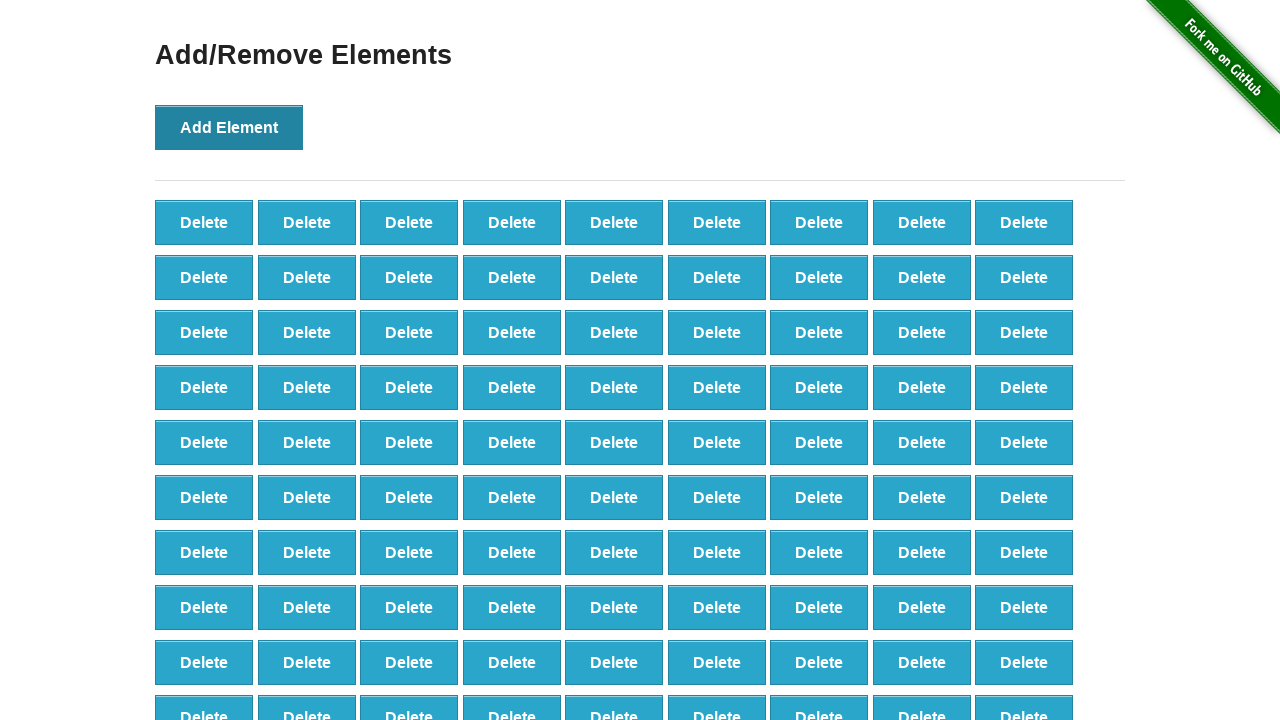

Clicked Add Element button (iteration 97/100) at (229, 127) on xpath=//*[@onclick='addElement()']
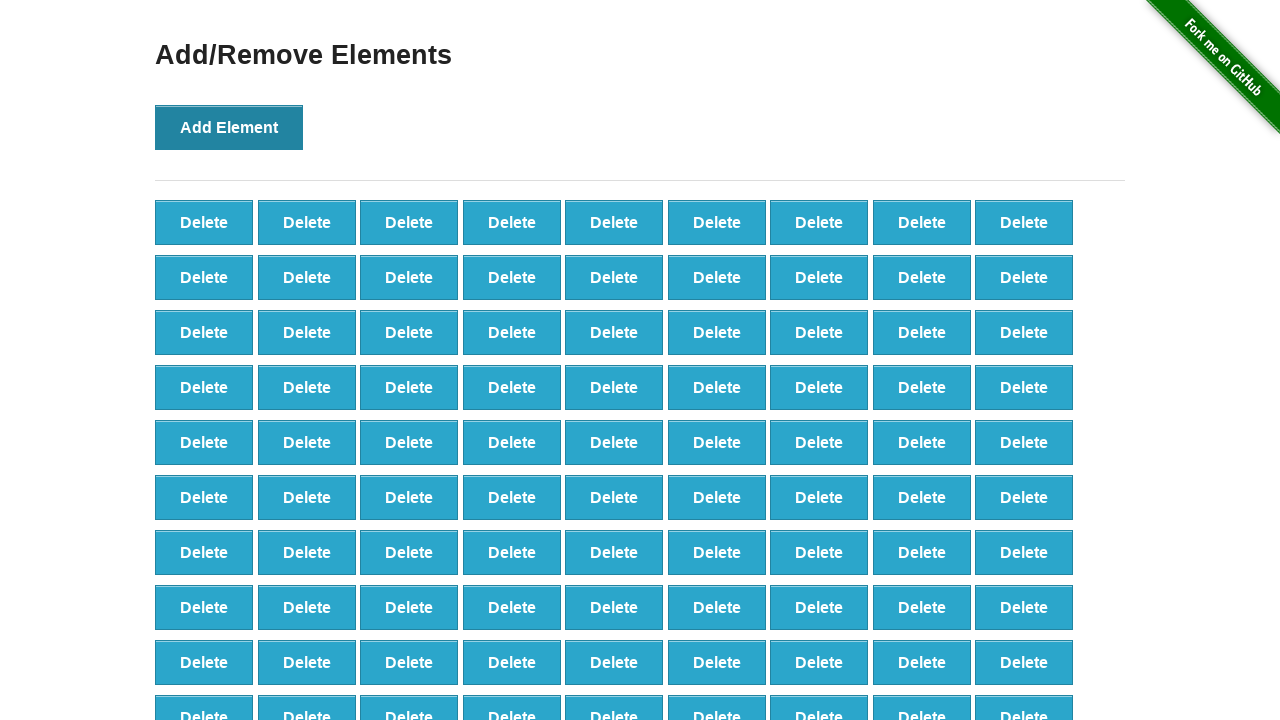

Clicked Add Element button (iteration 98/100) at (229, 127) on xpath=//*[@onclick='addElement()']
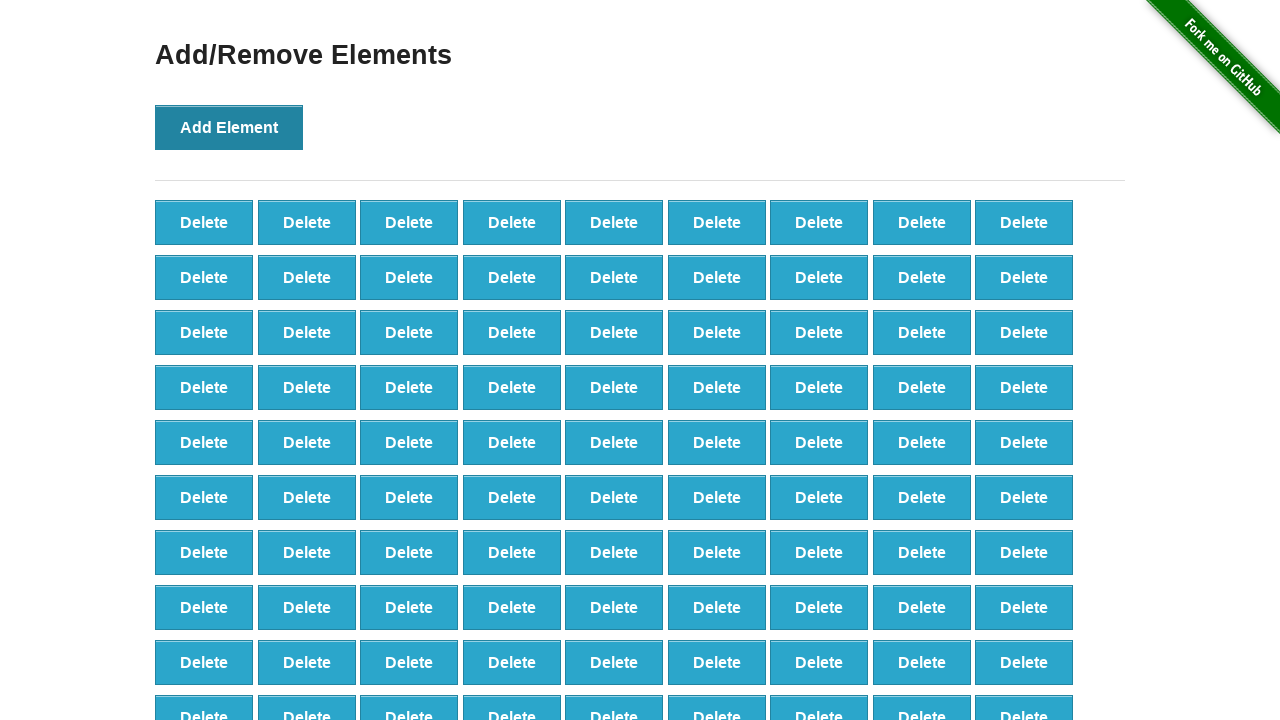

Clicked Add Element button (iteration 99/100) at (229, 127) on xpath=//*[@onclick='addElement()']
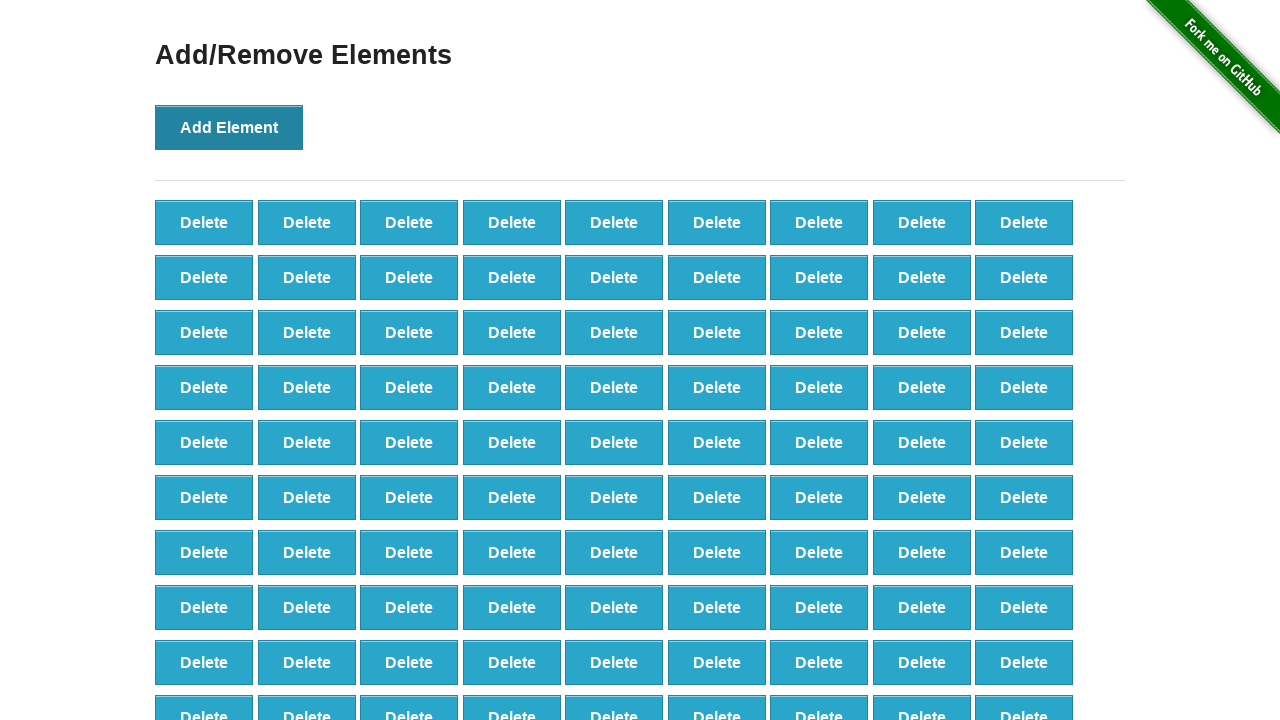

Clicked Add Element button (iteration 100/100) at (229, 127) on xpath=//*[@onclick='addElement()']
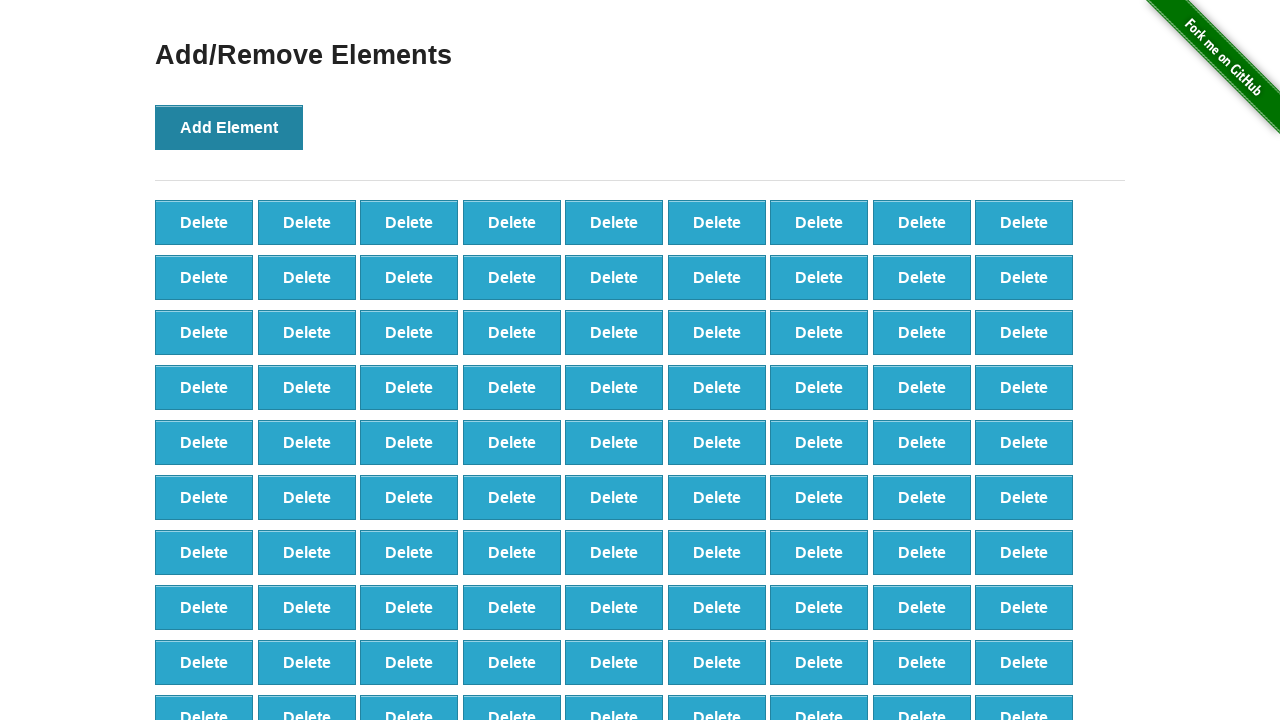

Waited for delete buttons to appear after adding 100 elements
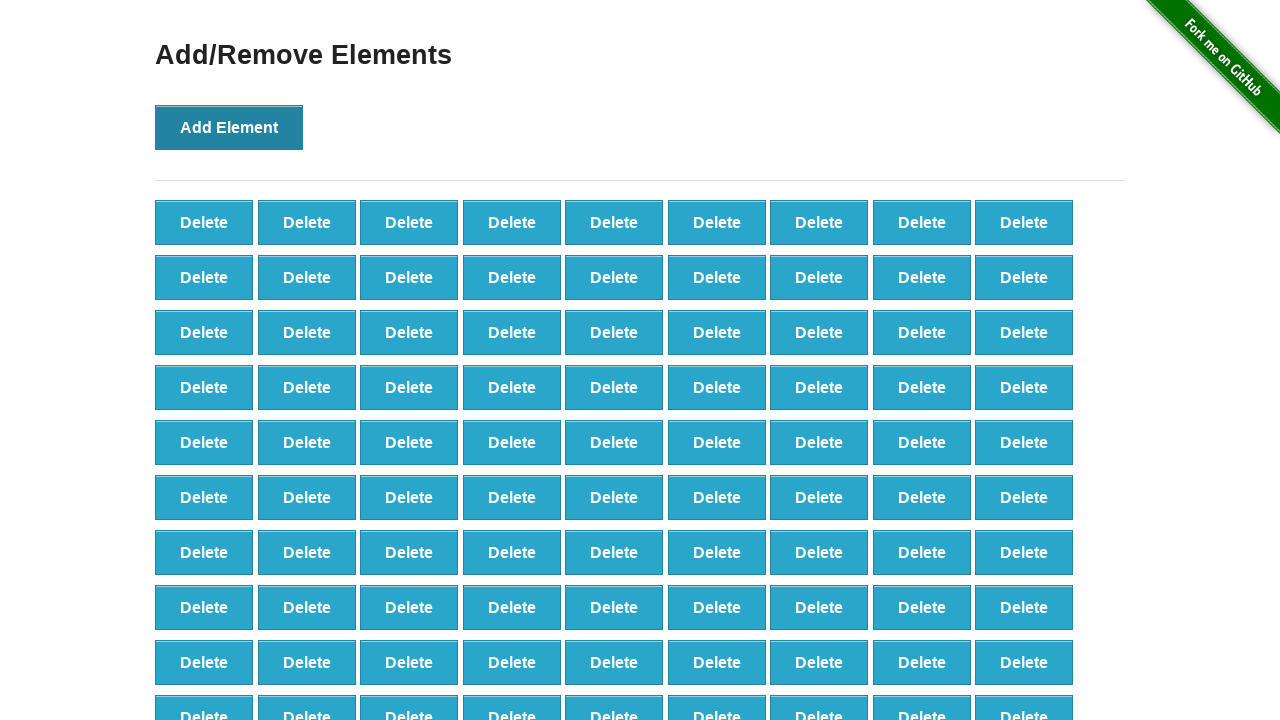

Counted initial delete buttons: 100
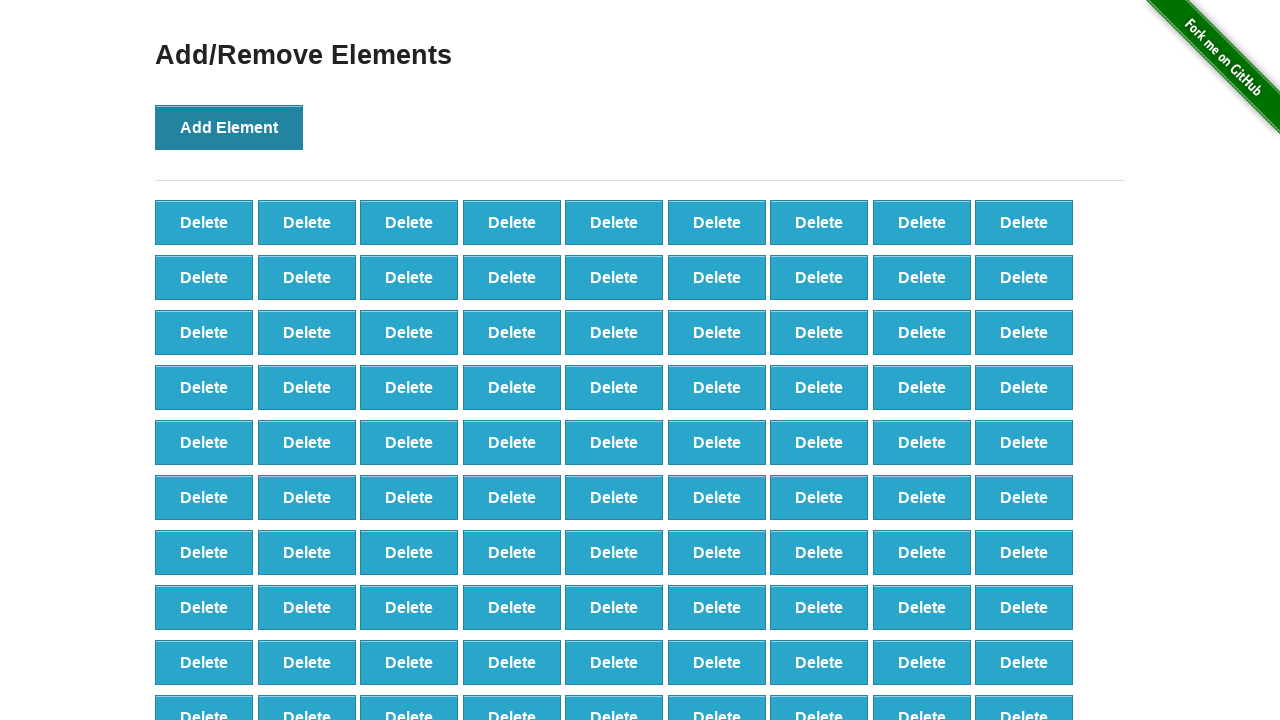

Clicked delete button to remove element (iteration 1/60) at (204, 222) on [onclick='deleteElement()'] >> nth=0
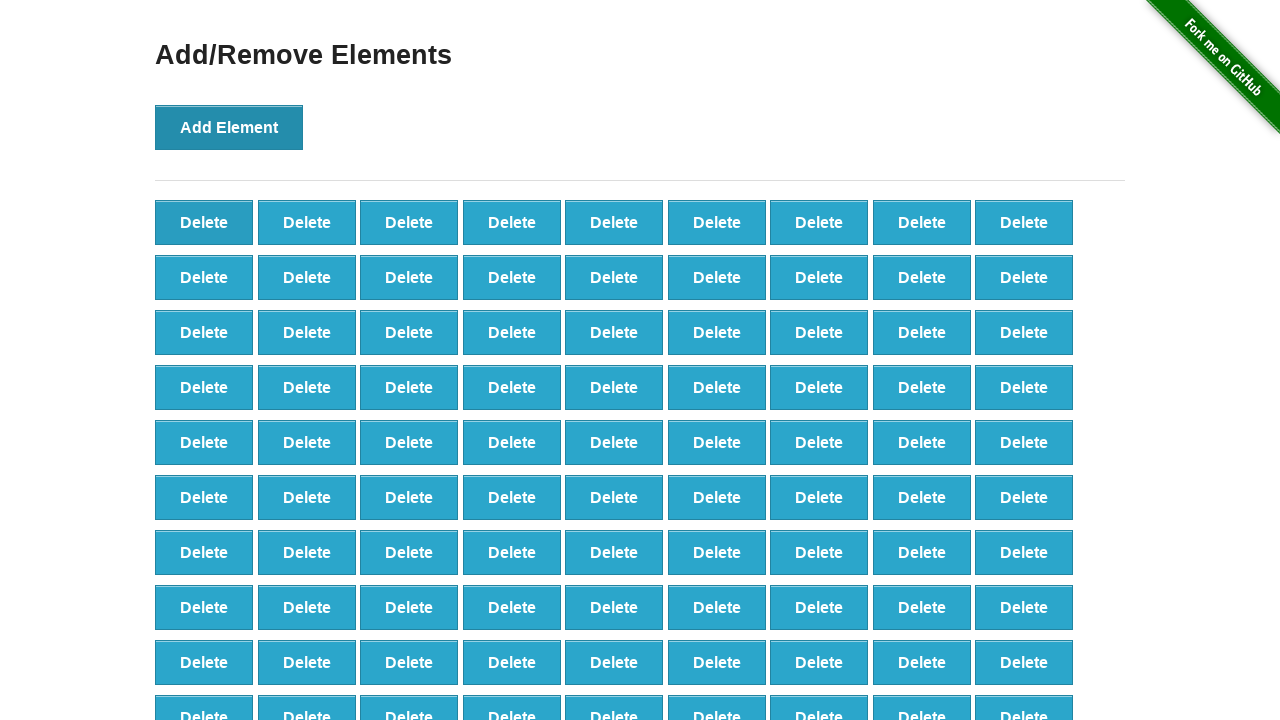

Clicked delete button to remove element (iteration 2/60) at (204, 222) on [onclick='deleteElement()'] >> nth=0
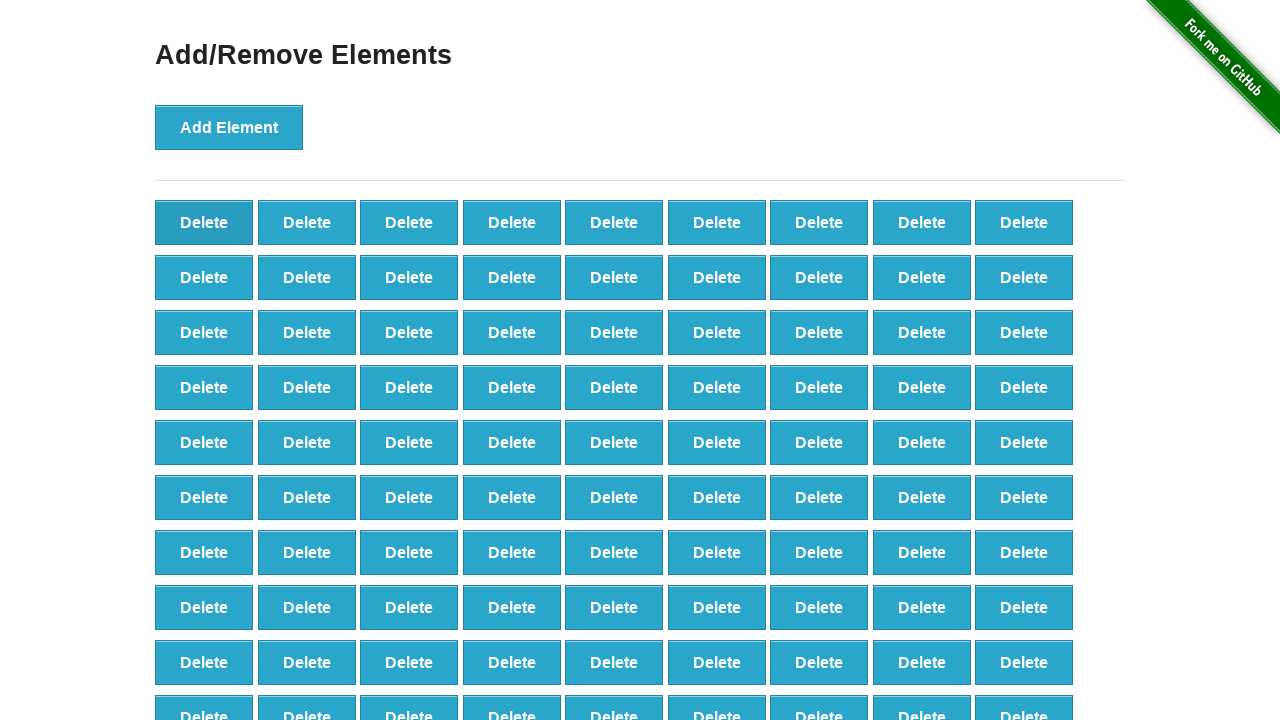

Clicked delete button to remove element (iteration 3/60) at (204, 222) on [onclick='deleteElement()'] >> nth=0
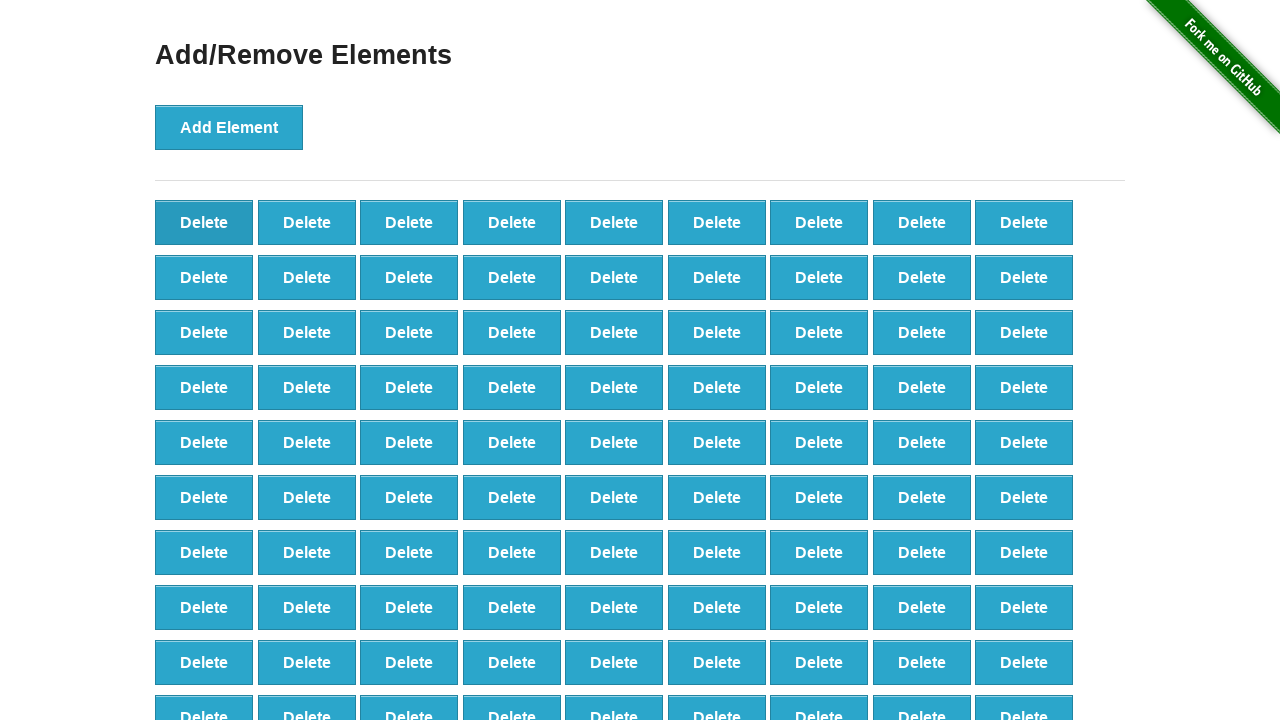

Clicked delete button to remove element (iteration 4/60) at (204, 222) on [onclick='deleteElement()'] >> nth=0
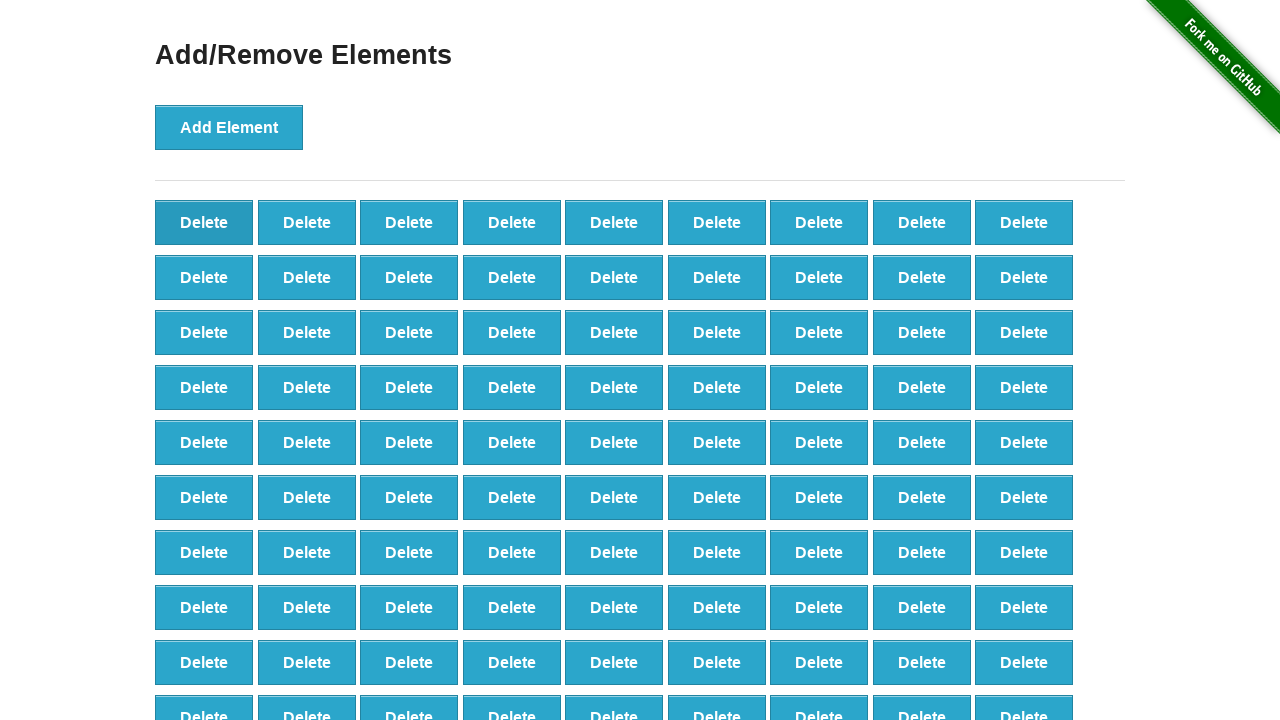

Clicked delete button to remove element (iteration 5/60) at (204, 222) on [onclick='deleteElement()'] >> nth=0
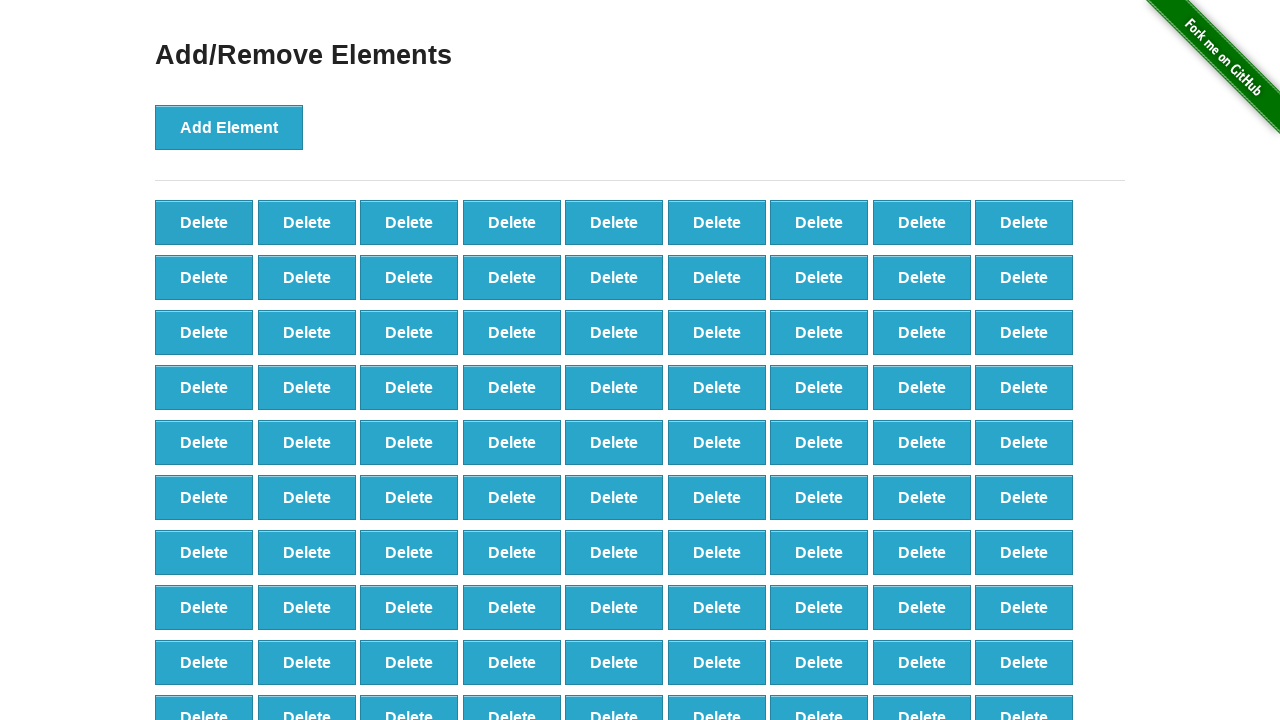

Clicked delete button to remove element (iteration 6/60) at (204, 222) on [onclick='deleteElement()'] >> nth=0
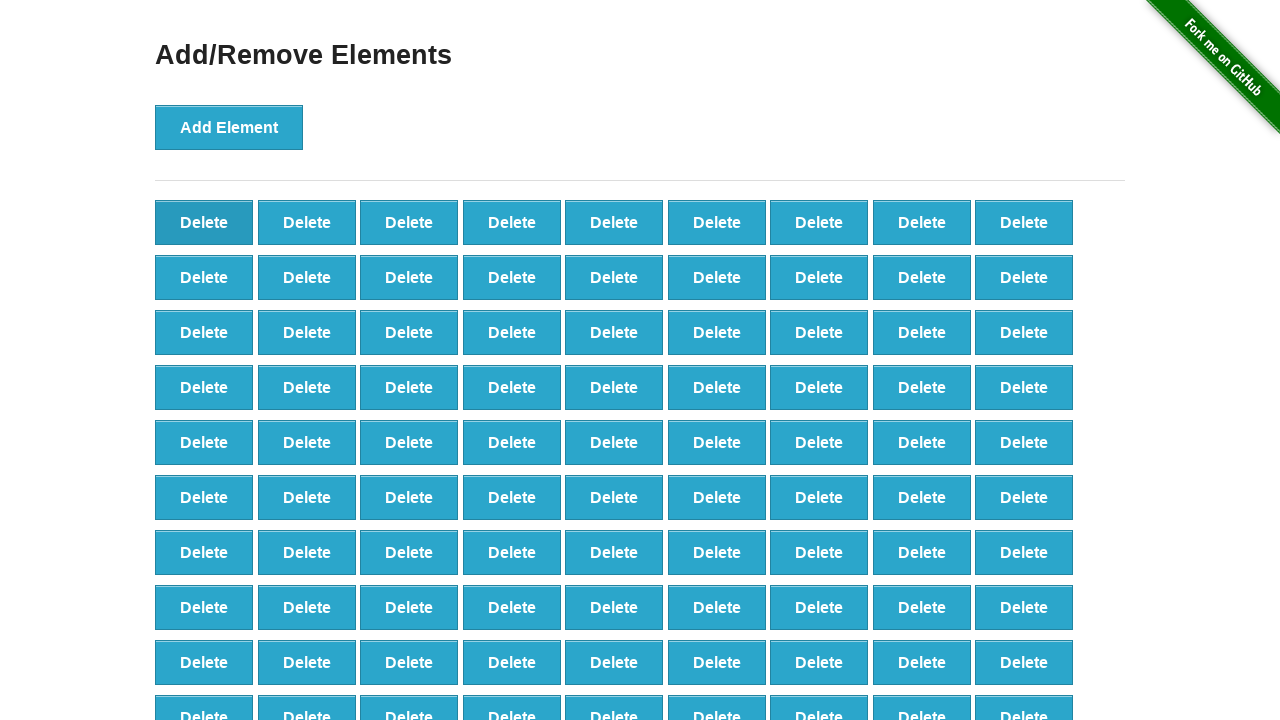

Clicked delete button to remove element (iteration 7/60) at (204, 222) on [onclick='deleteElement()'] >> nth=0
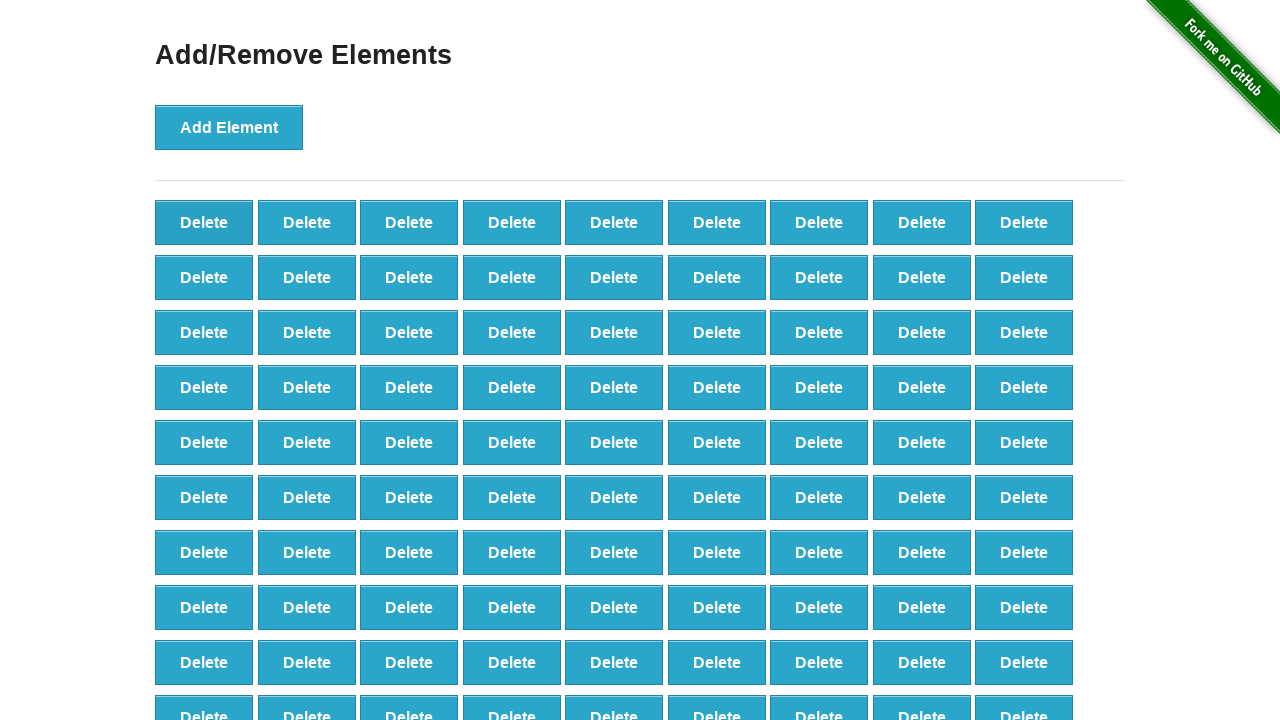

Clicked delete button to remove element (iteration 8/60) at (204, 222) on [onclick='deleteElement()'] >> nth=0
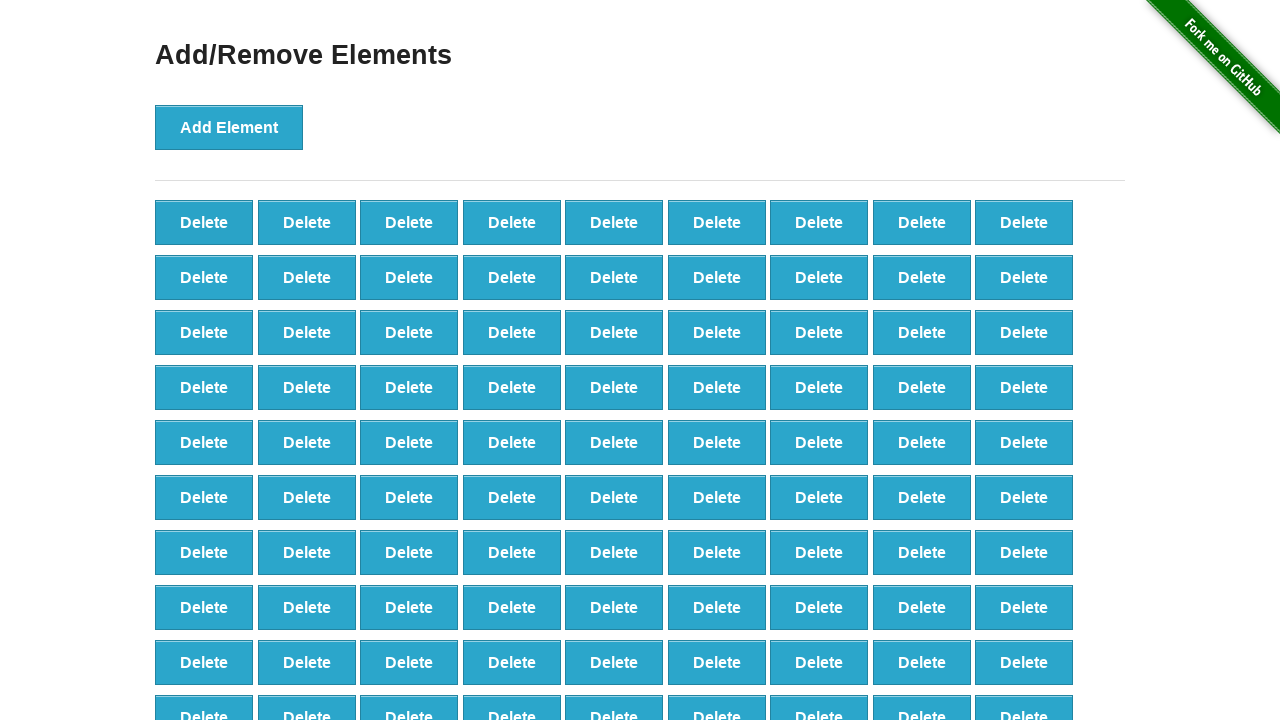

Clicked delete button to remove element (iteration 9/60) at (204, 222) on [onclick='deleteElement()'] >> nth=0
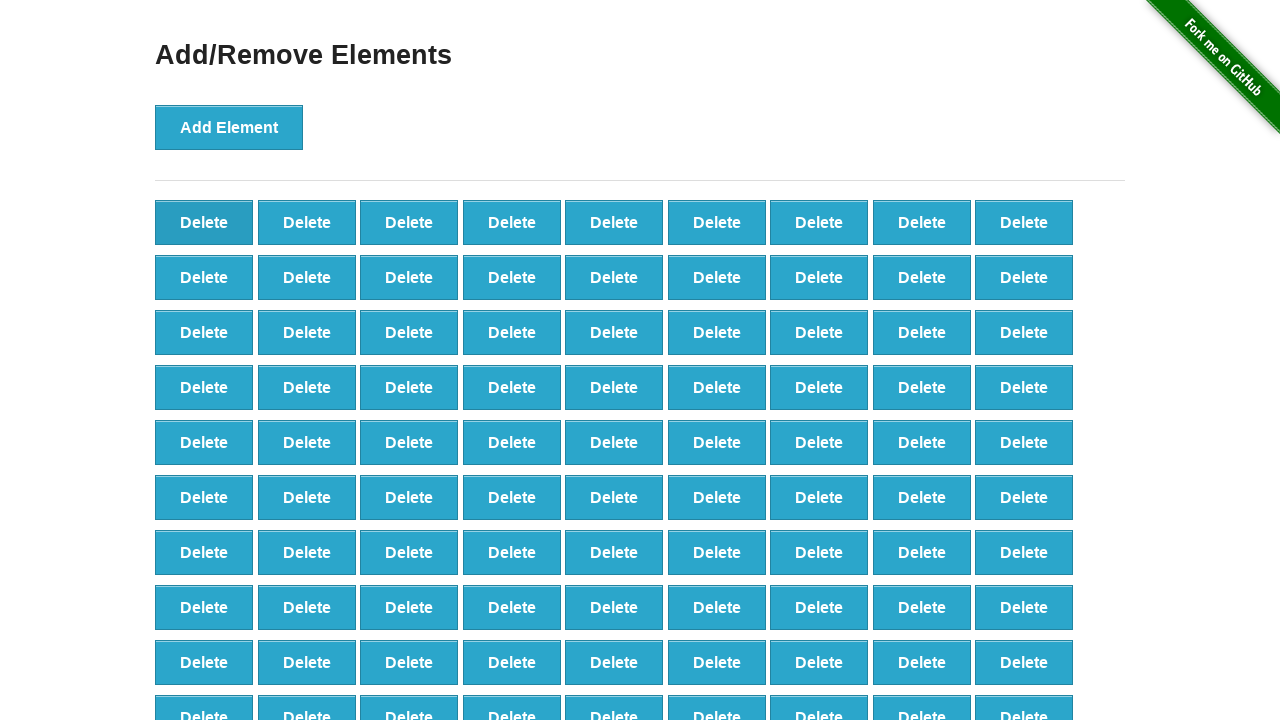

Clicked delete button to remove element (iteration 10/60) at (204, 222) on [onclick='deleteElement()'] >> nth=0
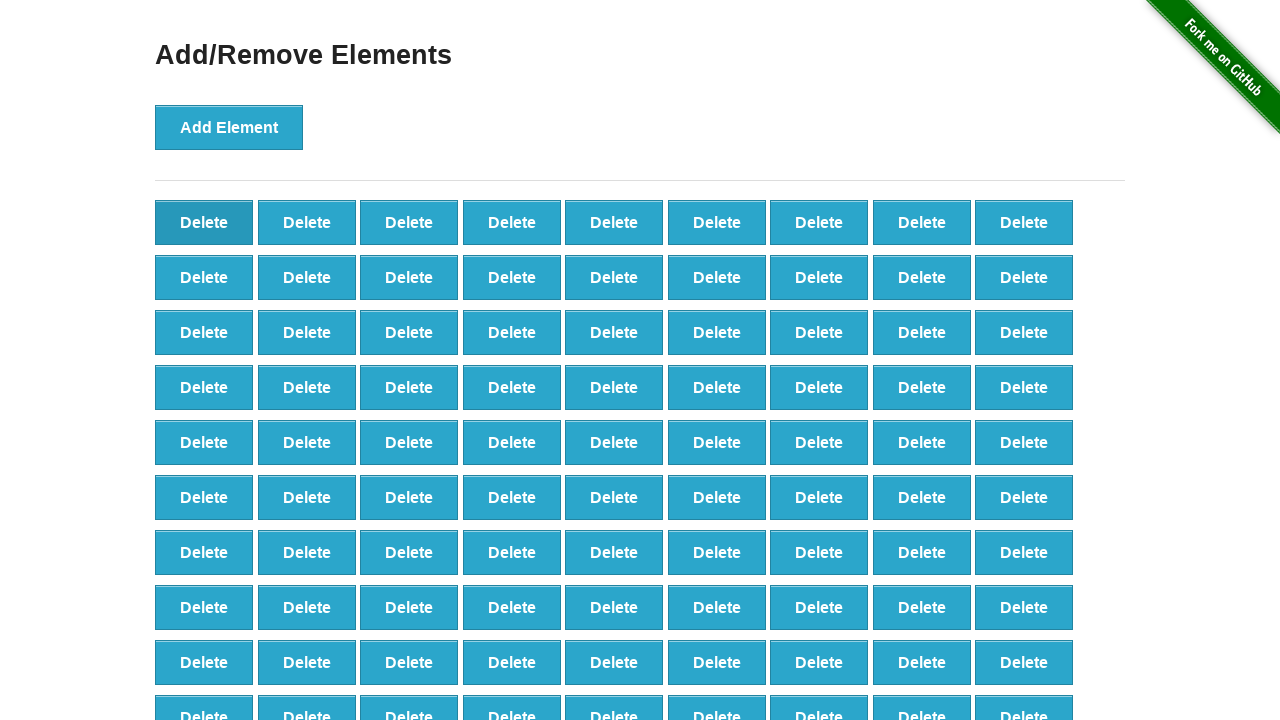

Clicked delete button to remove element (iteration 11/60) at (204, 222) on [onclick='deleteElement()'] >> nth=0
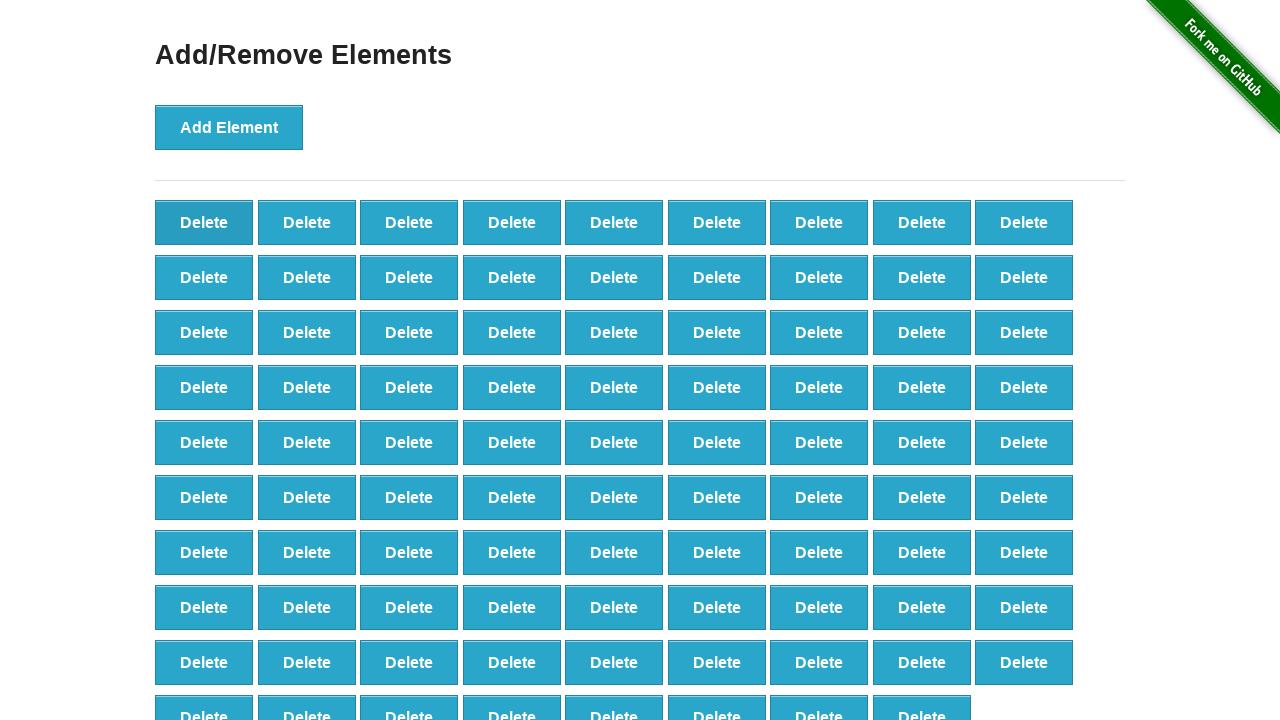

Clicked delete button to remove element (iteration 12/60) at (204, 222) on [onclick='deleteElement()'] >> nth=0
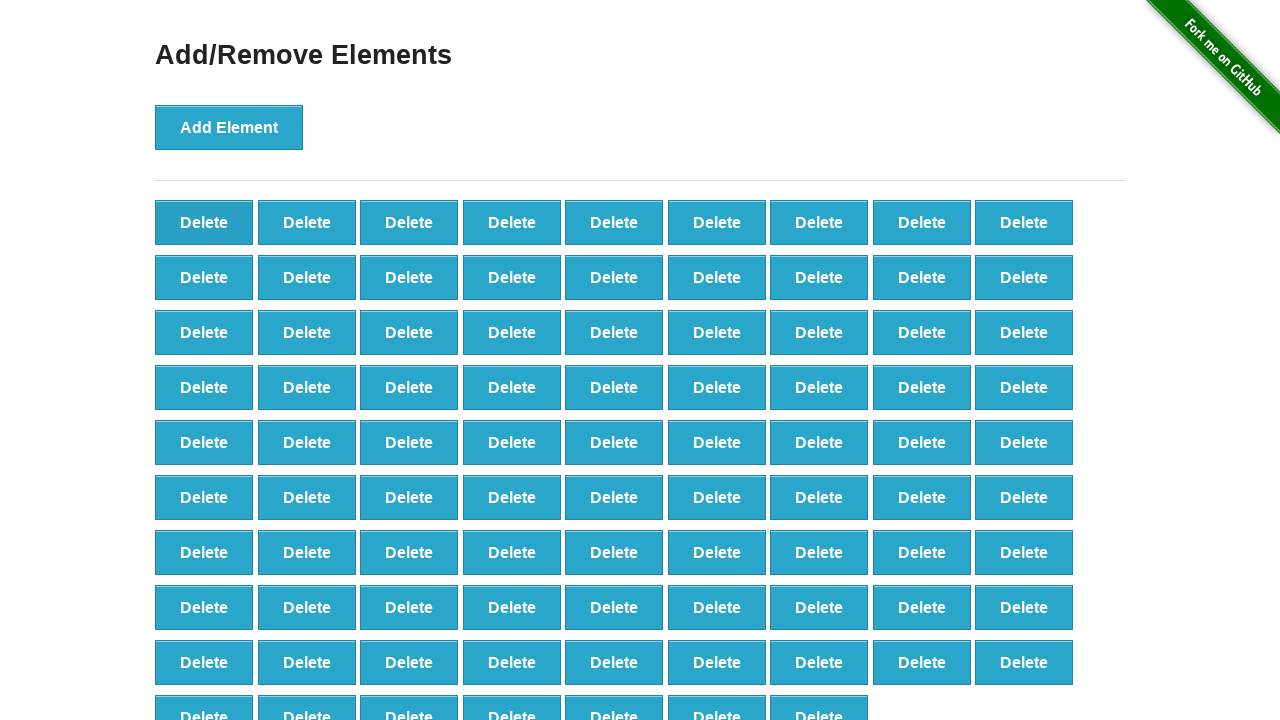

Clicked delete button to remove element (iteration 13/60) at (204, 222) on [onclick='deleteElement()'] >> nth=0
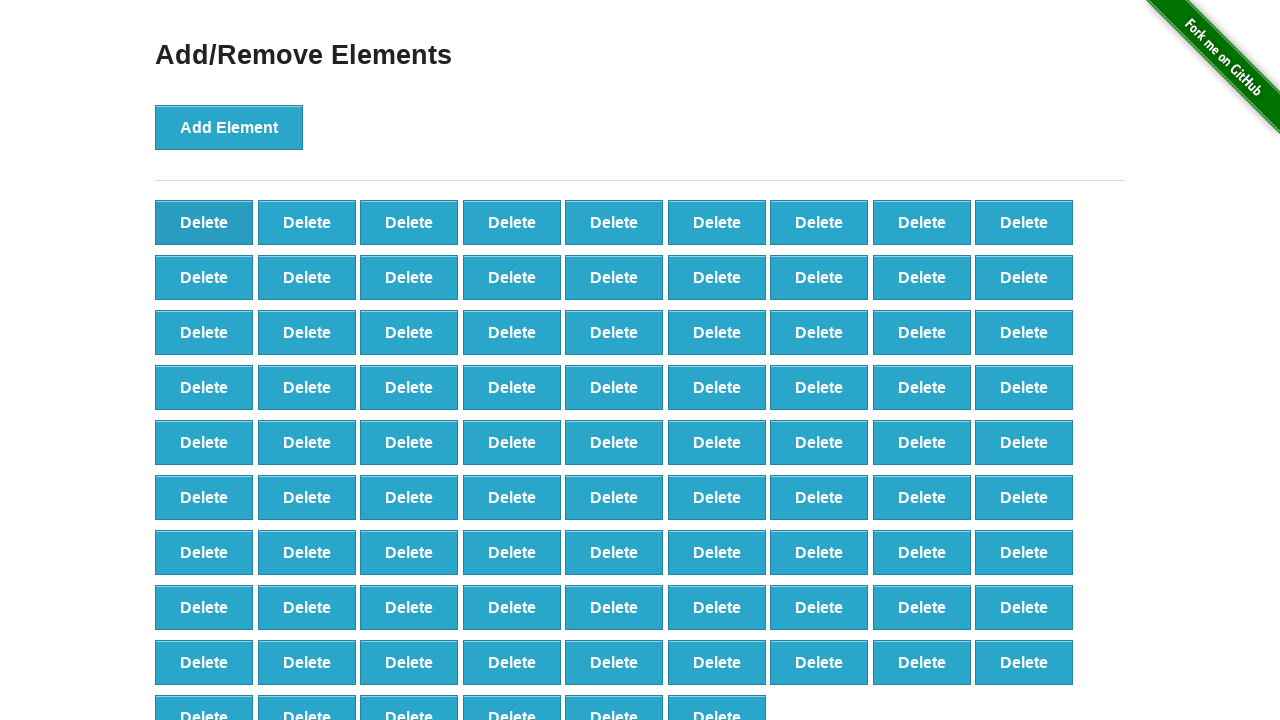

Clicked delete button to remove element (iteration 14/60) at (204, 222) on [onclick='deleteElement()'] >> nth=0
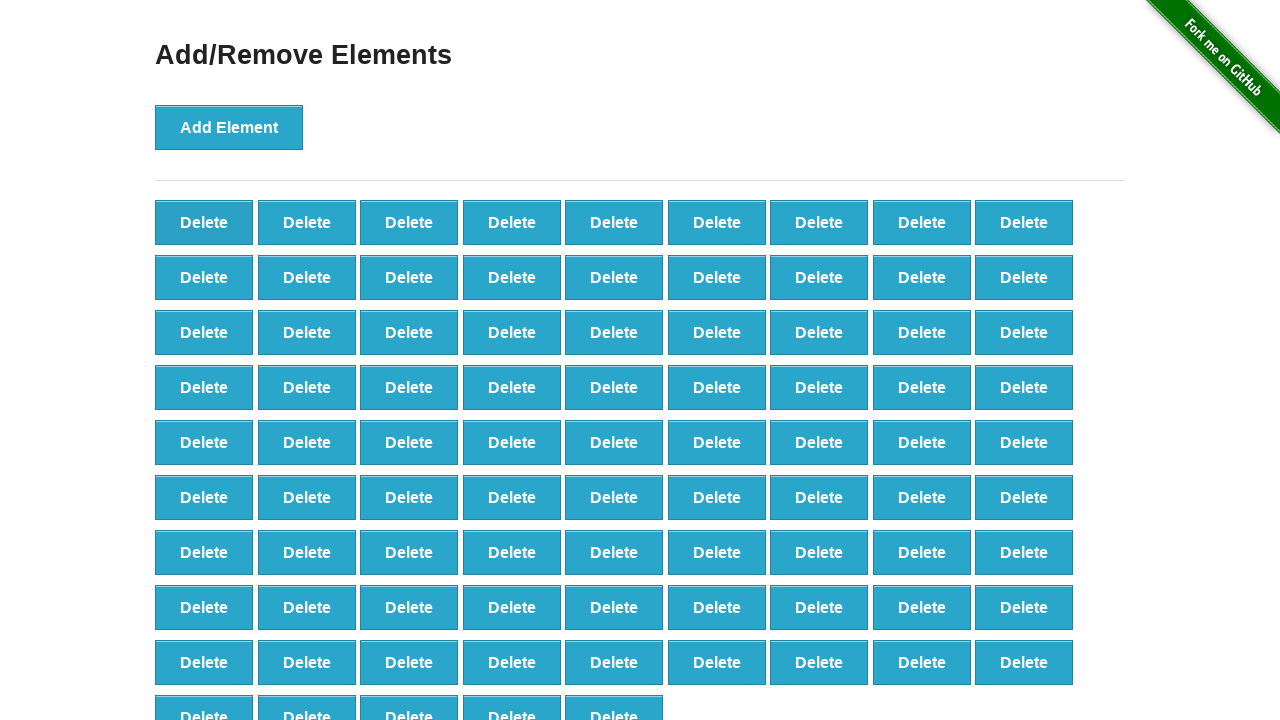

Clicked delete button to remove element (iteration 15/60) at (204, 222) on [onclick='deleteElement()'] >> nth=0
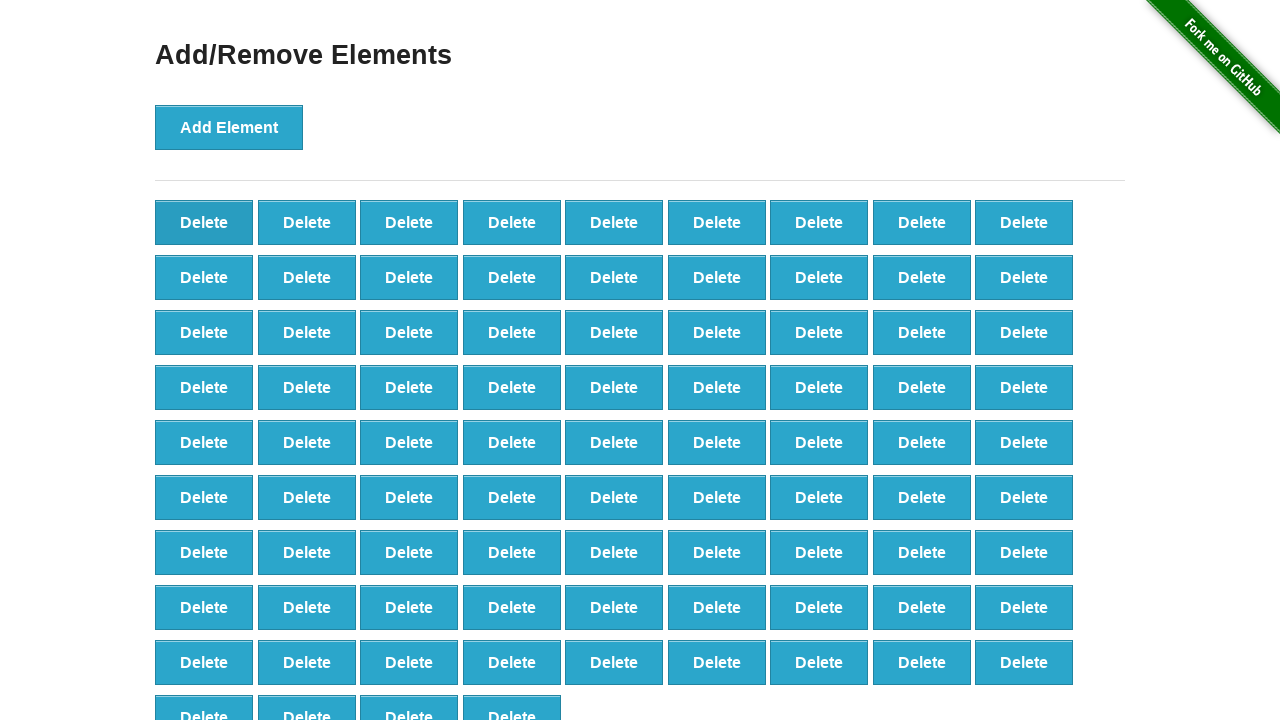

Clicked delete button to remove element (iteration 16/60) at (204, 222) on [onclick='deleteElement()'] >> nth=0
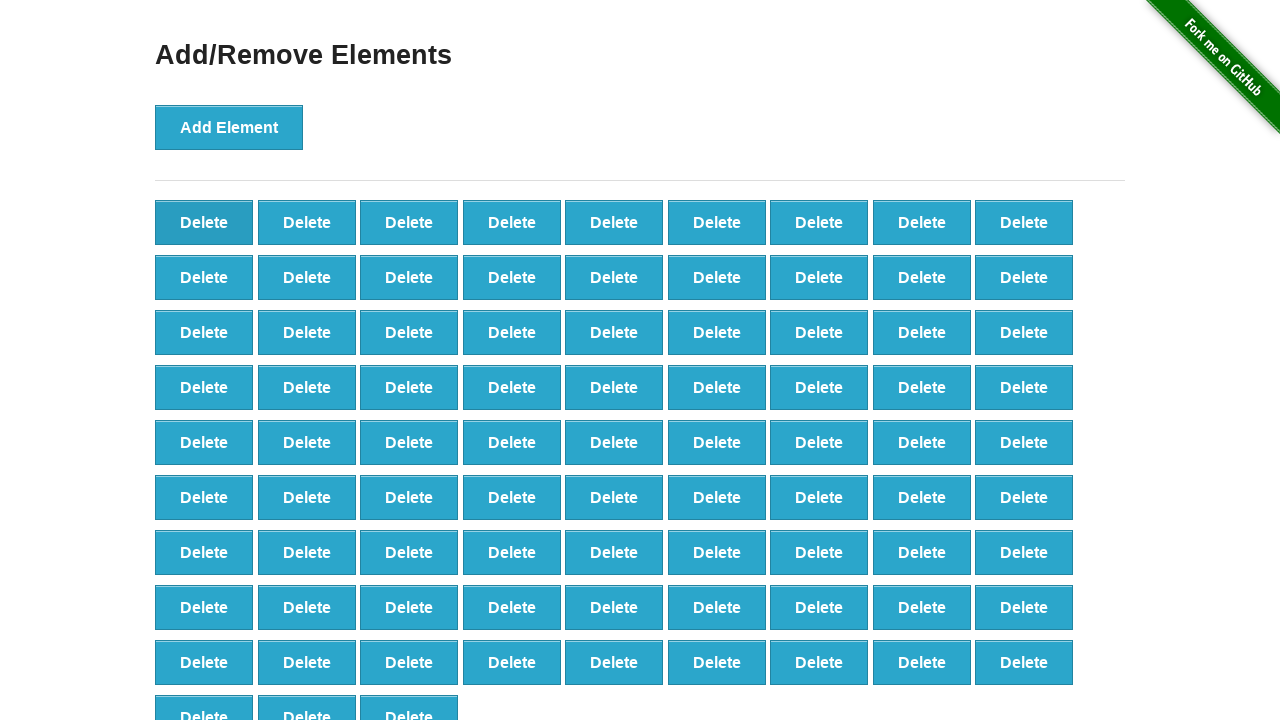

Clicked delete button to remove element (iteration 17/60) at (204, 222) on [onclick='deleteElement()'] >> nth=0
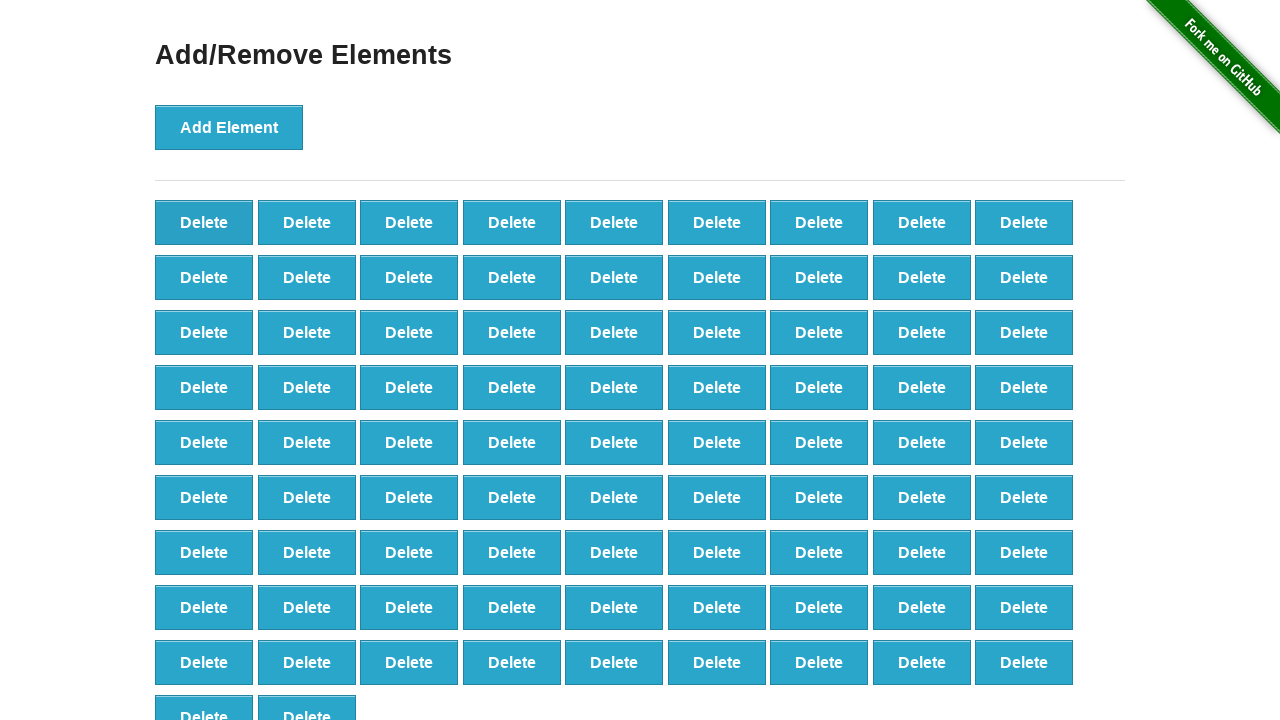

Clicked delete button to remove element (iteration 18/60) at (204, 222) on [onclick='deleteElement()'] >> nth=0
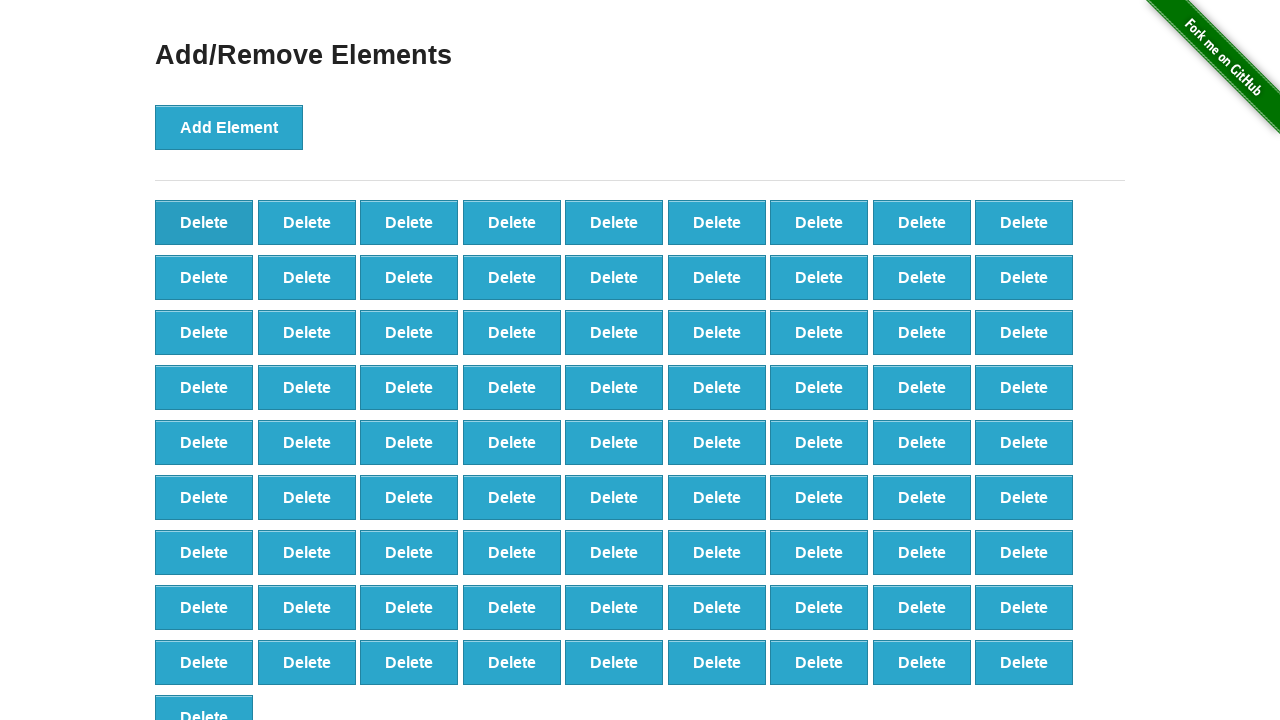

Clicked delete button to remove element (iteration 19/60) at (204, 222) on [onclick='deleteElement()'] >> nth=0
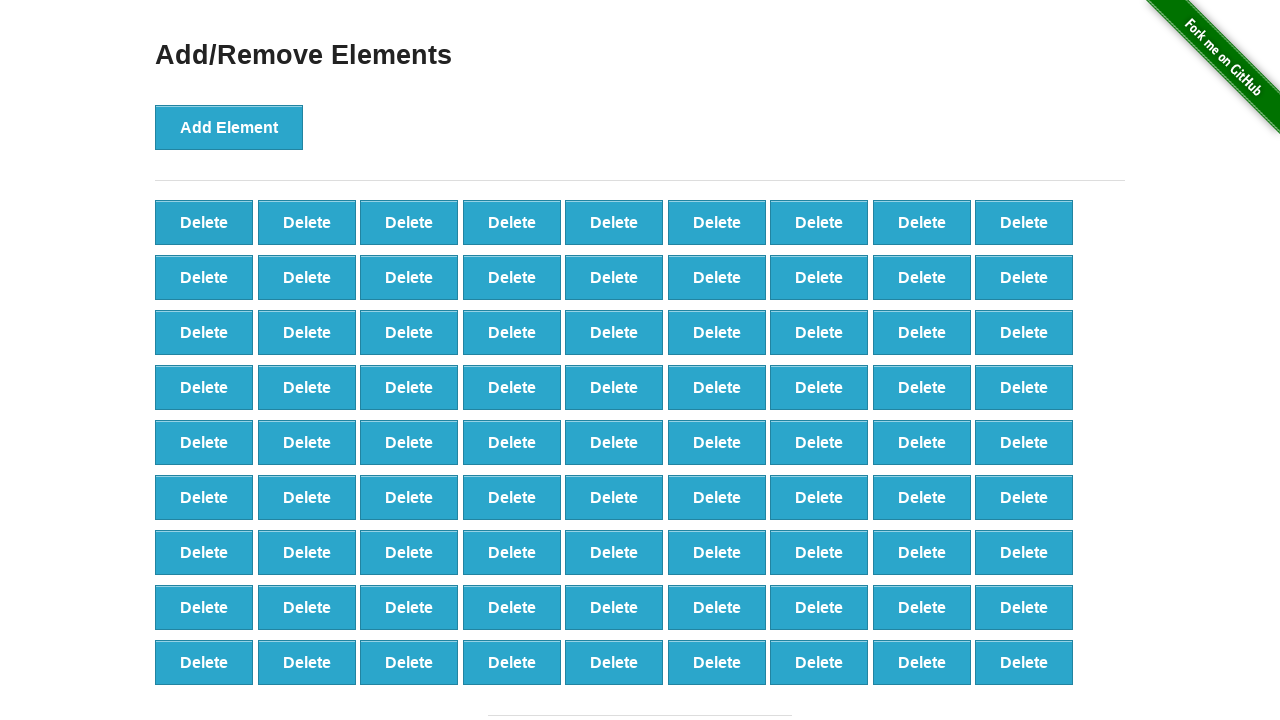

Clicked delete button to remove element (iteration 20/60) at (204, 222) on [onclick='deleteElement()'] >> nth=0
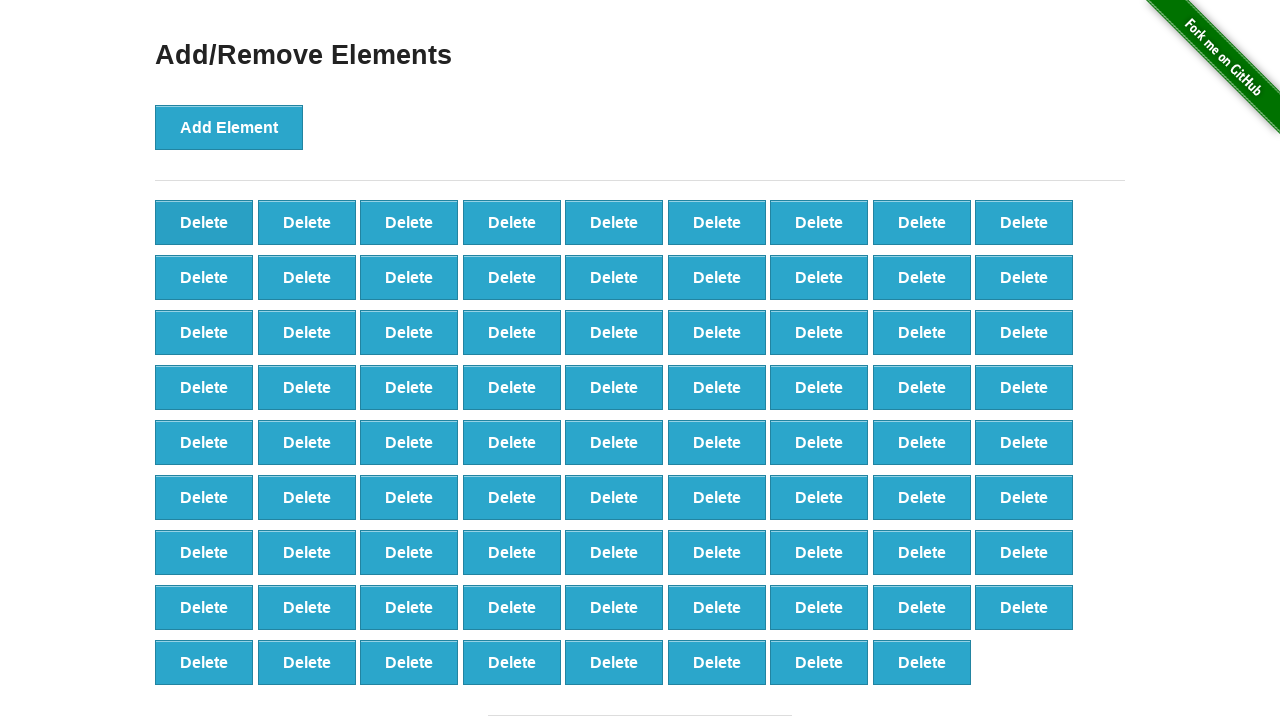

Clicked delete button to remove element (iteration 21/60) at (204, 222) on [onclick='deleteElement()'] >> nth=0
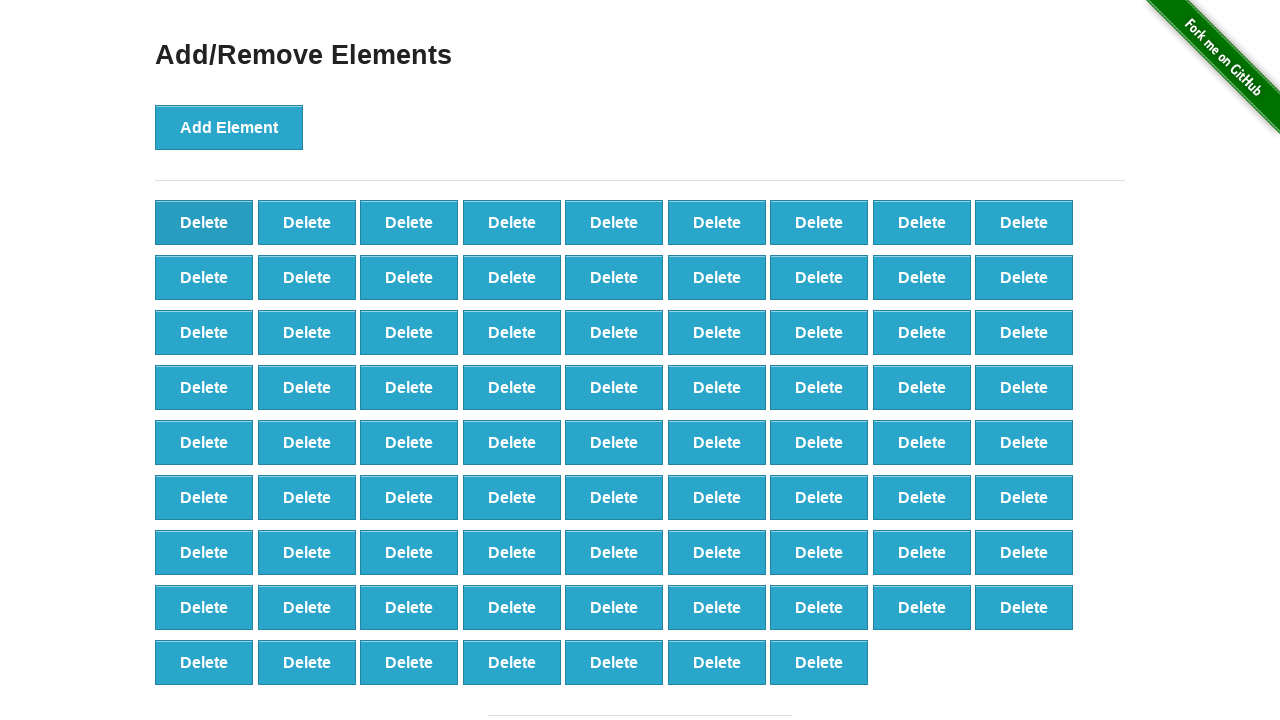

Clicked delete button to remove element (iteration 22/60) at (204, 222) on [onclick='deleteElement()'] >> nth=0
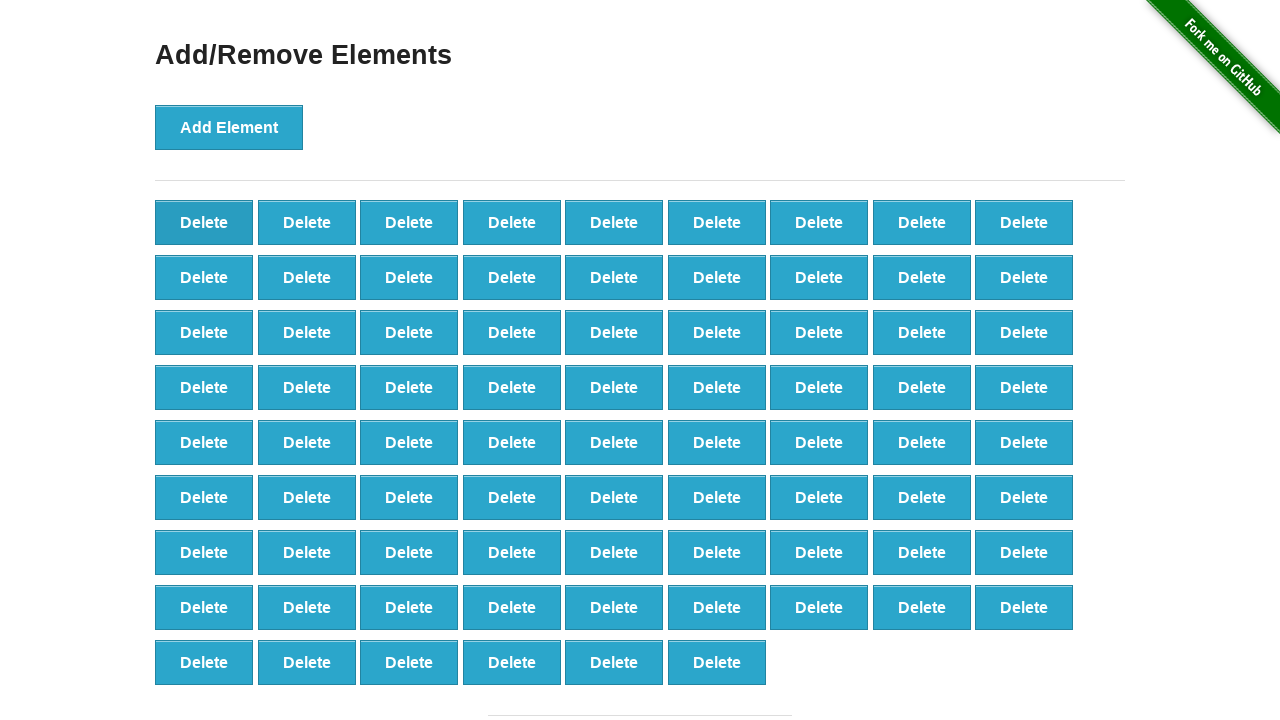

Clicked delete button to remove element (iteration 23/60) at (204, 222) on [onclick='deleteElement()'] >> nth=0
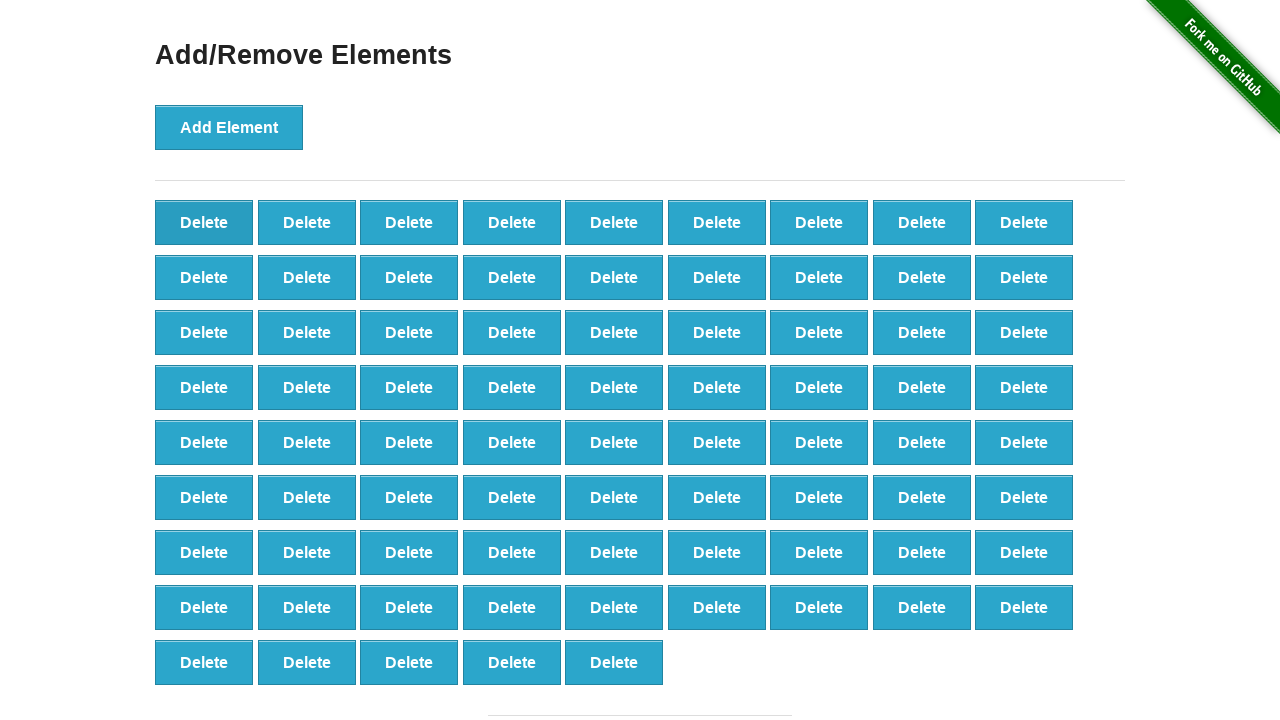

Clicked delete button to remove element (iteration 24/60) at (204, 222) on [onclick='deleteElement()'] >> nth=0
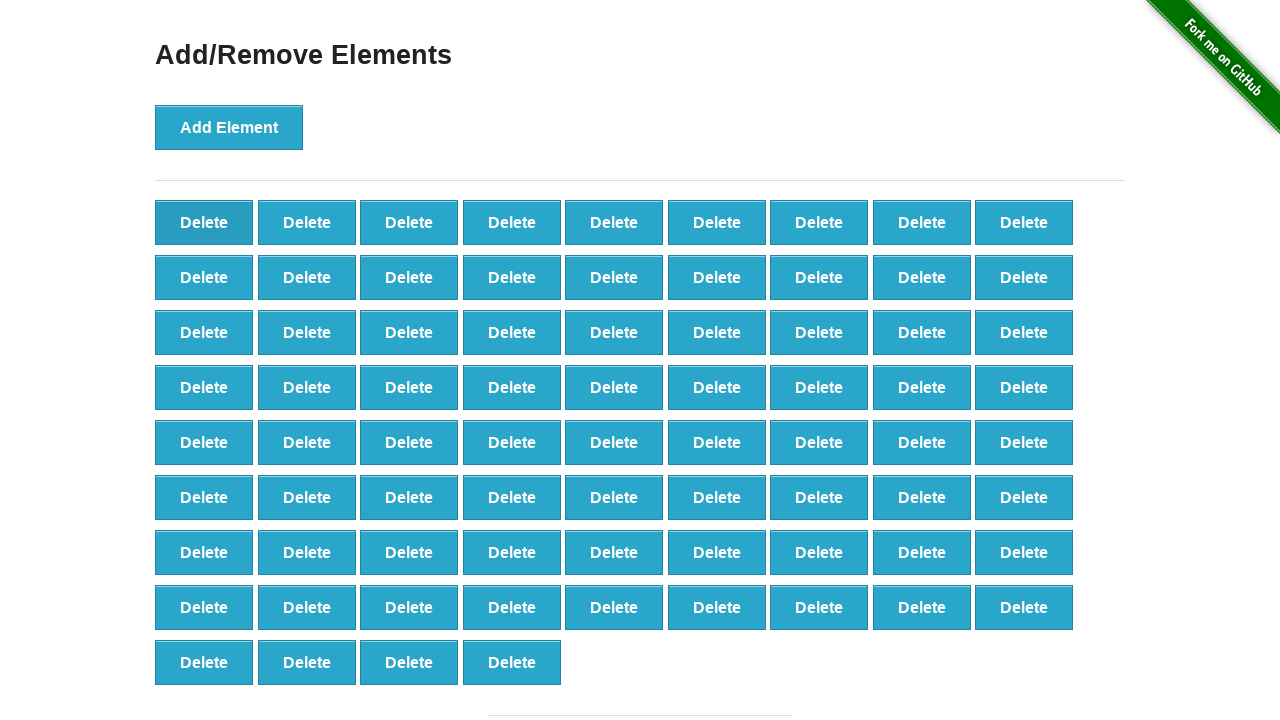

Clicked delete button to remove element (iteration 25/60) at (204, 222) on [onclick='deleteElement()'] >> nth=0
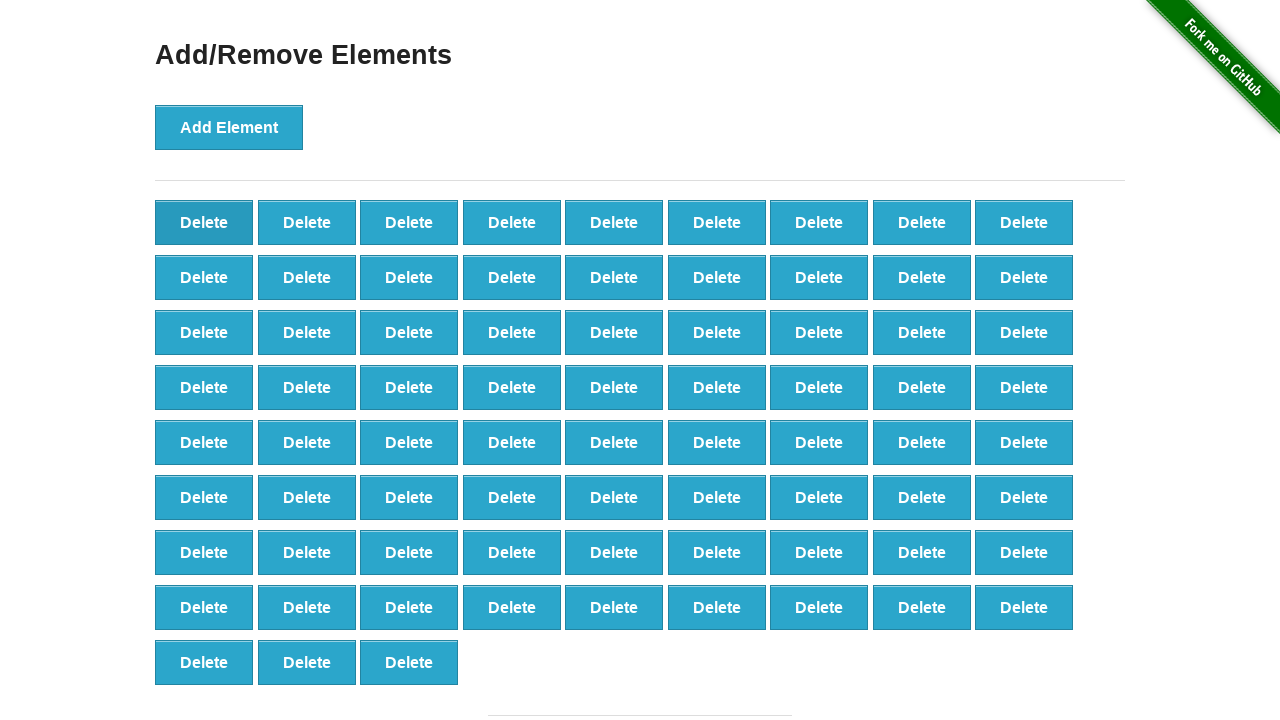

Clicked delete button to remove element (iteration 26/60) at (204, 222) on [onclick='deleteElement()'] >> nth=0
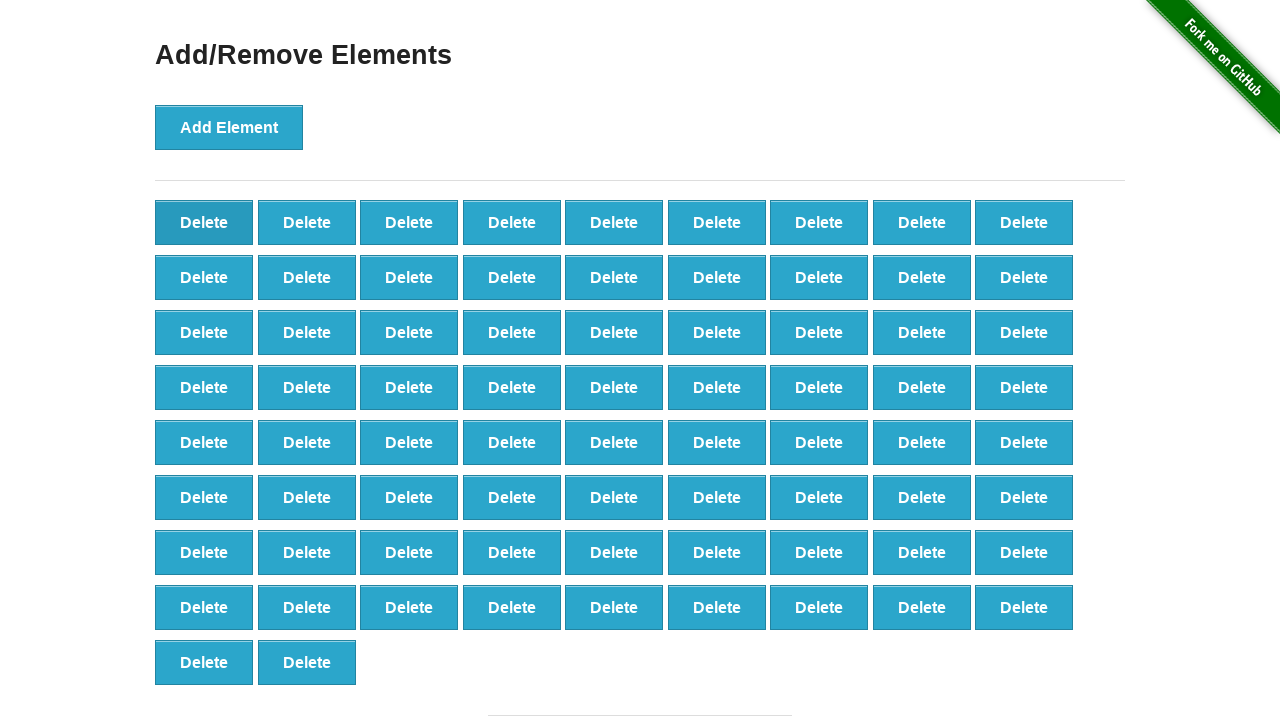

Clicked delete button to remove element (iteration 27/60) at (204, 222) on [onclick='deleteElement()'] >> nth=0
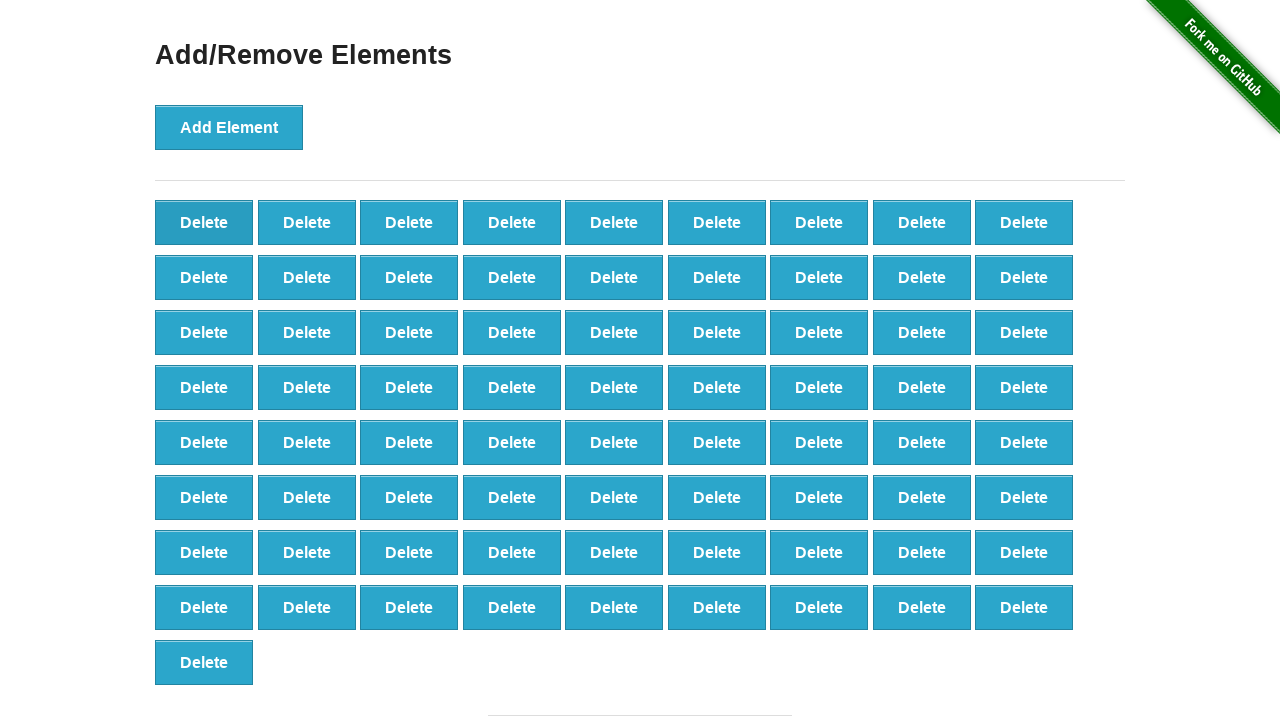

Clicked delete button to remove element (iteration 28/60) at (204, 222) on [onclick='deleteElement()'] >> nth=0
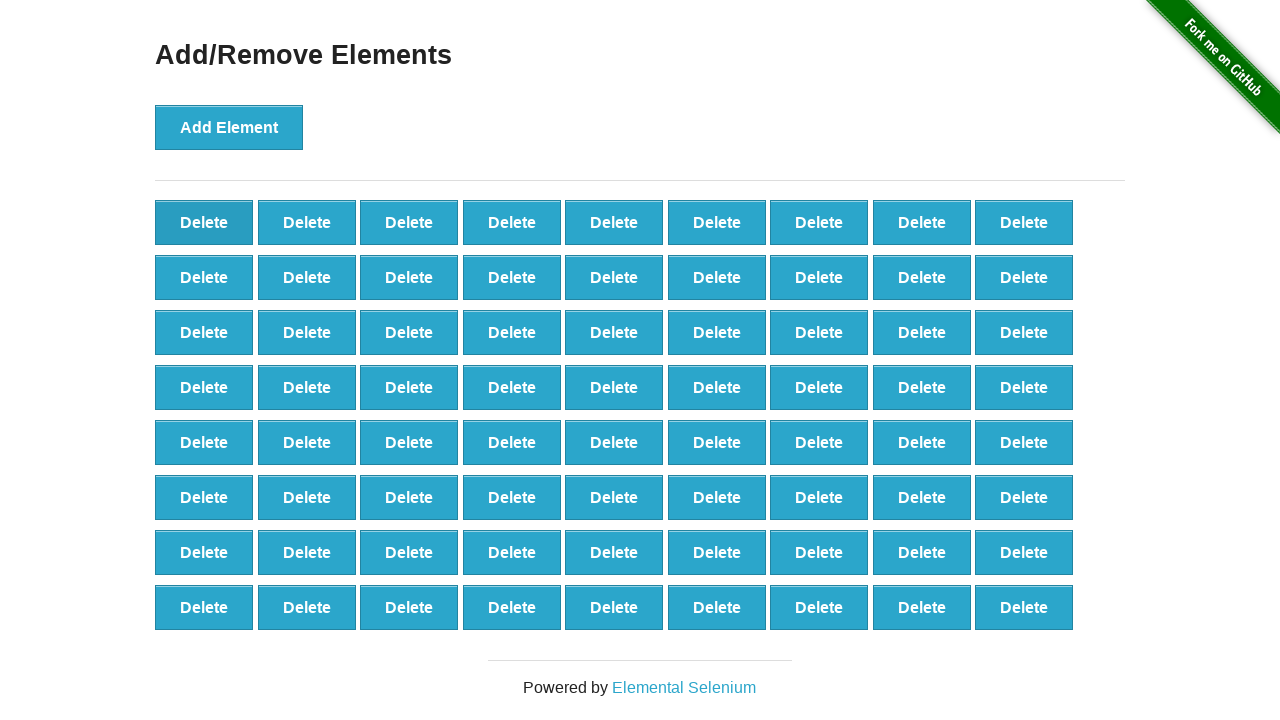

Clicked delete button to remove element (iteration 29/60) at (204, 222) on [onclick='deleteElement()'] >> nth=0
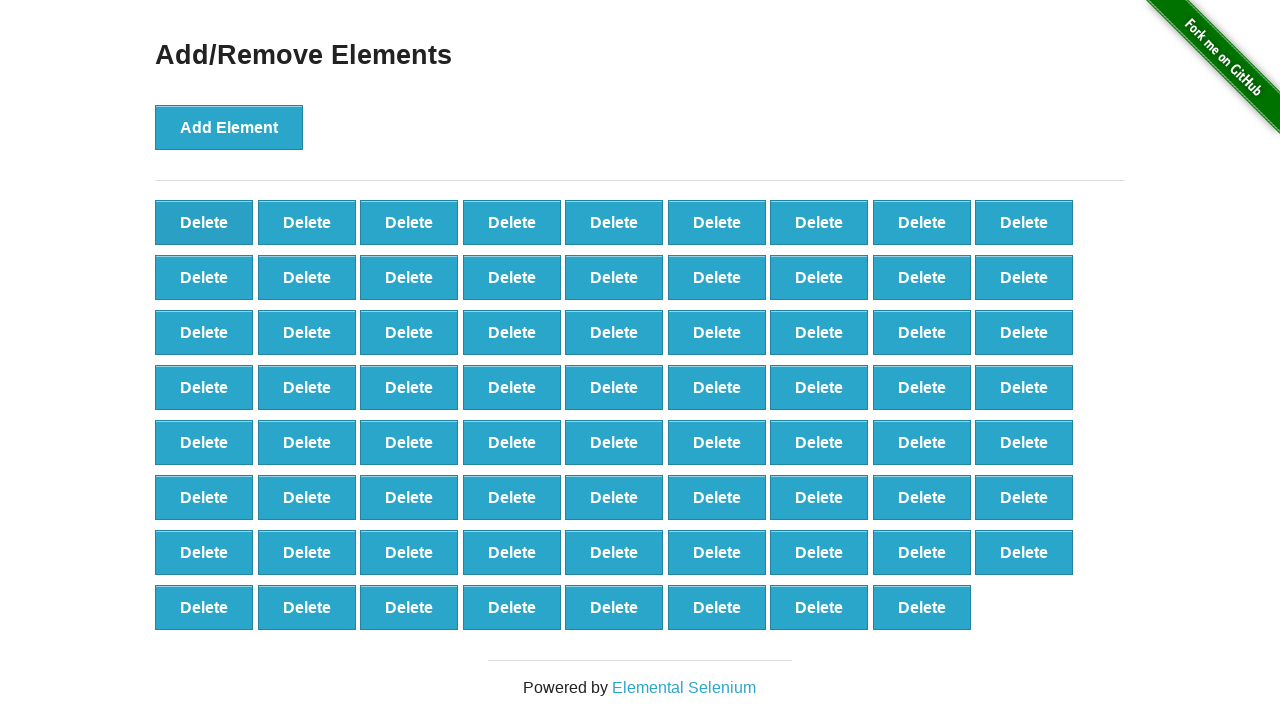

Clicked delete button to remove element (iteration 30/60) at (204, 222) on [onclick='deleteElement()'] >> nth=0
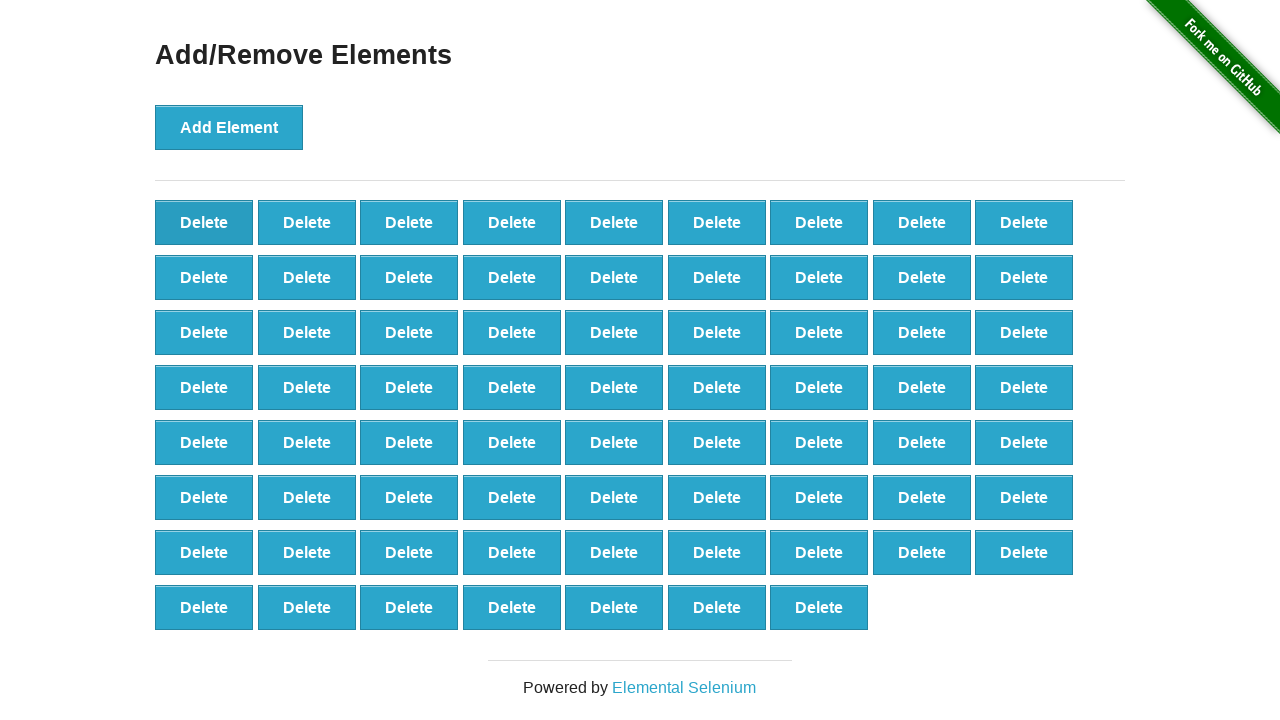

Clicked delete button to remove element (iteration 31/60) at (204, 222) on [onclick='deleteElement()'] >> nth=0
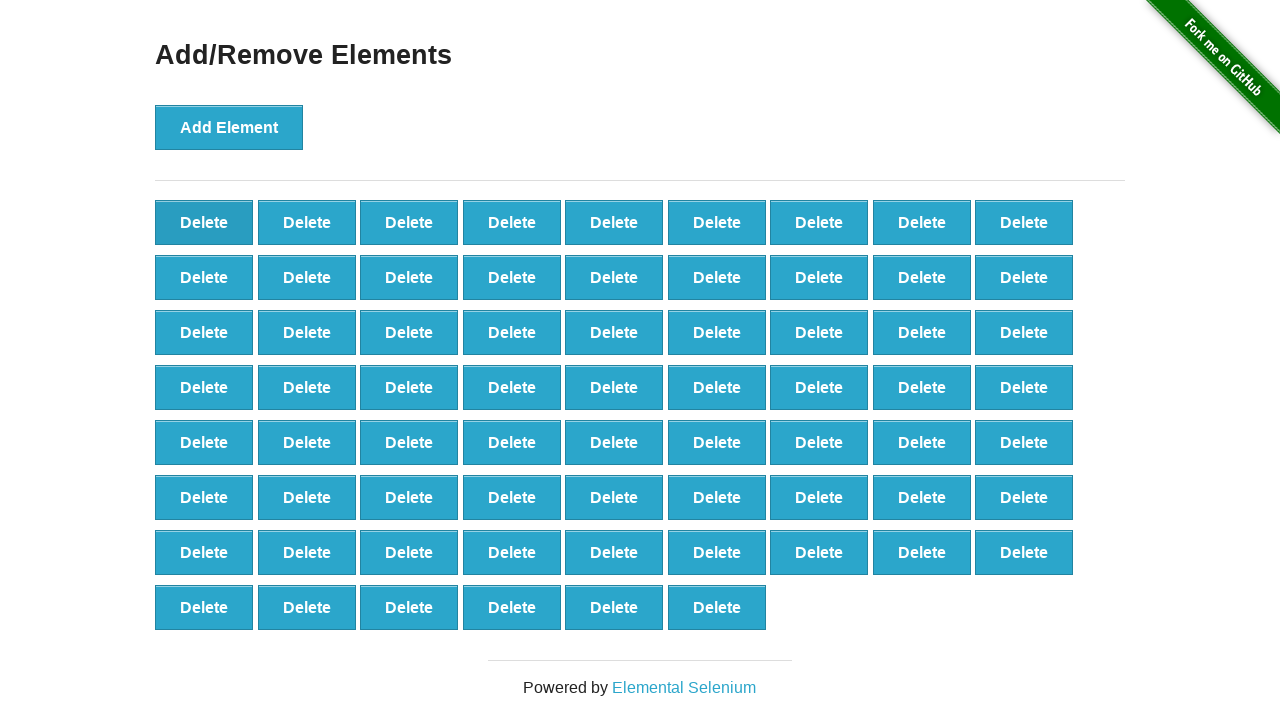

Clicked delete button to remove element (iteration 32/60) at (204, 222) on [onclick='deleteElement()'] >> nth=0
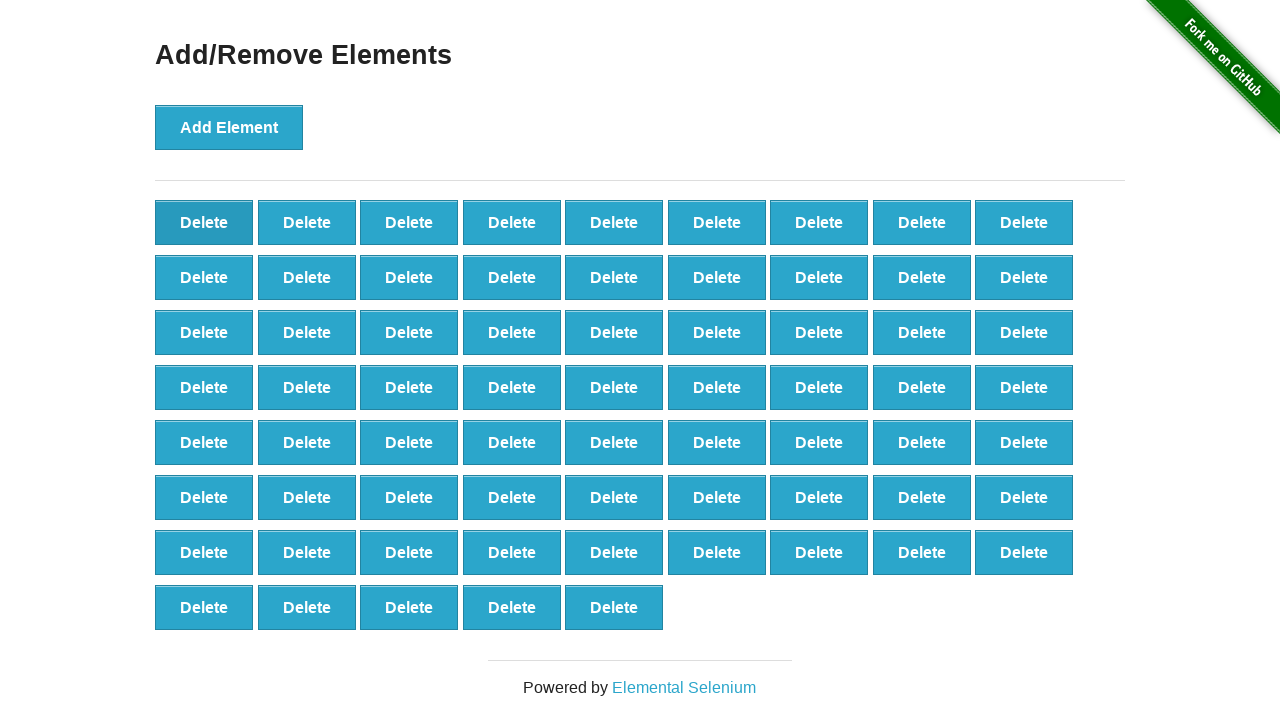

Clicked delete button to remove element (iteration 33/60) at (204, 222) on [onclick='deleteElement()'] >> nth=0
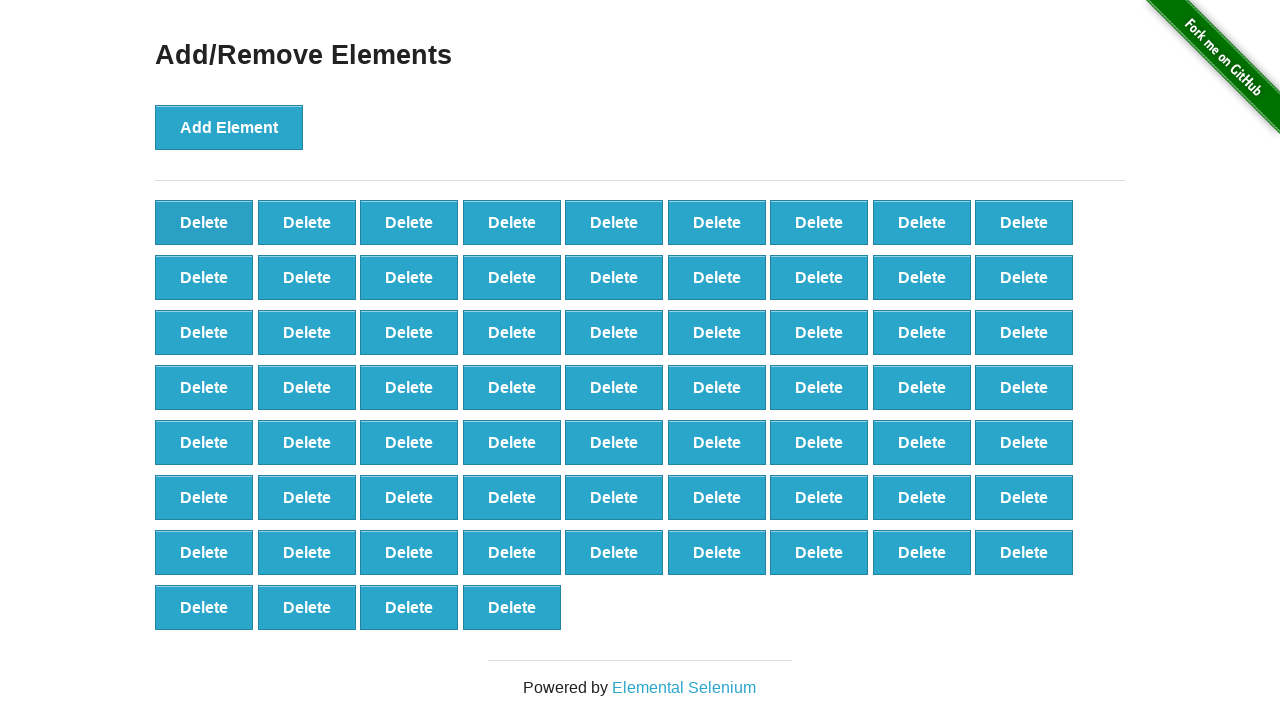

Clicked delete button to remove element (iteration 34/60) at (204, 222) on [onclick='deleteElement()'] >> nth=0
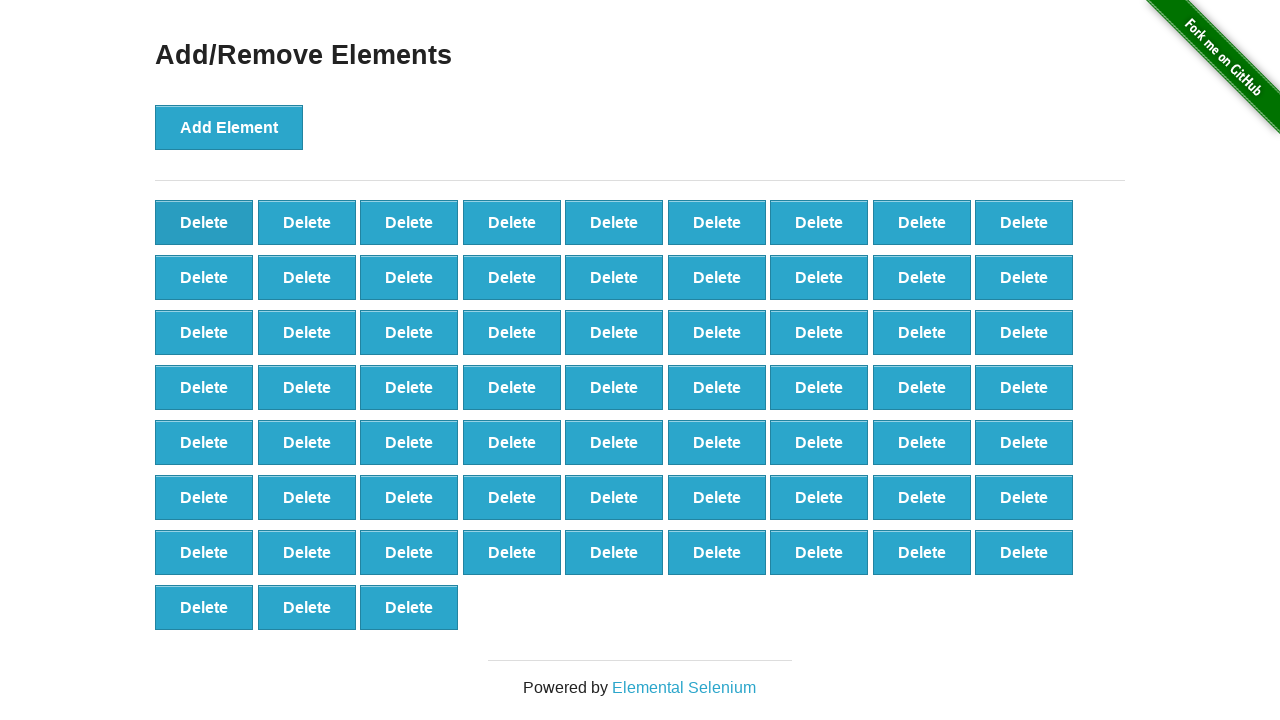

Clicked delete button to remove element (iteration 35/60) at (204, 222) on [onclick='deleteElement()'] >> nth=0
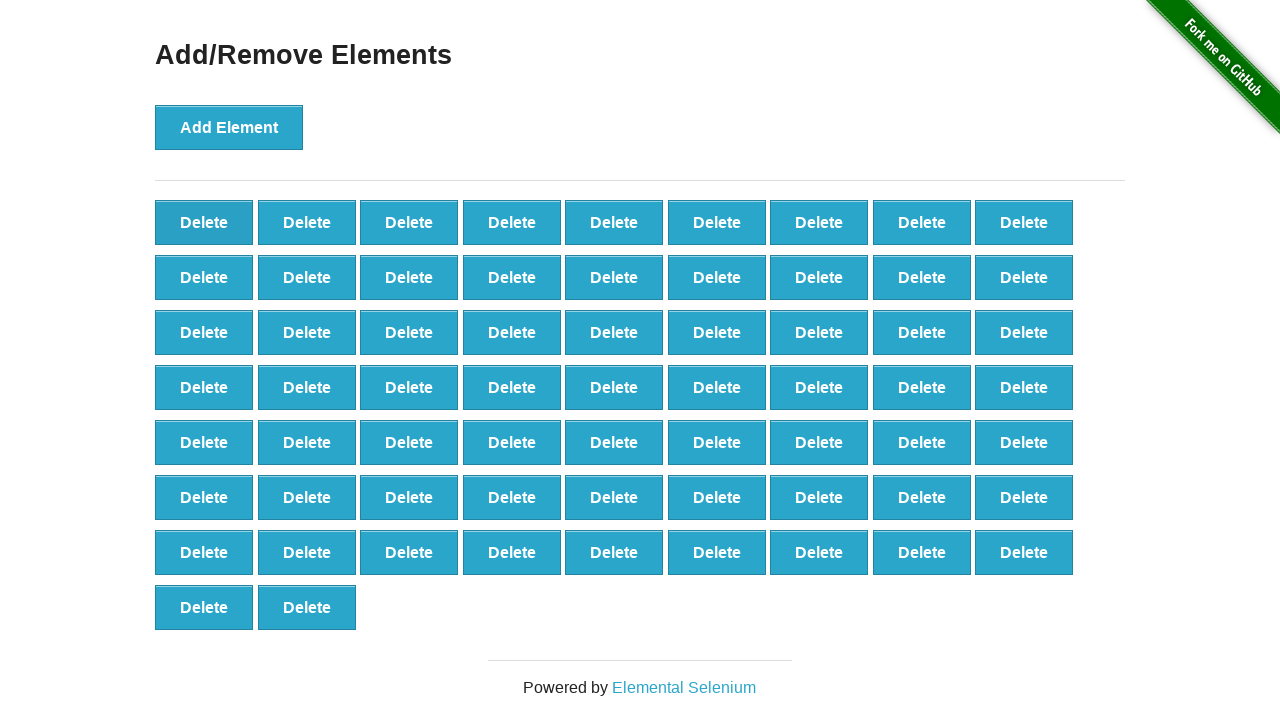

Clicked delete button to remove element (iteration 36/60) at (204, 222) on [onclick='deleteElement()'] >> nth=0
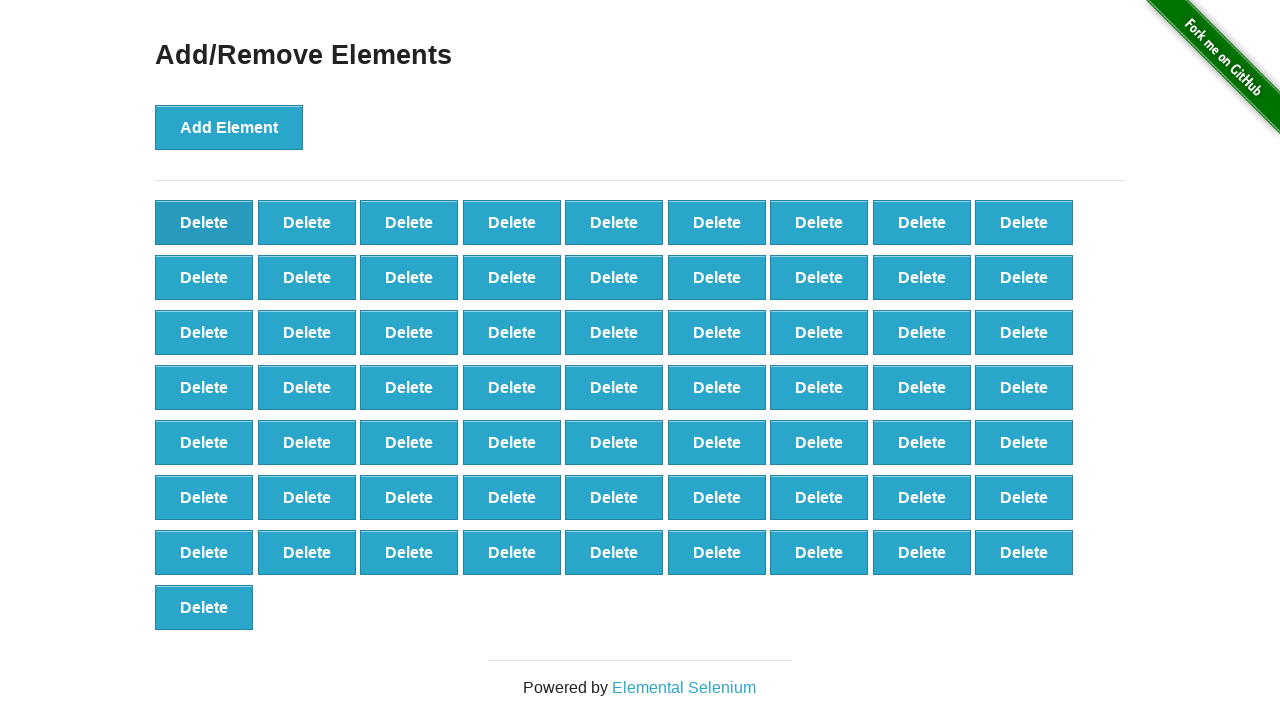

Clicked delete button to remove element (iteration 37/60) at (204, 222) on [onclick='deleteElement()'] >> nth=0
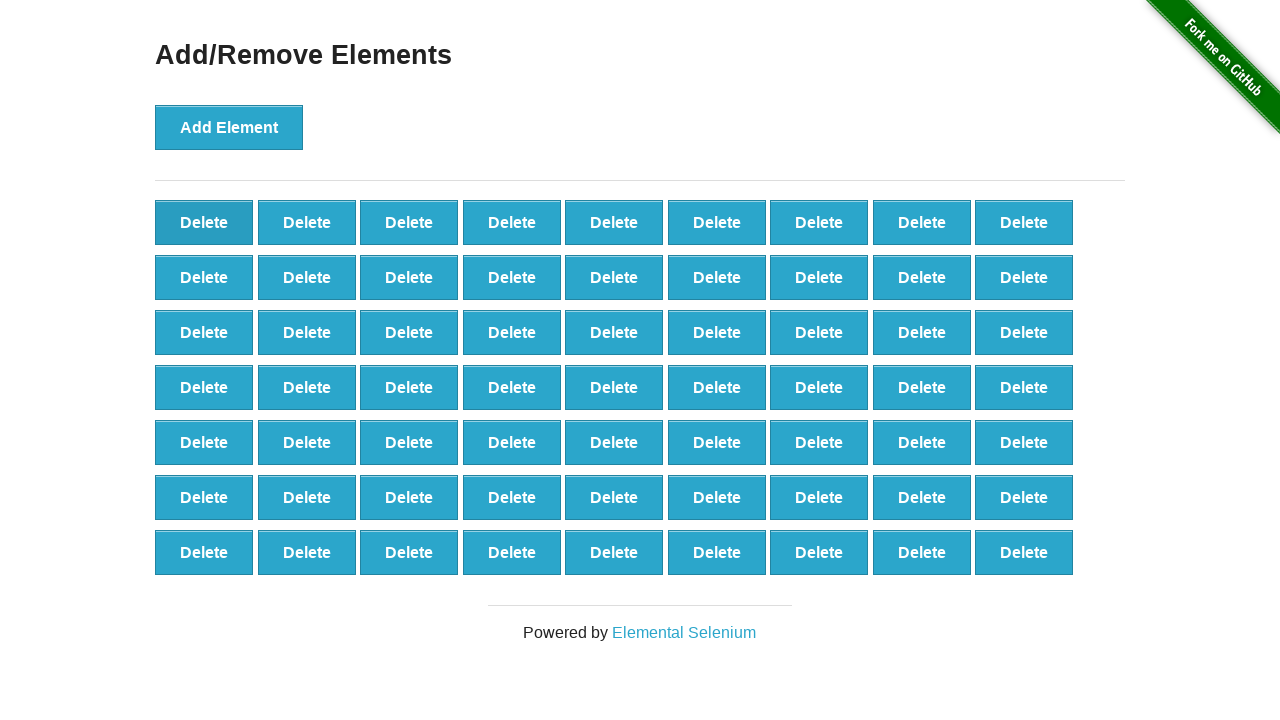

Clicked delete button to remove element (iteration 38/60) at (204, 222) on [onclick='deleteElement()'] >> nth=0
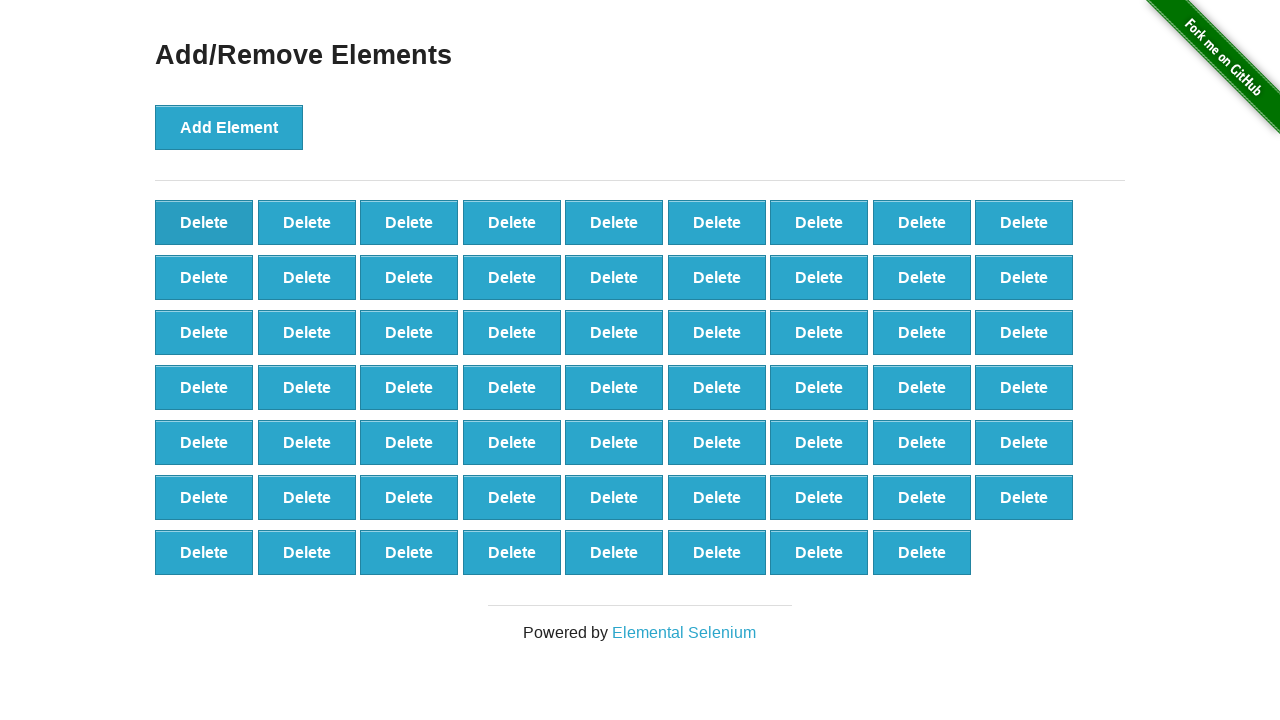

Clicked delete button to remove element (iteration 39/60) at (204, 222) on [onclick='deleteElement()'] >> nth=0
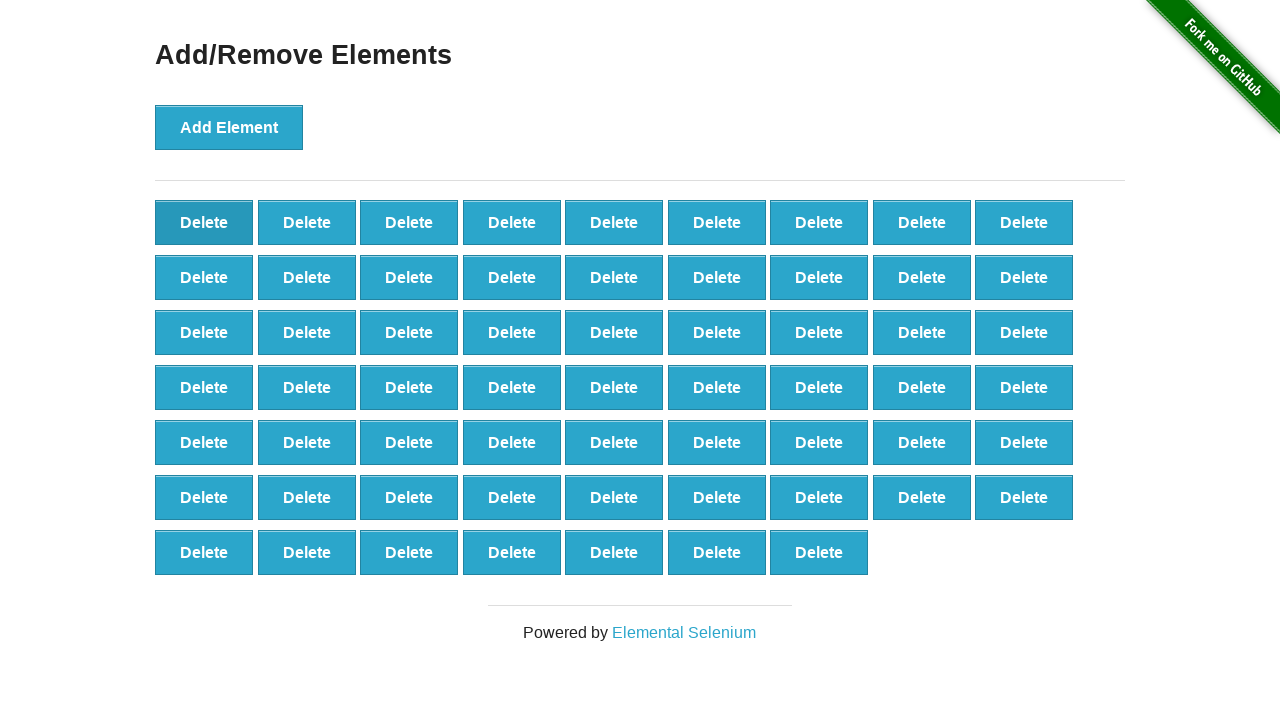

Clicked delete button to remove element (iteration 40/60) at (204, 222) on [onclick='deleteElement()'] >> nth=0
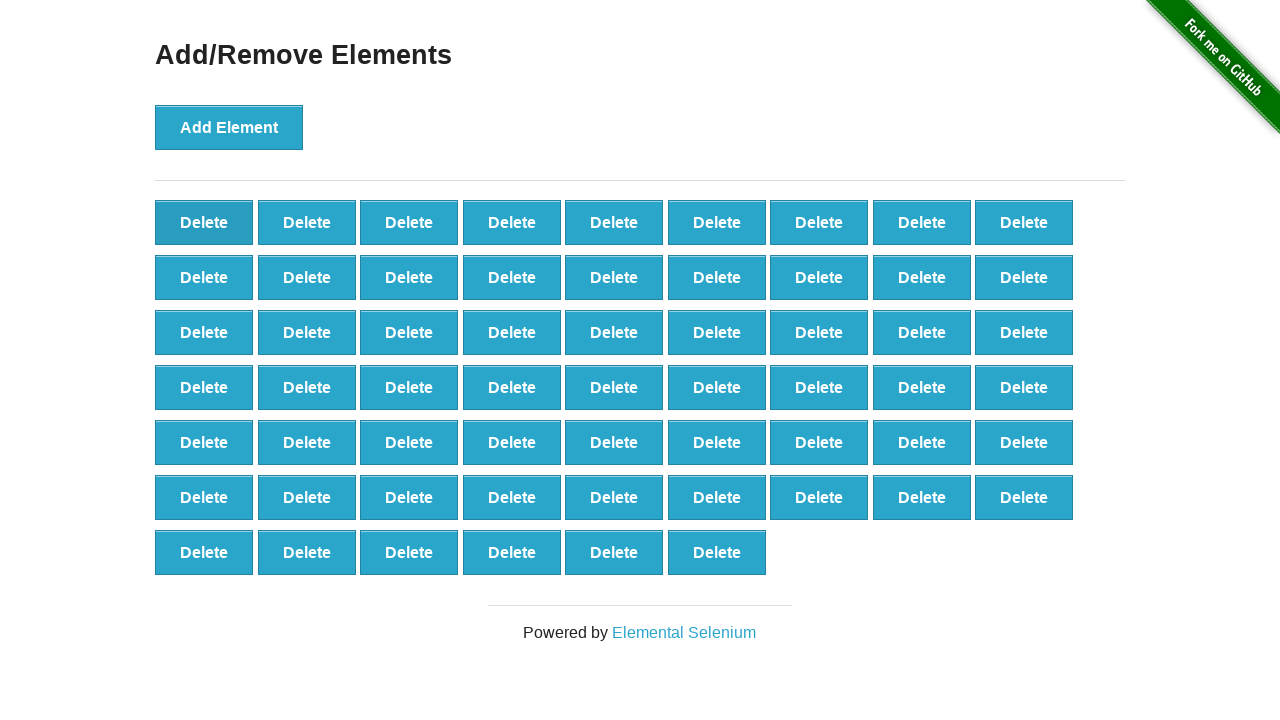

Clicked delete button to remove element (iteration 41/60) at (204, 222) on [onclick='deleteElement()'] >> nth=0
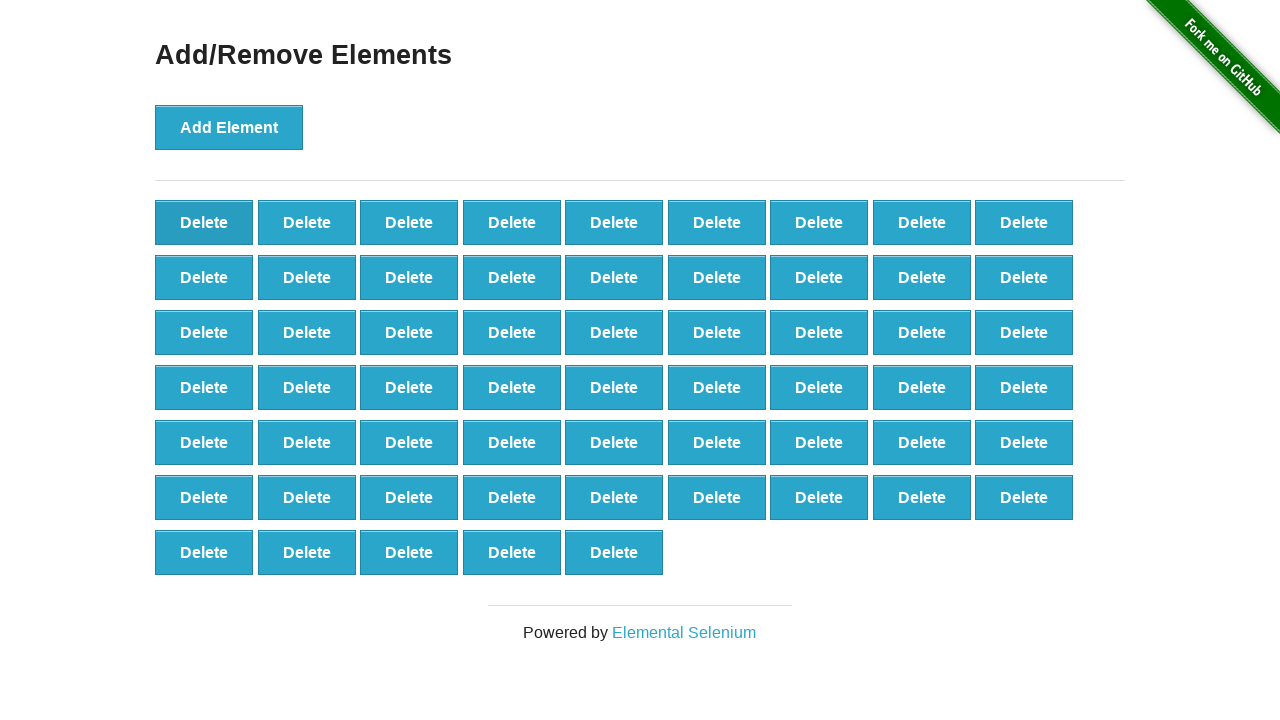

Clicked delete button to remove element (iteration 42/60) at (204, 222) on [onclick='deleteElement()'] >> nth=0
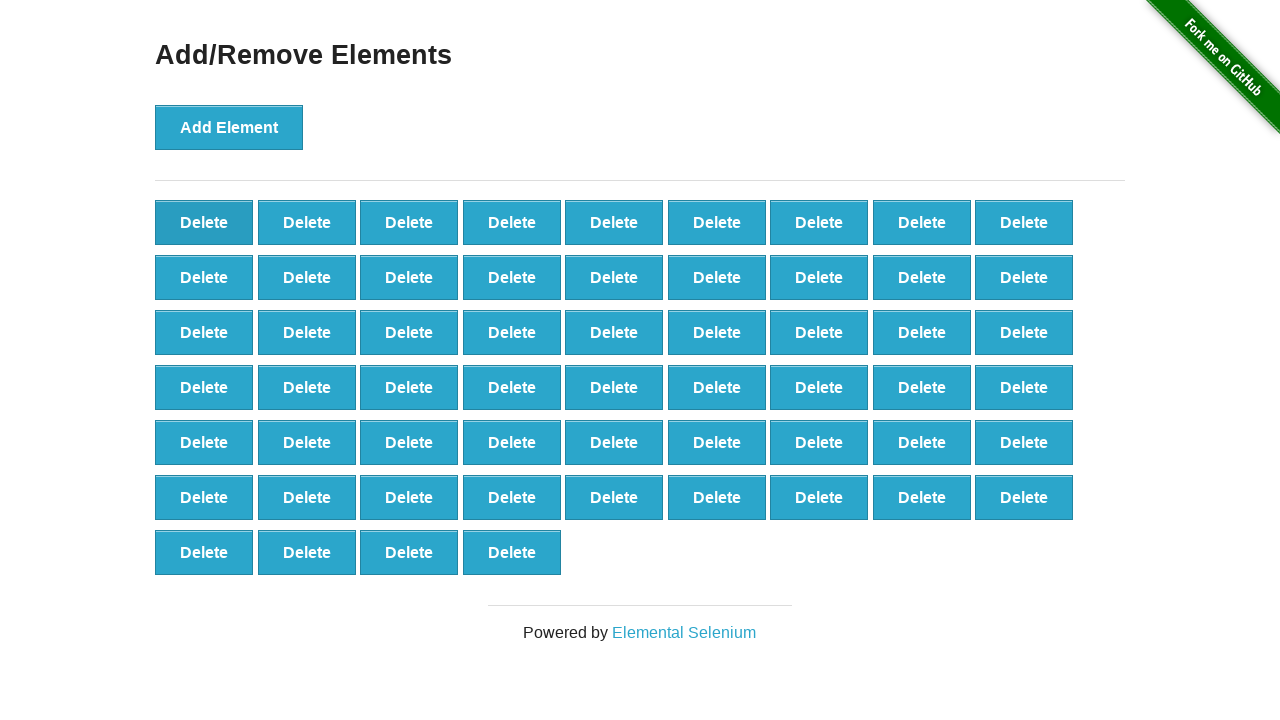

Clicked delete button to remove element (iteration 43/60) at (204, 222) on [onclick='deleteElement()'] >> nth=0
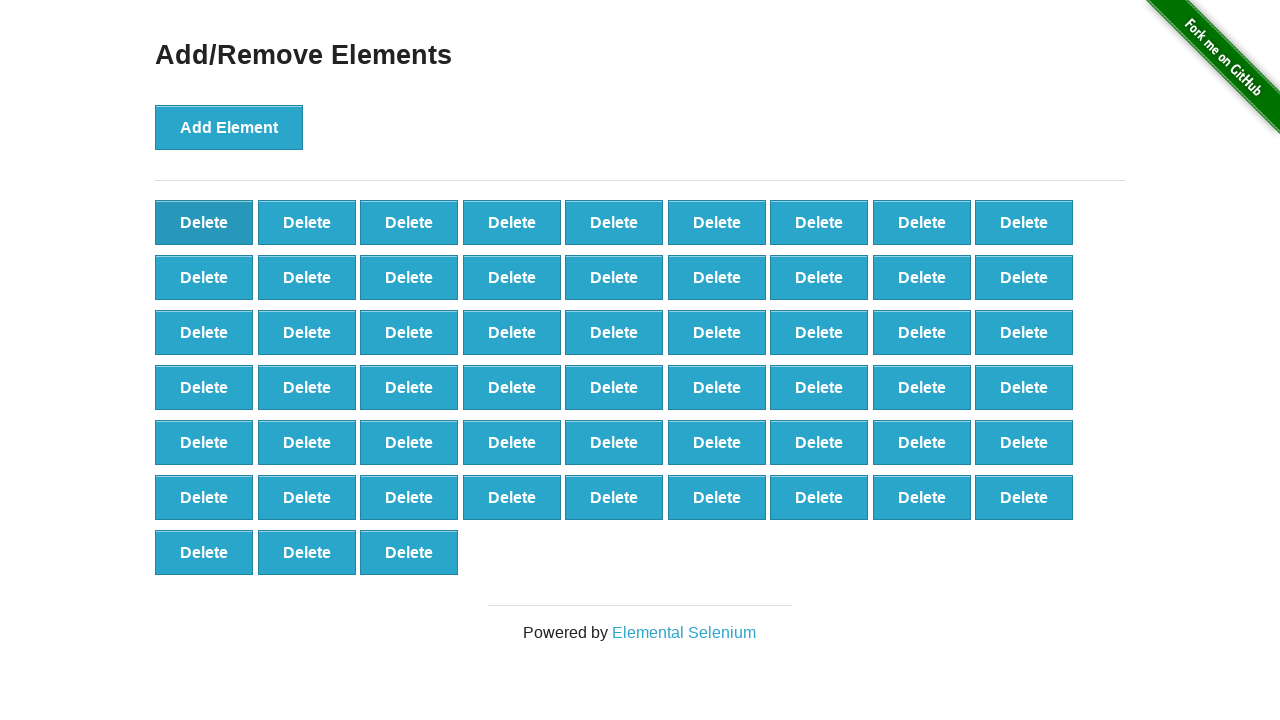

Clicked delete button to remove element (iteration 44/60) at (204, 222) on [onclick='deleteElement()'] >> nth=0
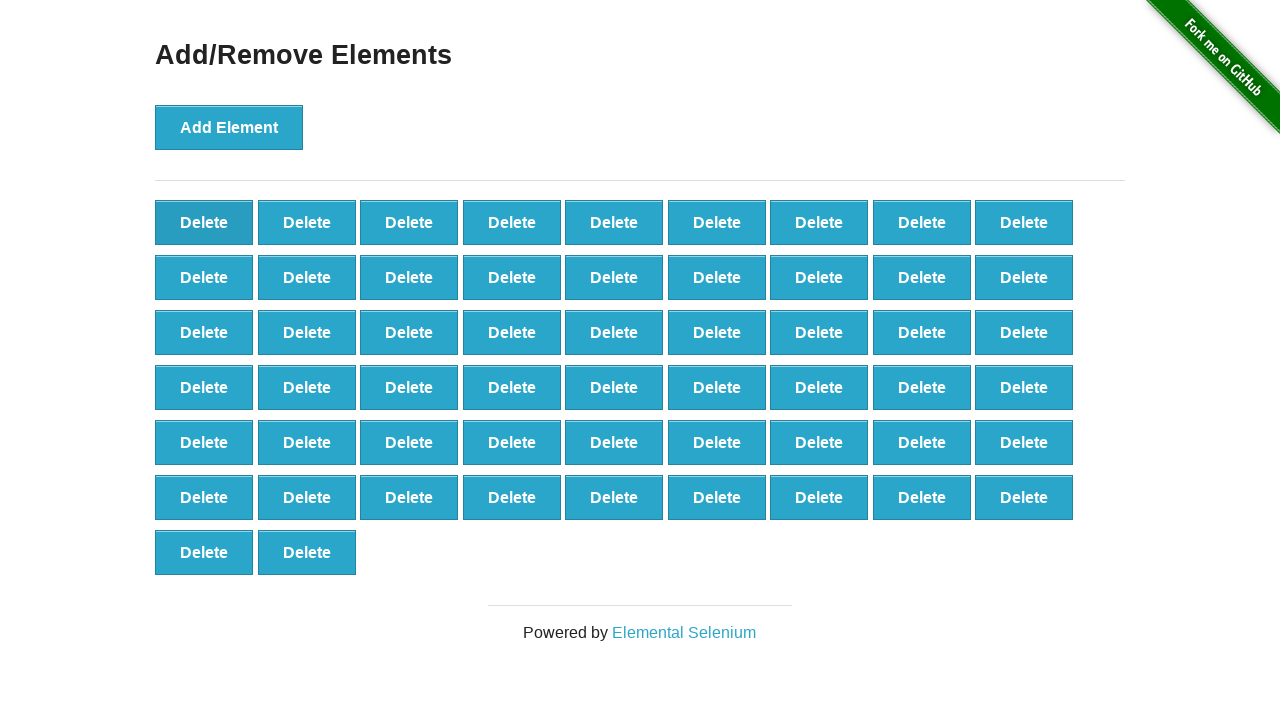

Clicked delete button to remove element (iteration 45/60) at (204, 222) on [onclick='deleteElement()'] >> nth=0
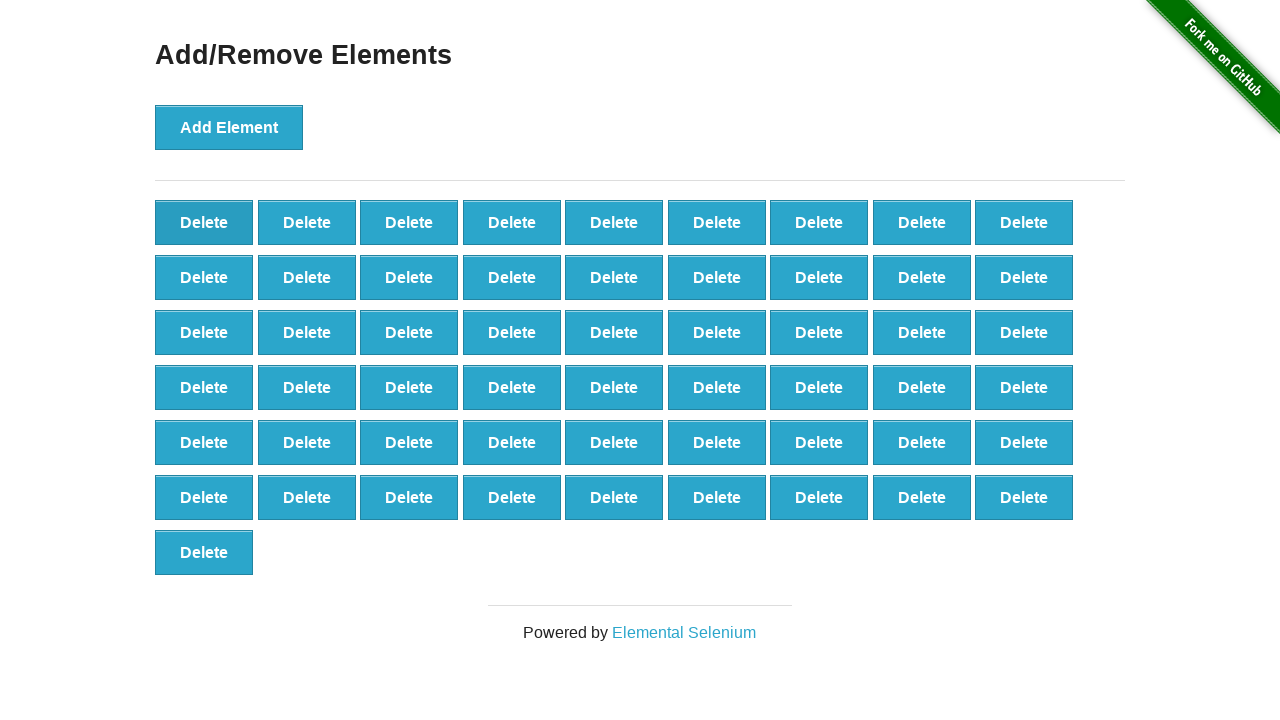

Clicked delete button to remove element (iteration 46/60) at (204, 222) on [onclick='deleteElement()'] >> nth=0
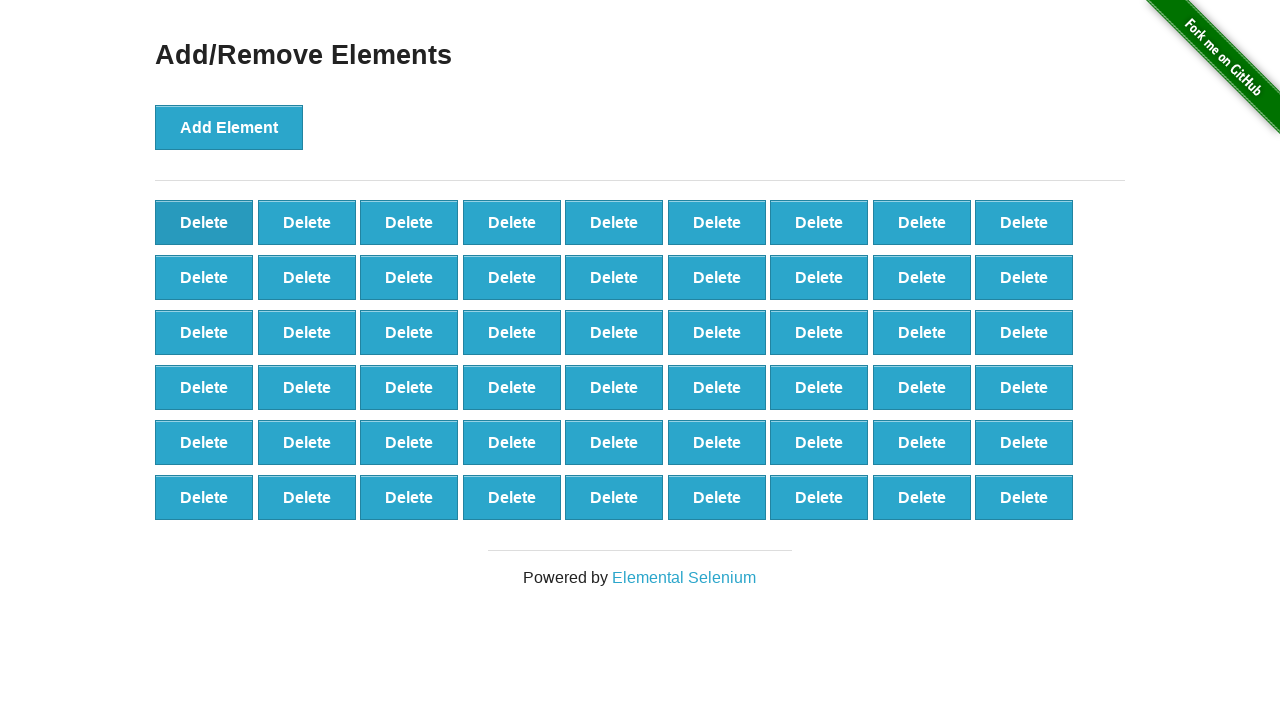

Clicked delete button to remove element (iteration 47/60) at (204, 222) on [onclick='deleteElement()'] >> nth=0
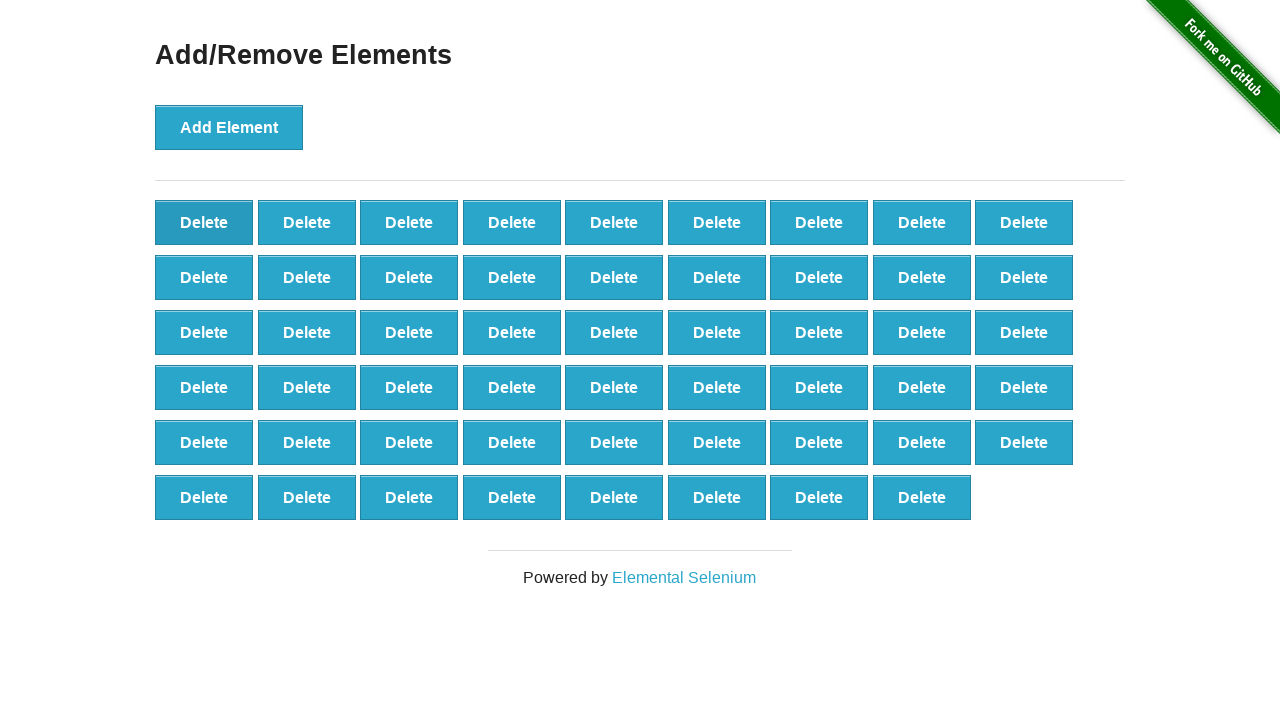

Clicked delete button to remove element (iteration 48/60) at (204, 222) on [onclick='deleteElement()'] >> nth=0
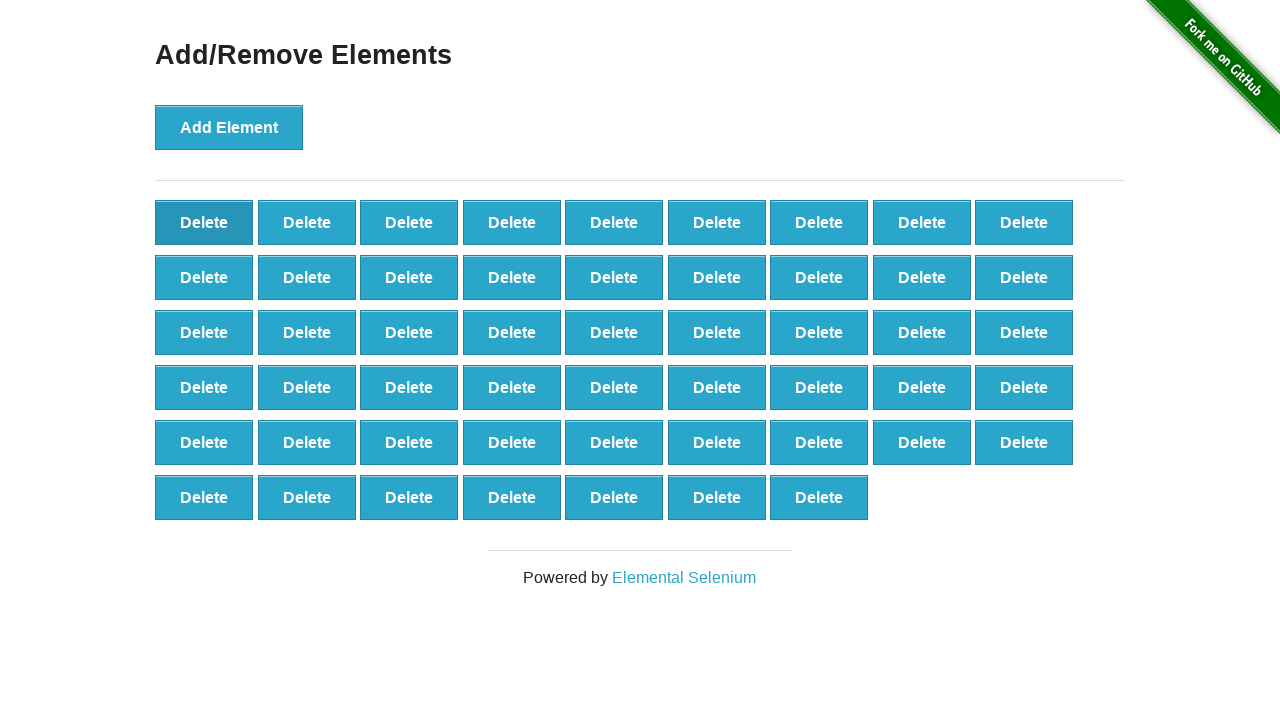

Clicked delete button to remove element (iteration 49/60) at (204, 222) on [onclick='deleteElement()'] >> nth=0
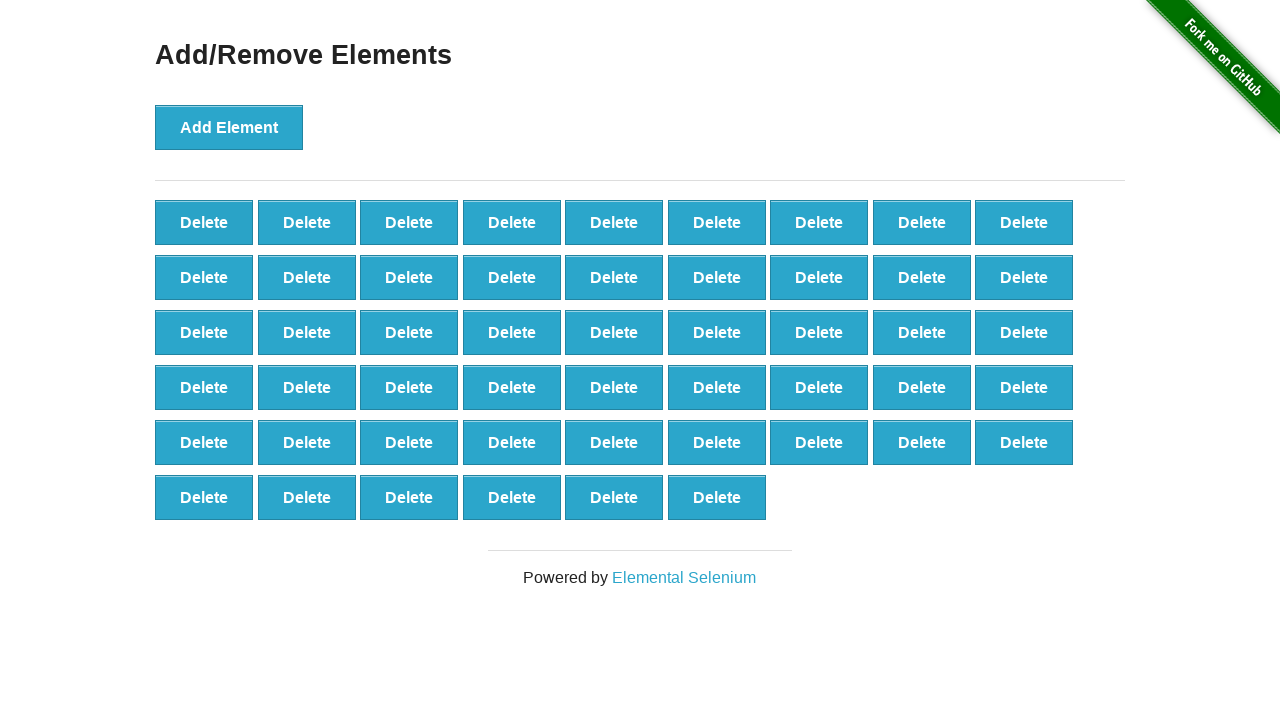

Clicked delete button to remove element (iteration 50/60) at (204, 222) on [onclick='deleteElement()'] >> nth=0
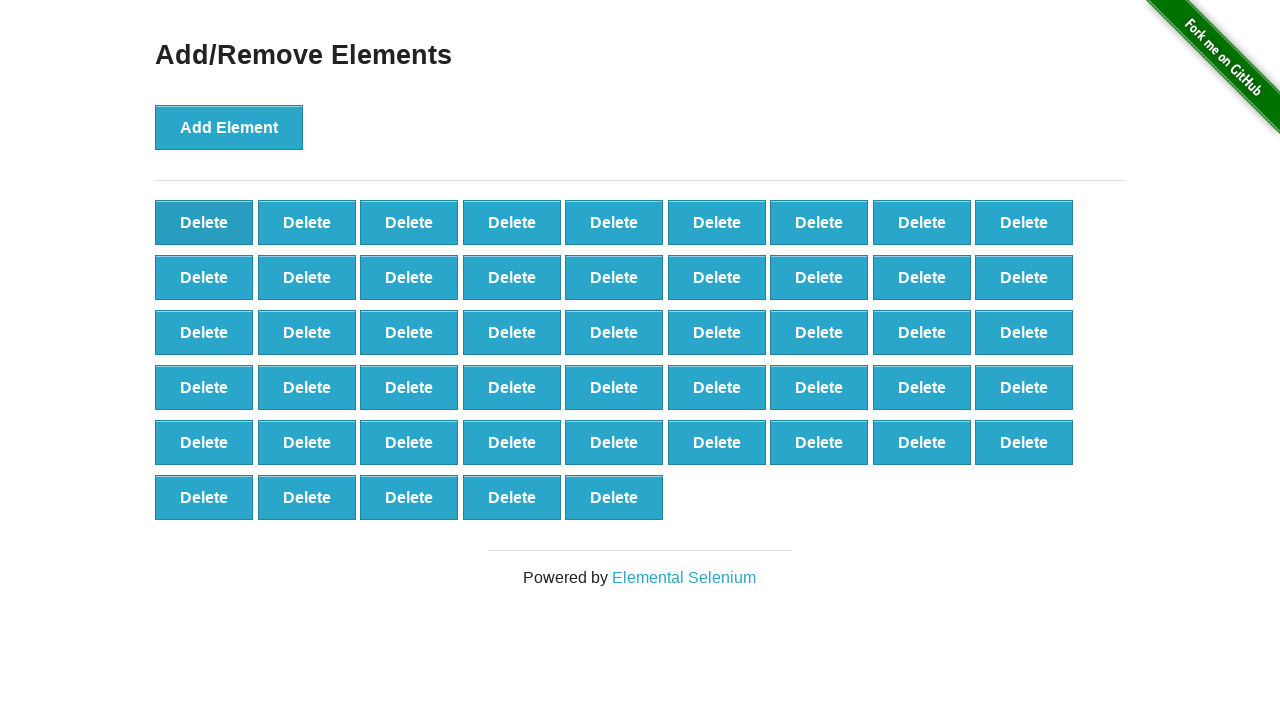

Clicked delete button to remove element (iteration 51/60) at (204, 222) on [onclick='deleteElement()'] >> nth=0
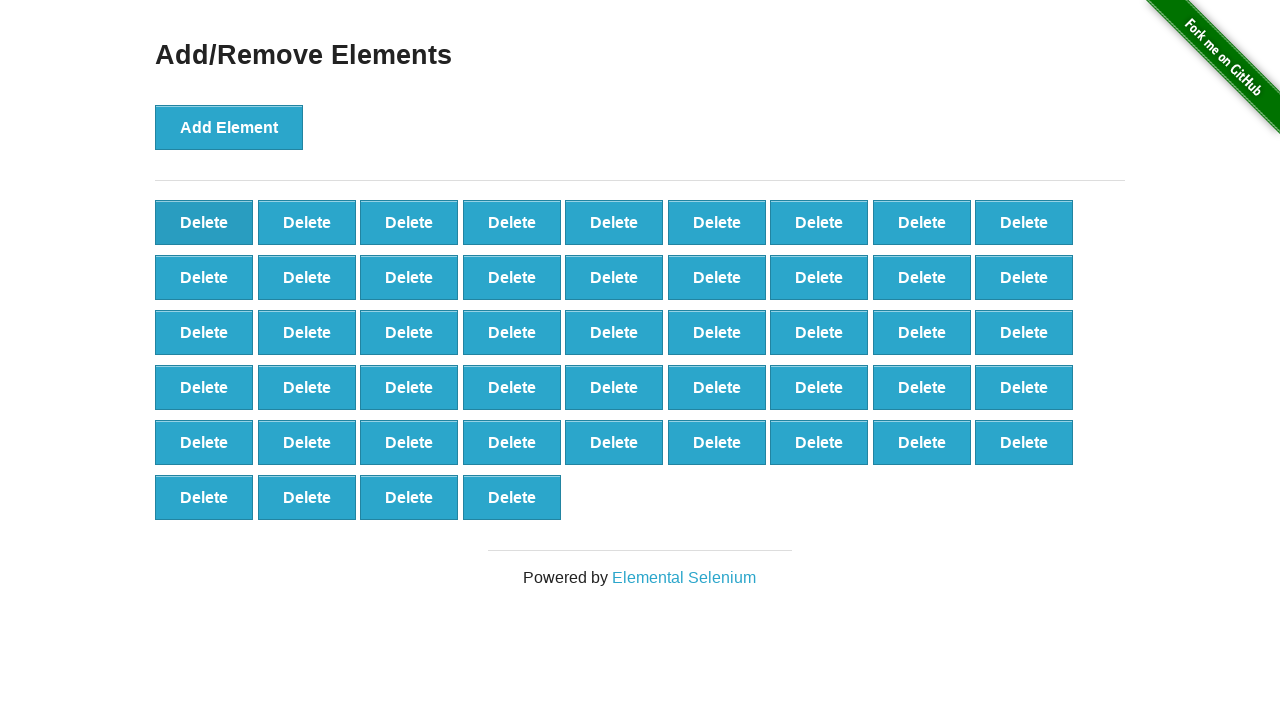

Clicked delete button to remove element (iteration 52/60) at (204, 222) on [onclick='deleteElement()'] >> nth=0
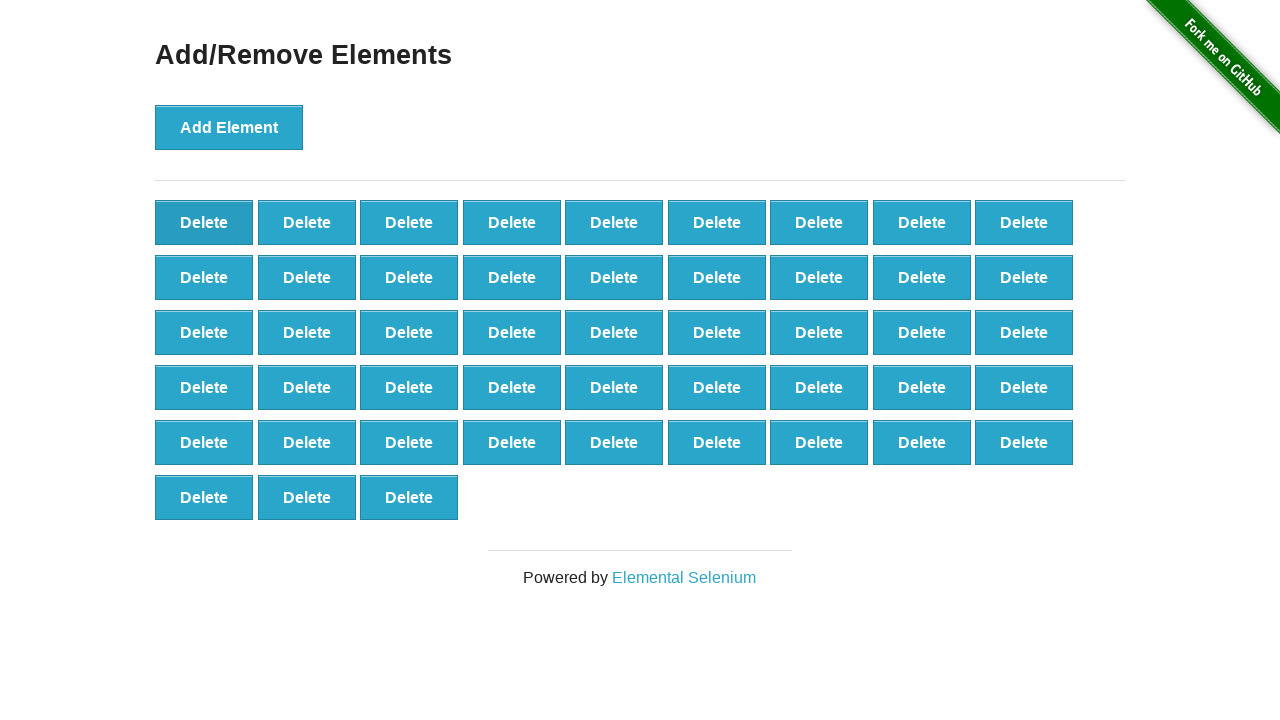

Clicked delete button to remove element (iteration 53/60) at (204, 222) on [onclick='deleteElement()'] >> nth=0
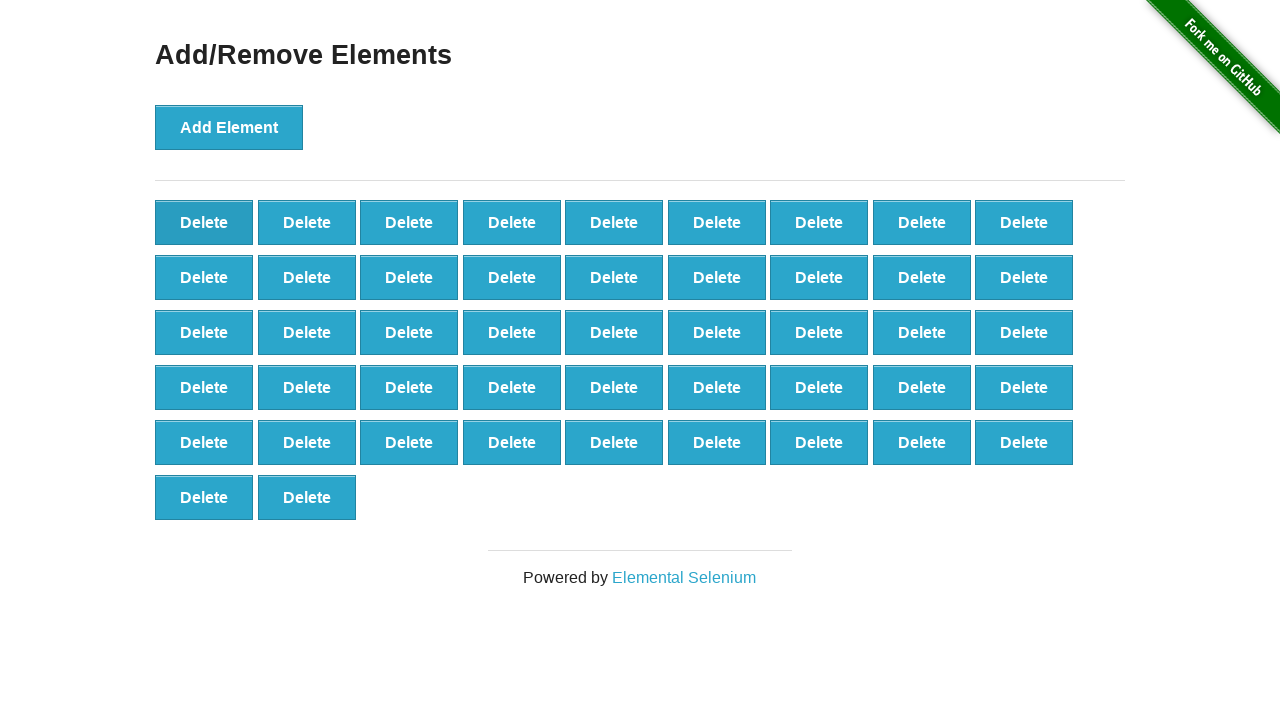

Clicked delete button to remove element (iteration 54/60) at (204, 222) on [onclick='deleteElement()'] >> nth=0
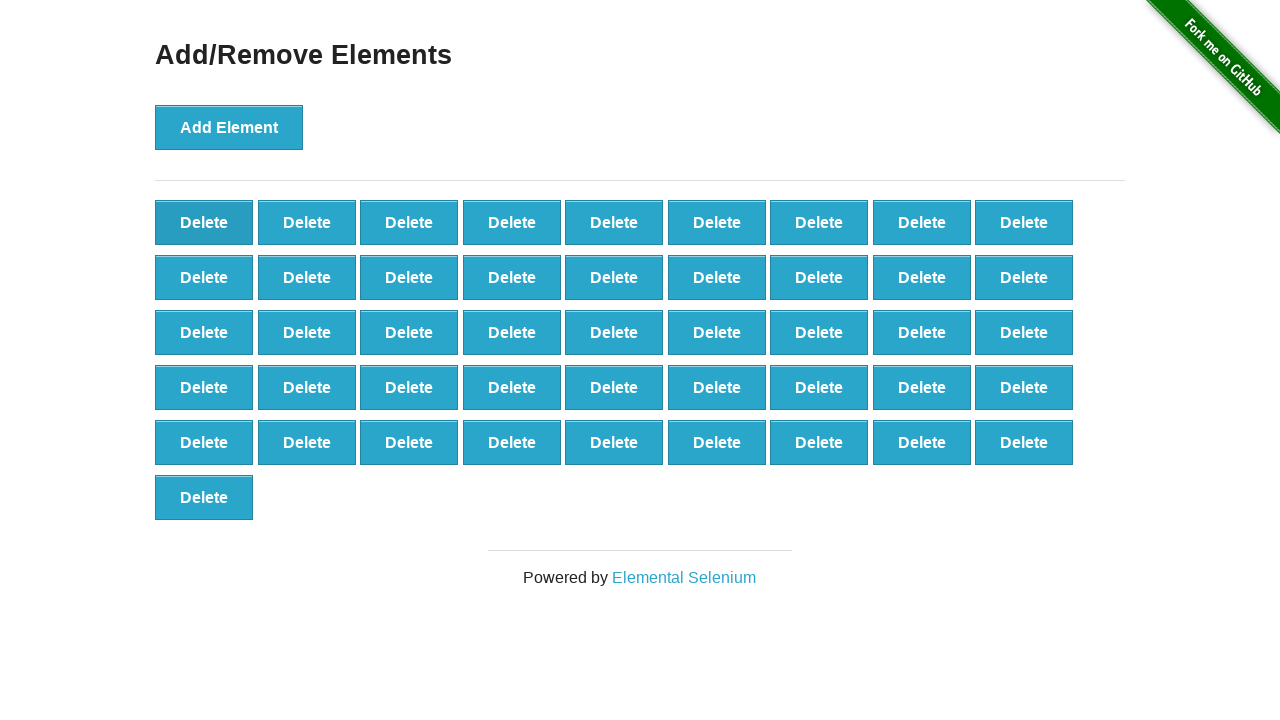

Clicked delete button to remove element (iteration 55/60) at (204, 222) on [onclick='deleteElement()'] >> nth=0
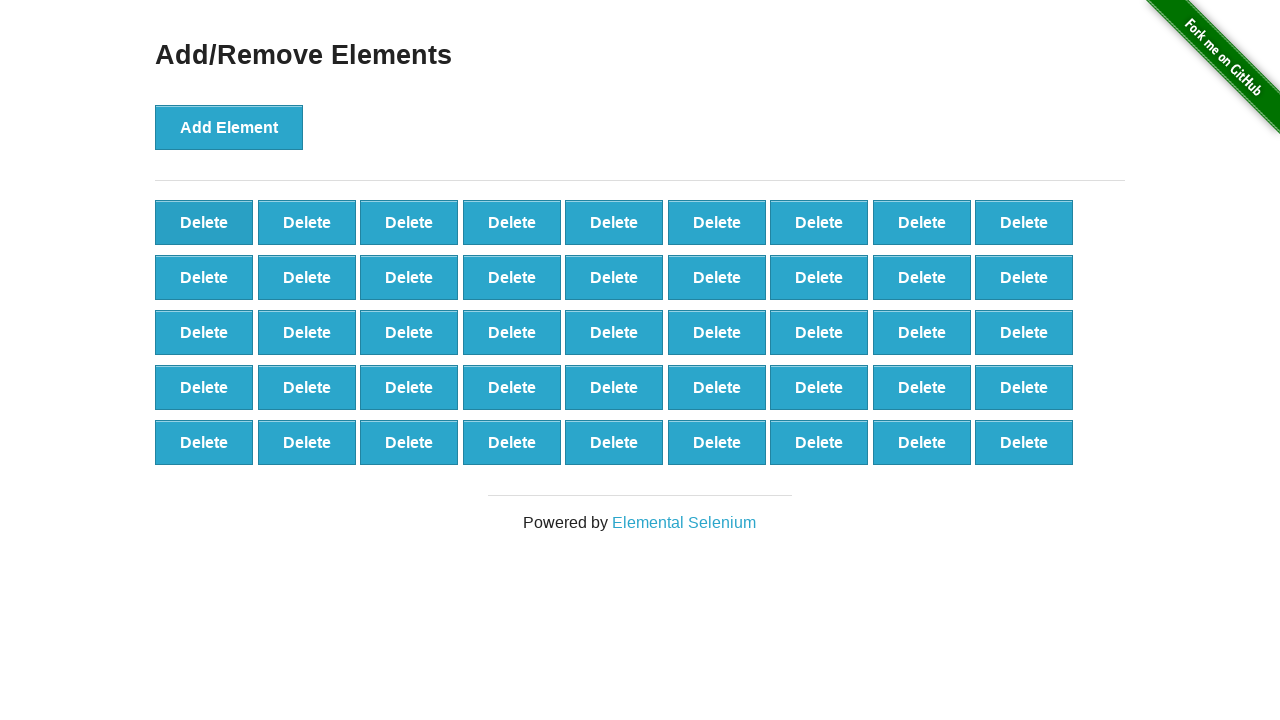

Clicked delete button to remove element (iteration 56/60) at (204, 222) on [onclick='deleteElement()'] >> nth=0
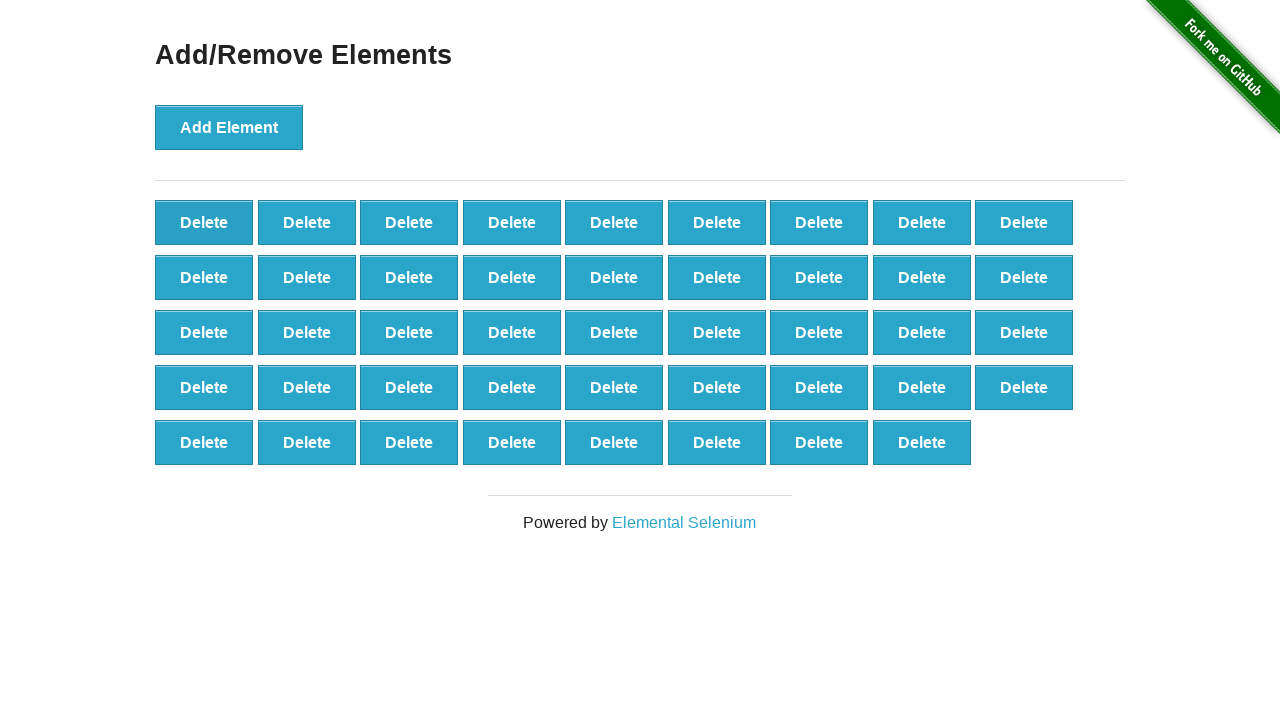

Clicked delete button to remove element (iteration 57/60) at (204, 222) on [onclick='deleteElement()'] >> nth=0
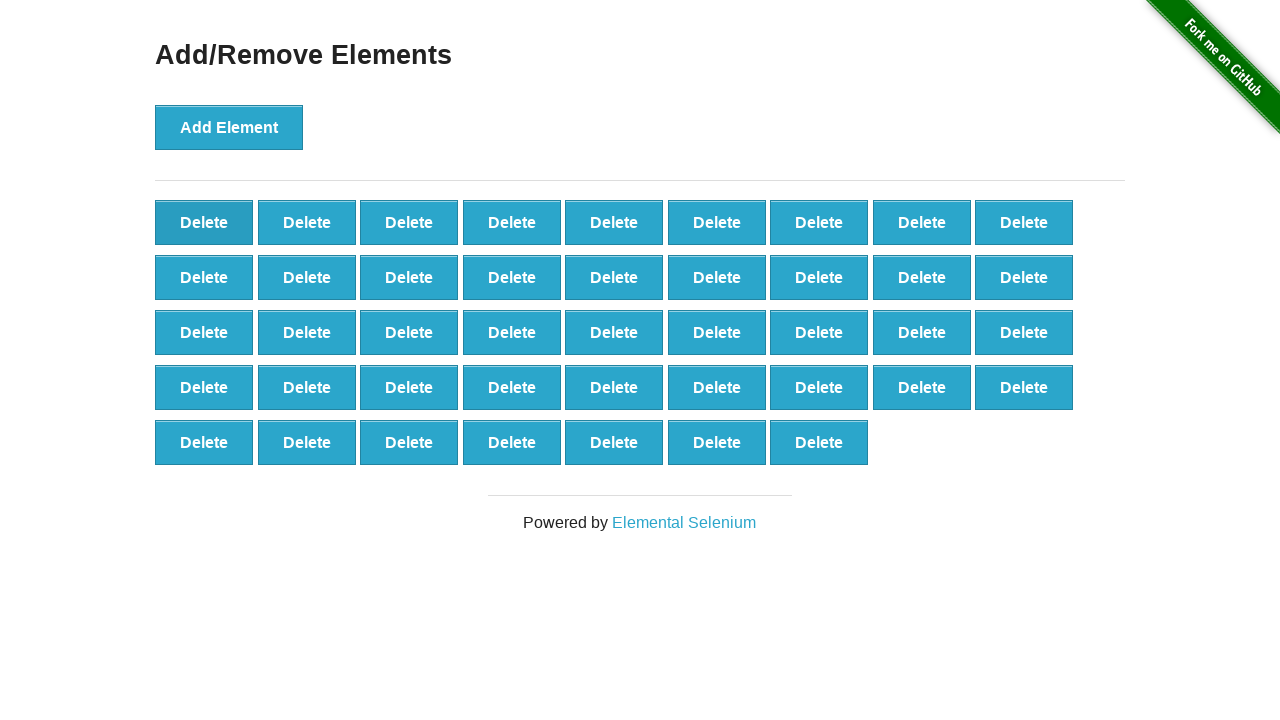

Clicked delete button to remove element (iteration 58/60) at (204, 222) on [onclick='deleteElement()'] >> nth=0
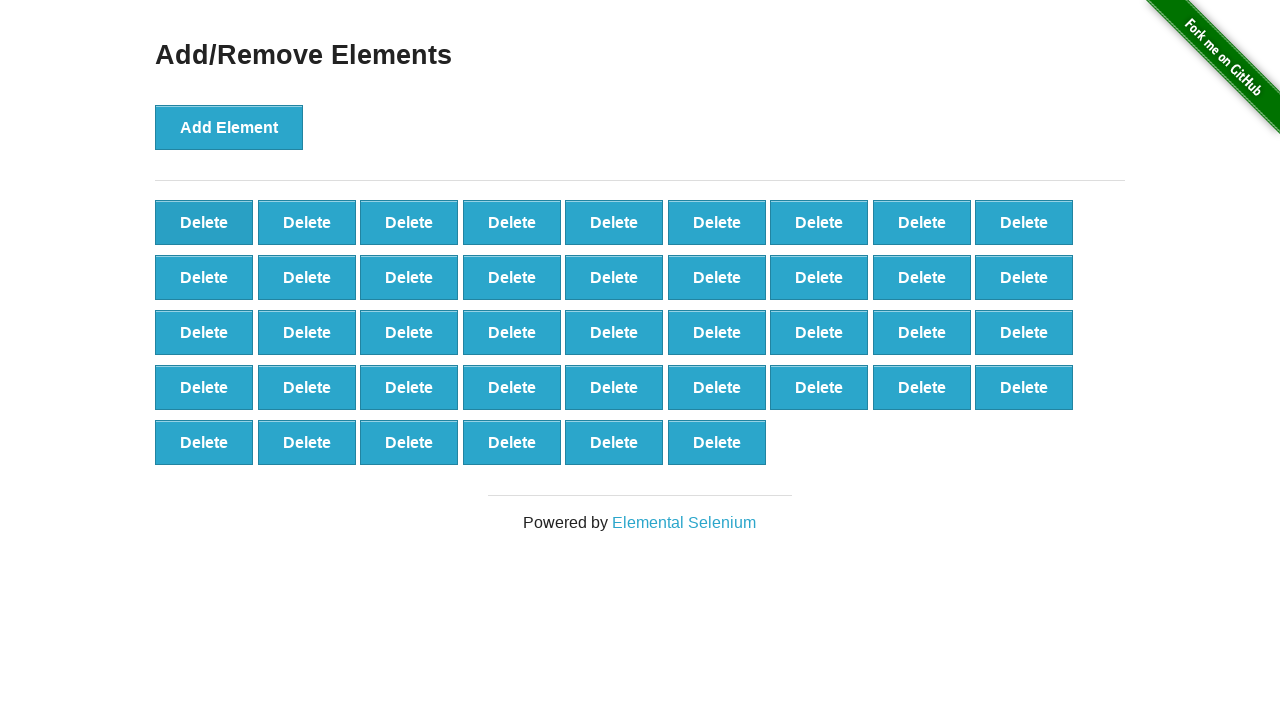

Clicked delete button to remove element (iteration 59/60) at (204, 222) on [onclick='deleteElement()'] >> nth=0
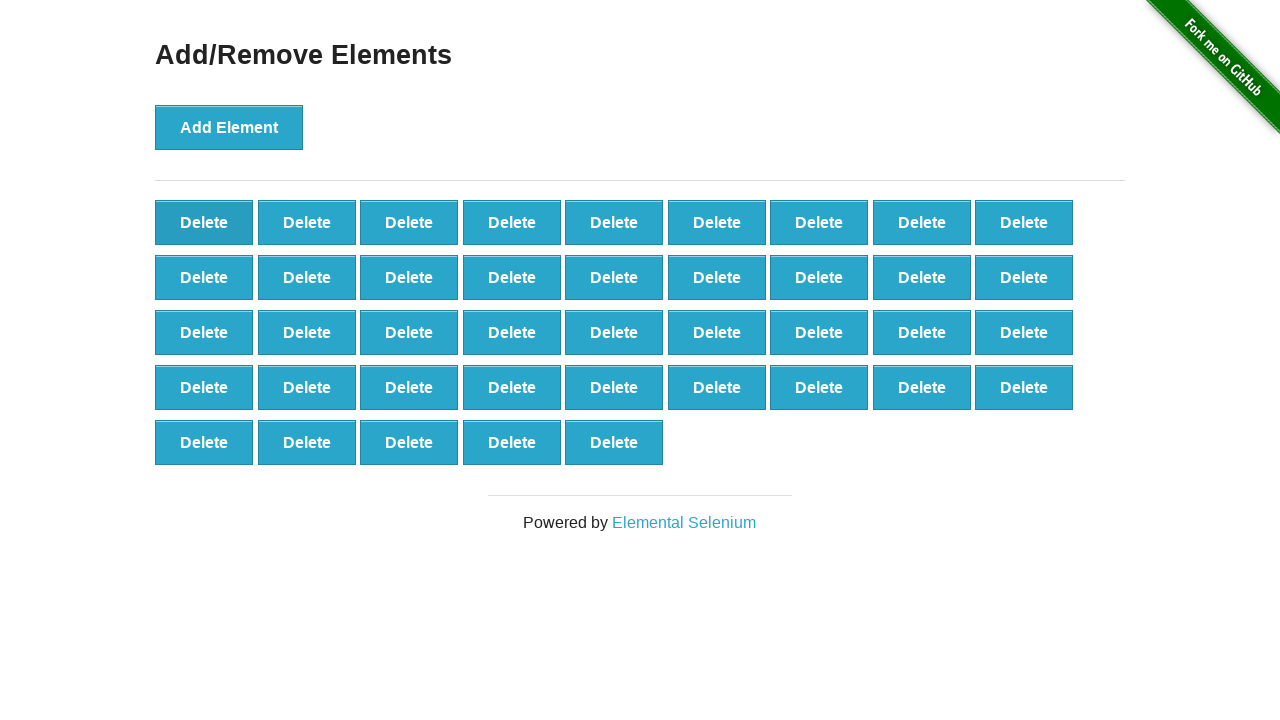

Clicked delete button to remove element (iteration 60/60) at (204, 222) on [onclick='deleteElement()'] >> nth=0
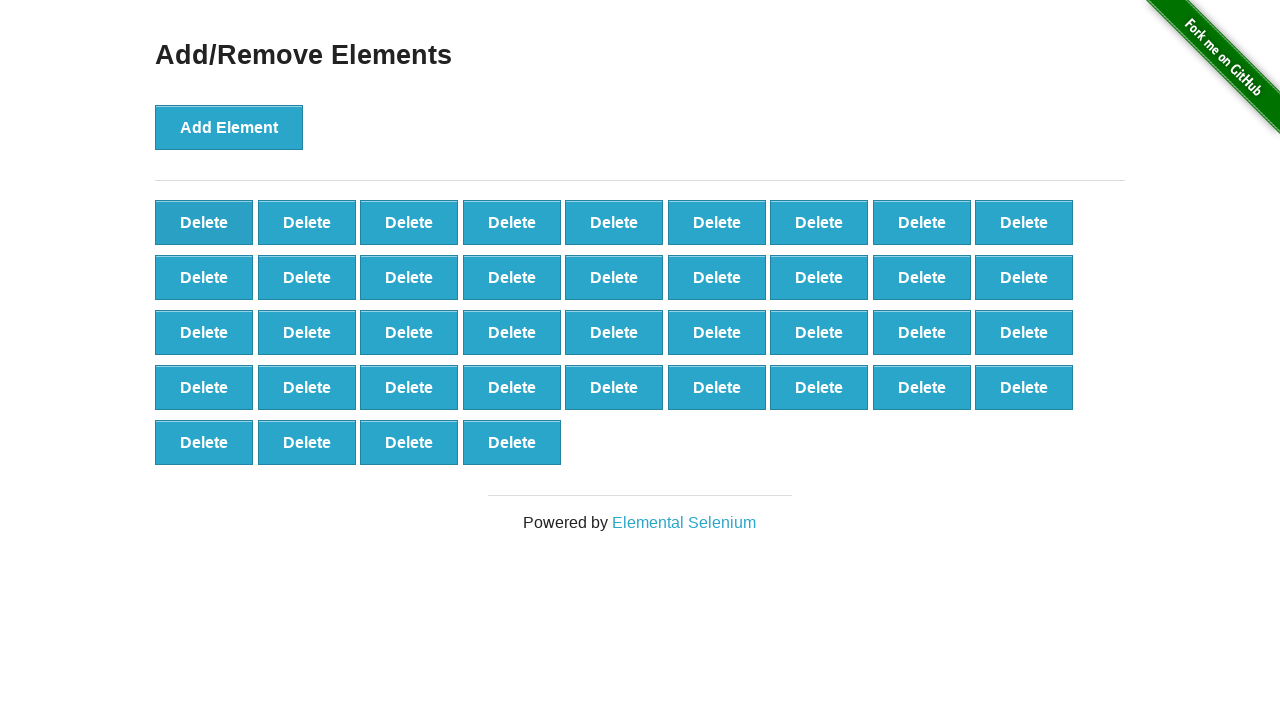

Waited 500ms for DOM to update after deletions
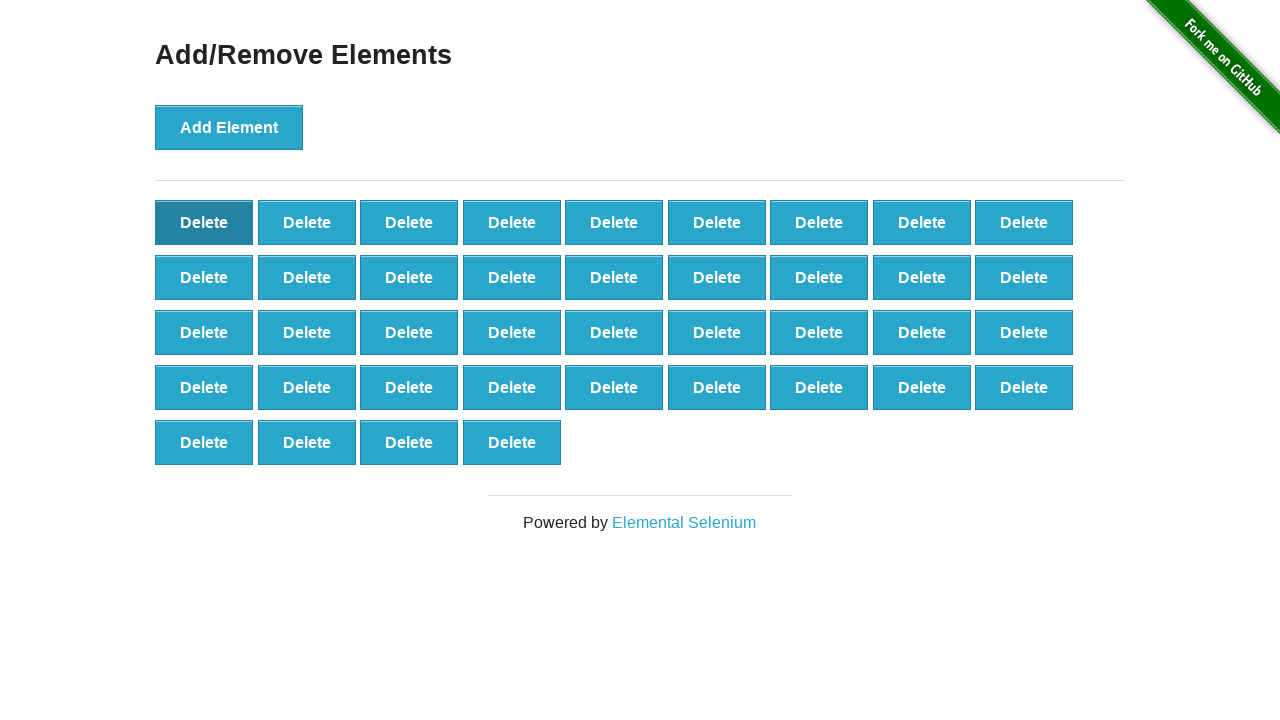

Counted remaining delete buttons: 40
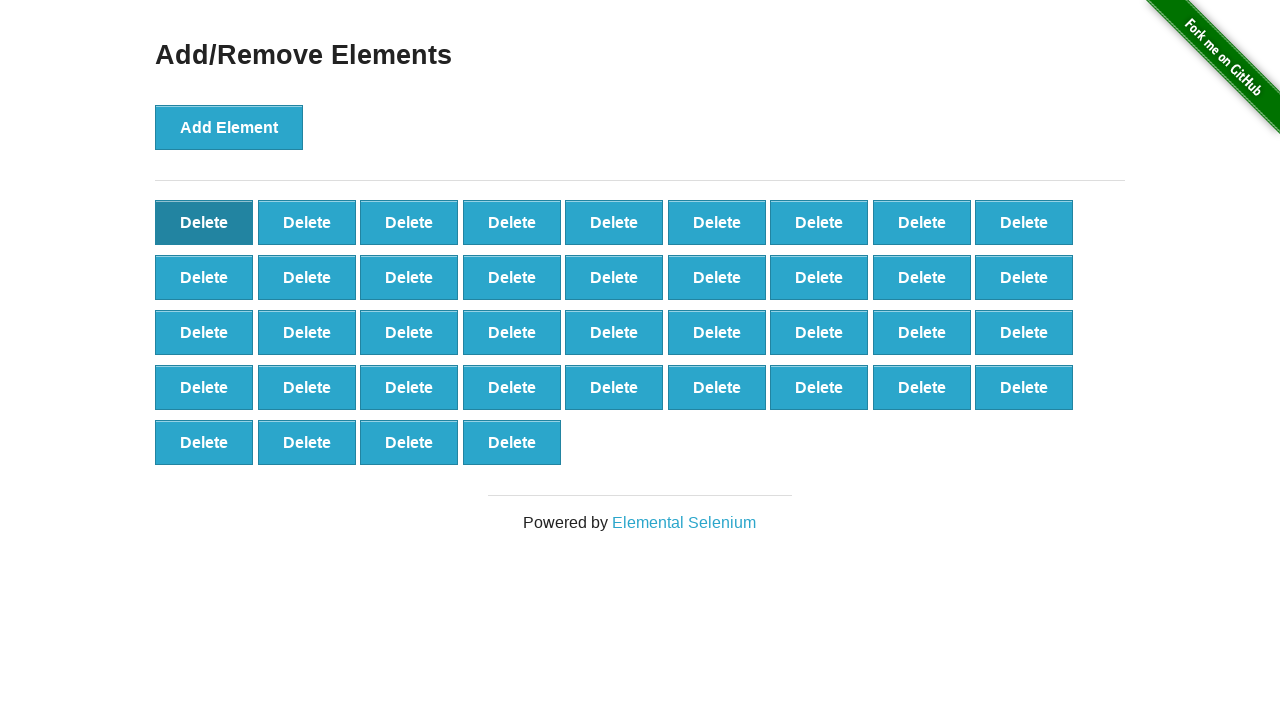

Validated that exactly 40 delete buttons remain (100 - 60 = 40)
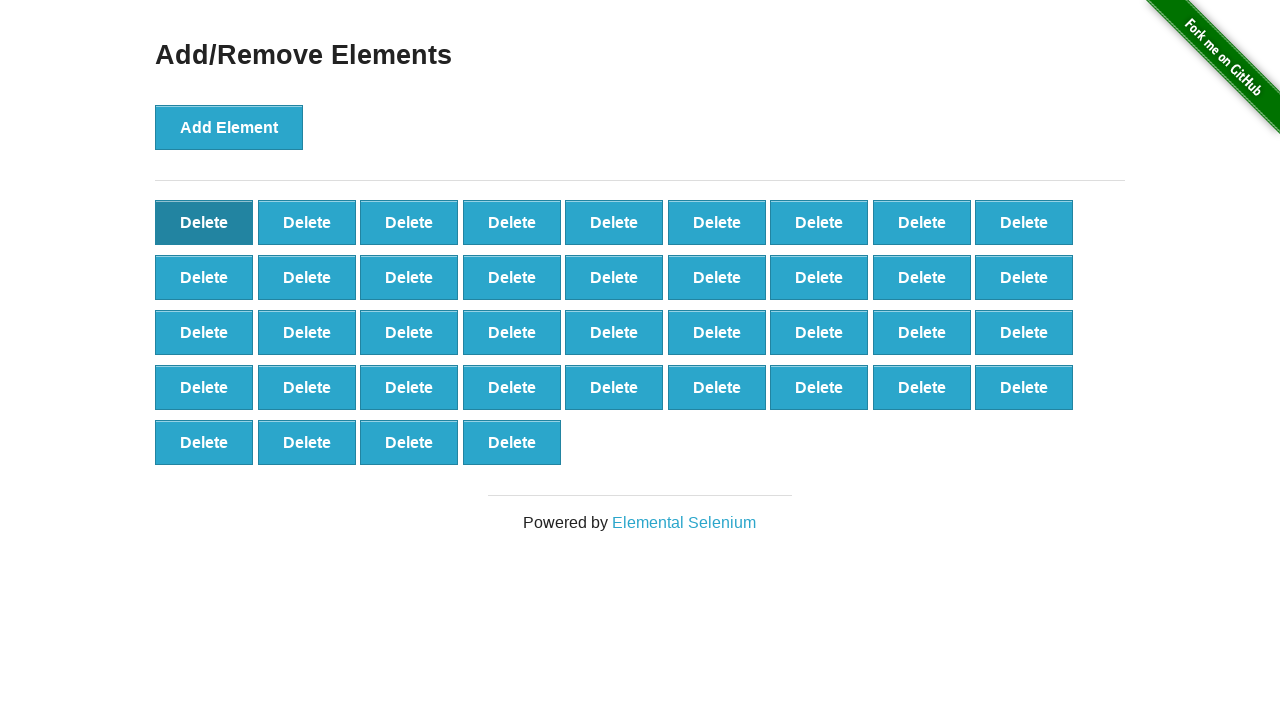

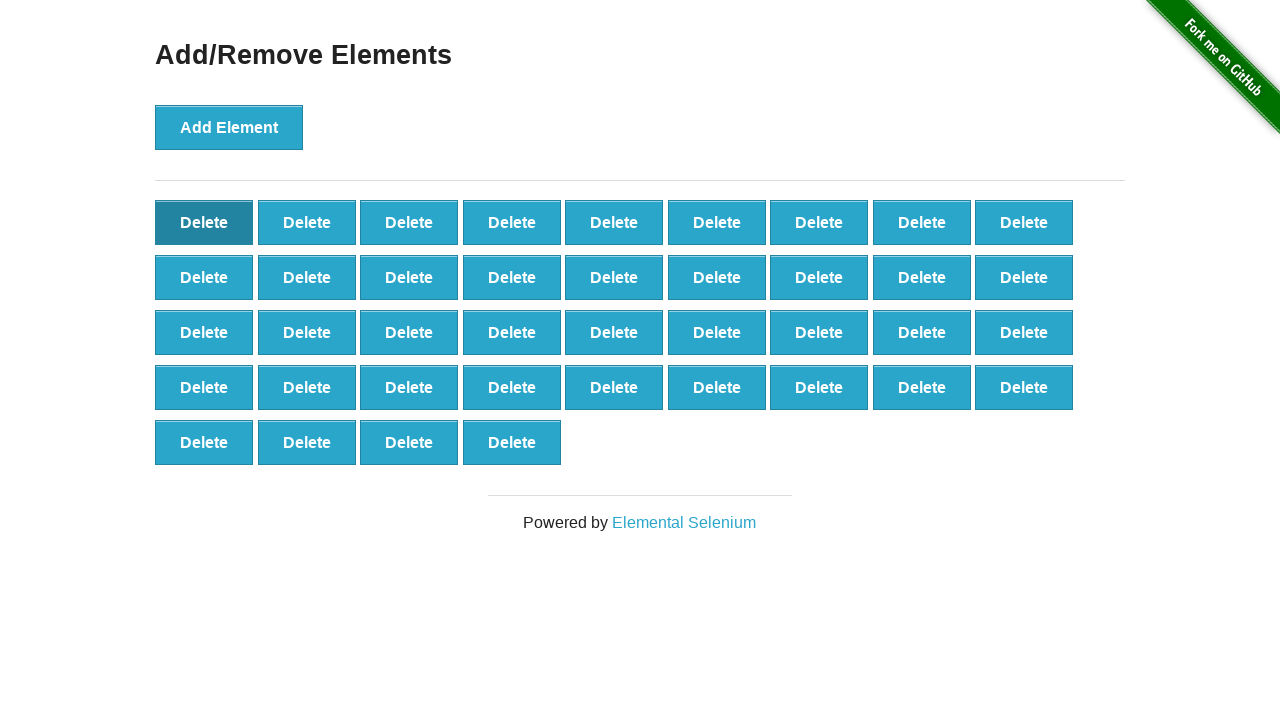